Tests jQuery UI slider functionality by programmatically moving the slider handle from 0% to 90% position

Starting URL: https://jqueryui.com/slider/#default

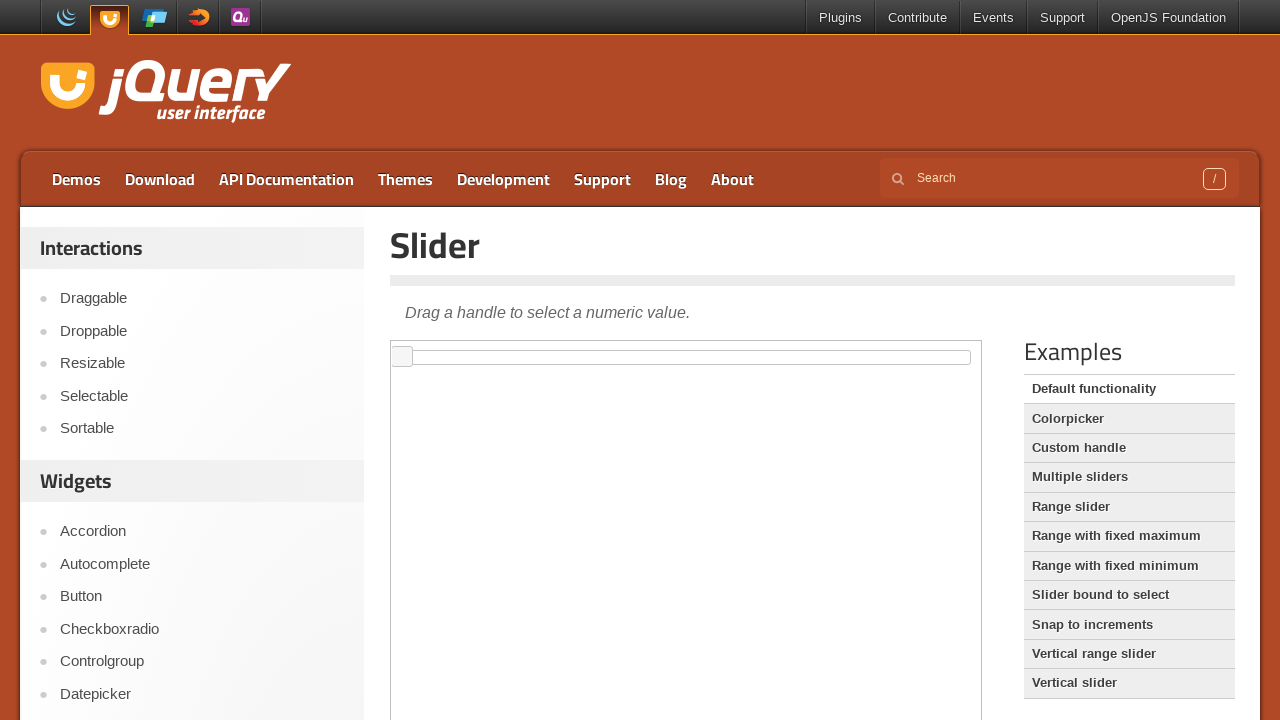

Located iframe containing slider demo
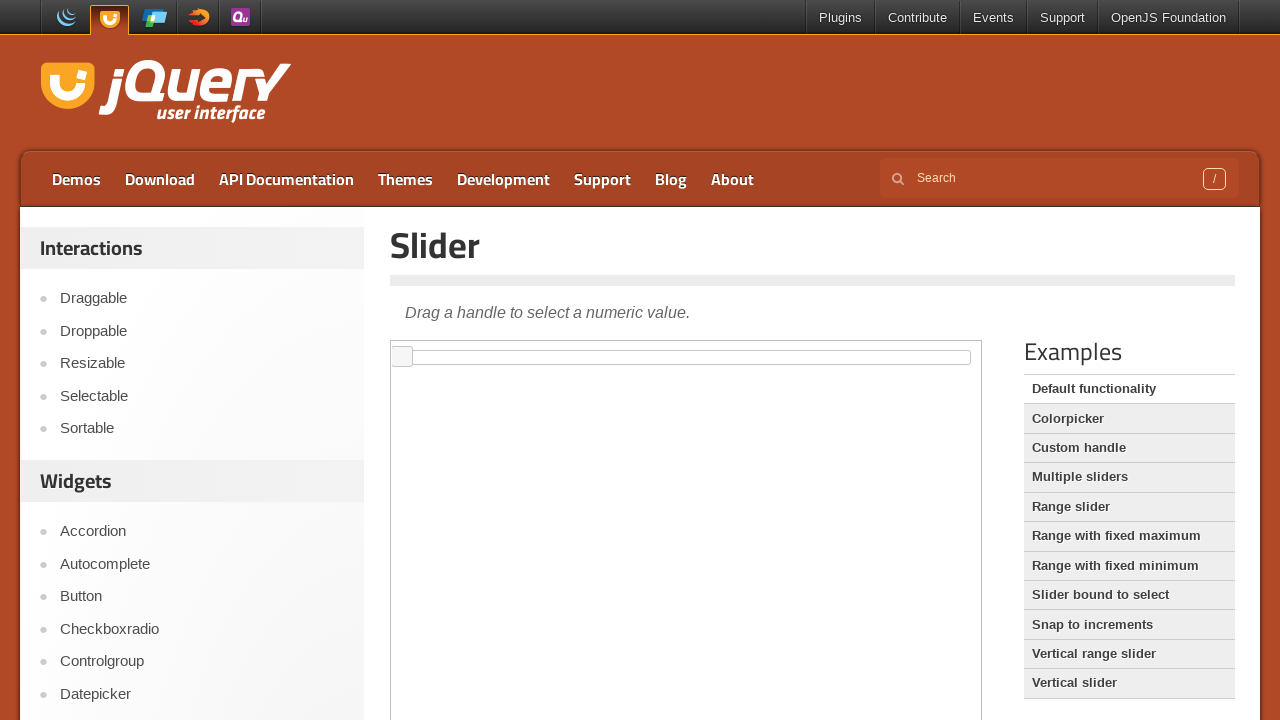

Located slider handle element
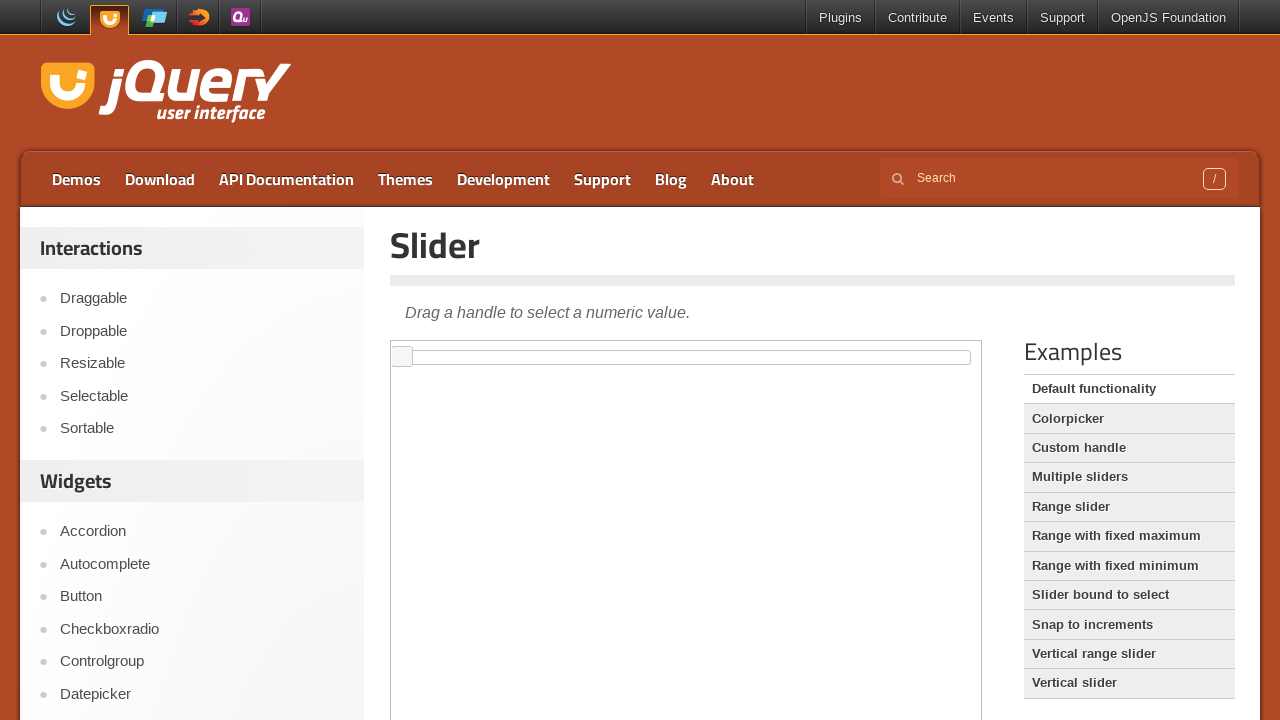

Clicked slider handle to focus at (402, 357) on xpath=//iframe[@class='demo-frame'] >> internal:control=enter-frame >> xpath=//d
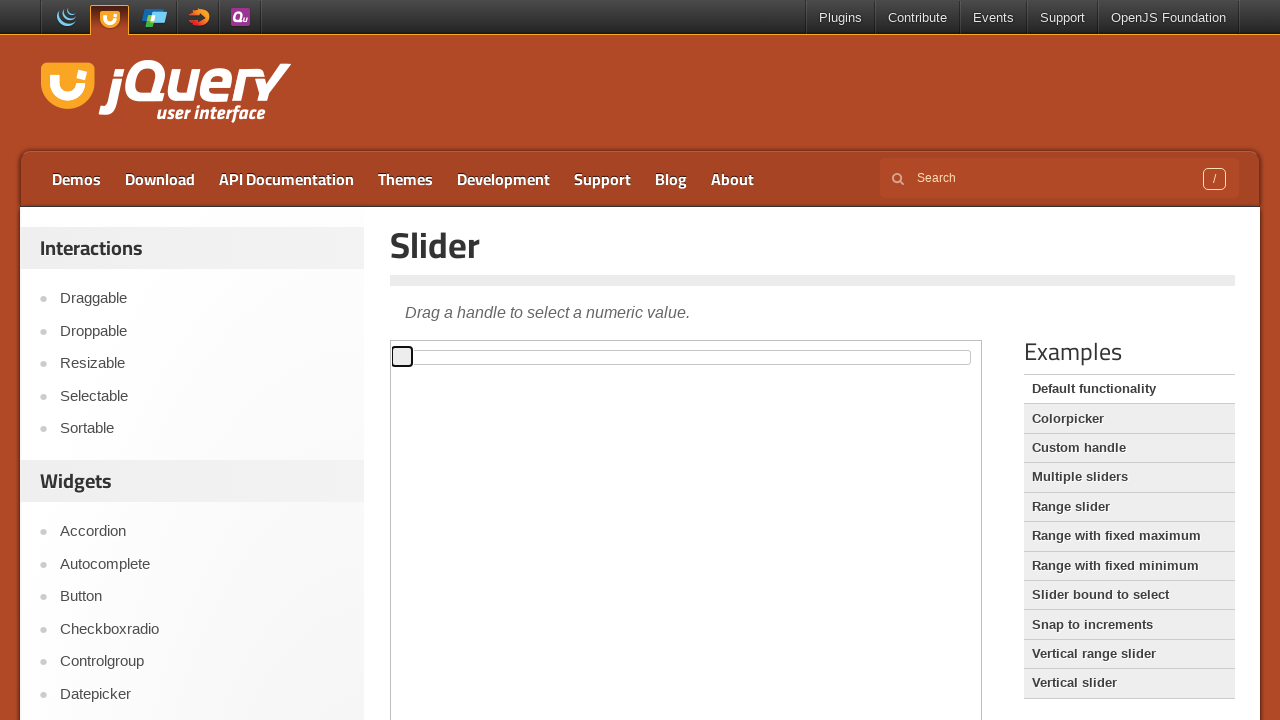

Moved slider handle to 0% position
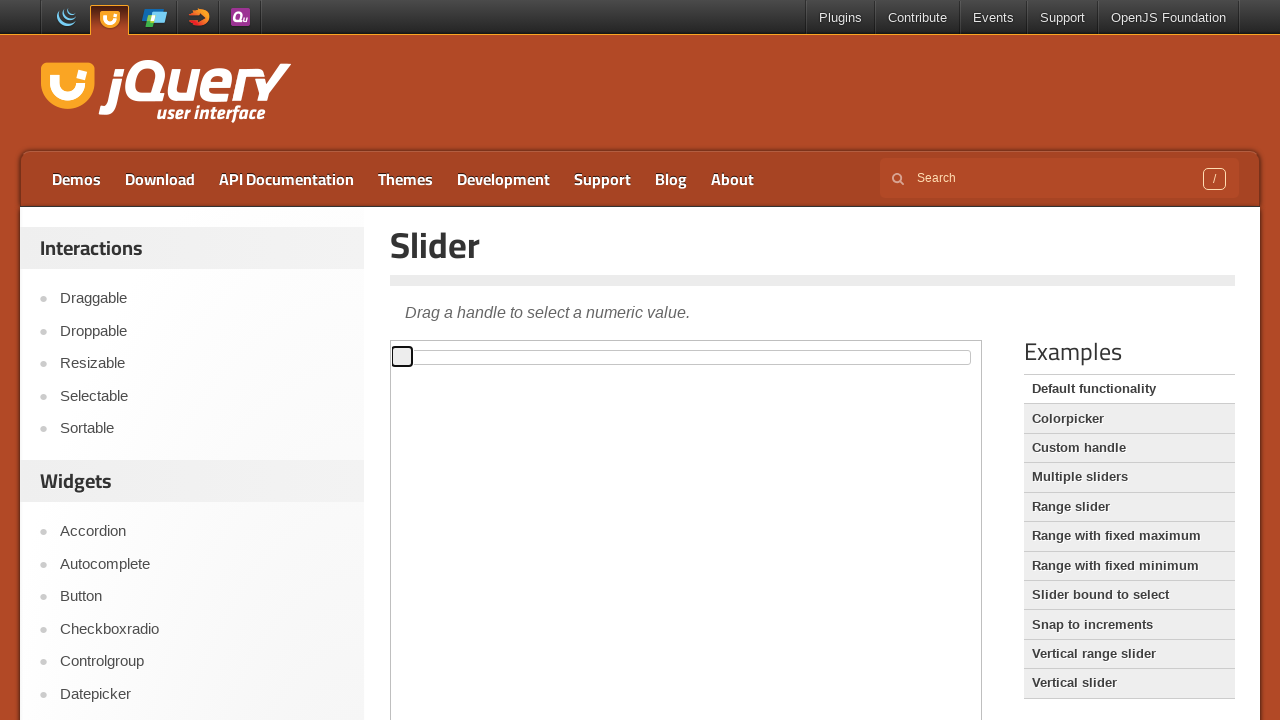

Waited 200ms at 0% position
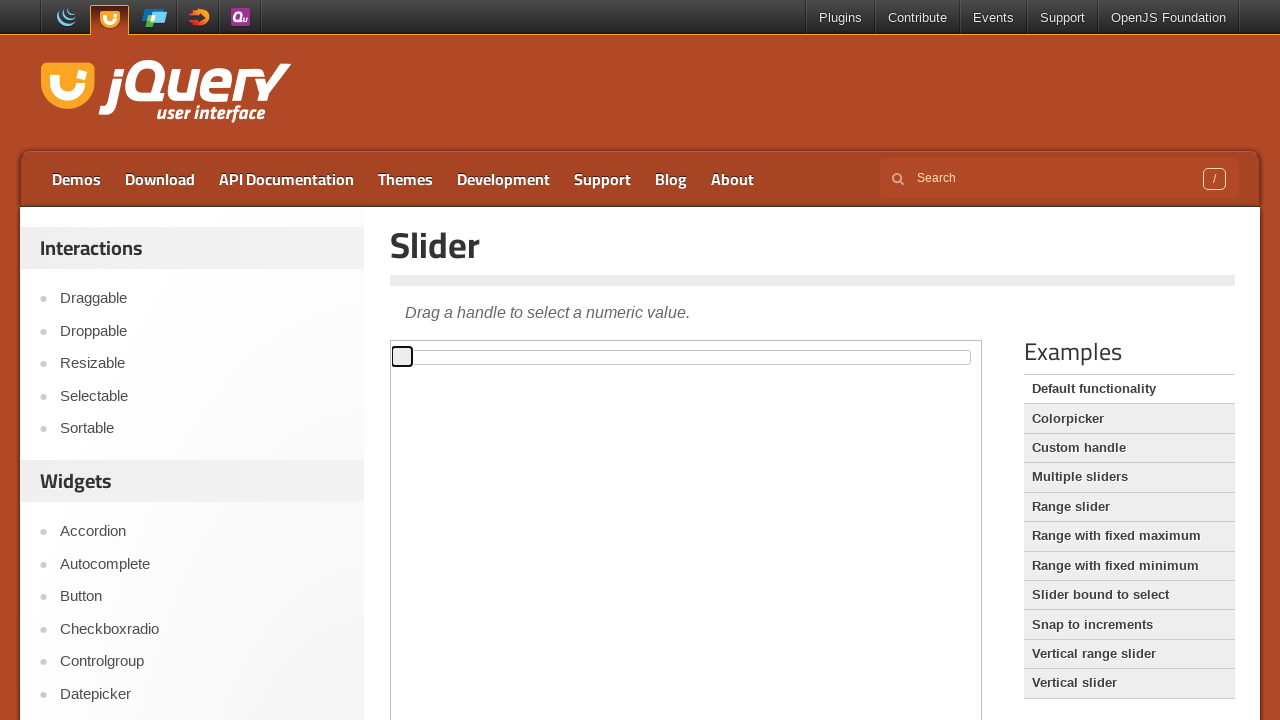

Moved slider handle to 1% position
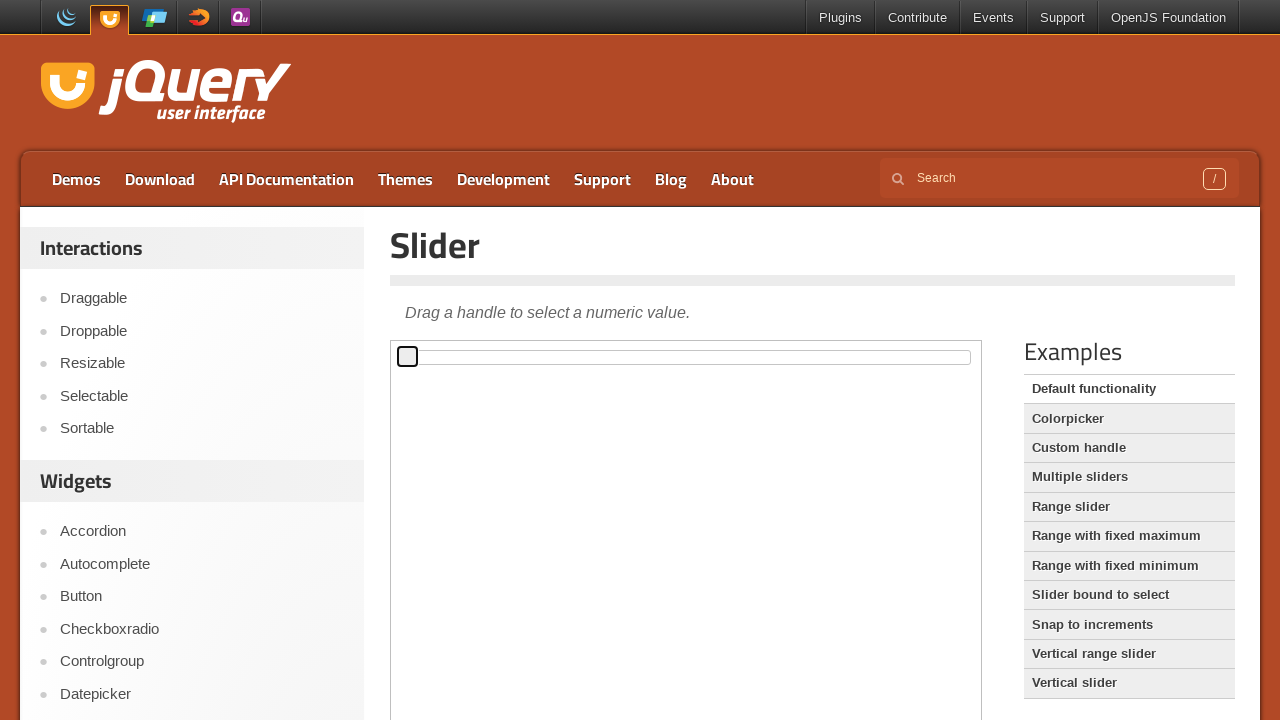

Waited 200ms at 1% position
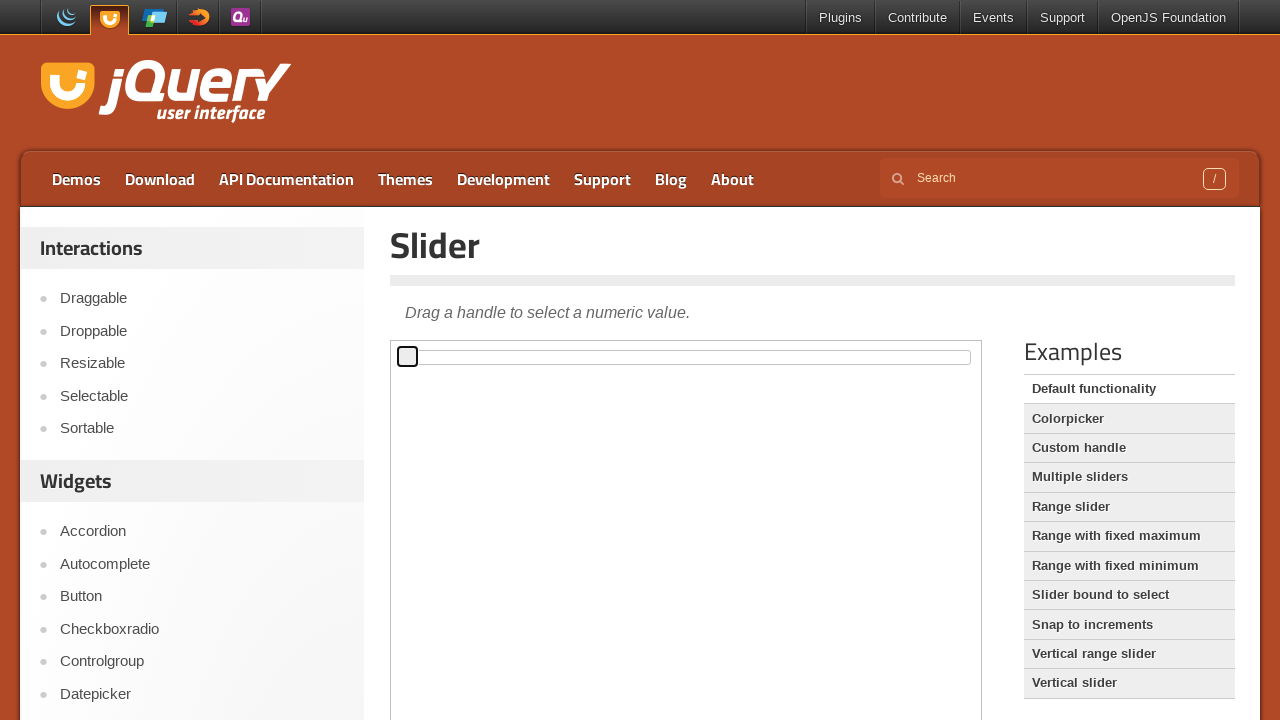

Moved slider handle to 2% position
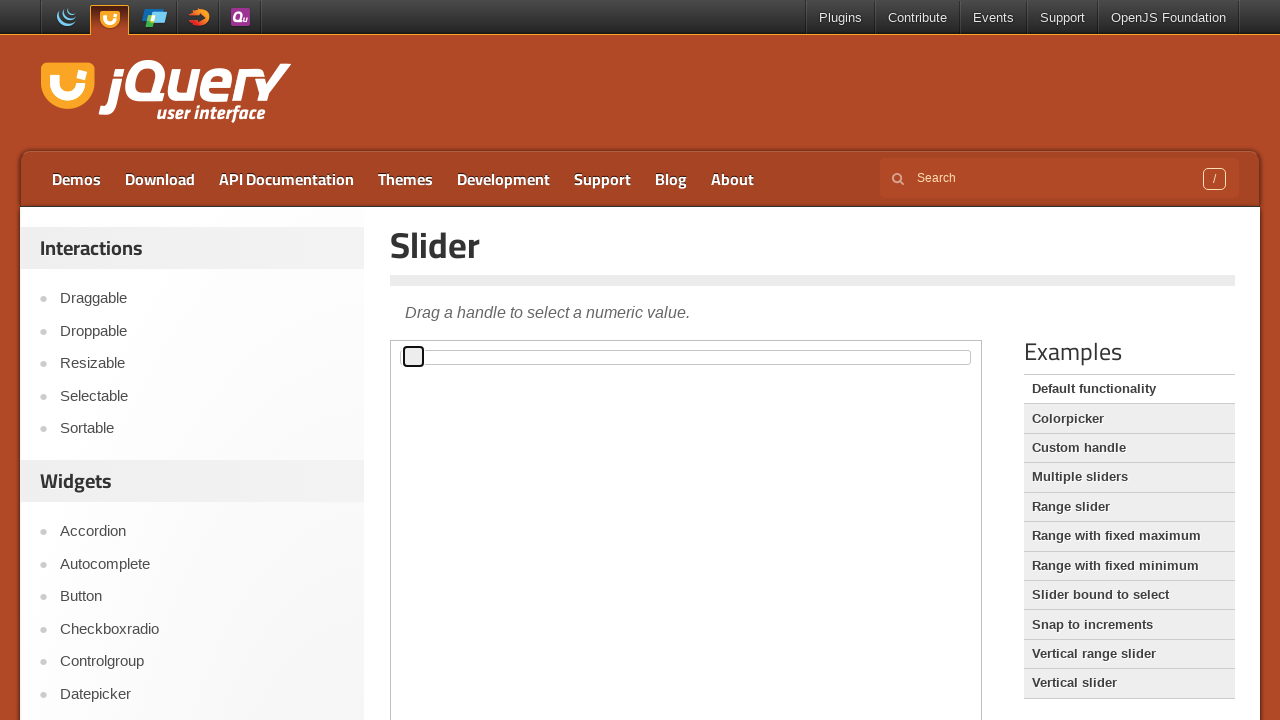

Waited 200ms at 2% position
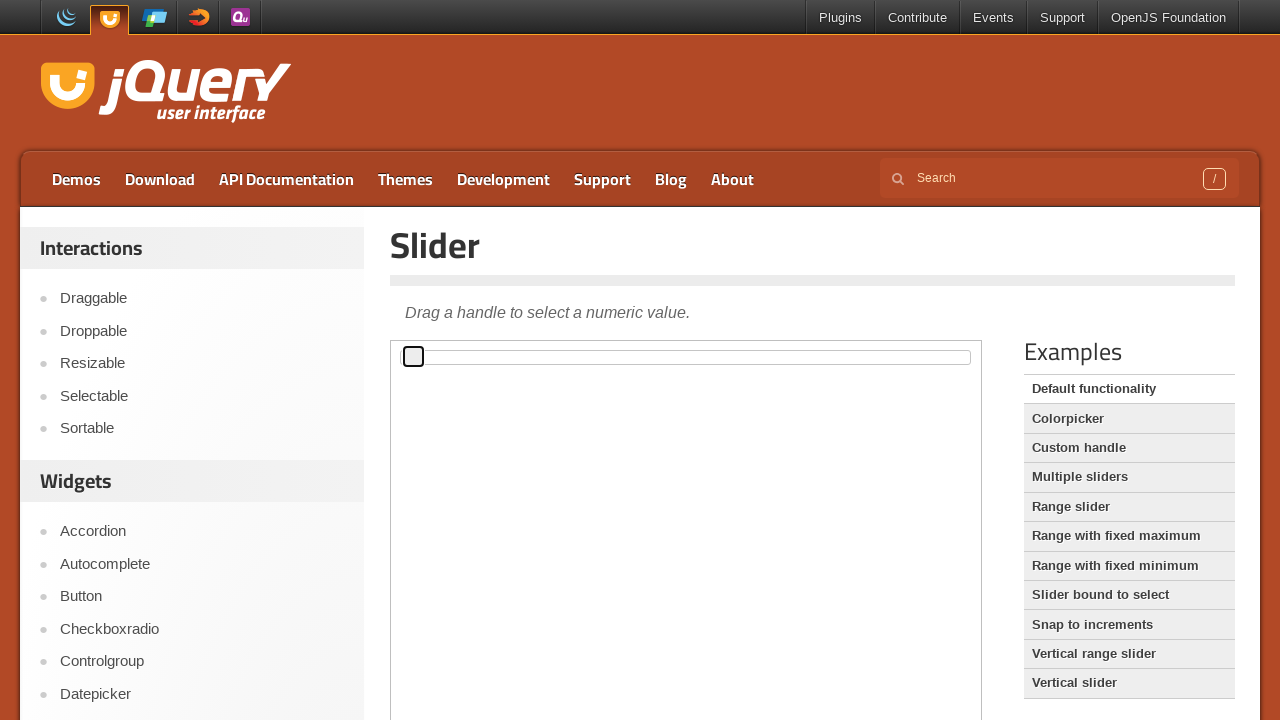

Moved slider handle to 3% position
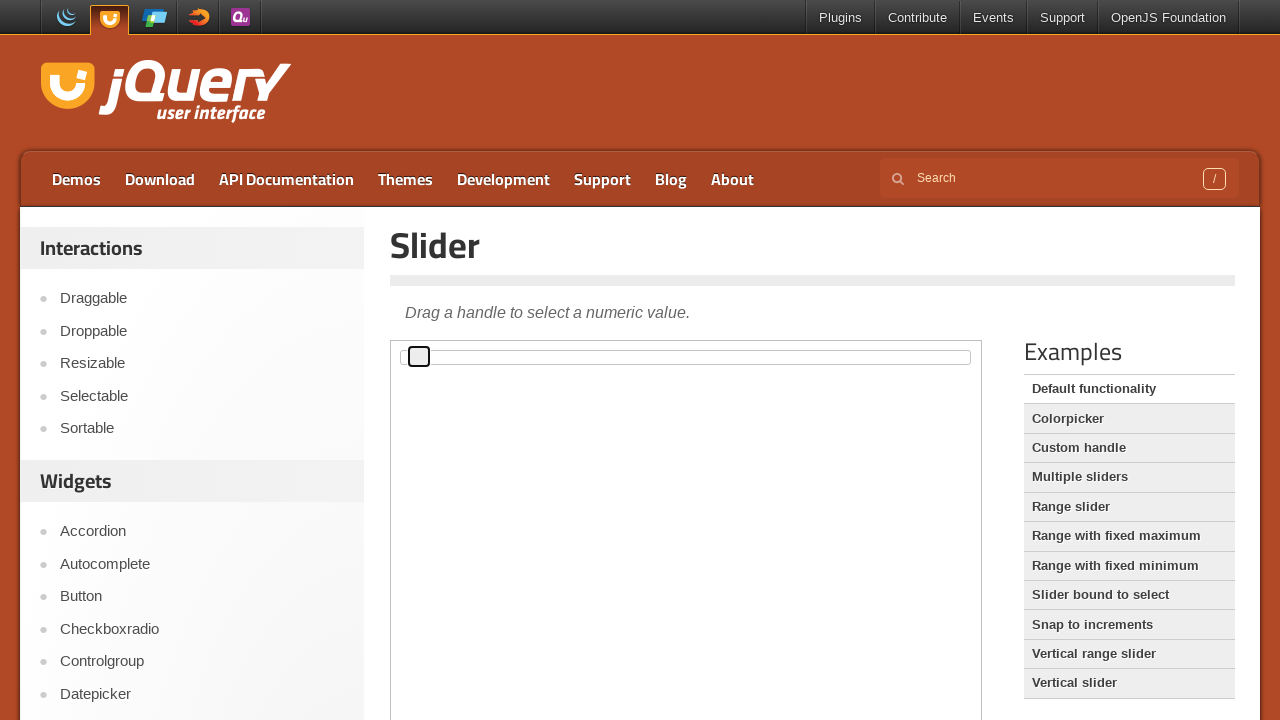

Waited 200ms at 3% position
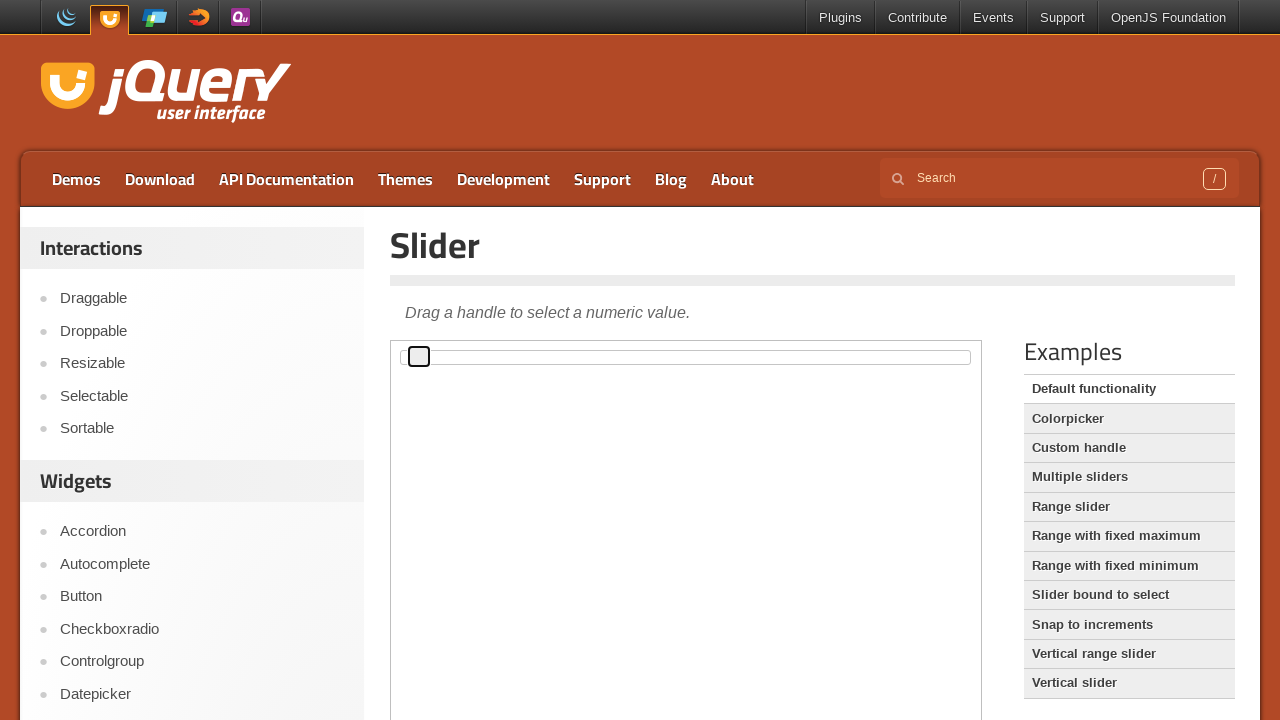

Moved slider handle to 4% position
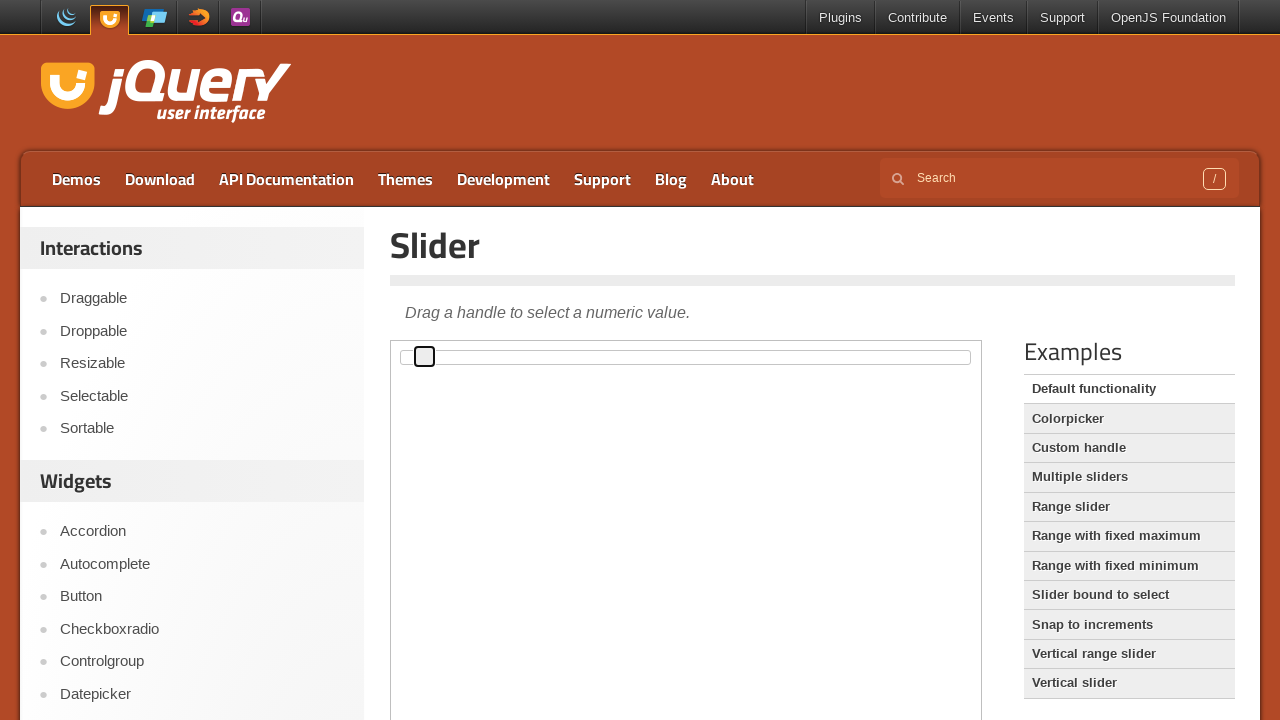

Waited 200ms at 4% position
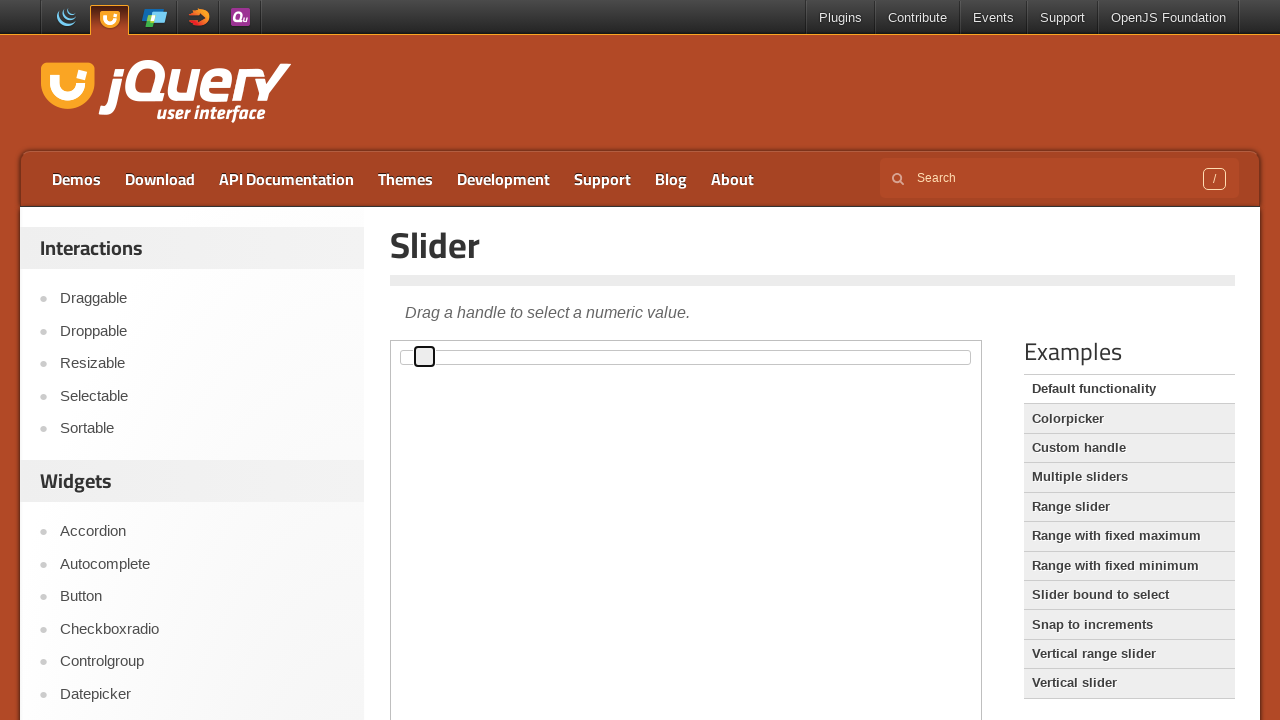

Moved slider handle to 5% position
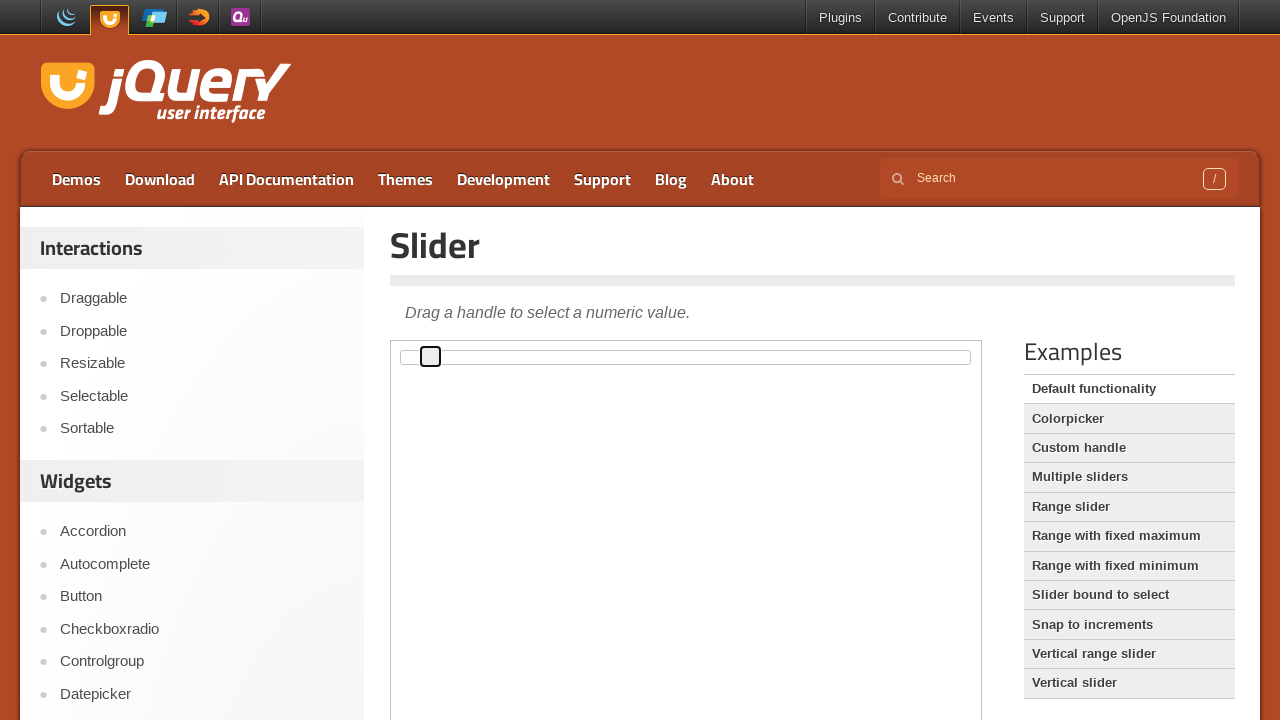

Waited 200ms at 5% position
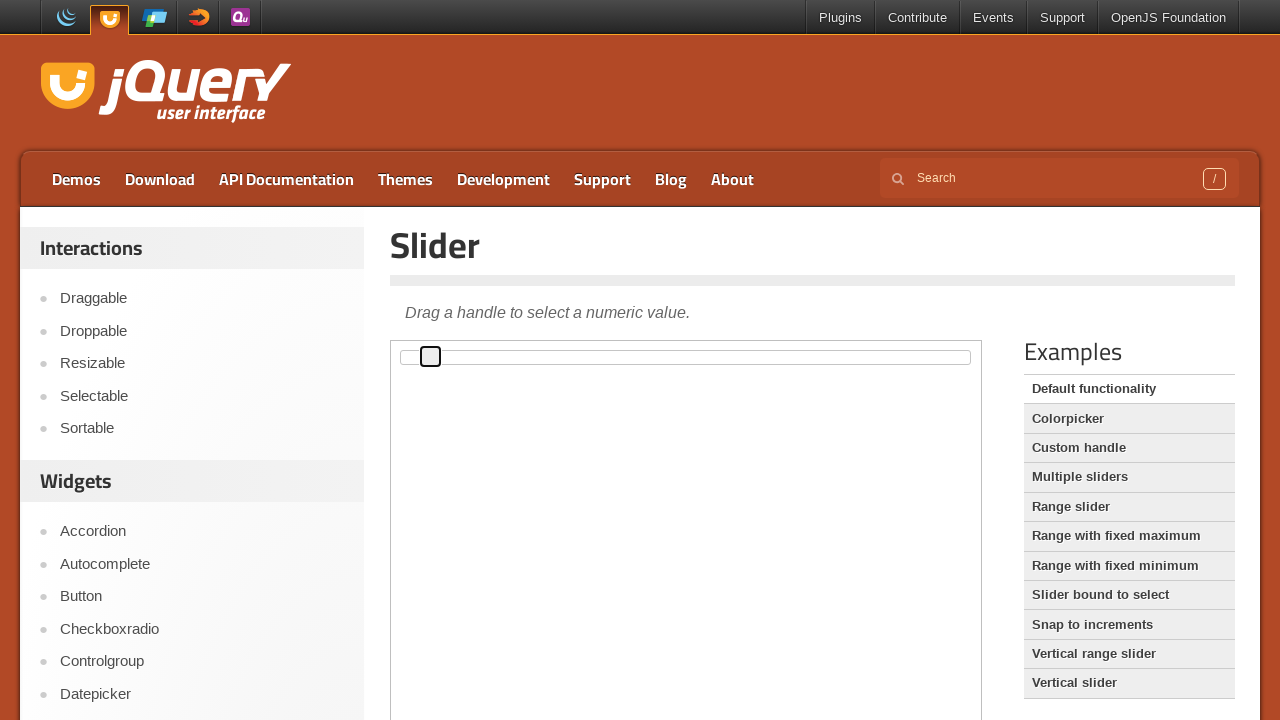

Moved slider handle to 6% position
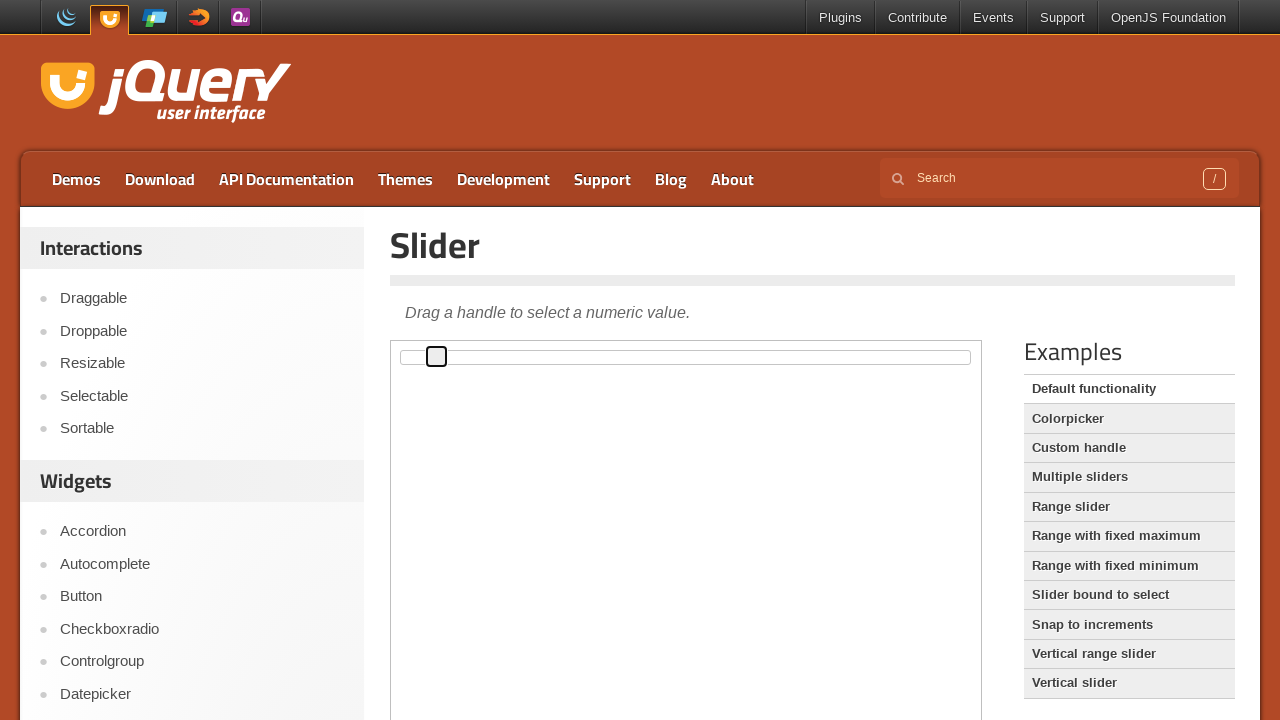

Waited 200ms at 6% position
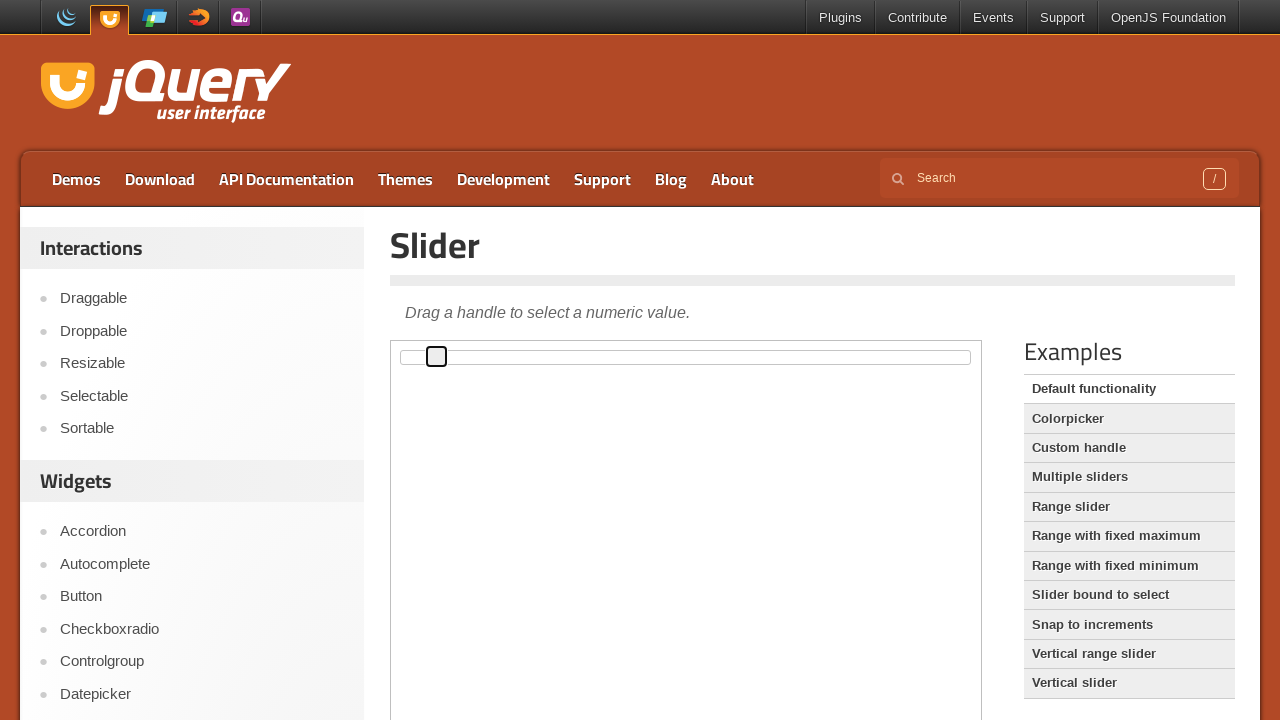

Moved slider handle to 7% position
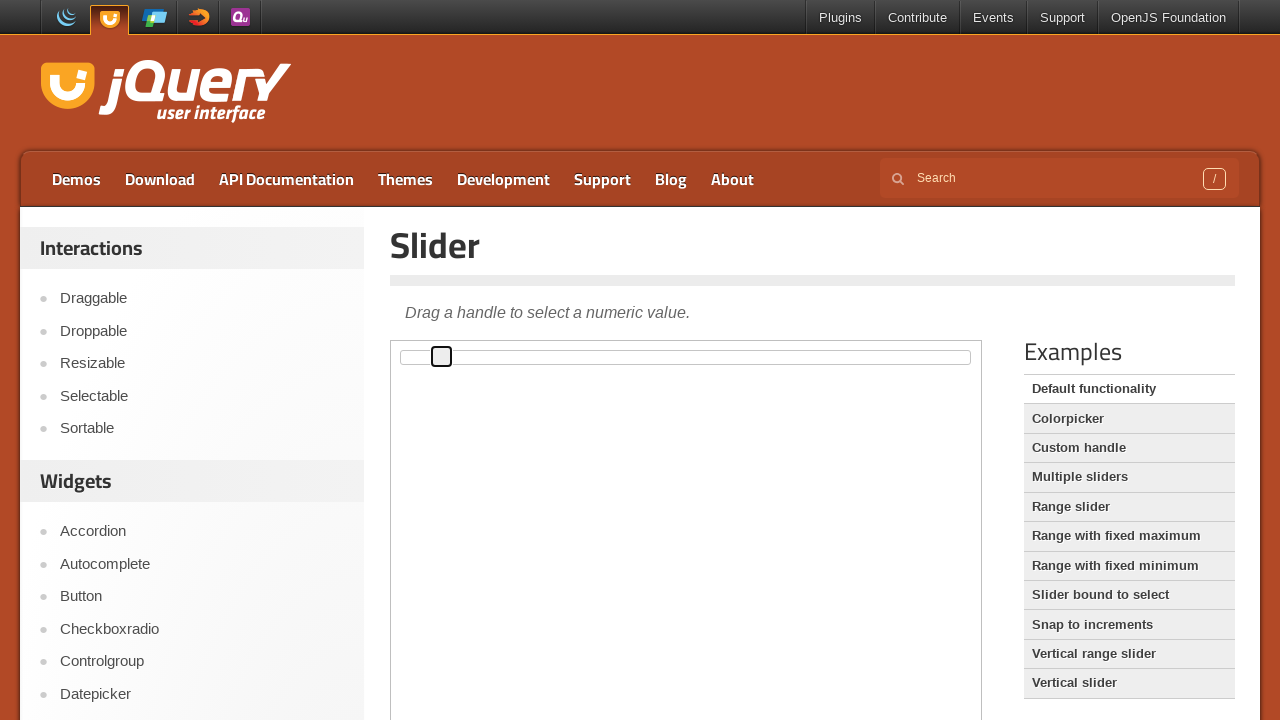

Waited 200ms at 7% position
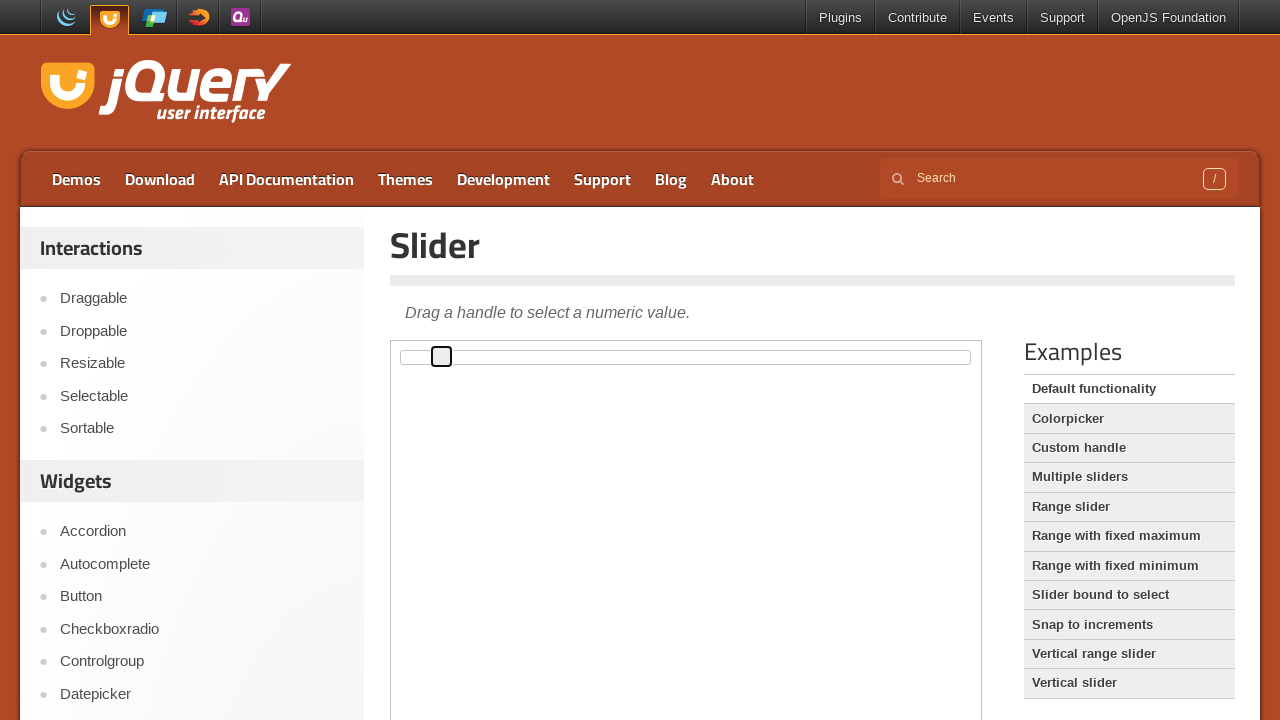

Moved slider handle to 8% position
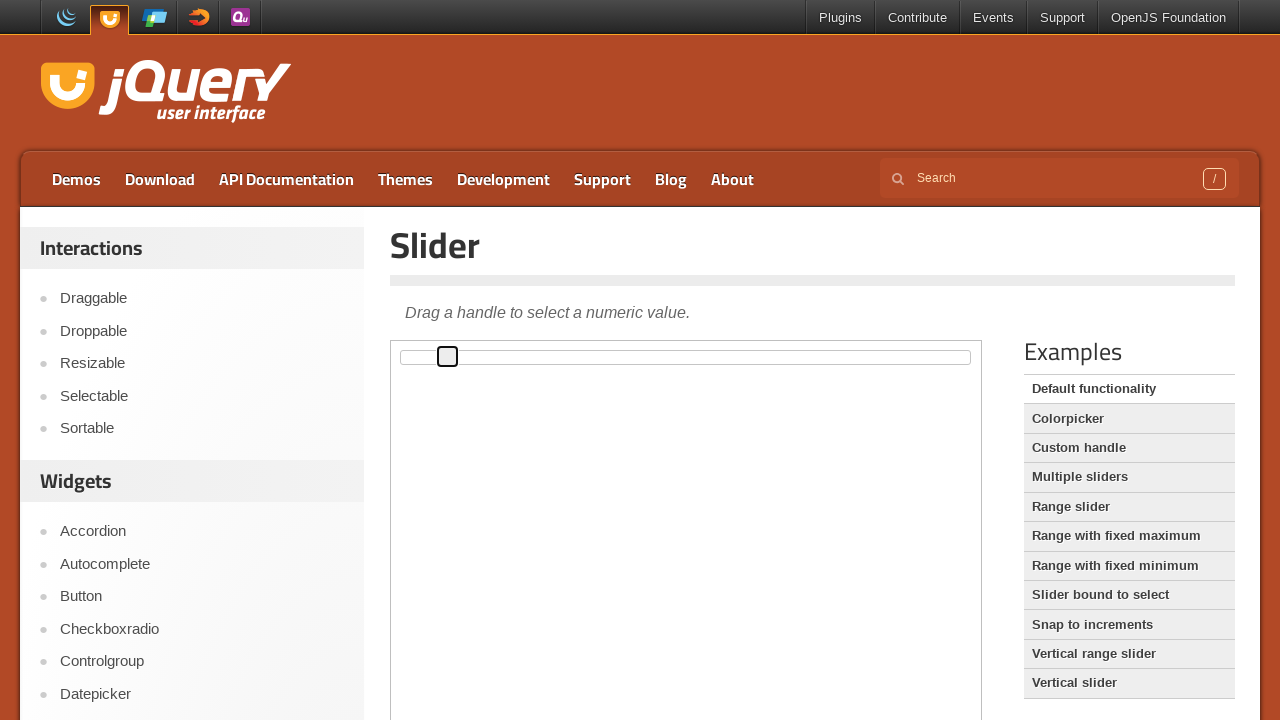

Waited 200ms at 8% position
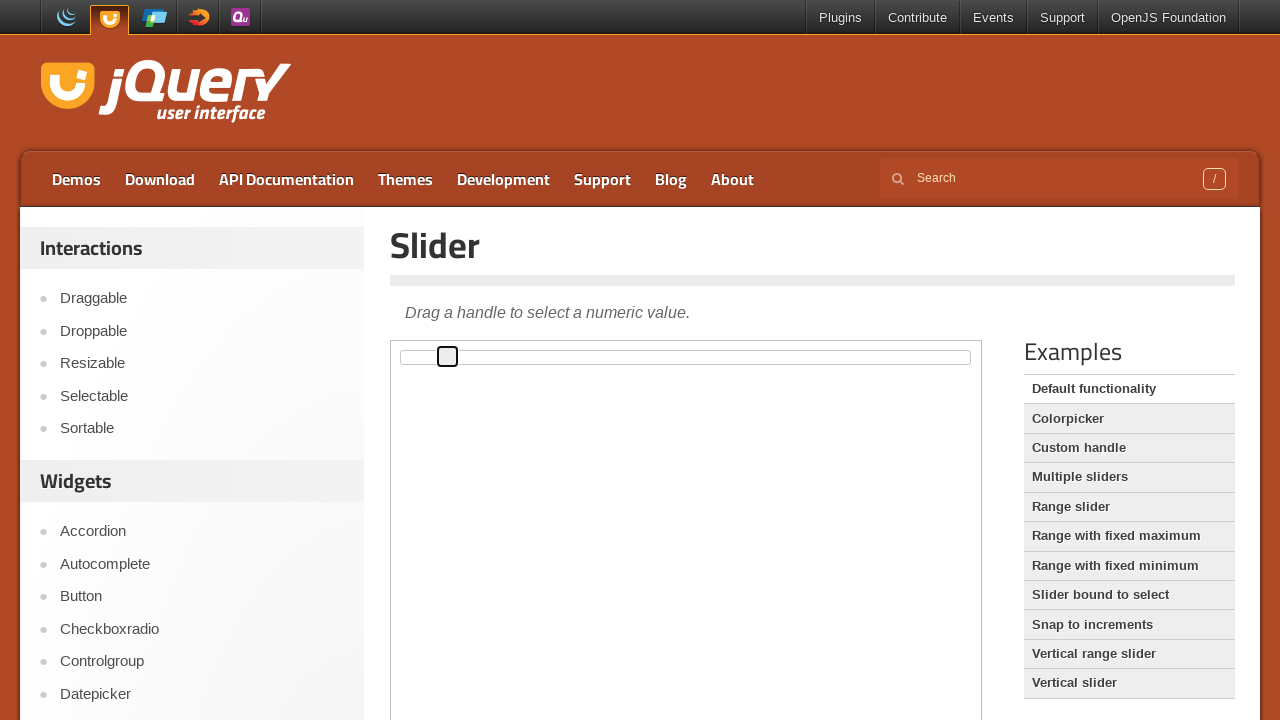

Moved slider handle to 9% position
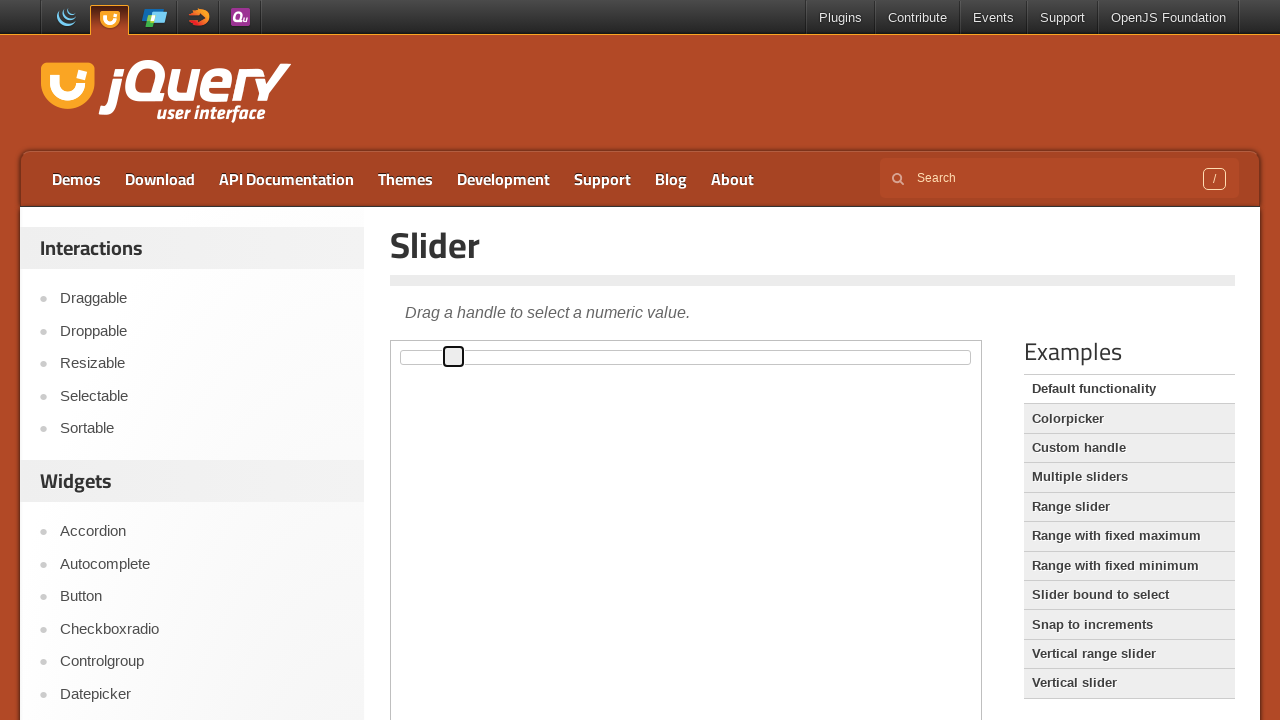

Waited 200ms at 9% position
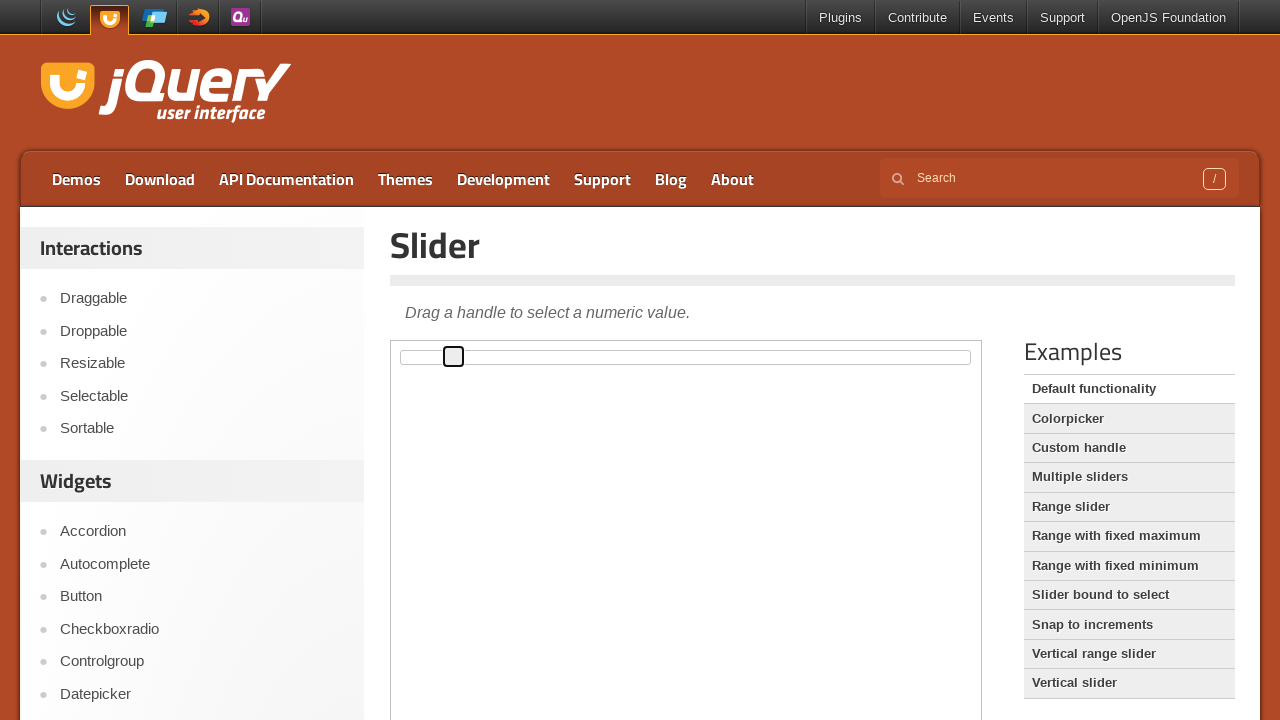

Moved slider handle to 10% position
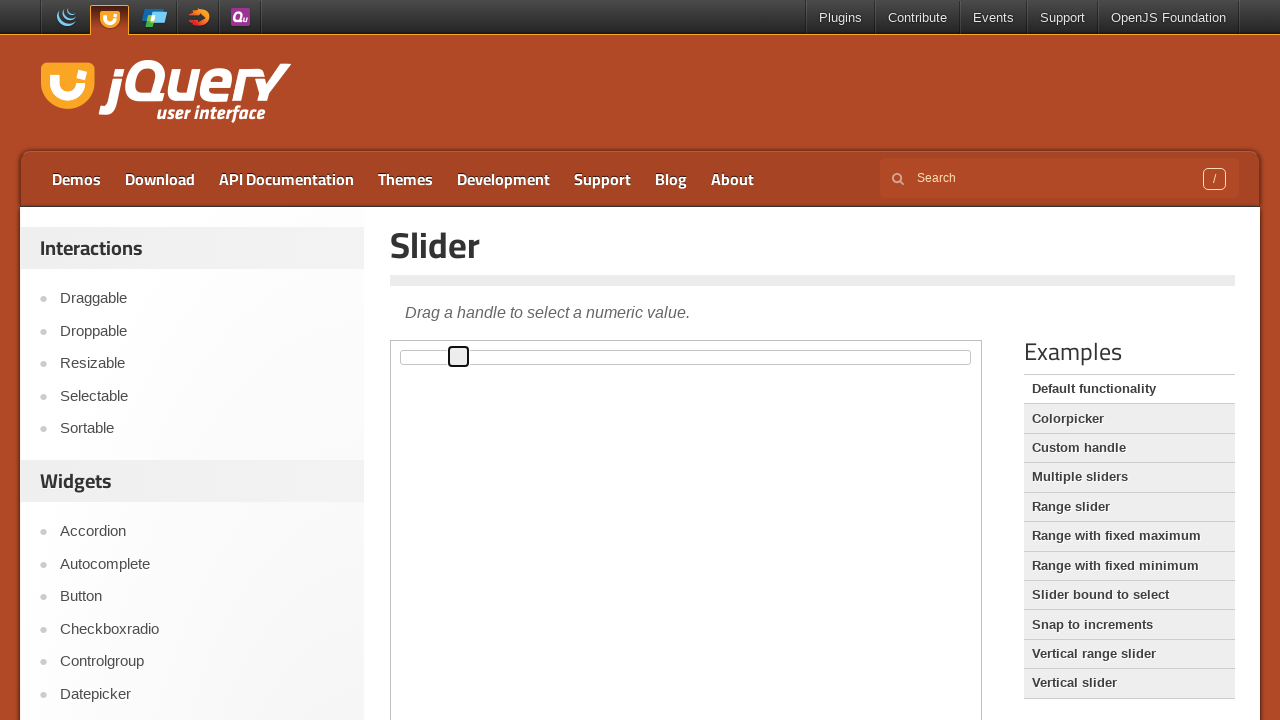

Waited 200ms at 10% position
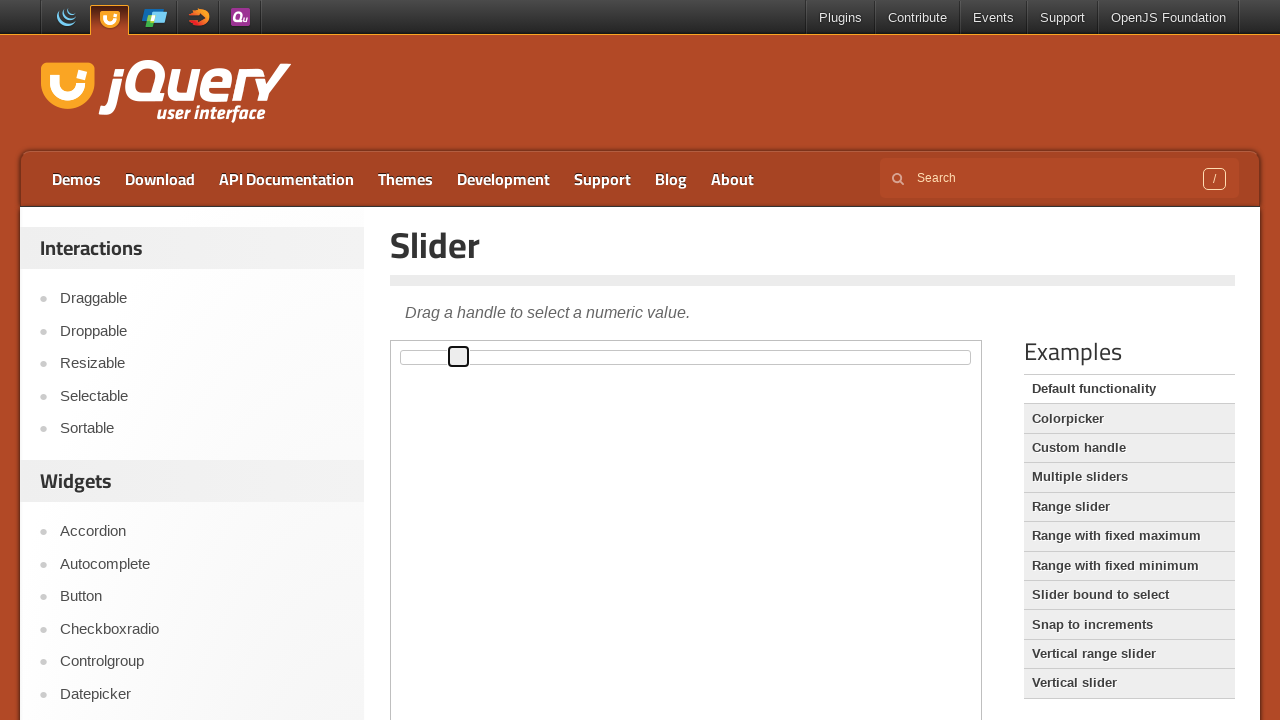

Moved slider handle to 11% position
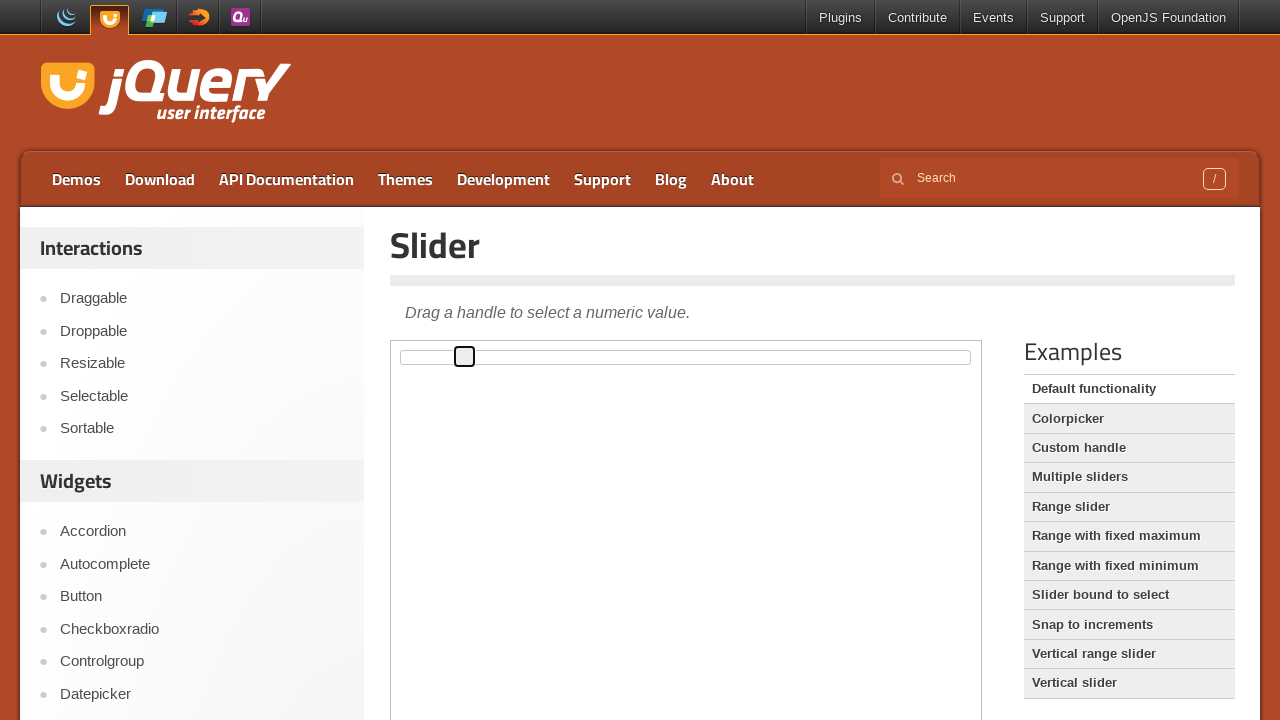

Waited 200ms at 11% position
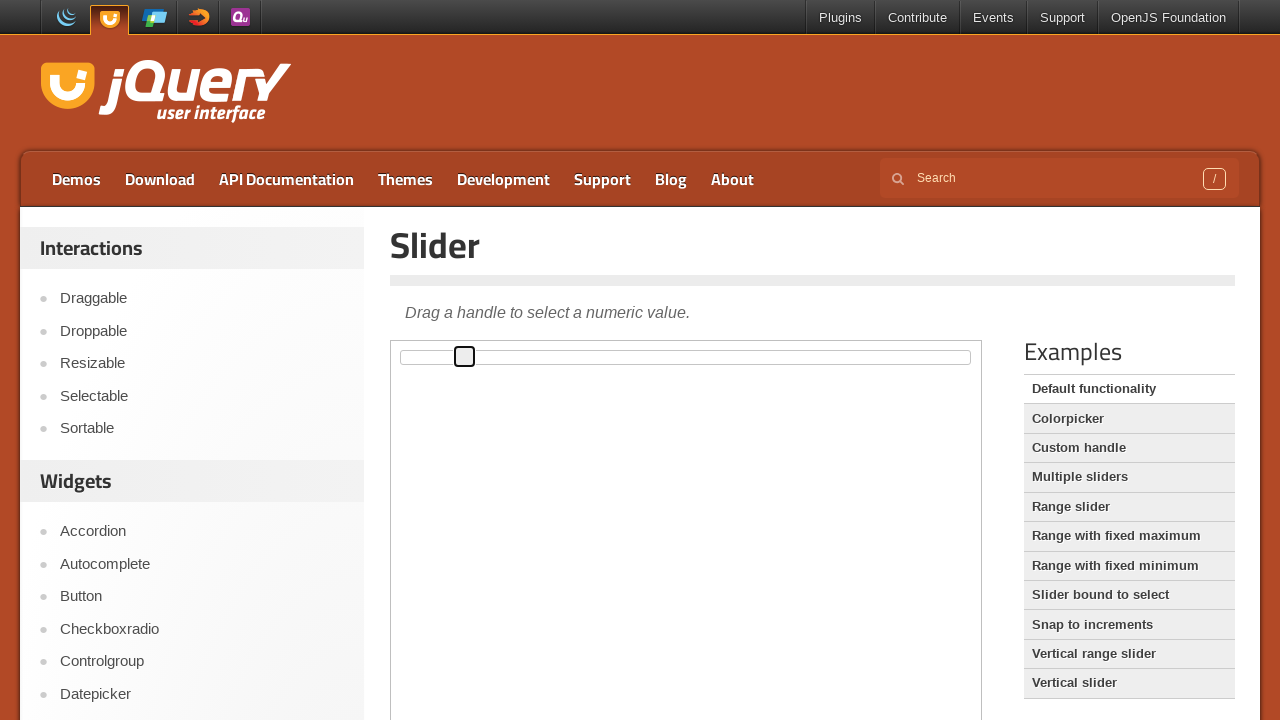

Moved slider handle to 12% position
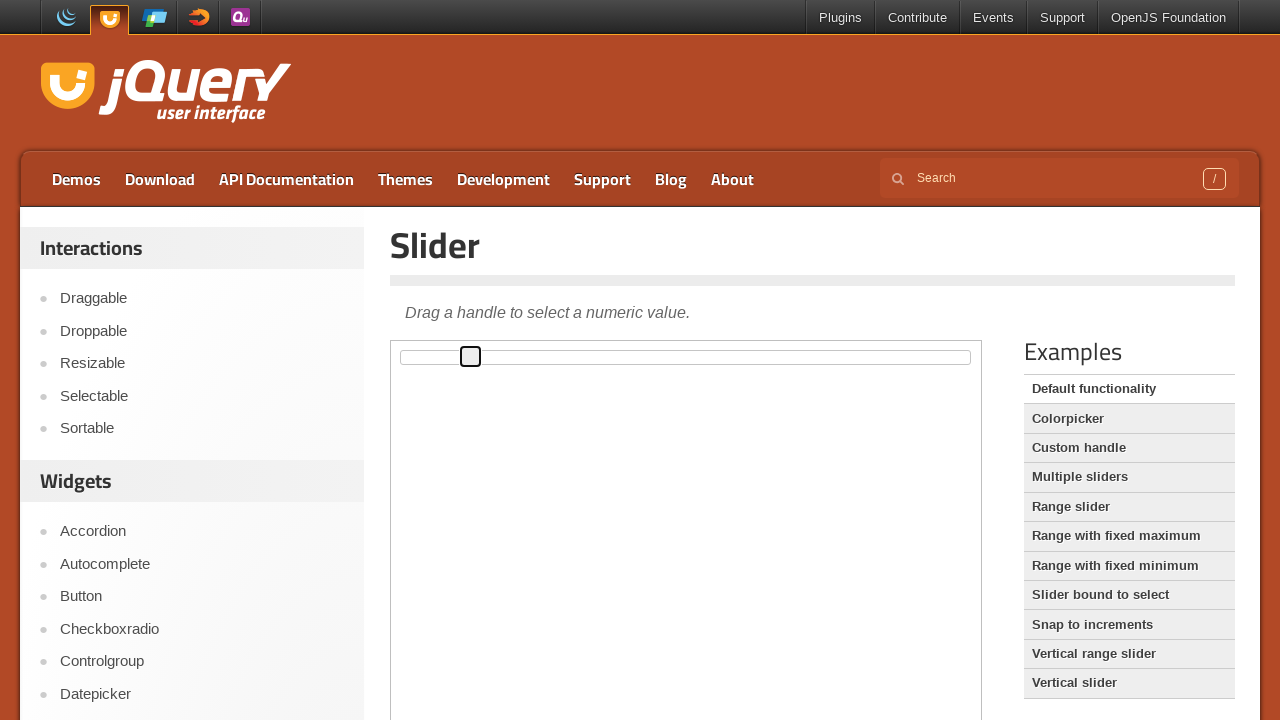

Waited 200ms at 12% position
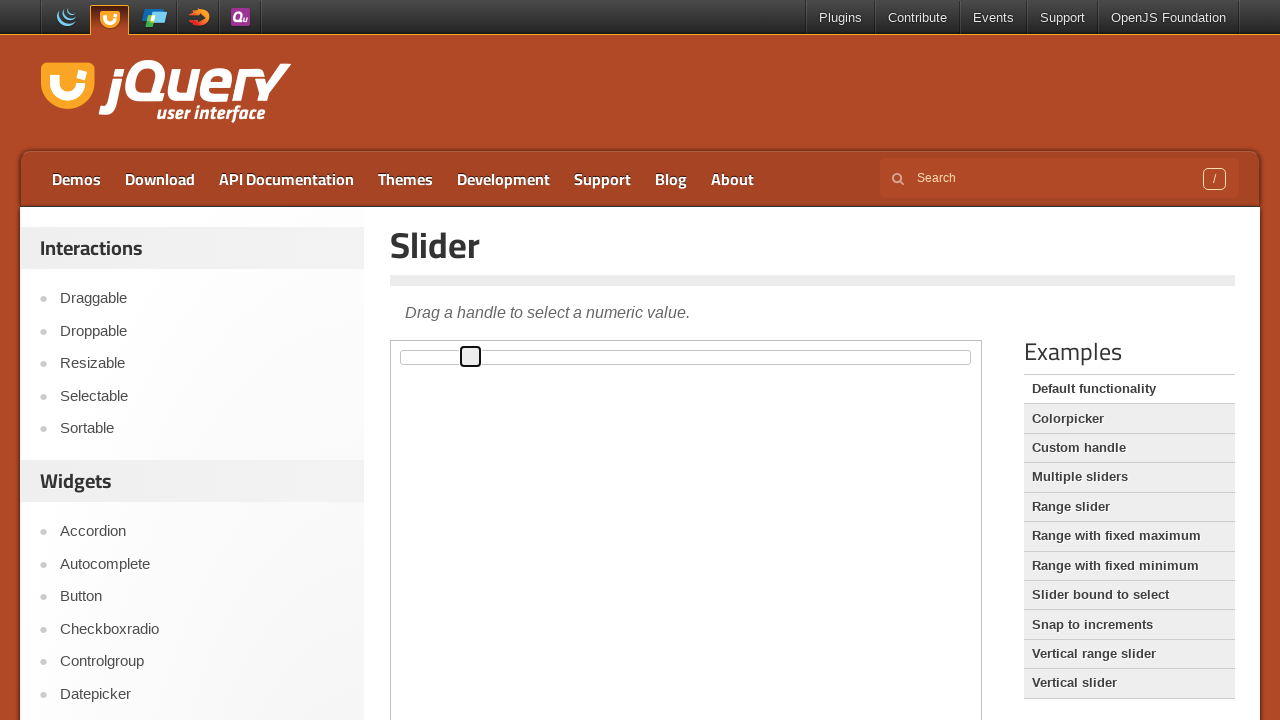

Moved slider handle to 13% position
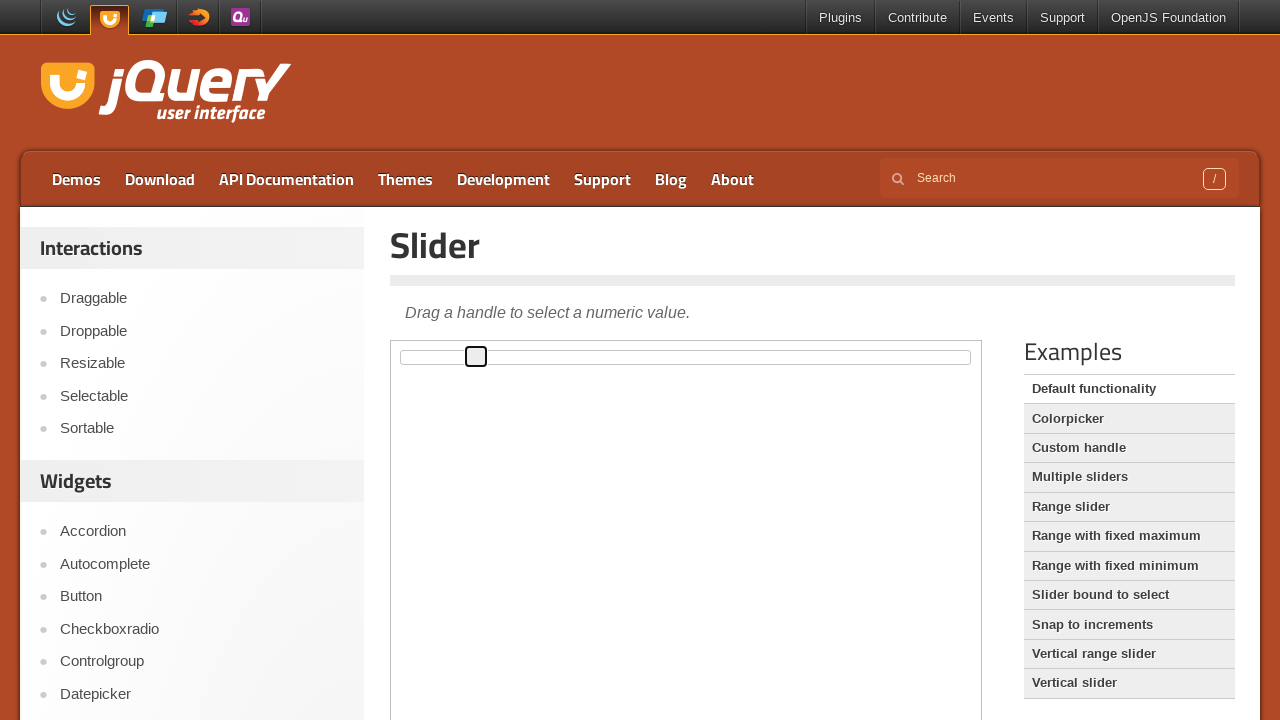

Waited 200ms at 13% position
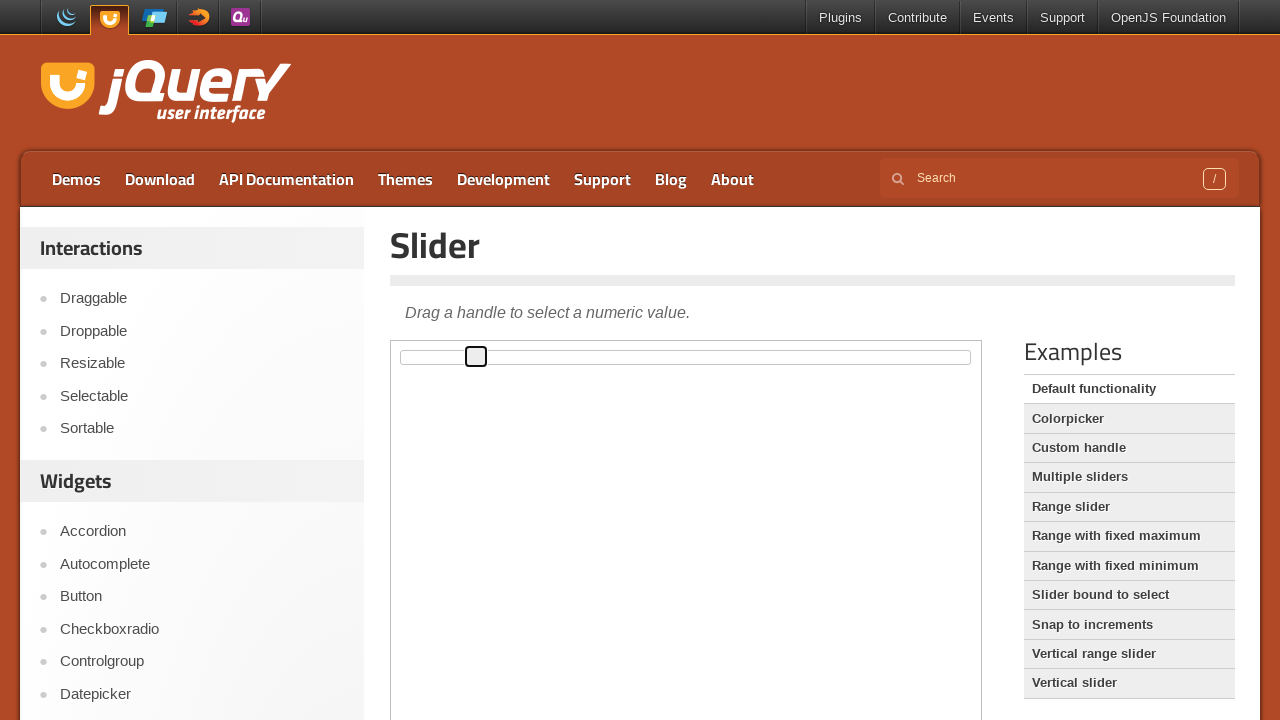

Moved slider handle to 14% position
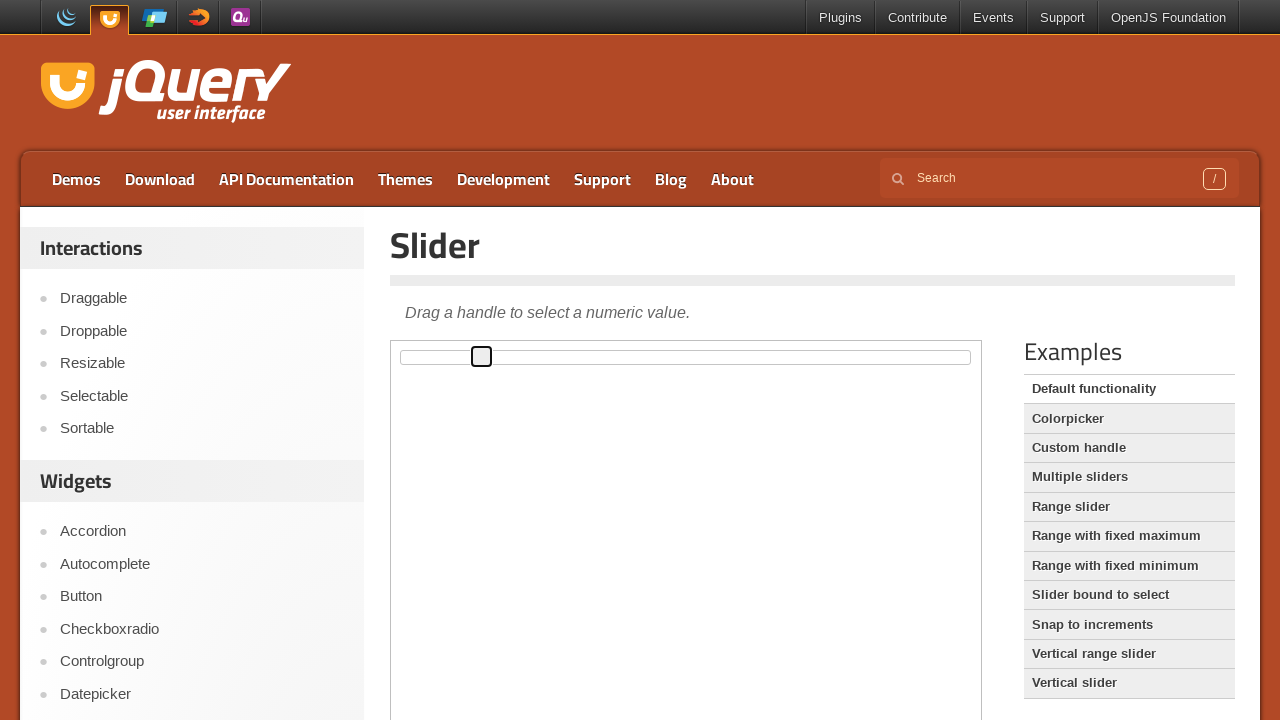

Waited 200ms at 14% position
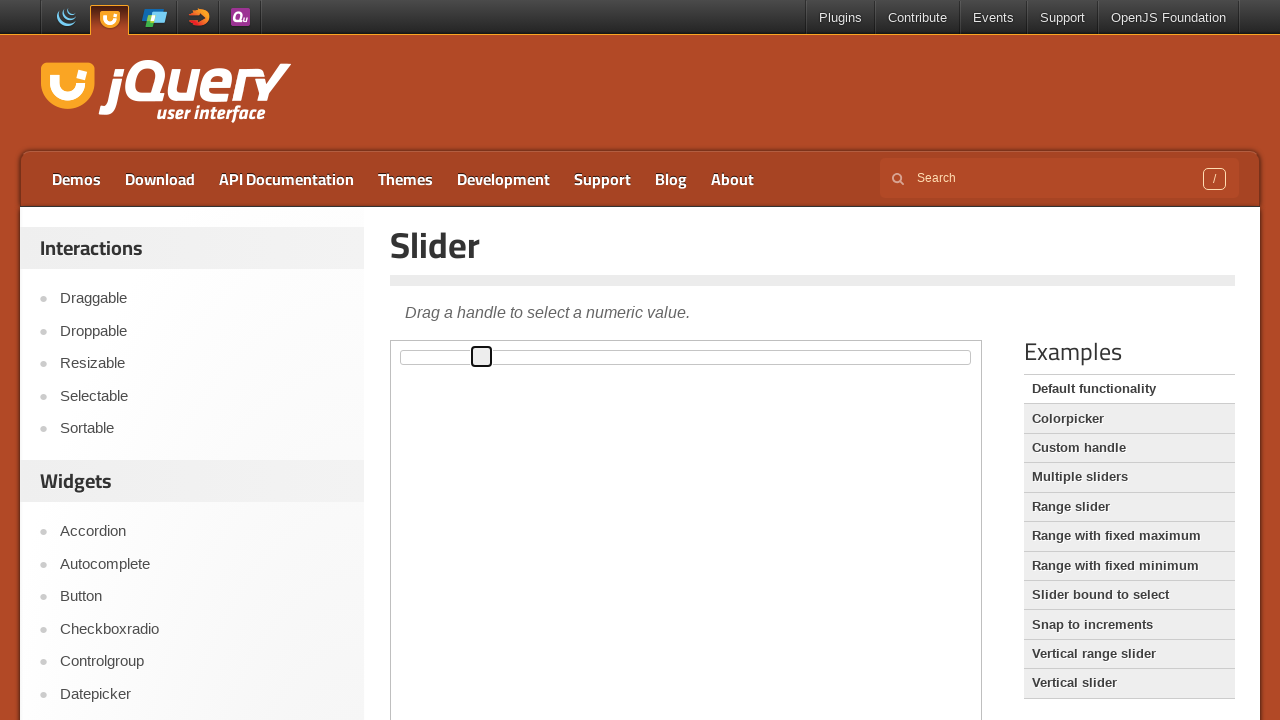

Moved slider handle to 15% position
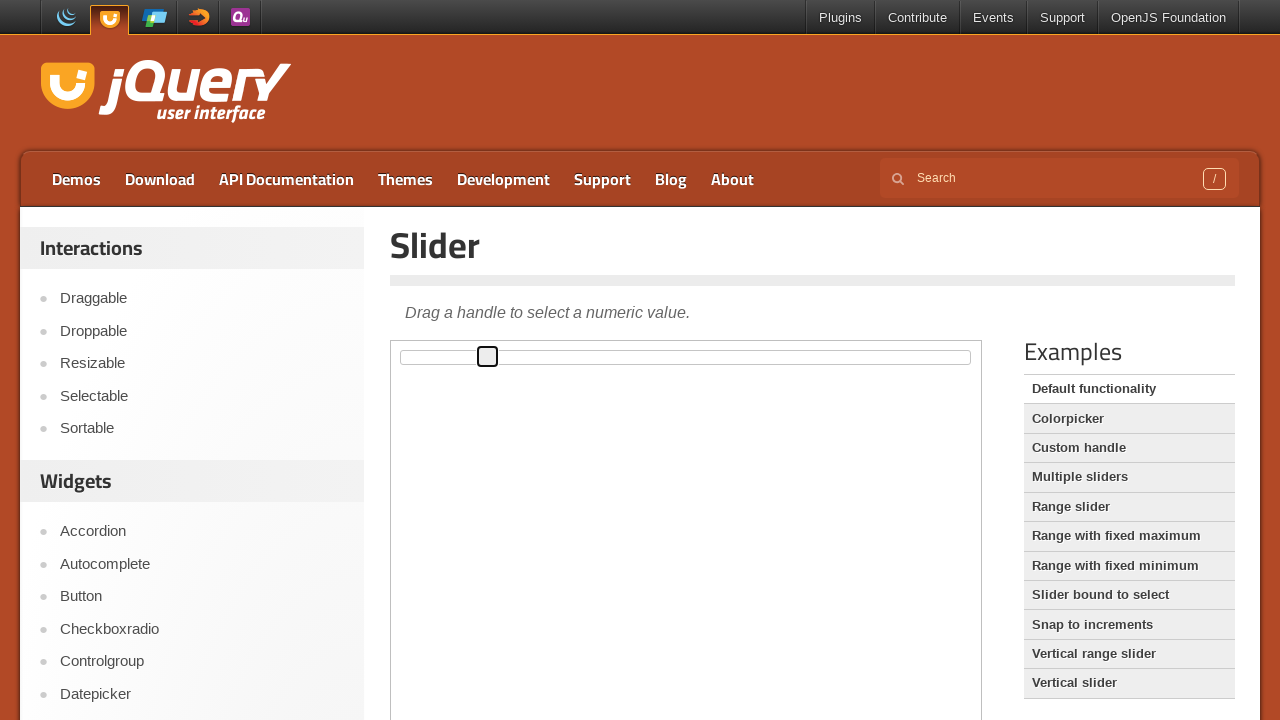

Waited 200ms at 15% position
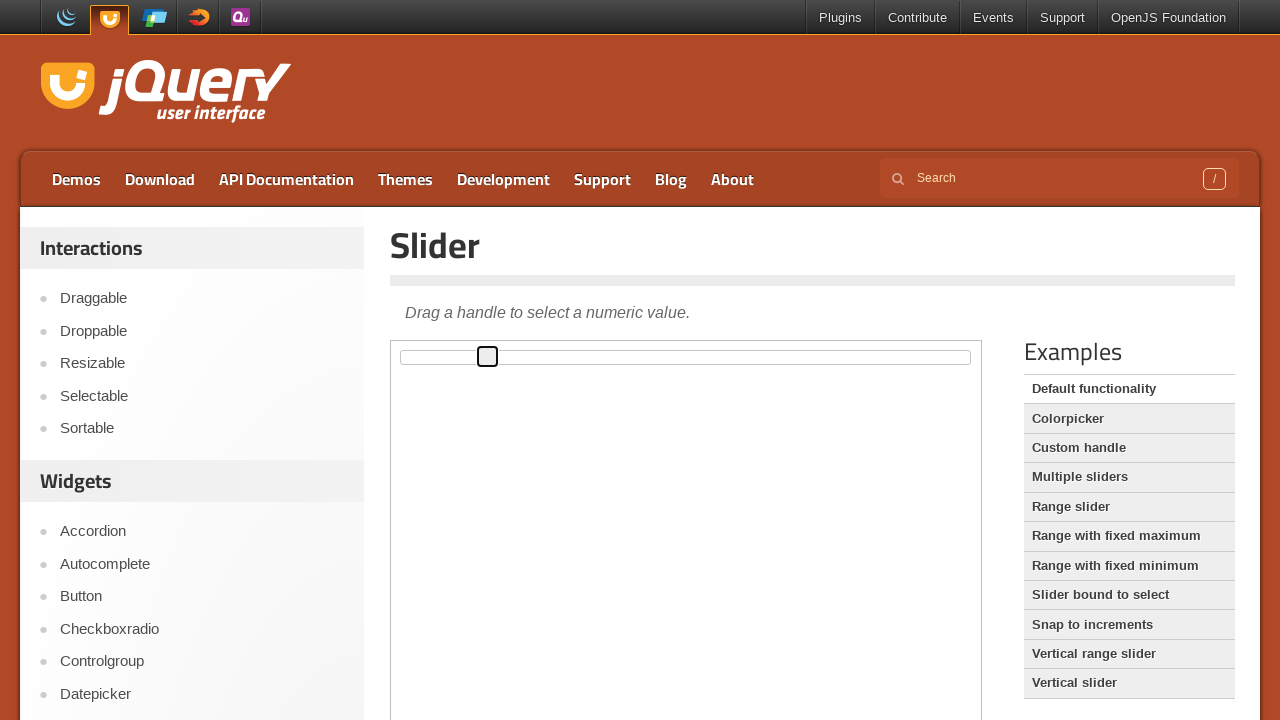

Moved slider handle to 16% position
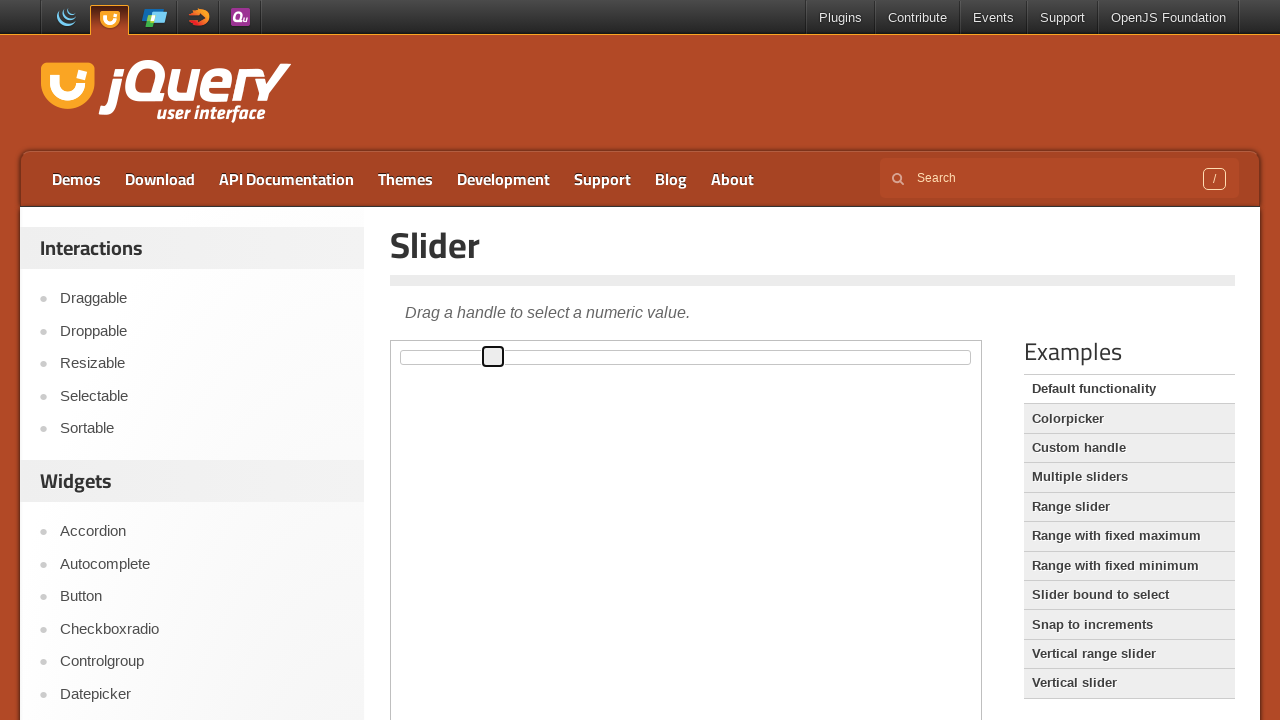

Waited 200ms at 16% position
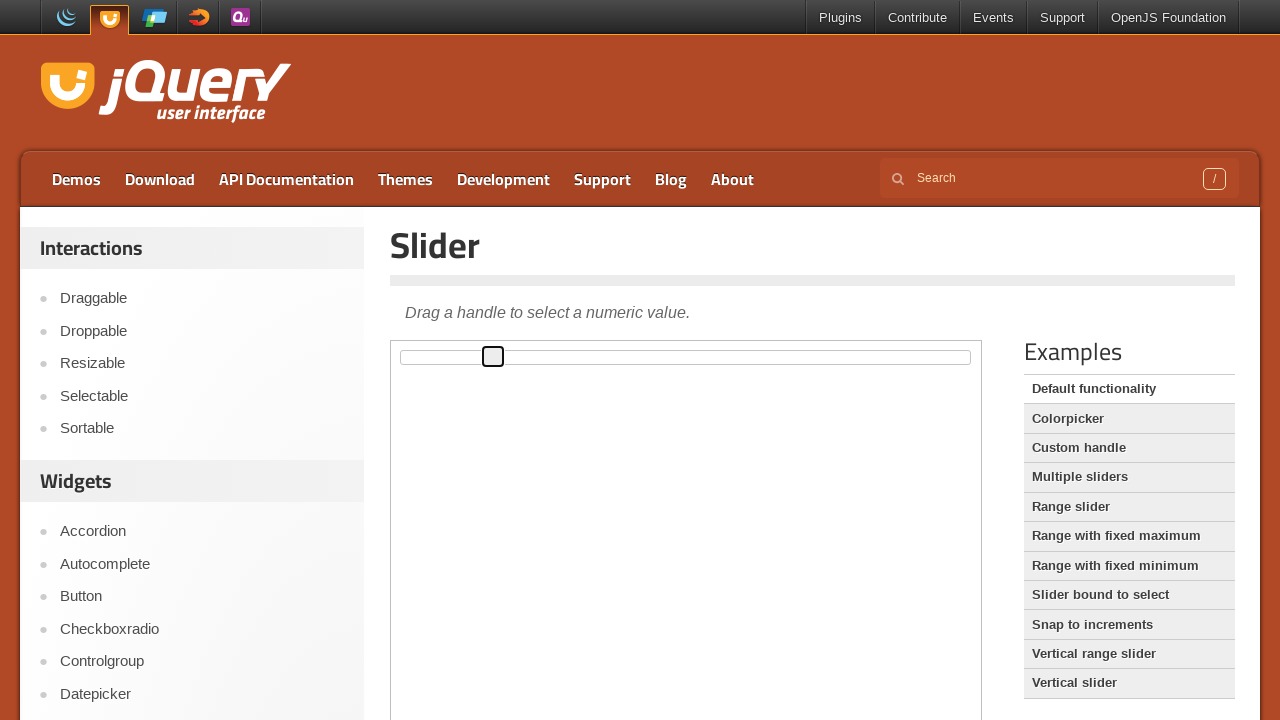

Moved slider handle to 17% position
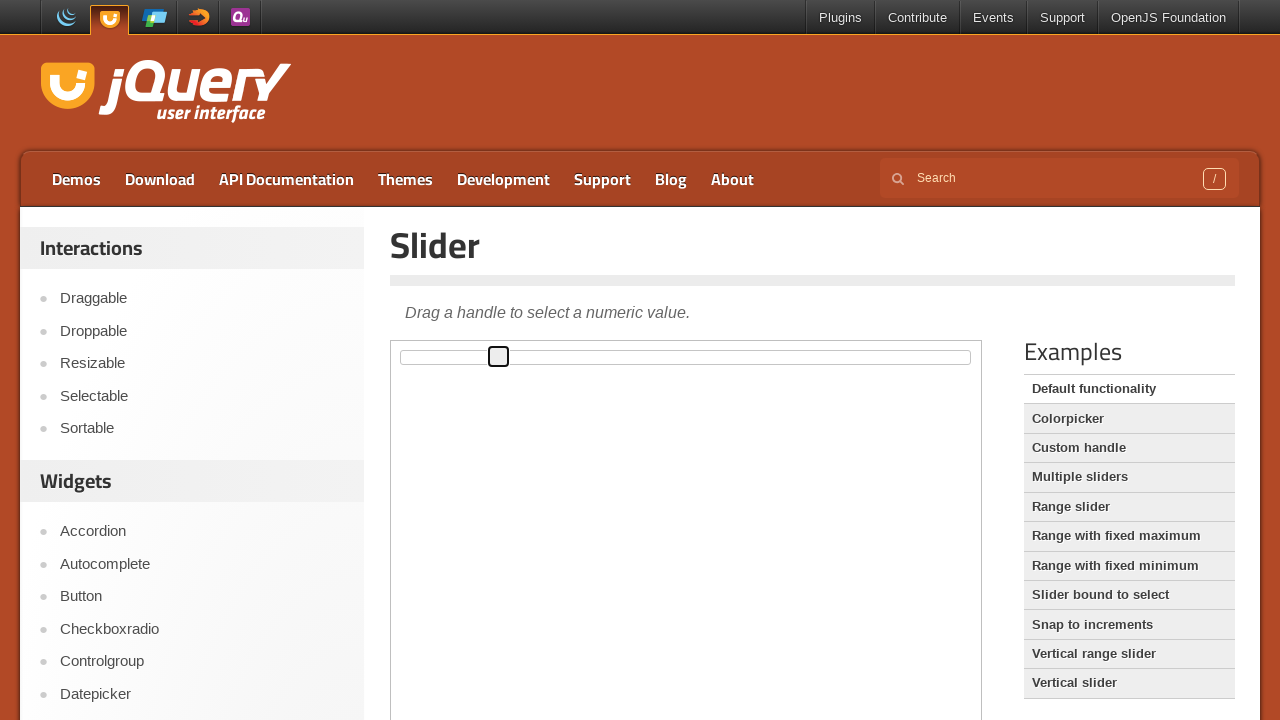

Waited 200ms at 17% position
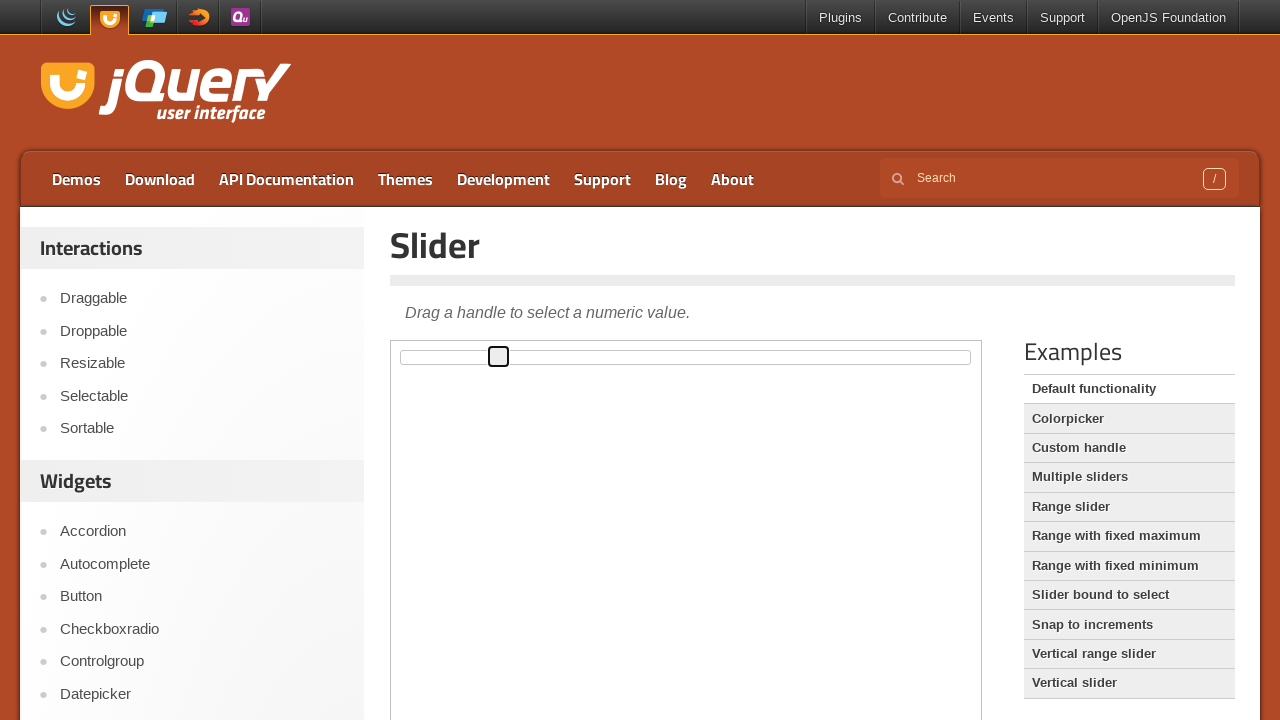

Moved slider handle to 18% position
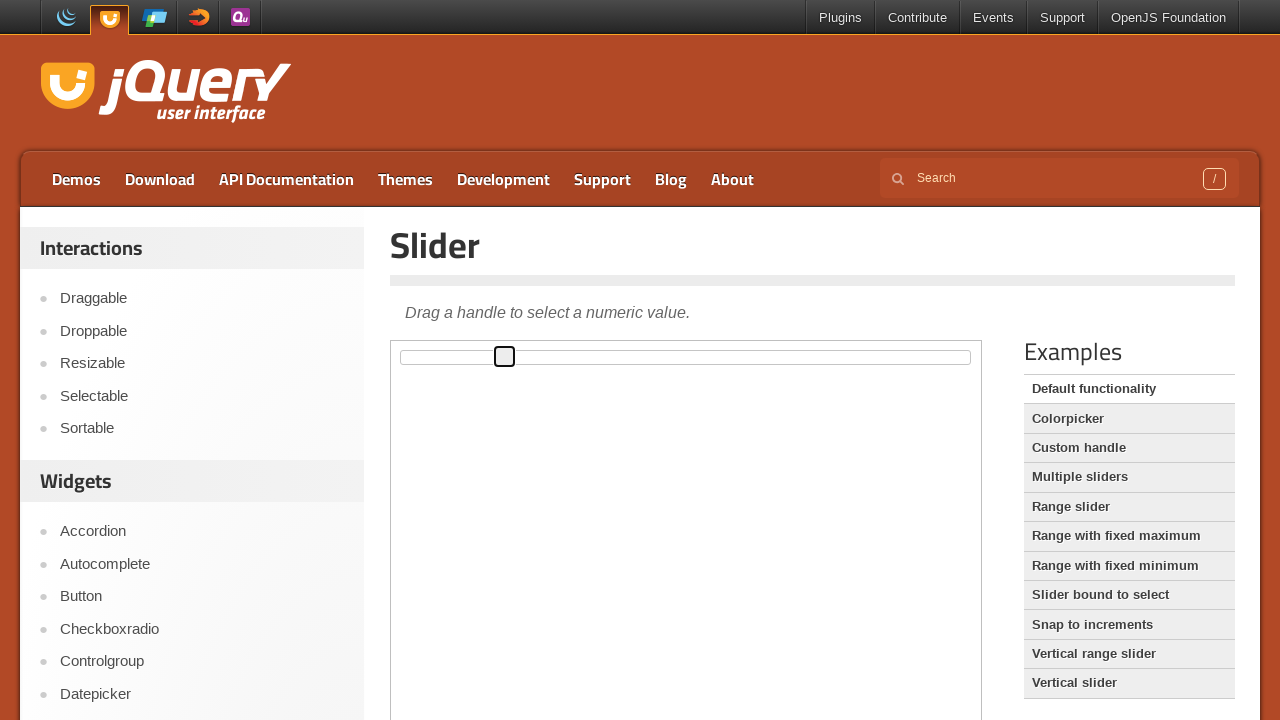

Waited 200ms at 18% position
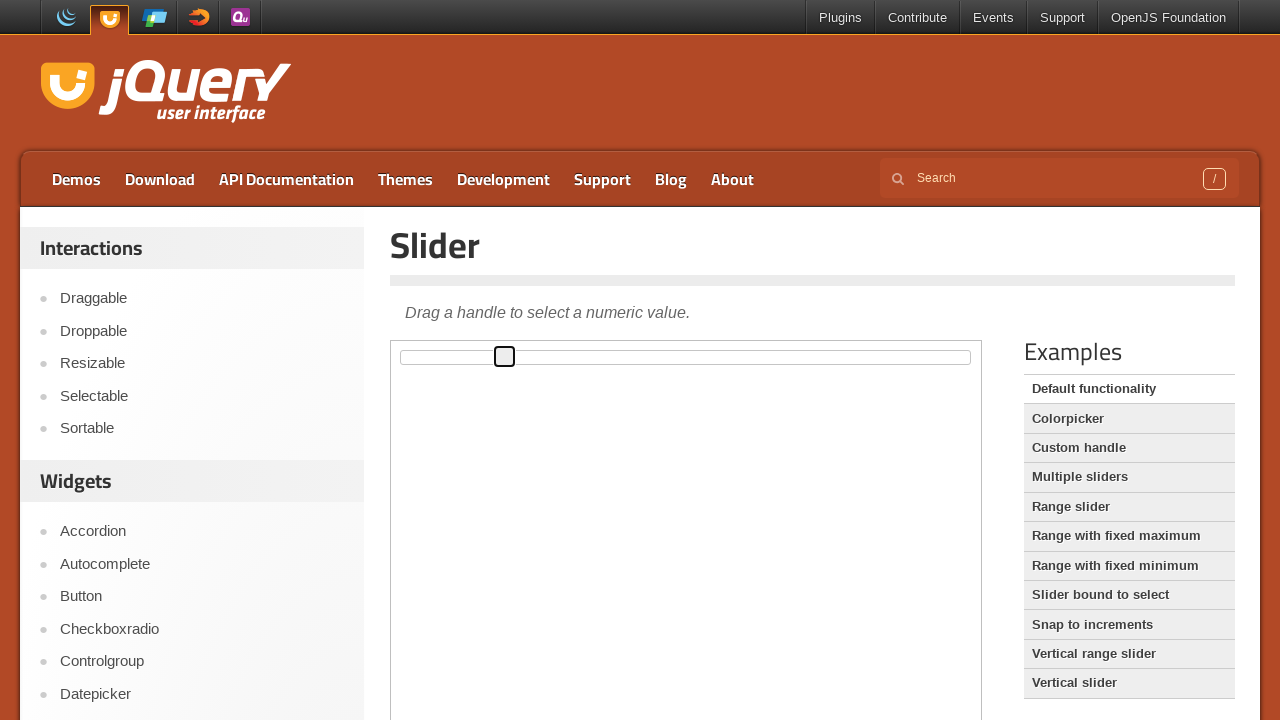

Moved slider handle to 19% position
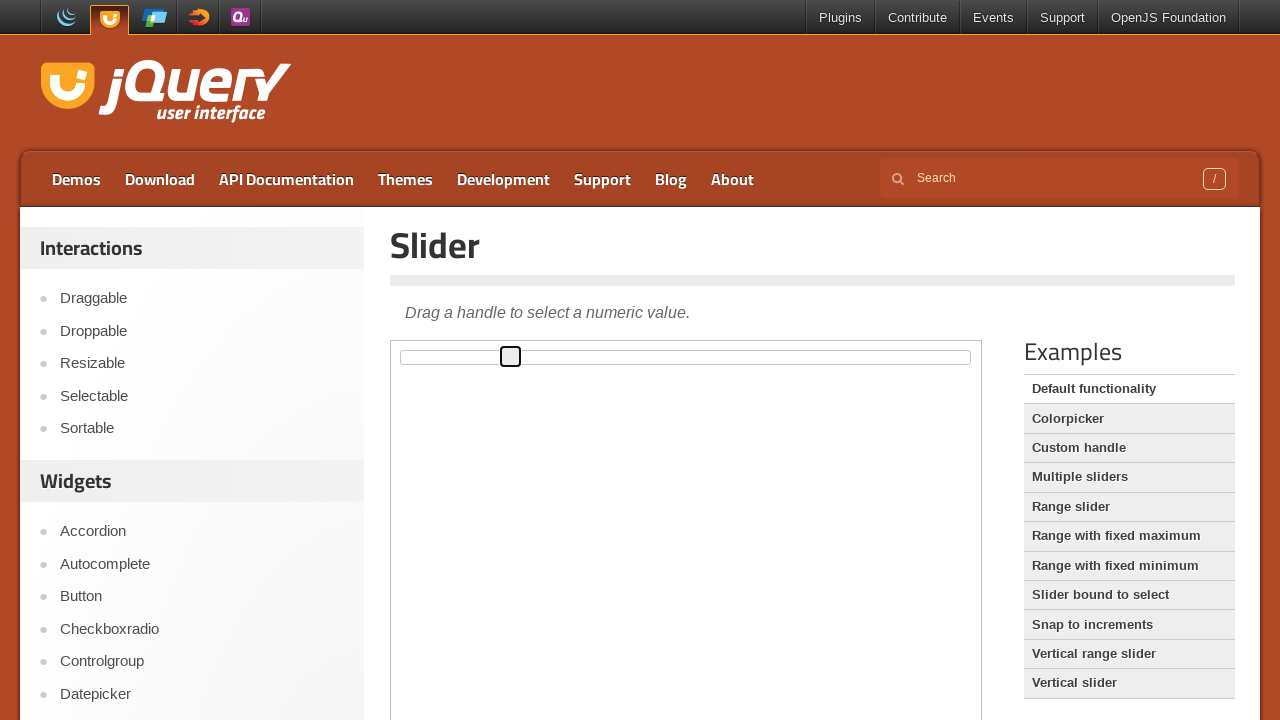

Waited 200ms at 19% position
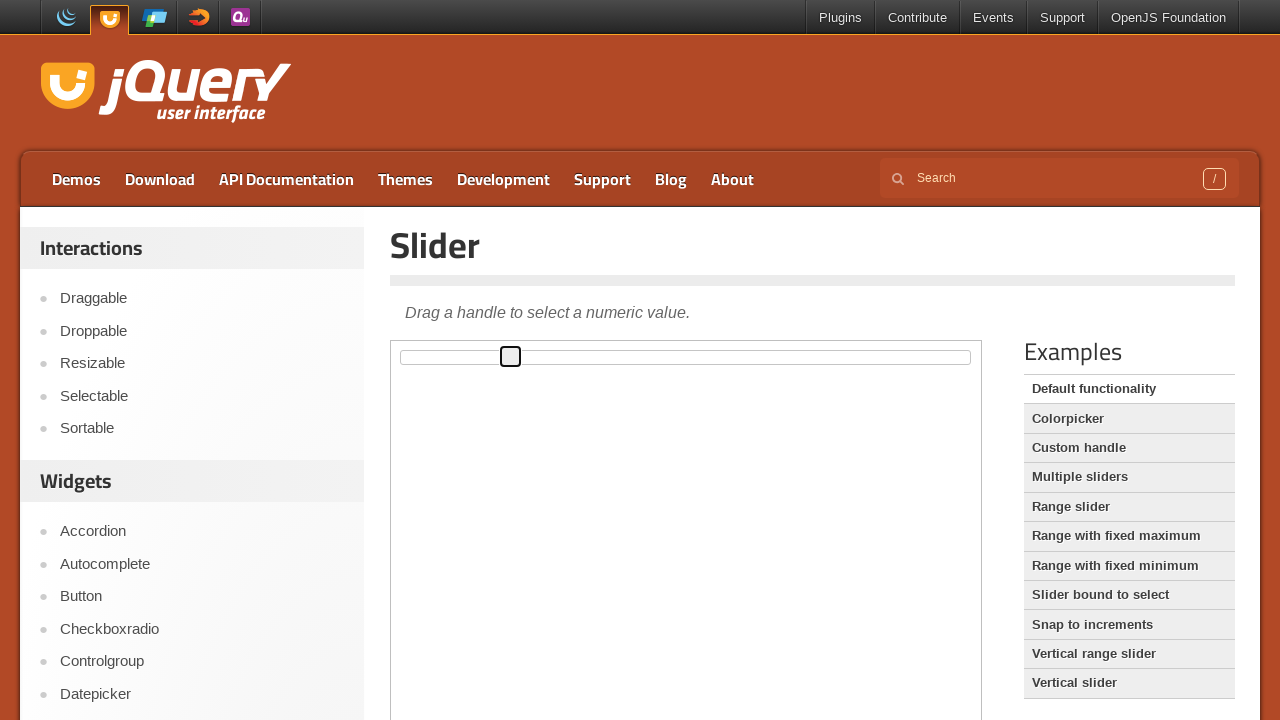

Moved slider handle to 20% position
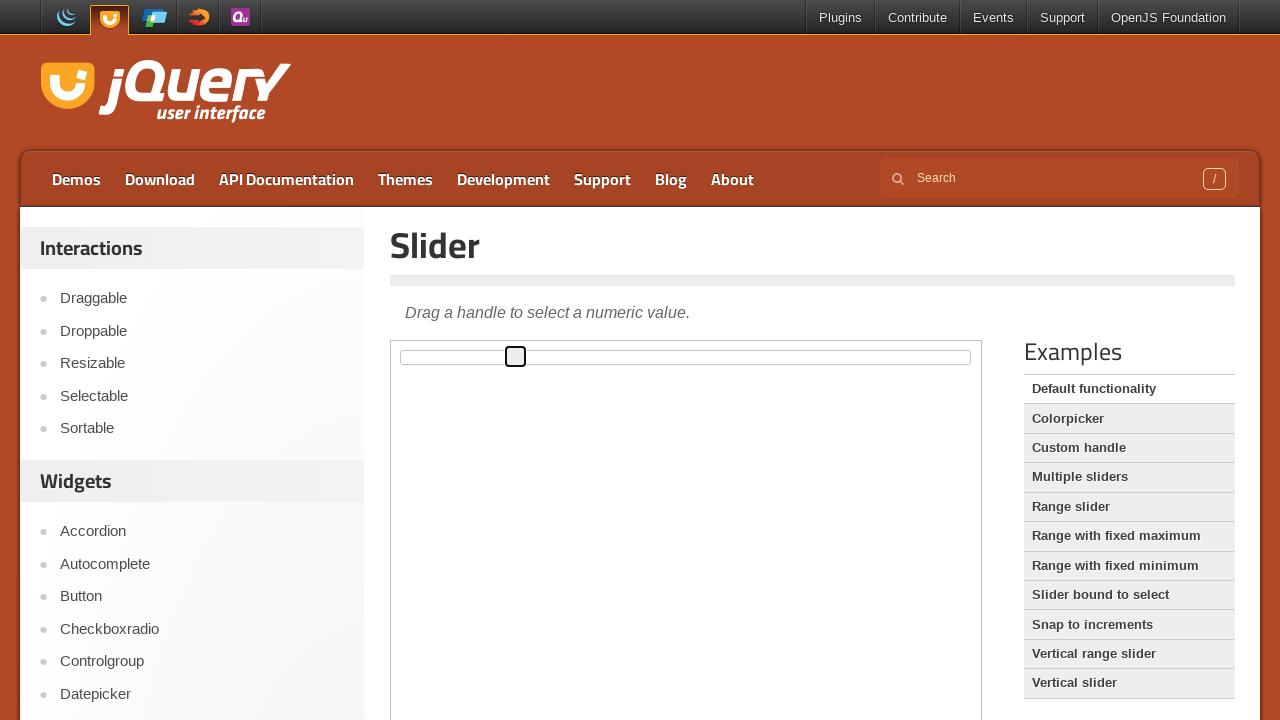

Waited 200ms at 20% position
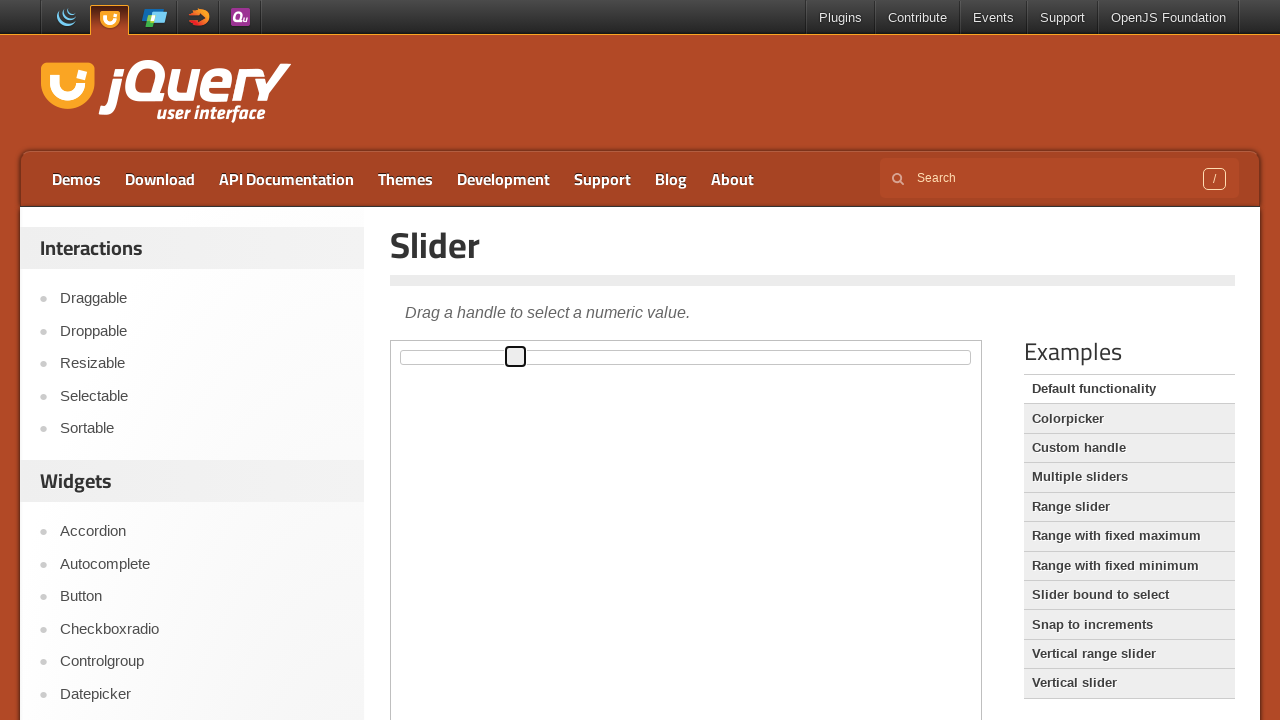

Moved slider handle to 21% position
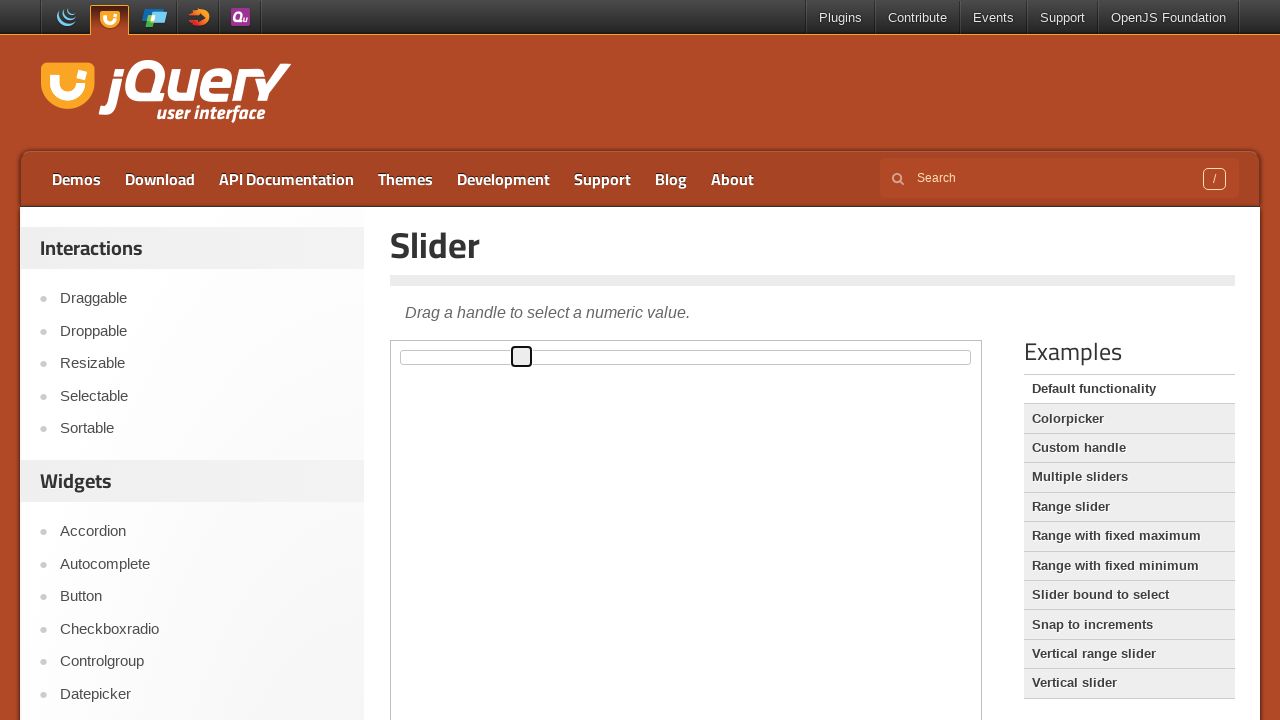

Waited 200ms at 21% position
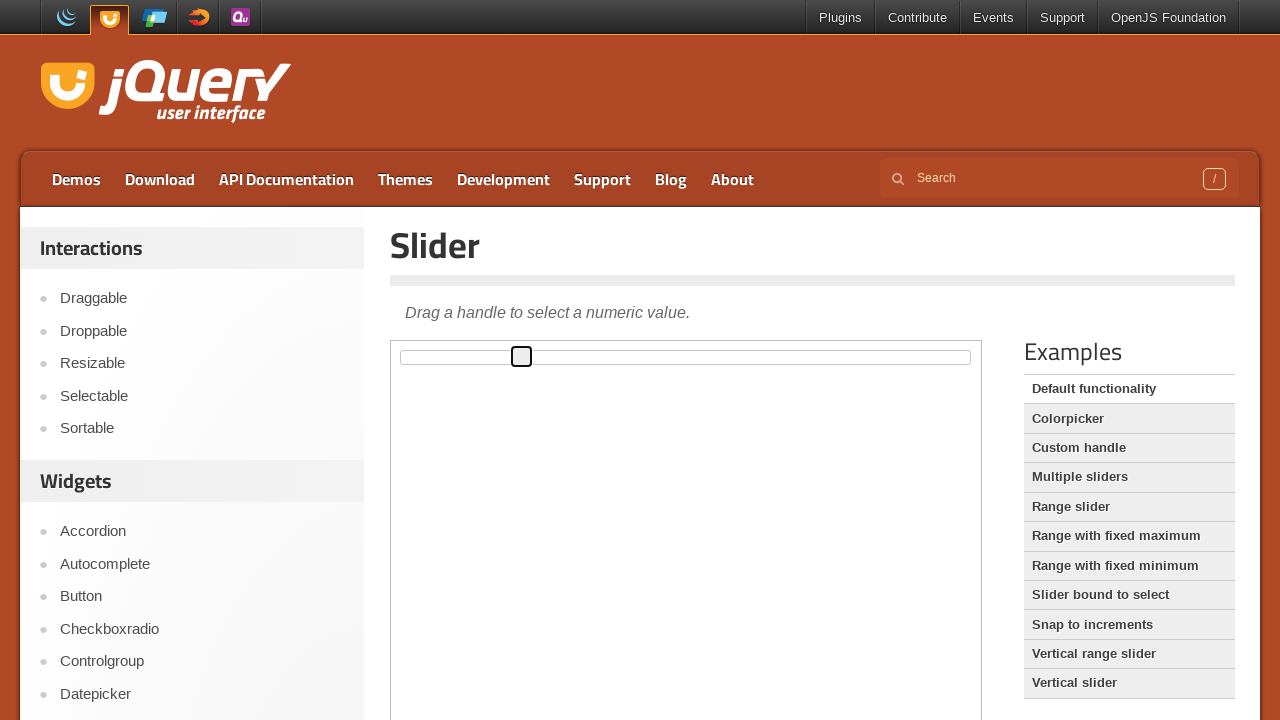

Moved slider handle to 22% position
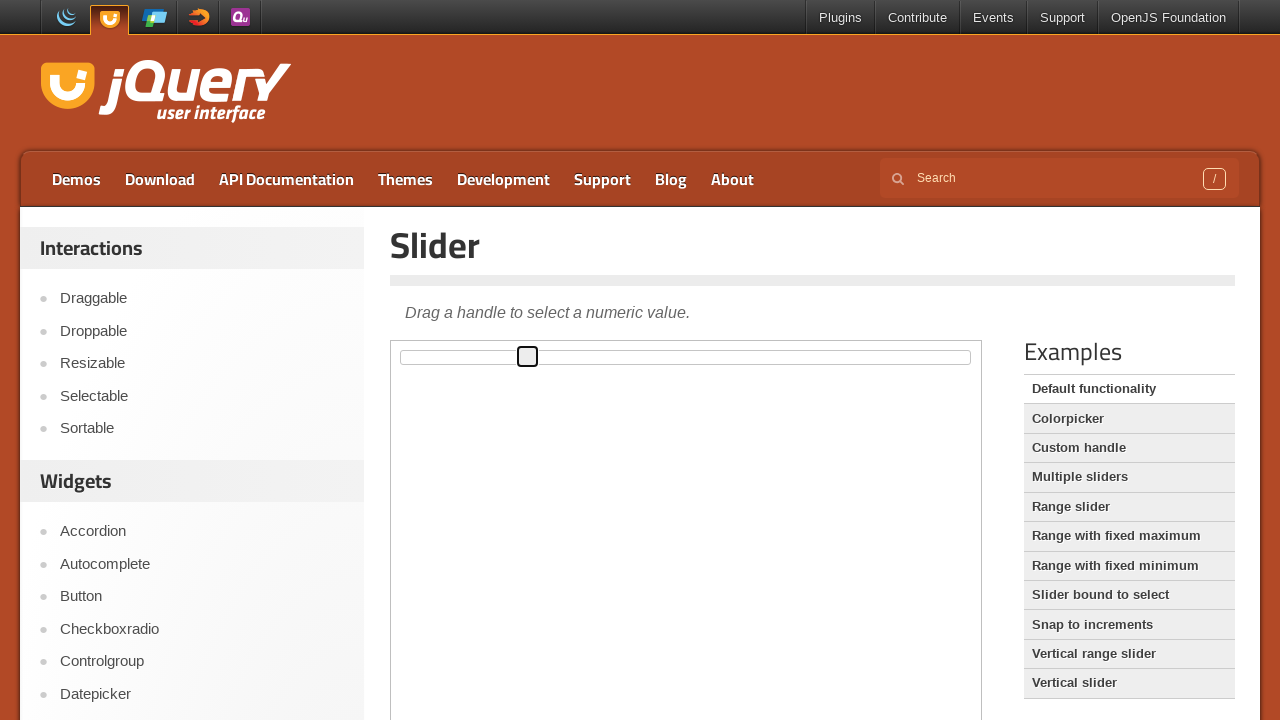

Waited 200ms at 22% position
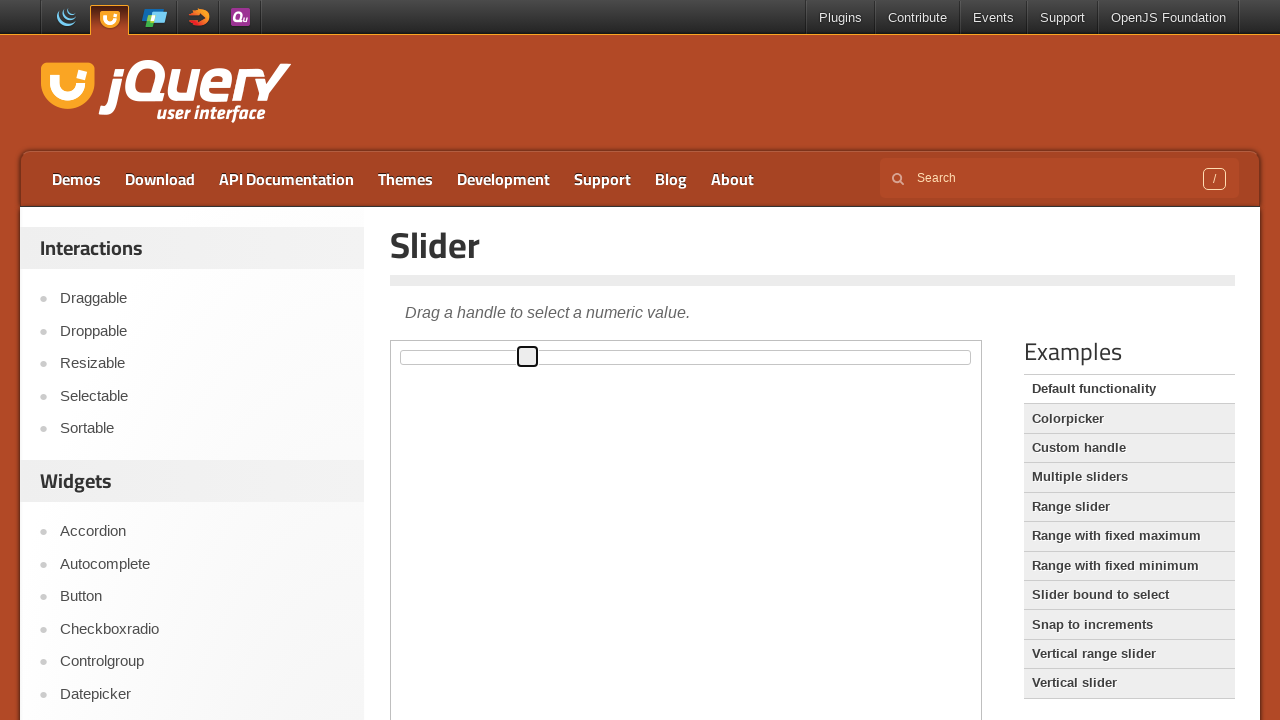

Moved slider handle to 23% position
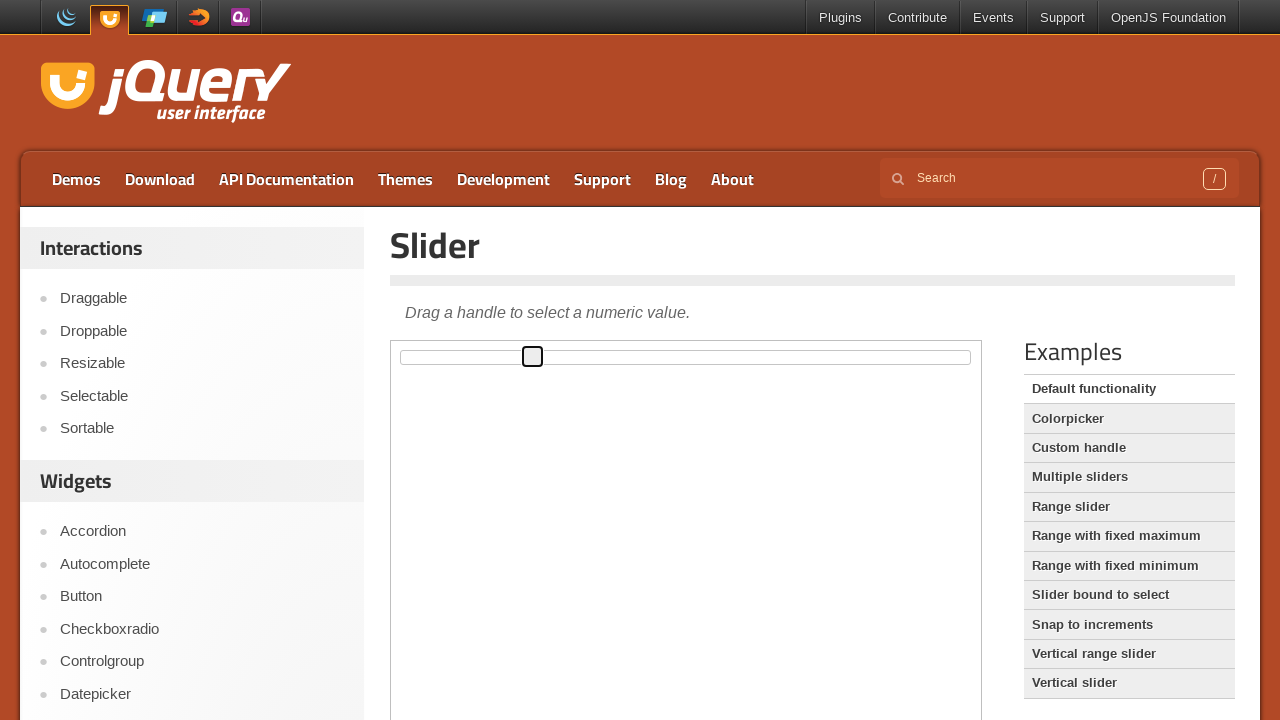

Waited 200ms at 23% position
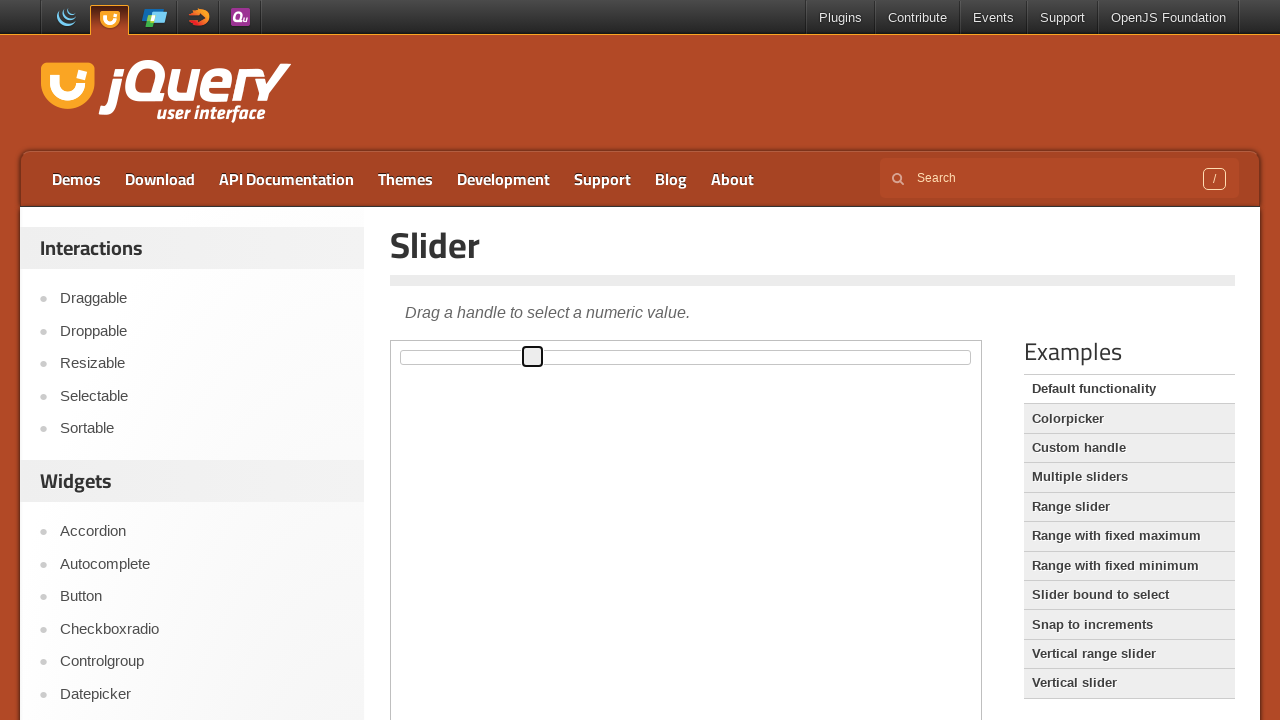

Moved slider handle to 24% position
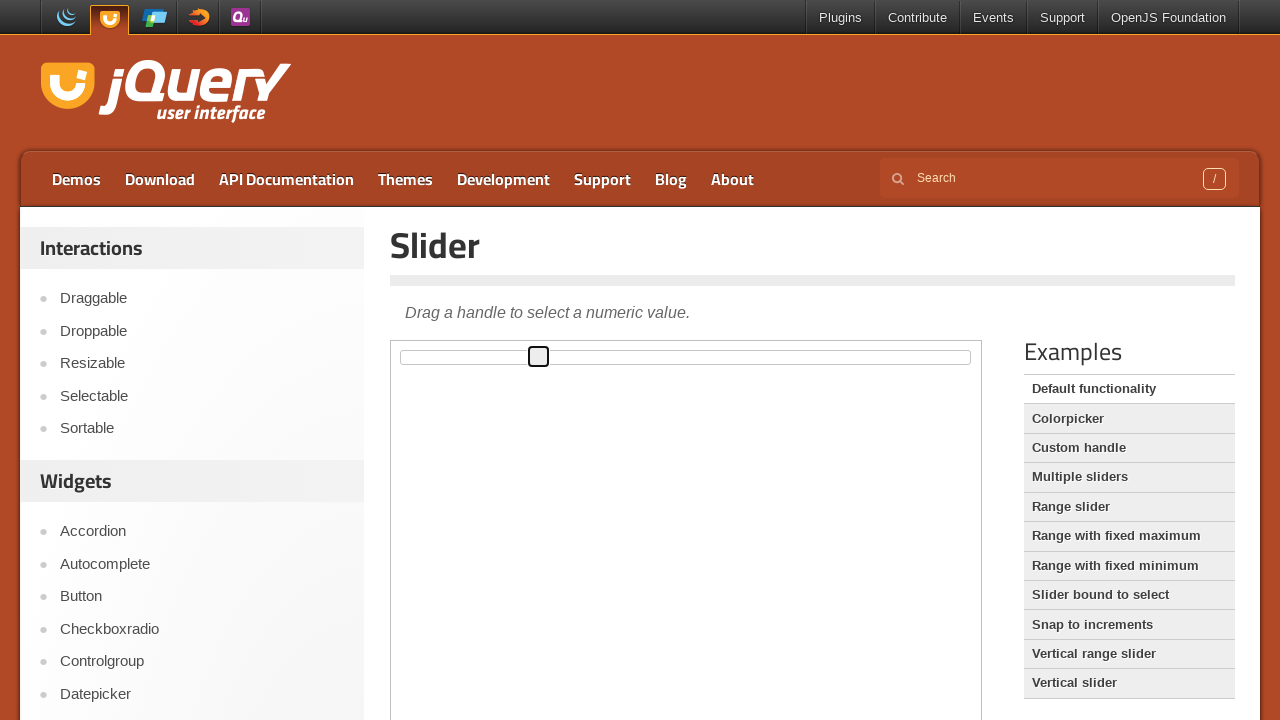

Waited 200ms at 24% position
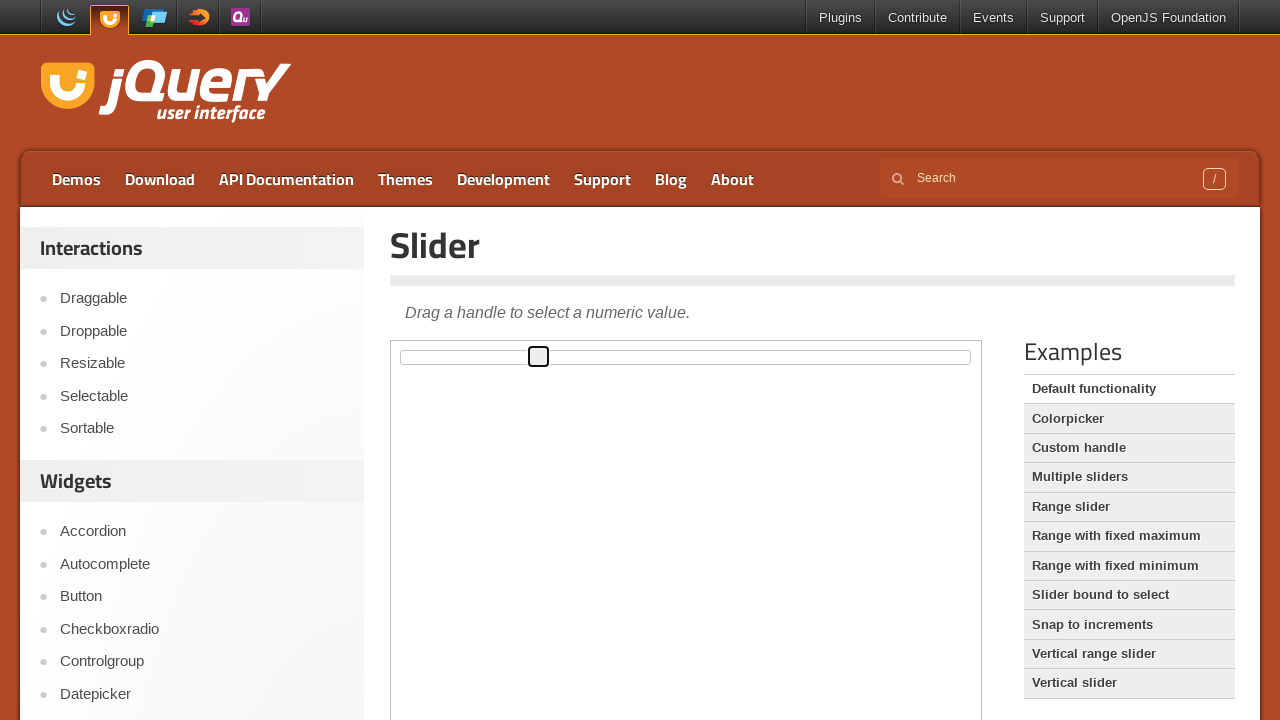

Moved slider handle to 25% position
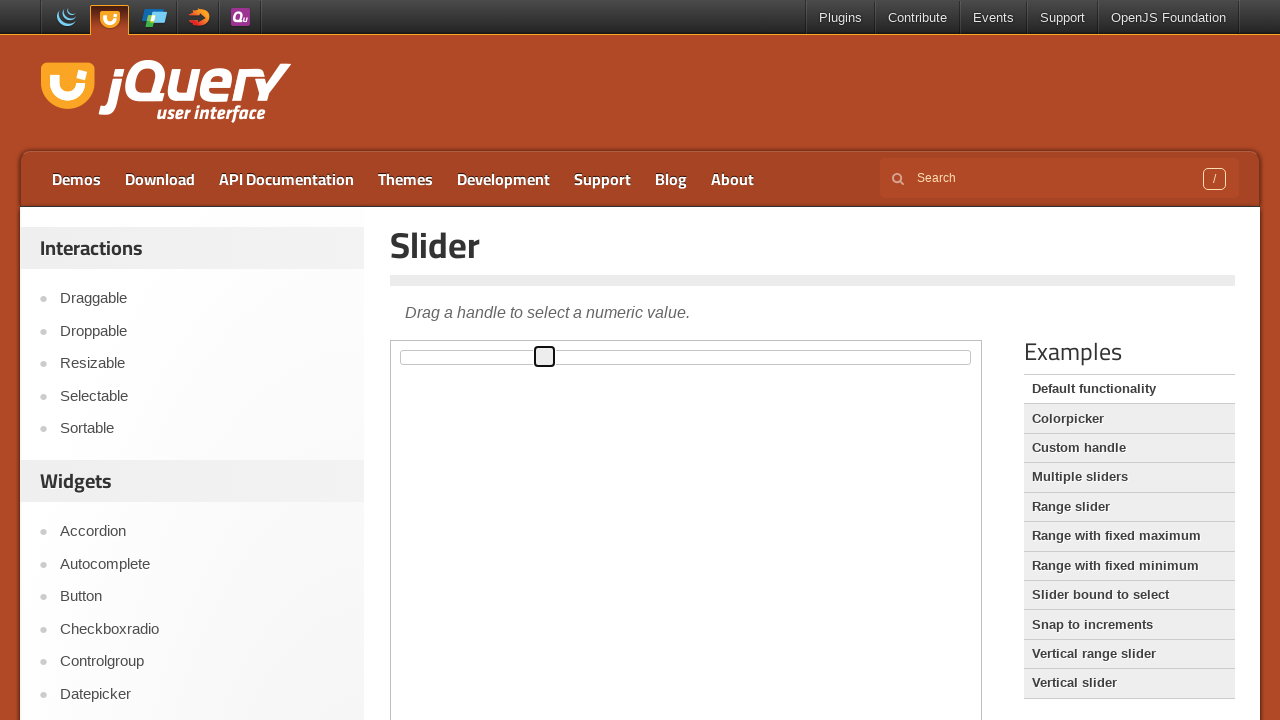

Waited 200ms at 25% position
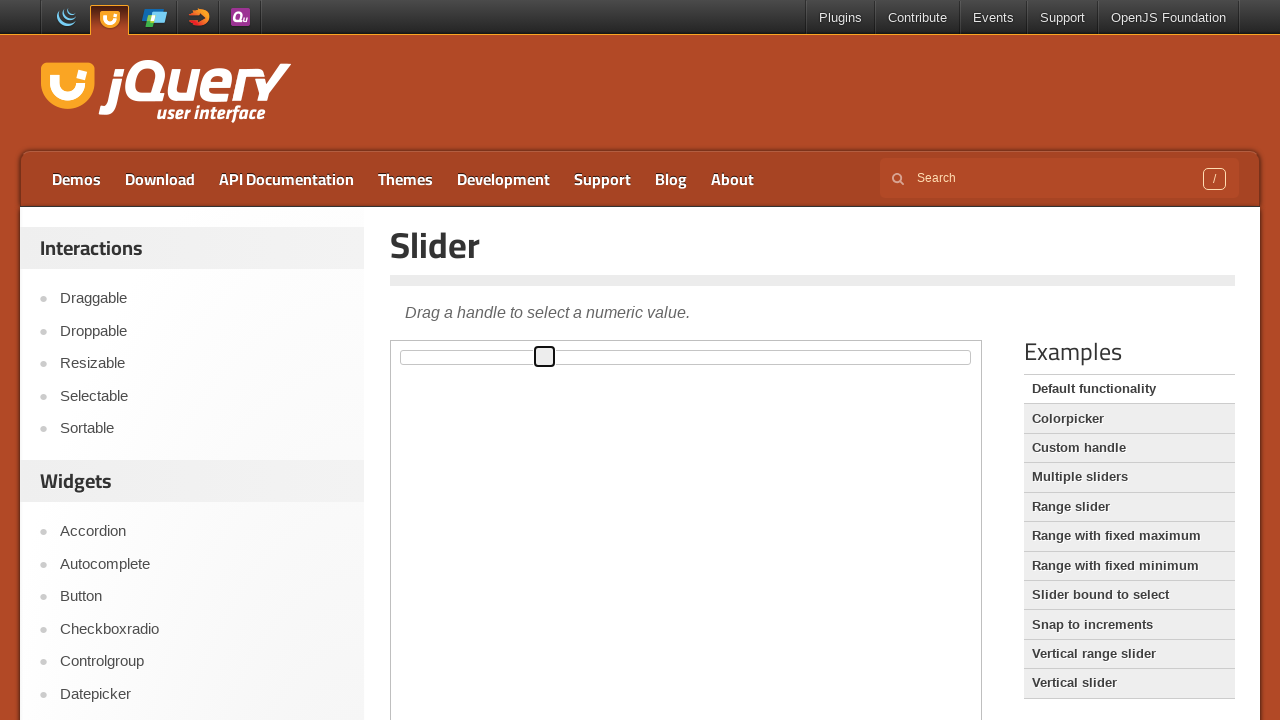

Moved slider handle to 26% position
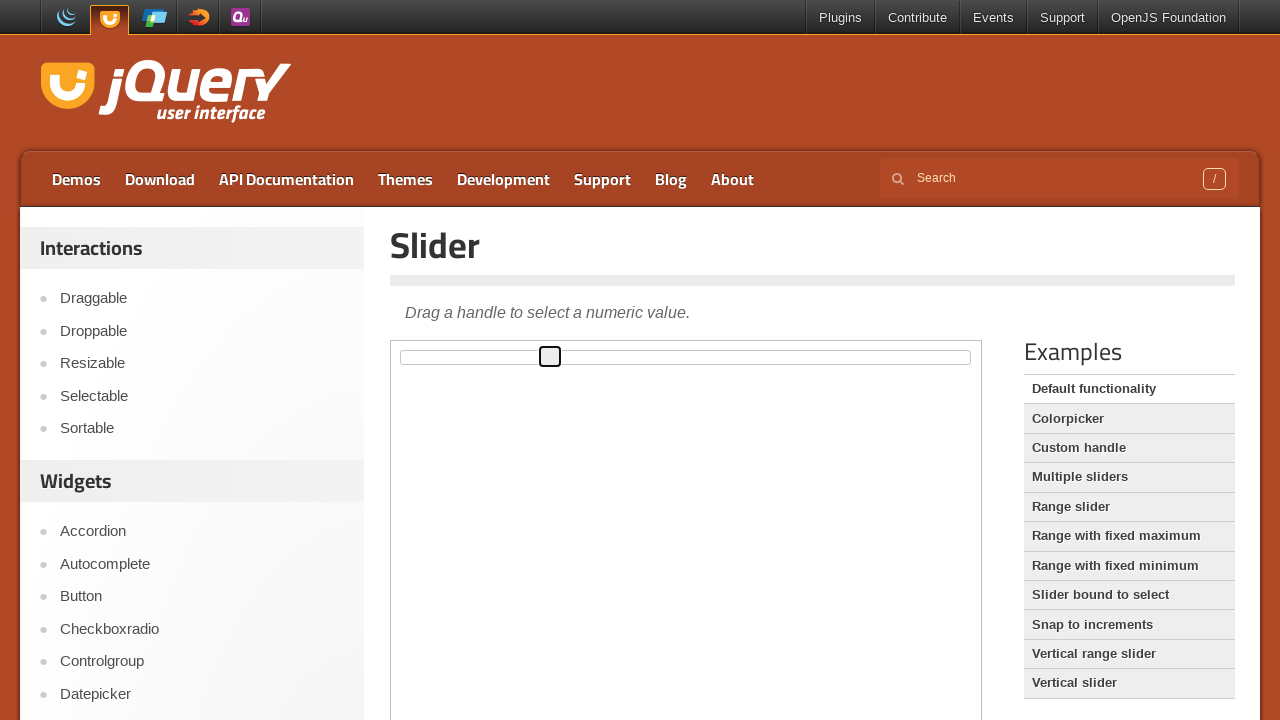

Waited 200ms at 26% position
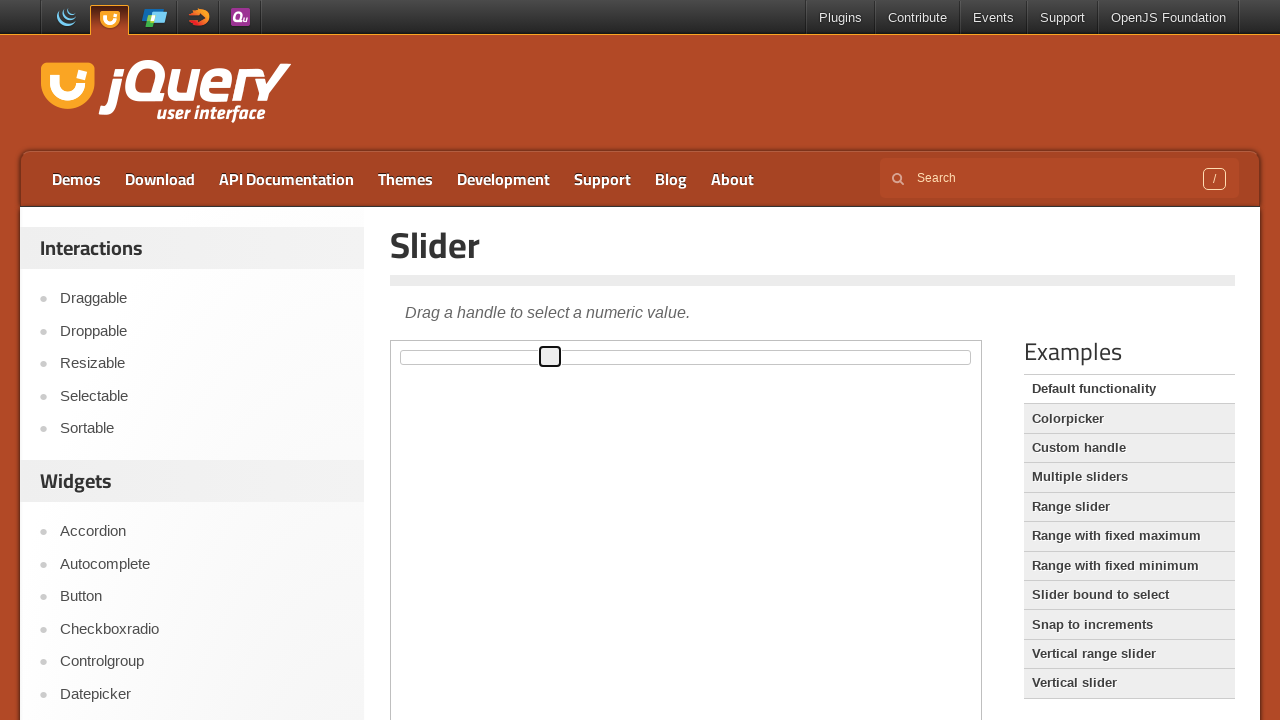

Moved slider handle to 27% position
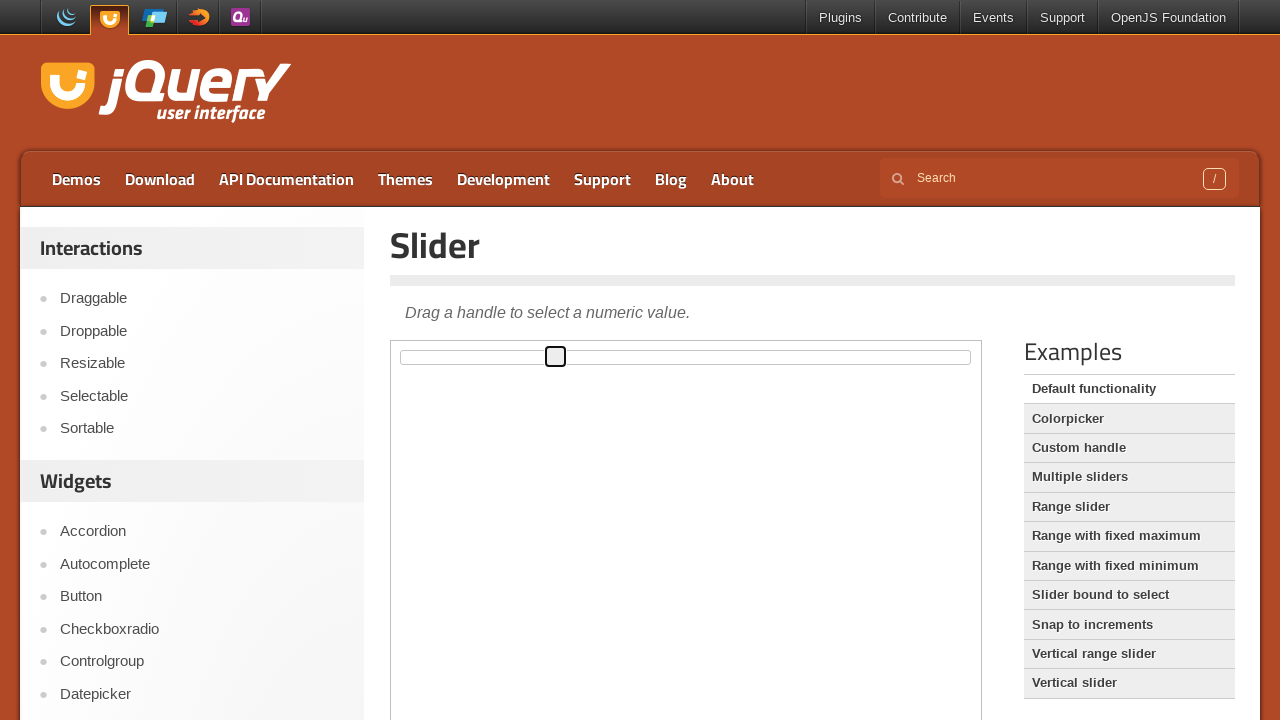

Waited 200ms at 27% position
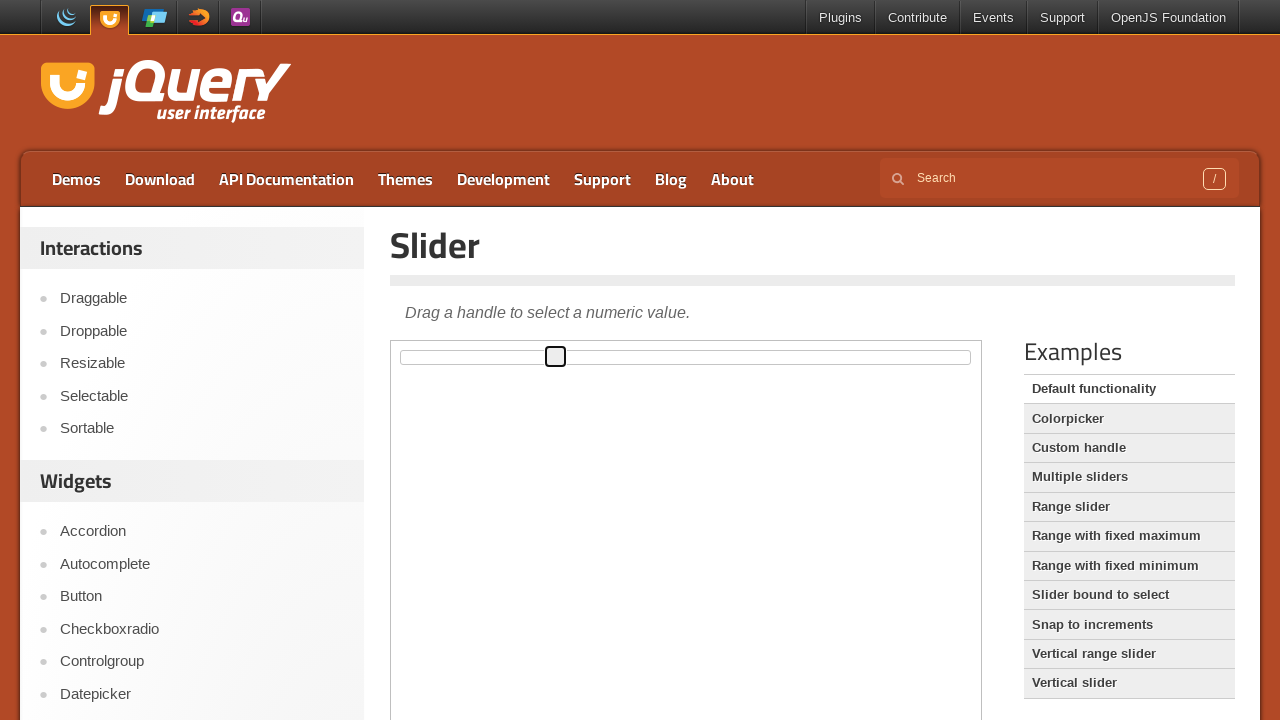

Moved slider handle to 28% position
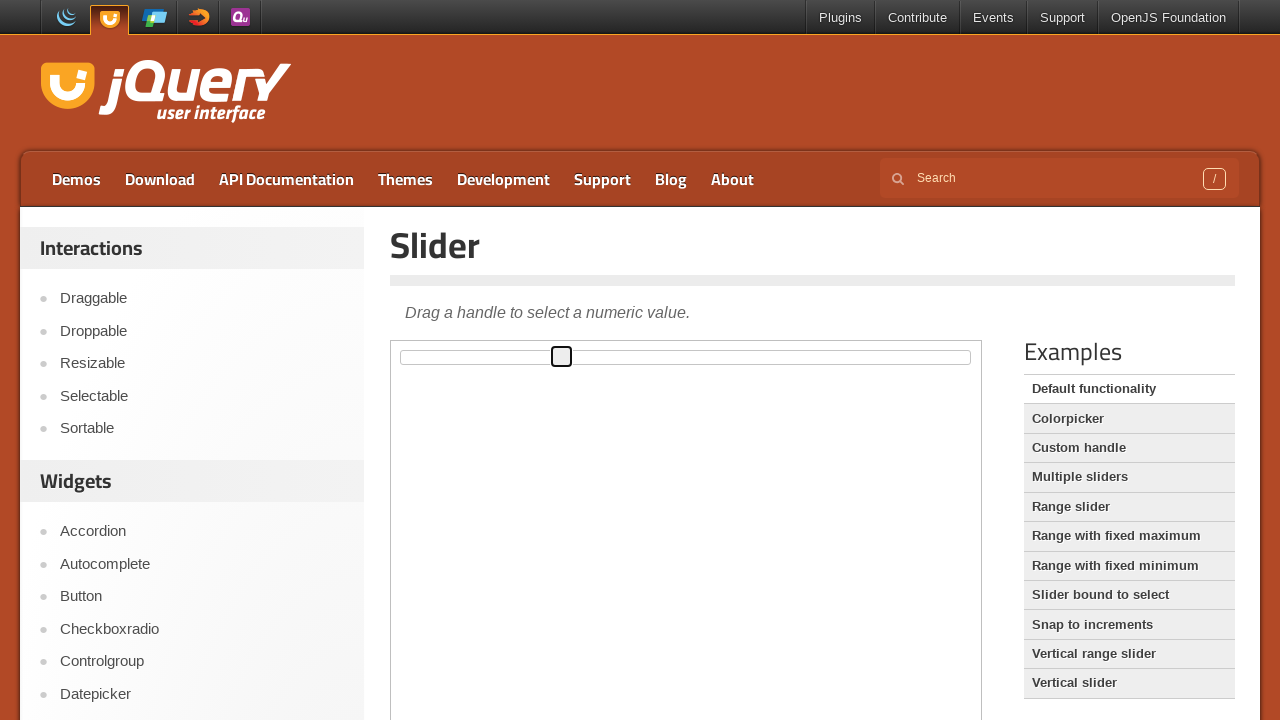

Waited 200ms at 28% position
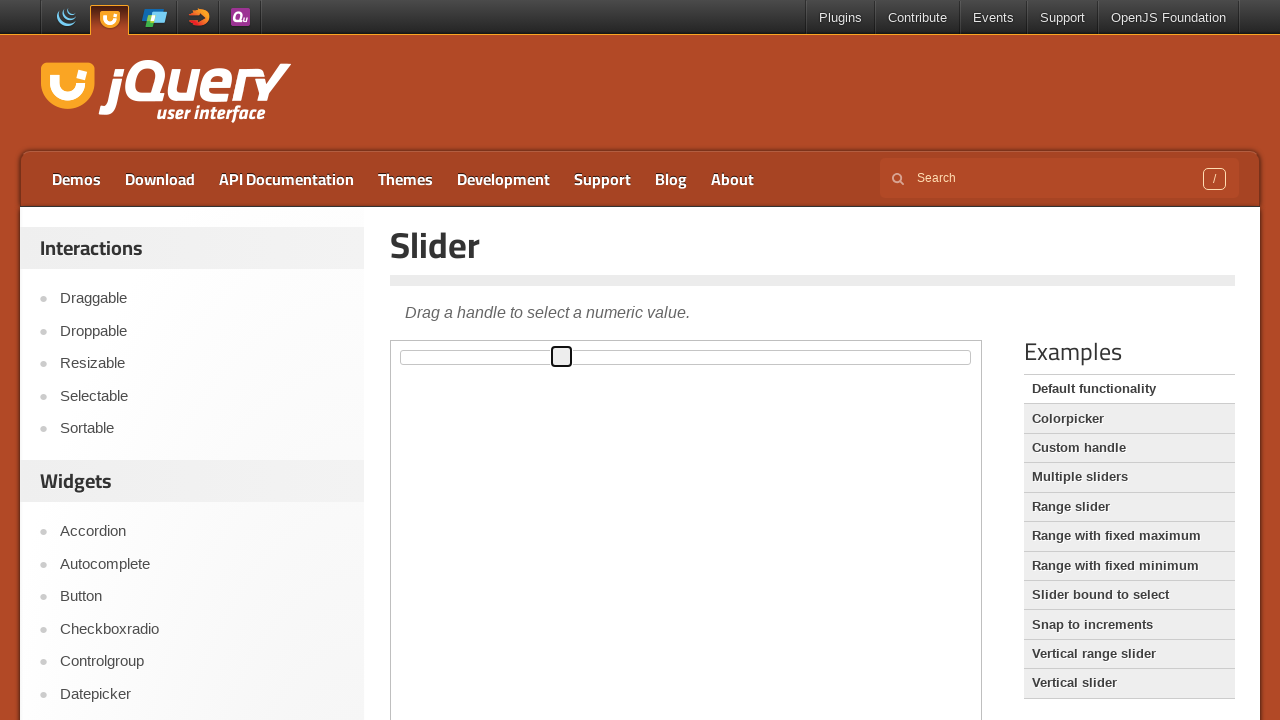

Moved slider handle to 29% position
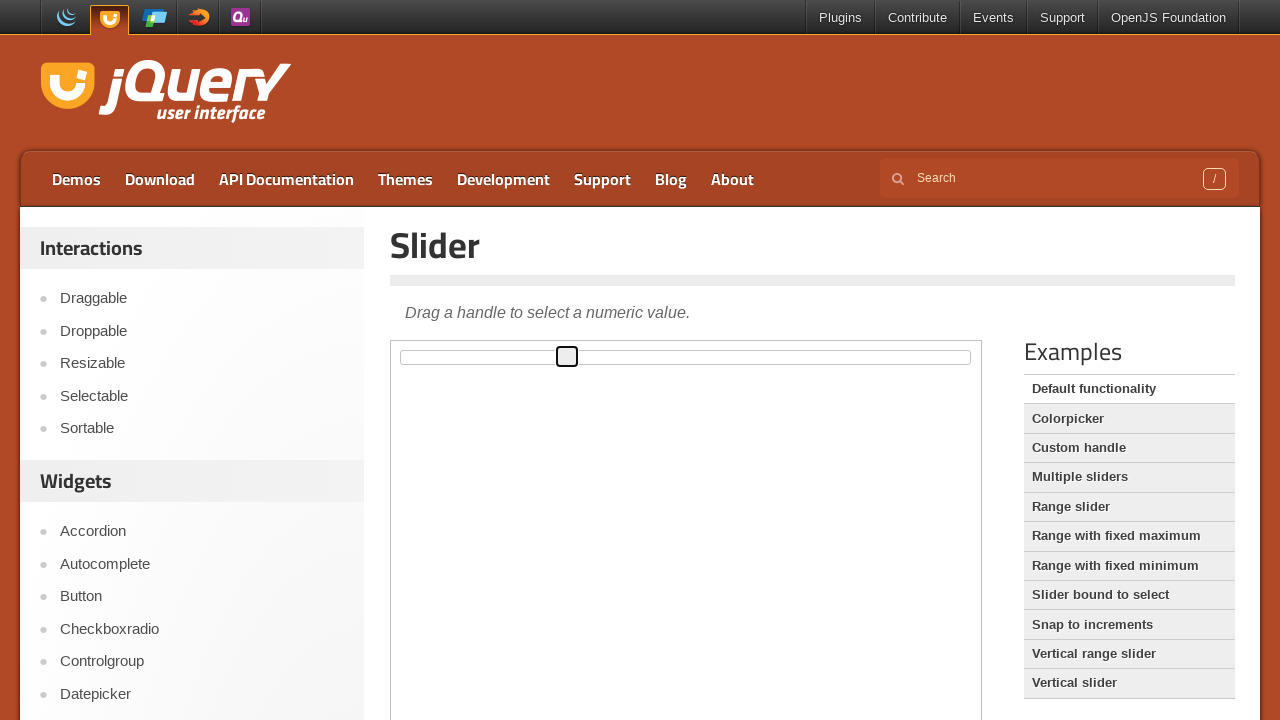

Waited 200ms at 29% position
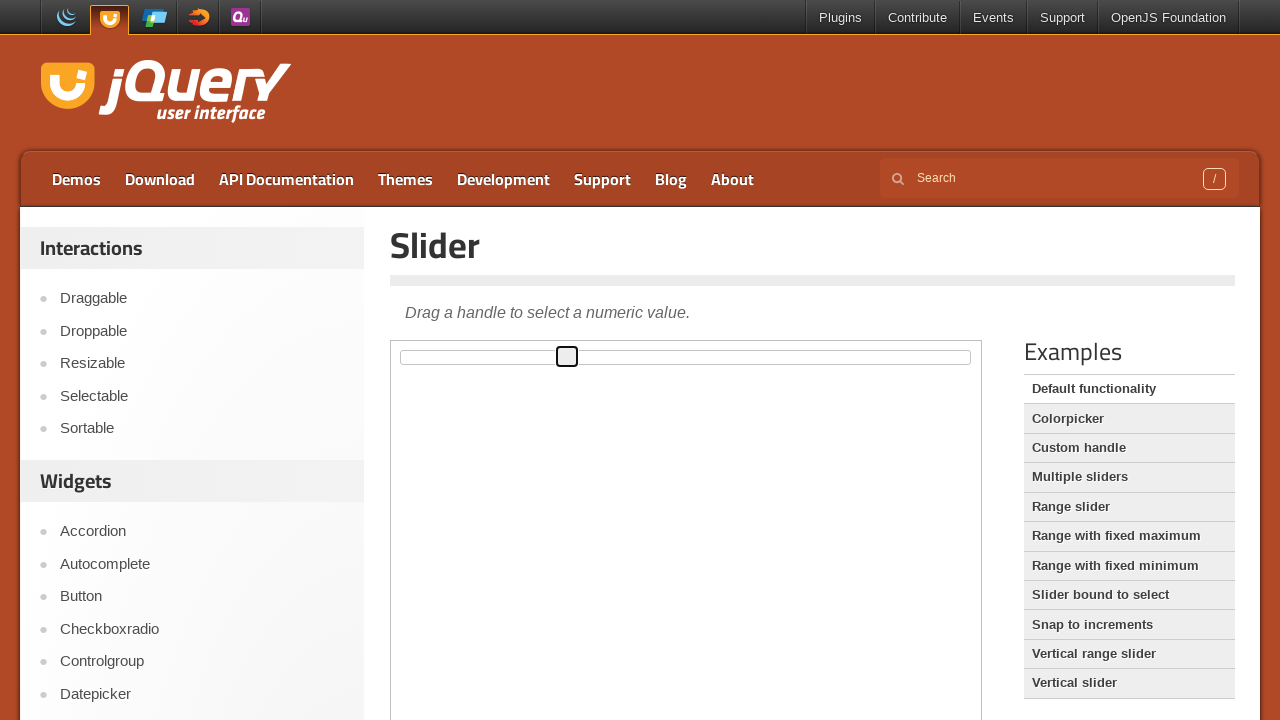

Moved slider handle to 30% position
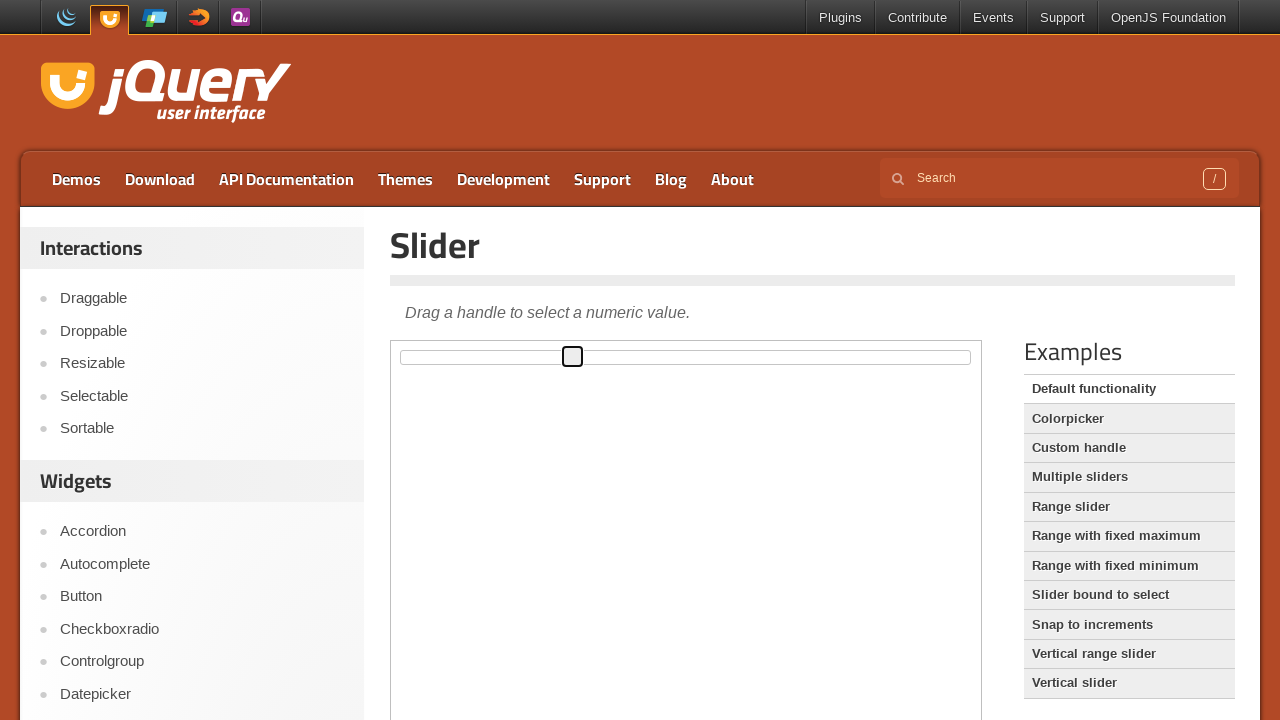

Waited 200ms at 30% position
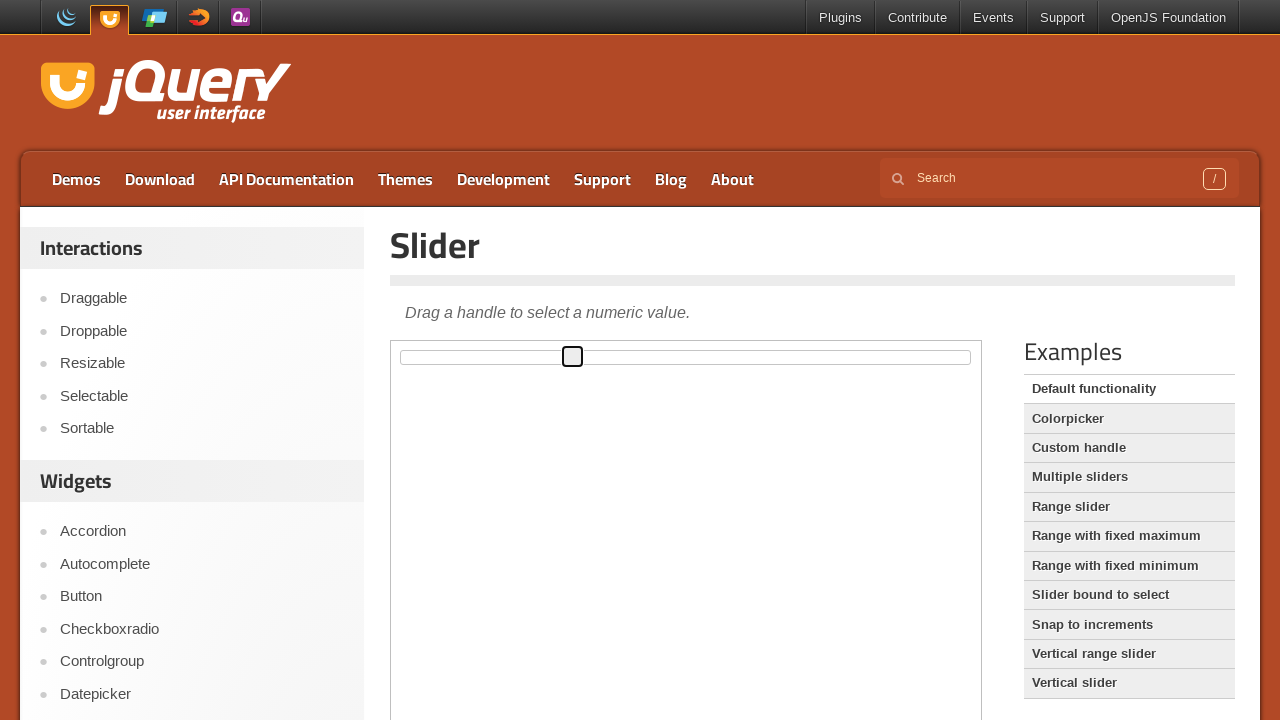

Moved slider handle to 31% position
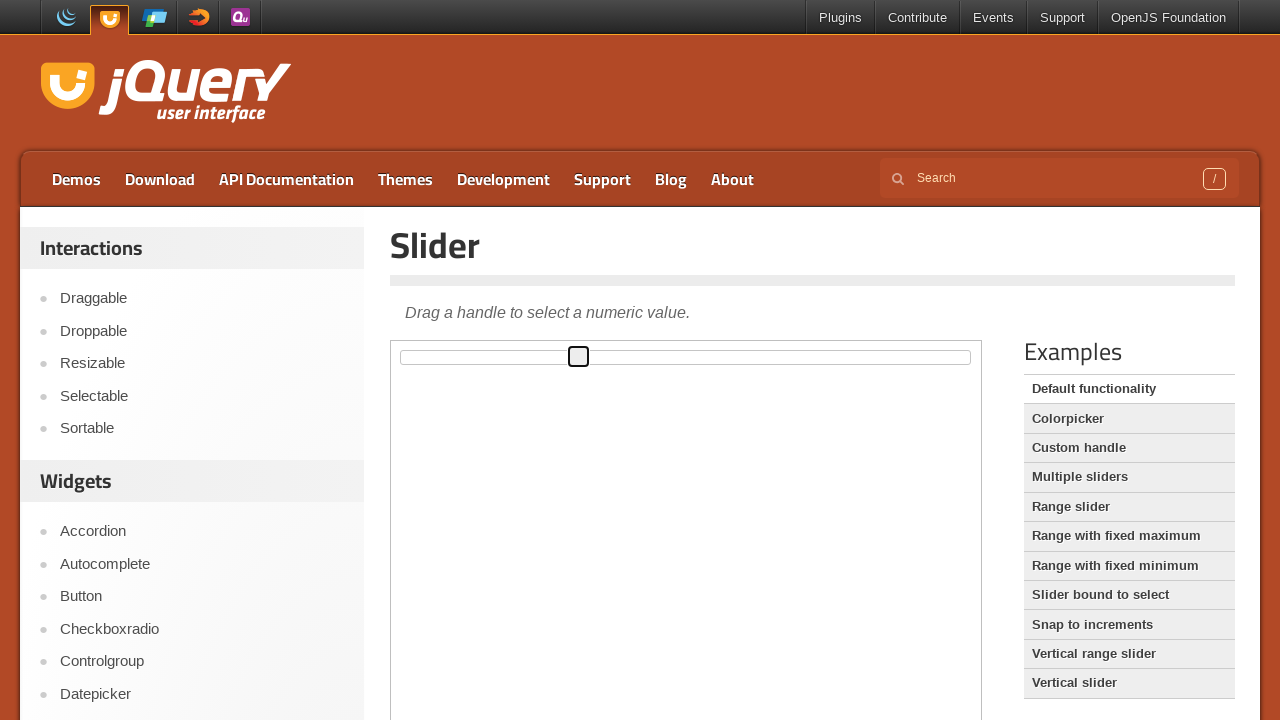

Waited 200ms at 31% position
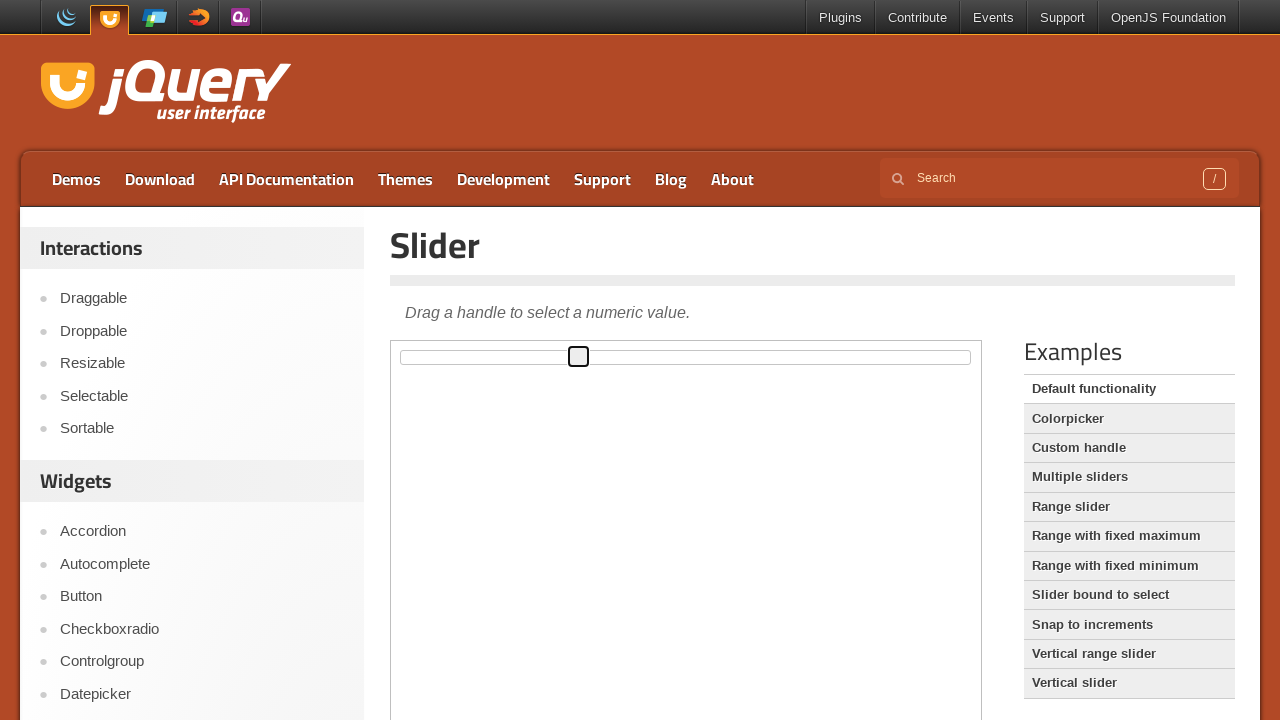

Moved slider handle to 32% position
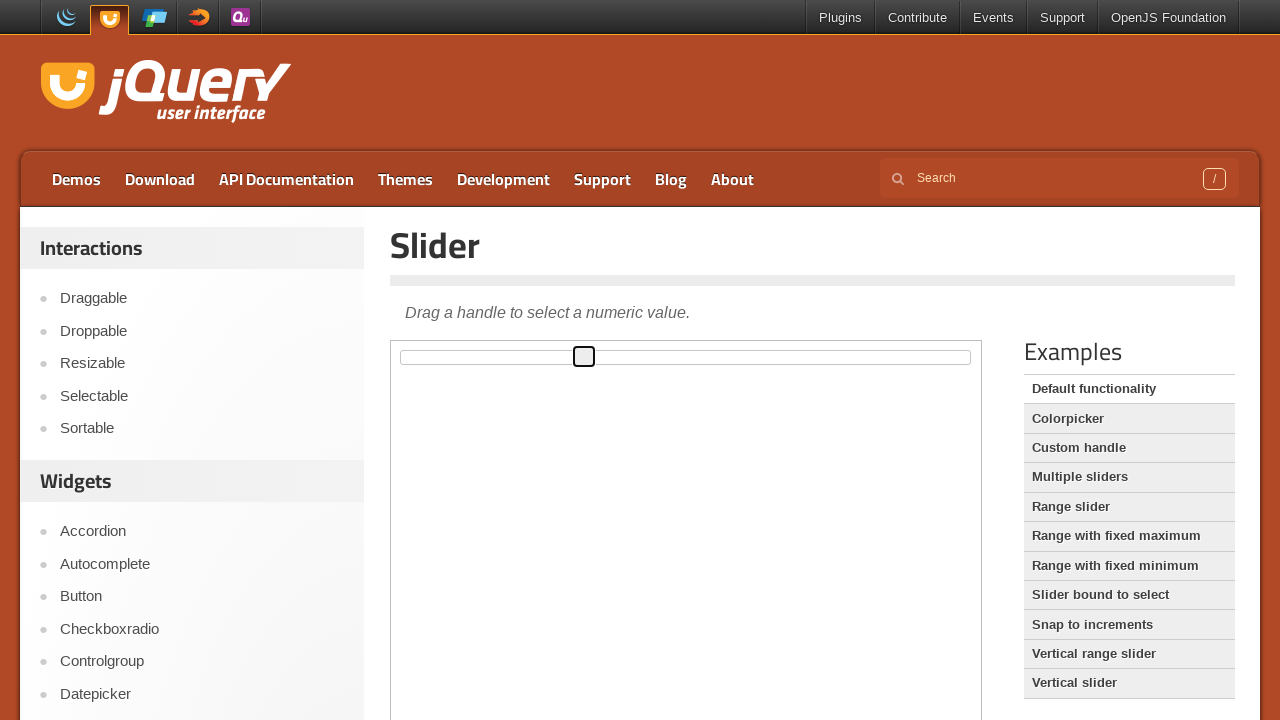

Waited 200ms at 32% position
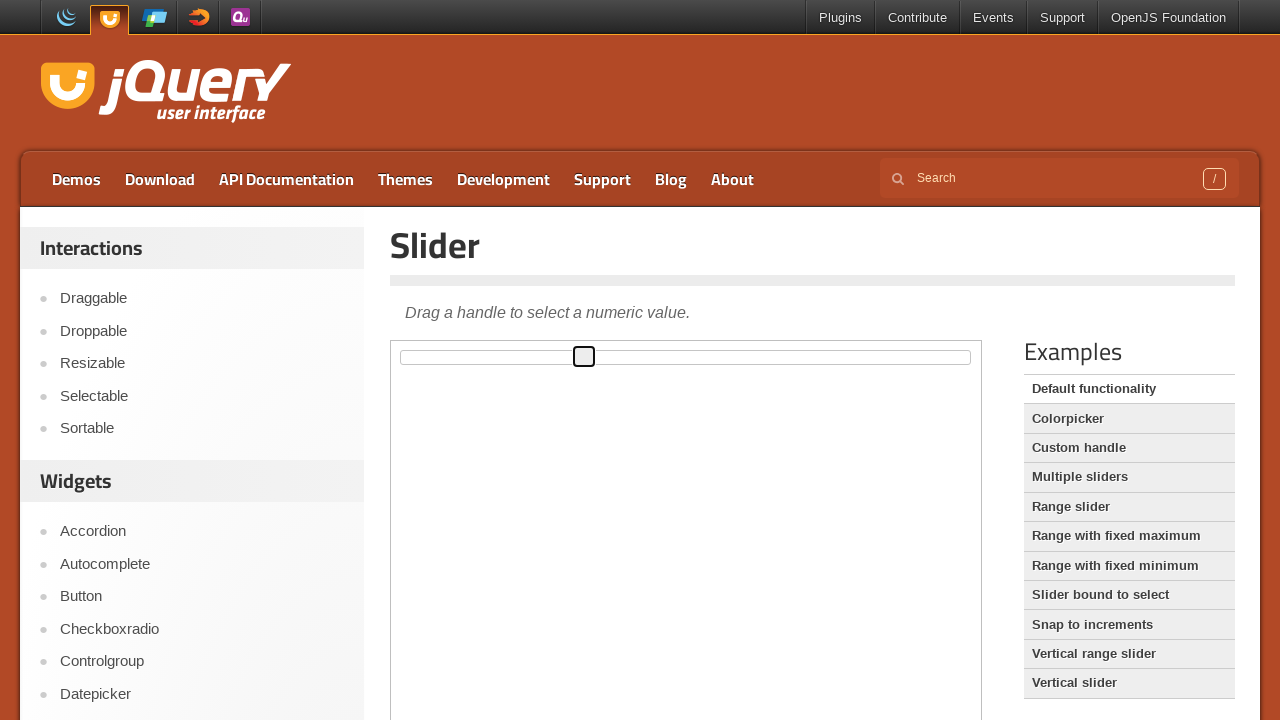

Moved slider handle to 33% position
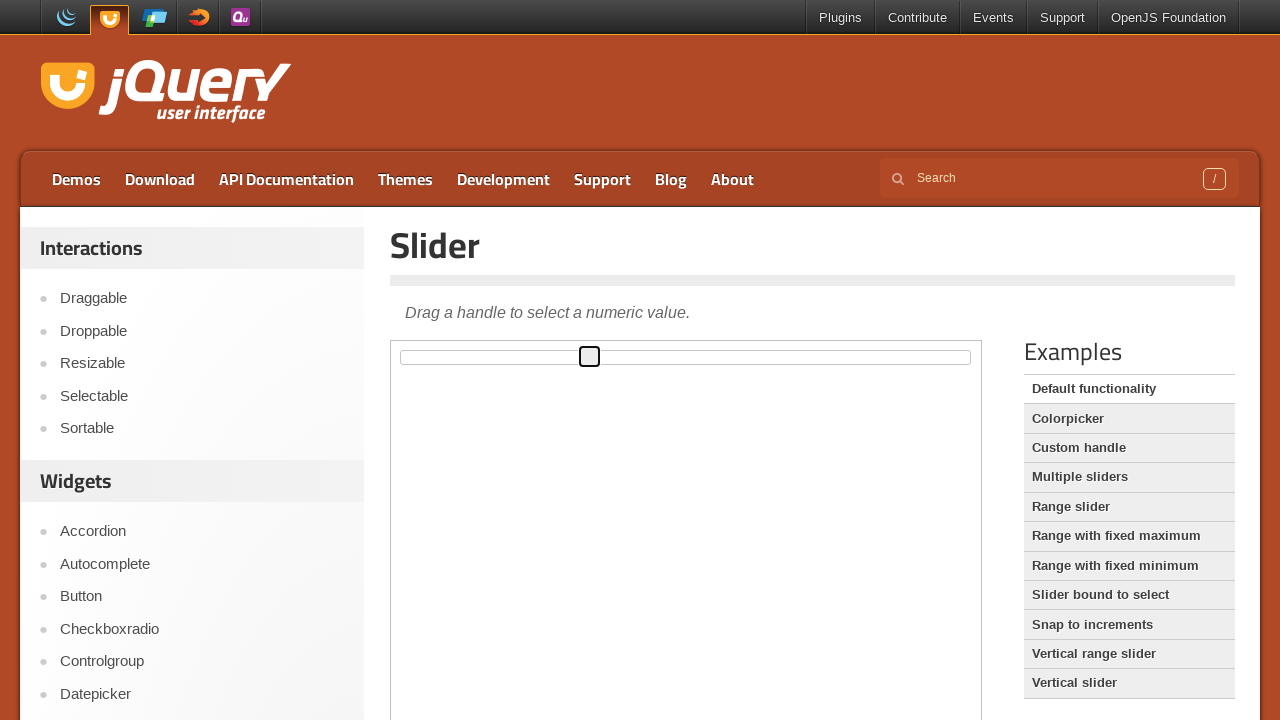

Waited 200ms at 33% position
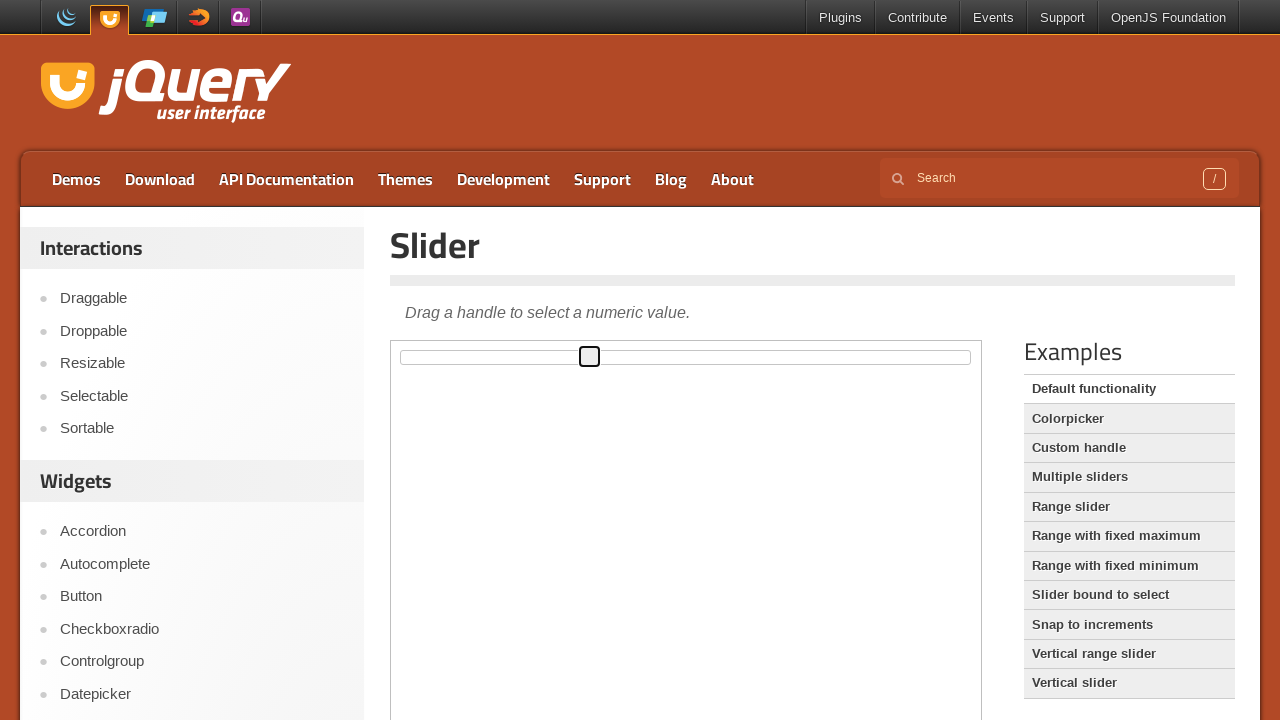

Moved slider handle to 34% position
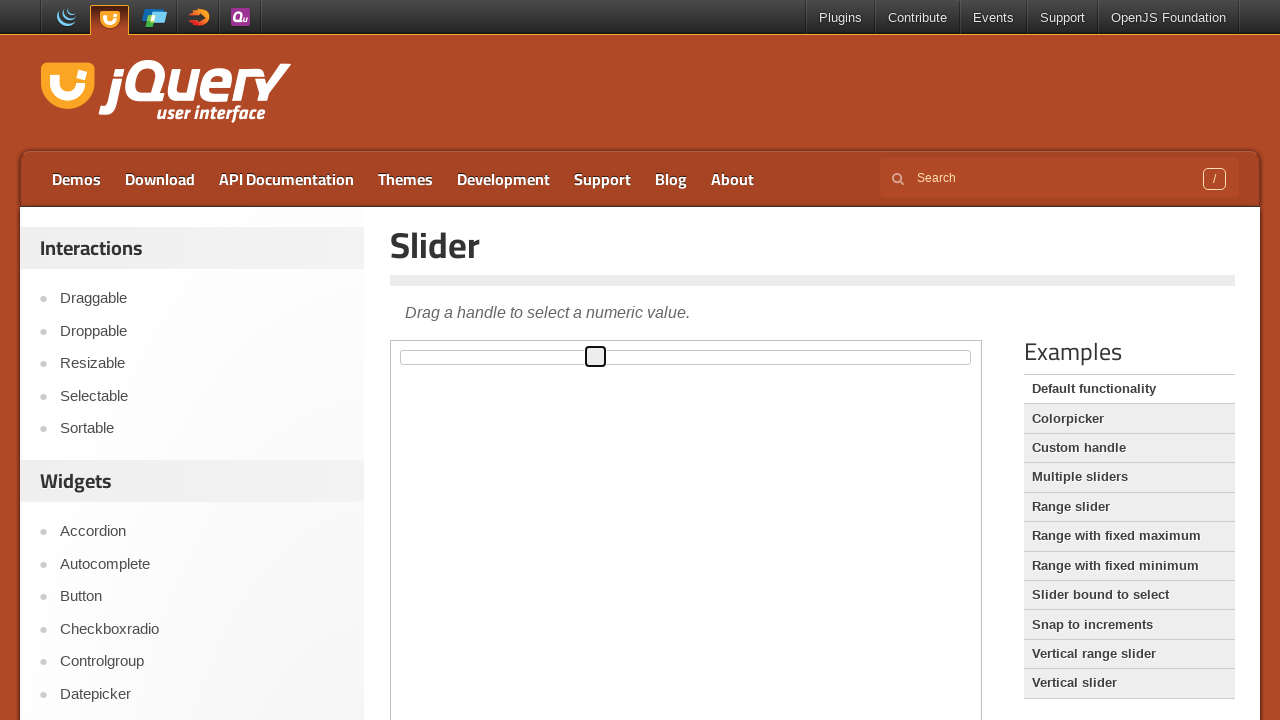

Waited 200ms at 34% position
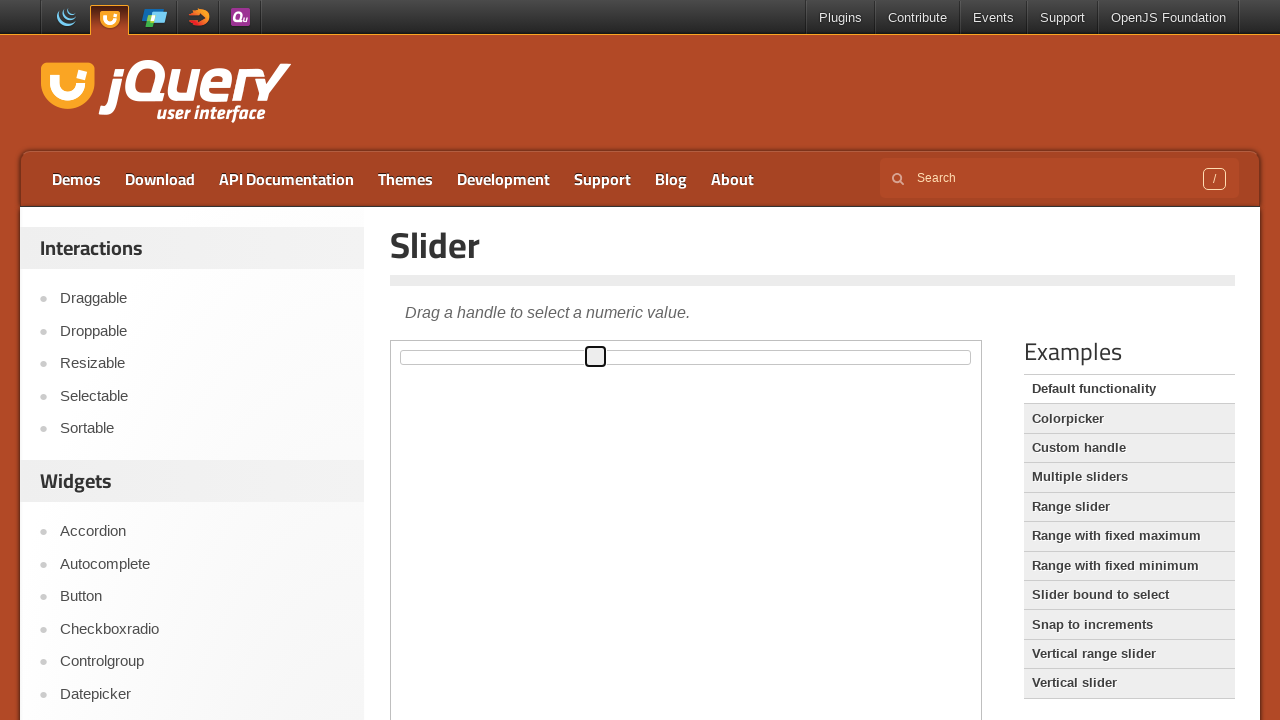

Moved slider handle to 35% position
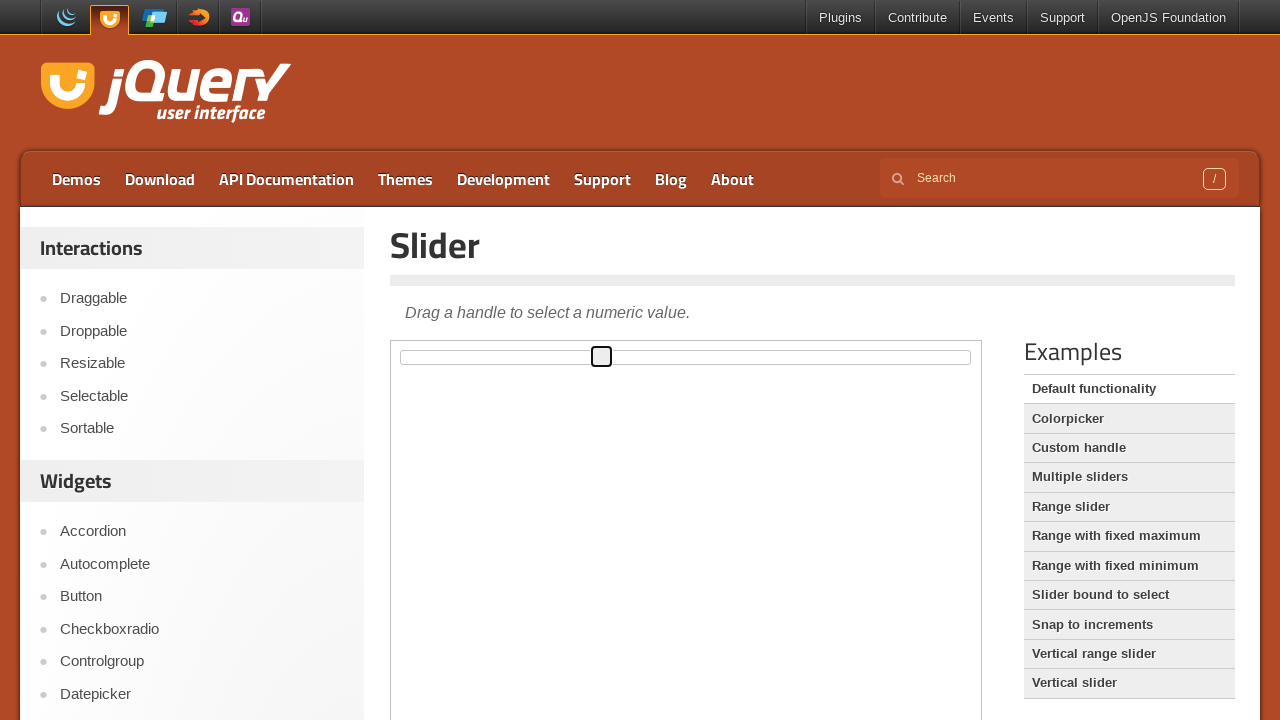

Waited 200ms at 35% position
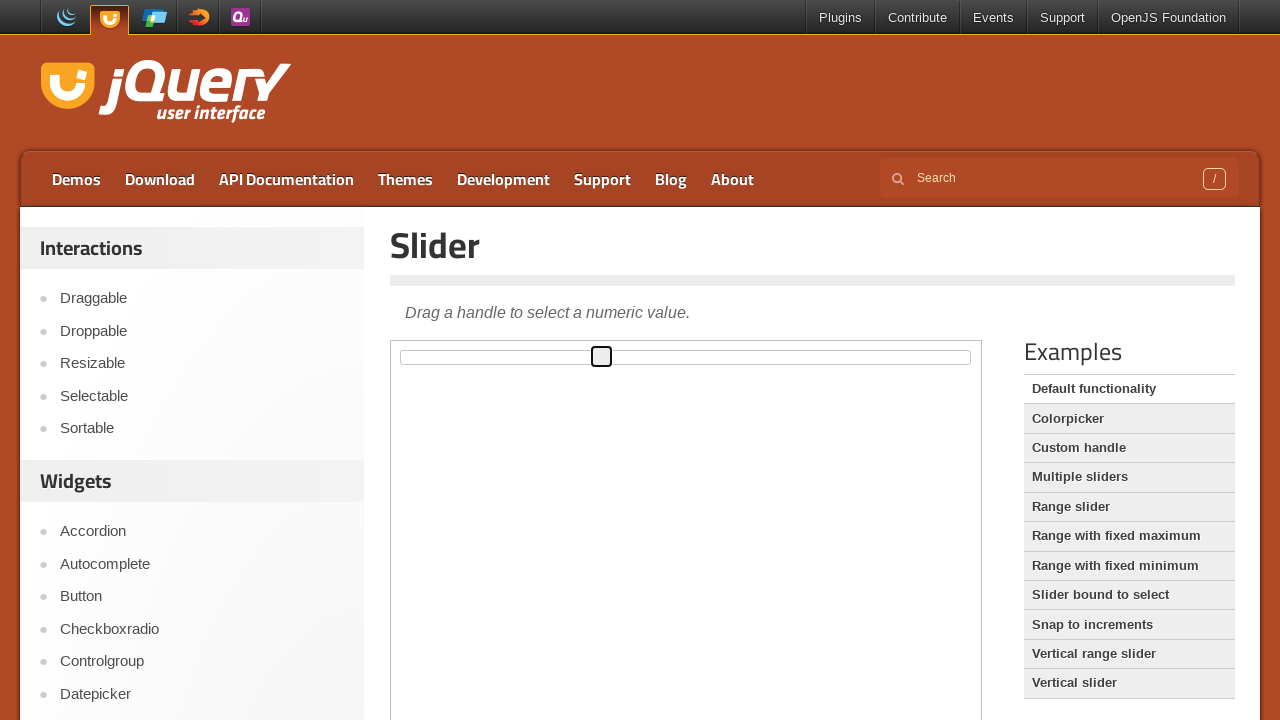

Moved slider handle to 36% position
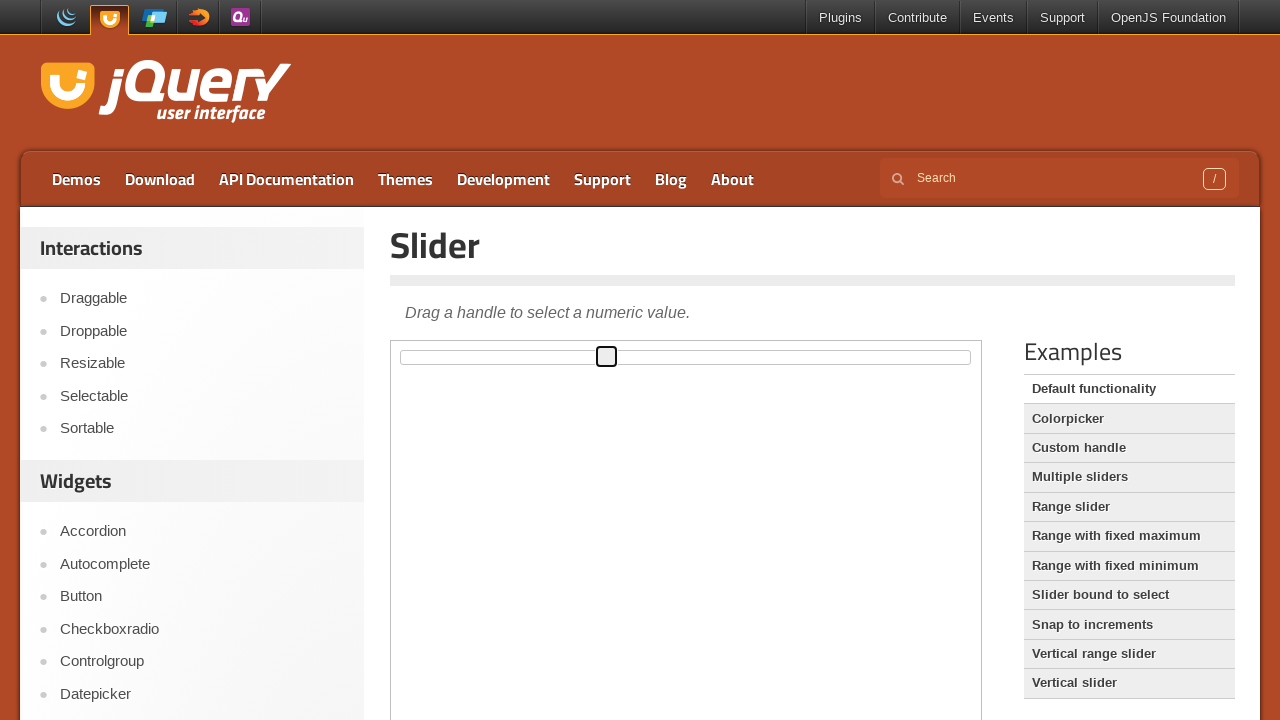

Waited 200ms at 36% position
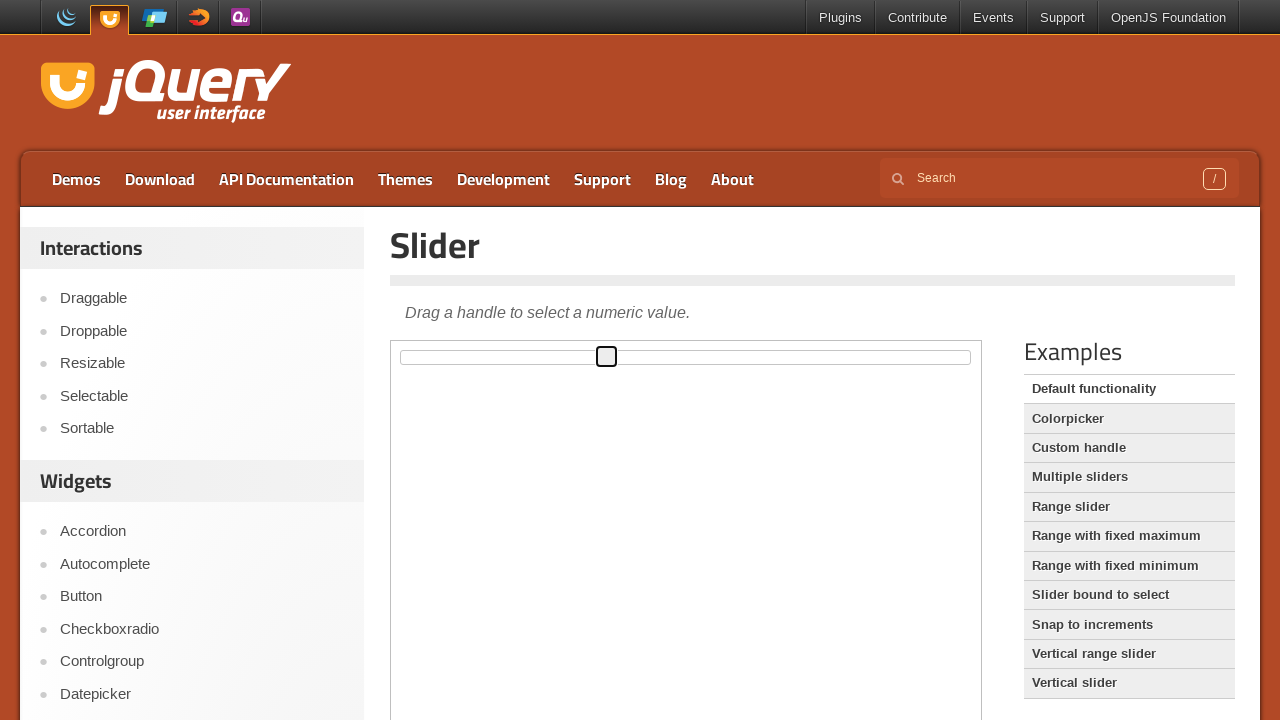

Moved slider handle to 37% position
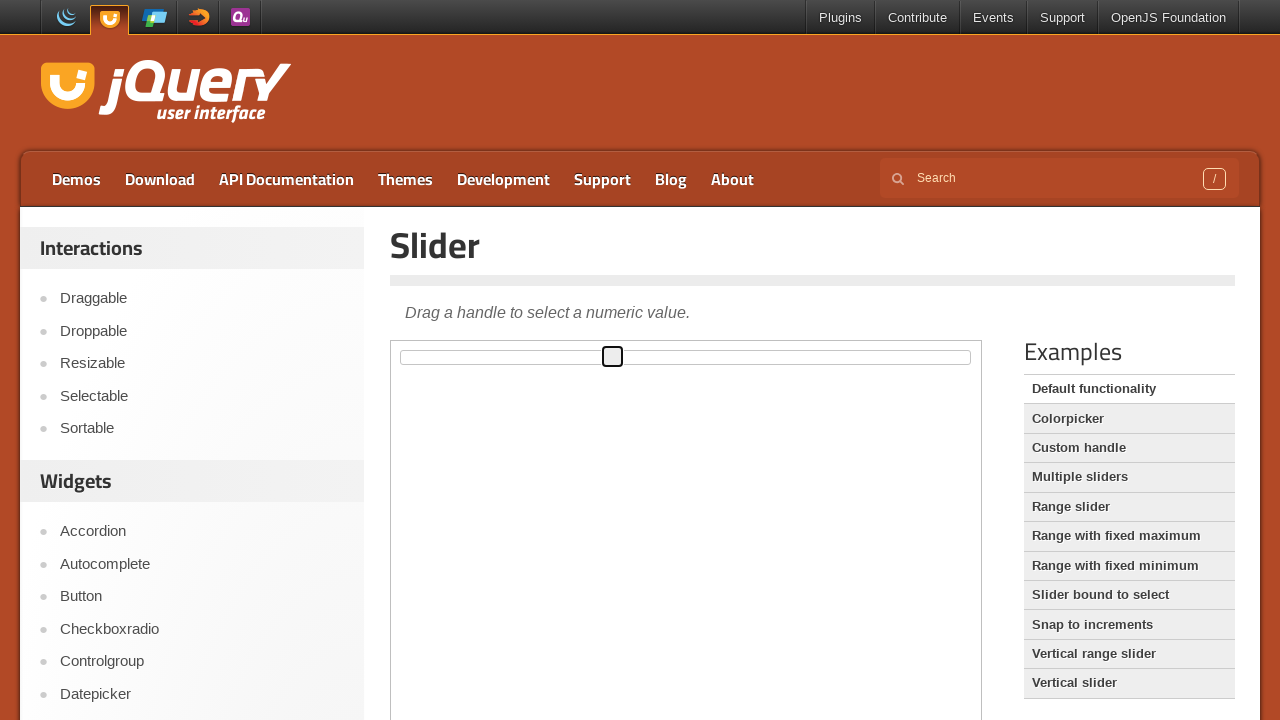

Waited 200ms at 37% position
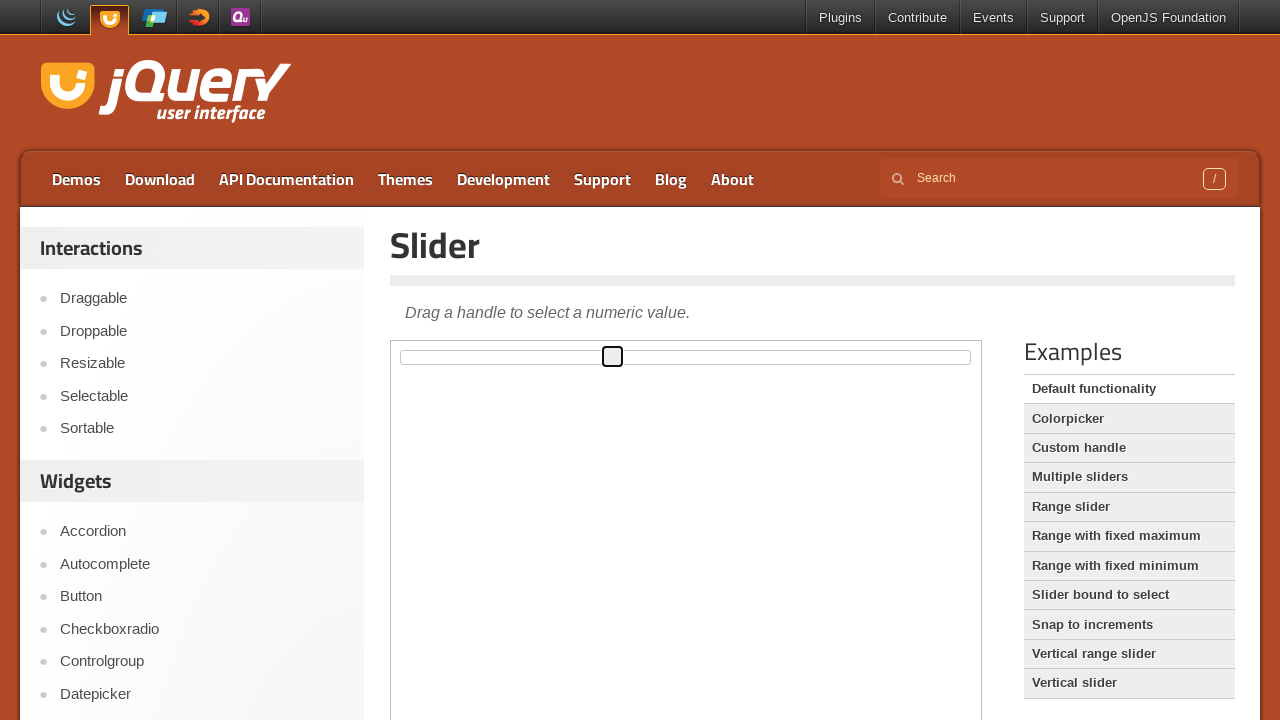

Moved slider handle to 38% position
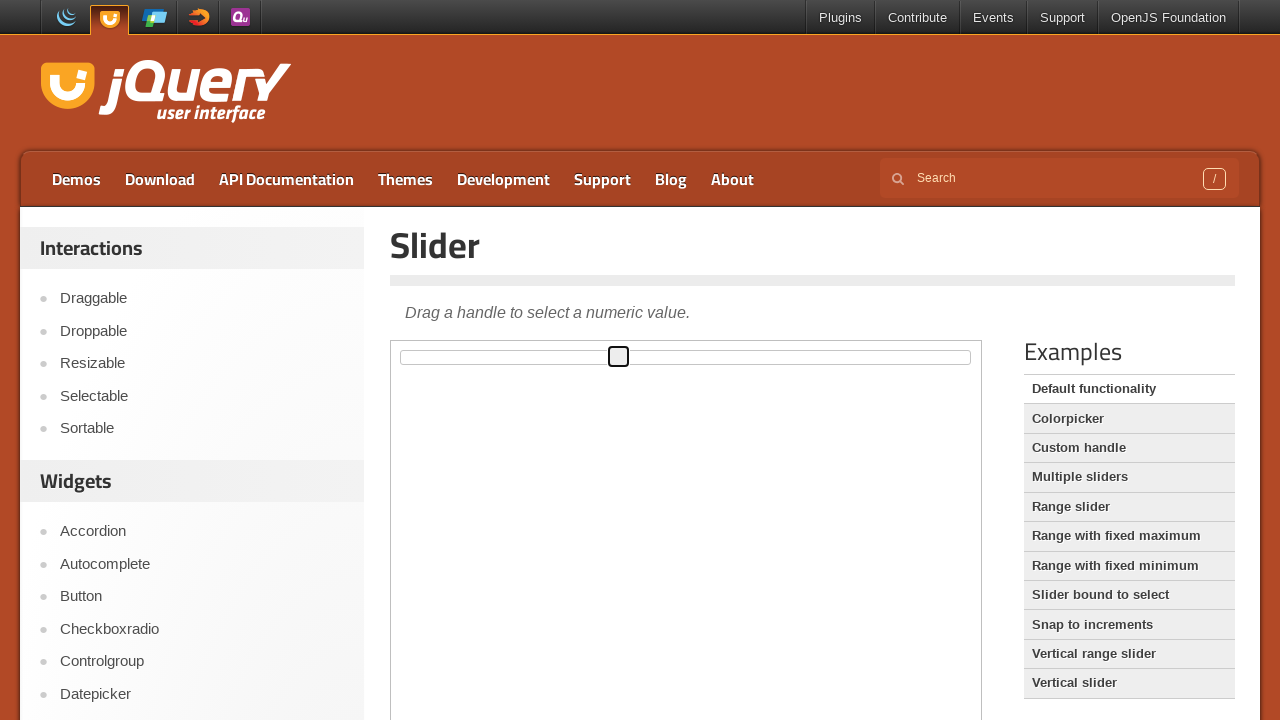

Waited 200ms at 38% position
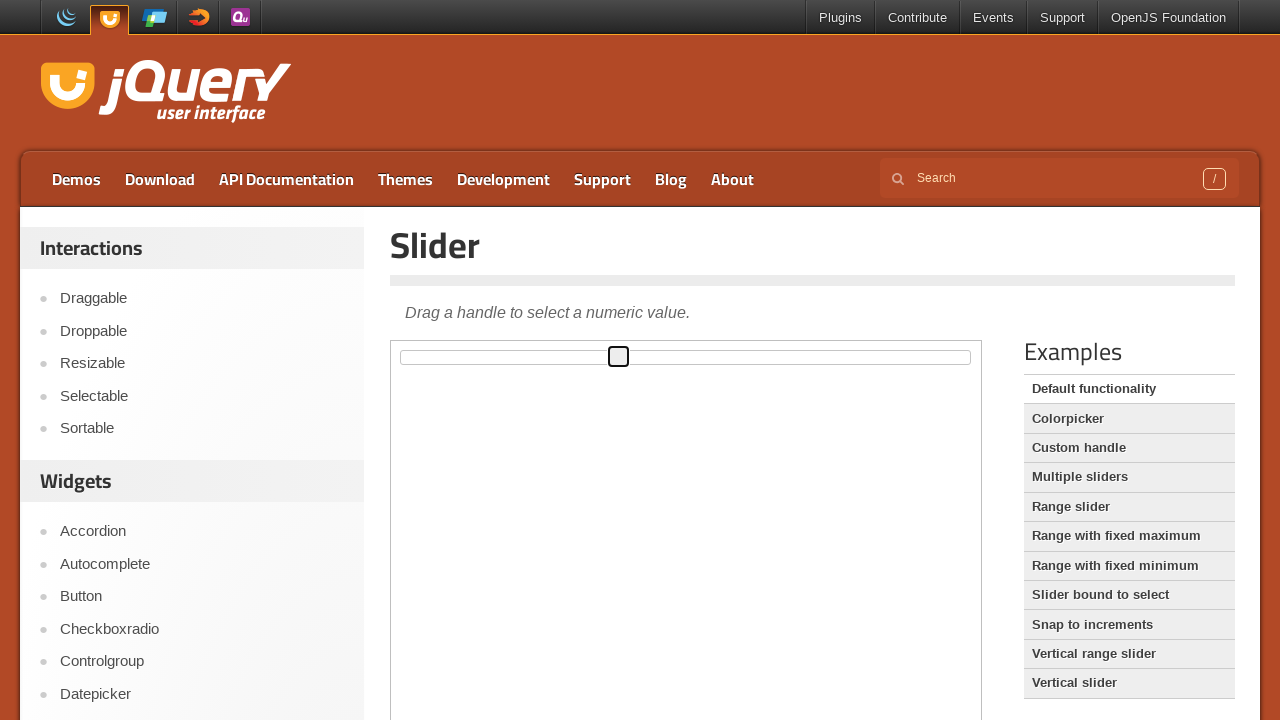

Moved slider handle to 39% position
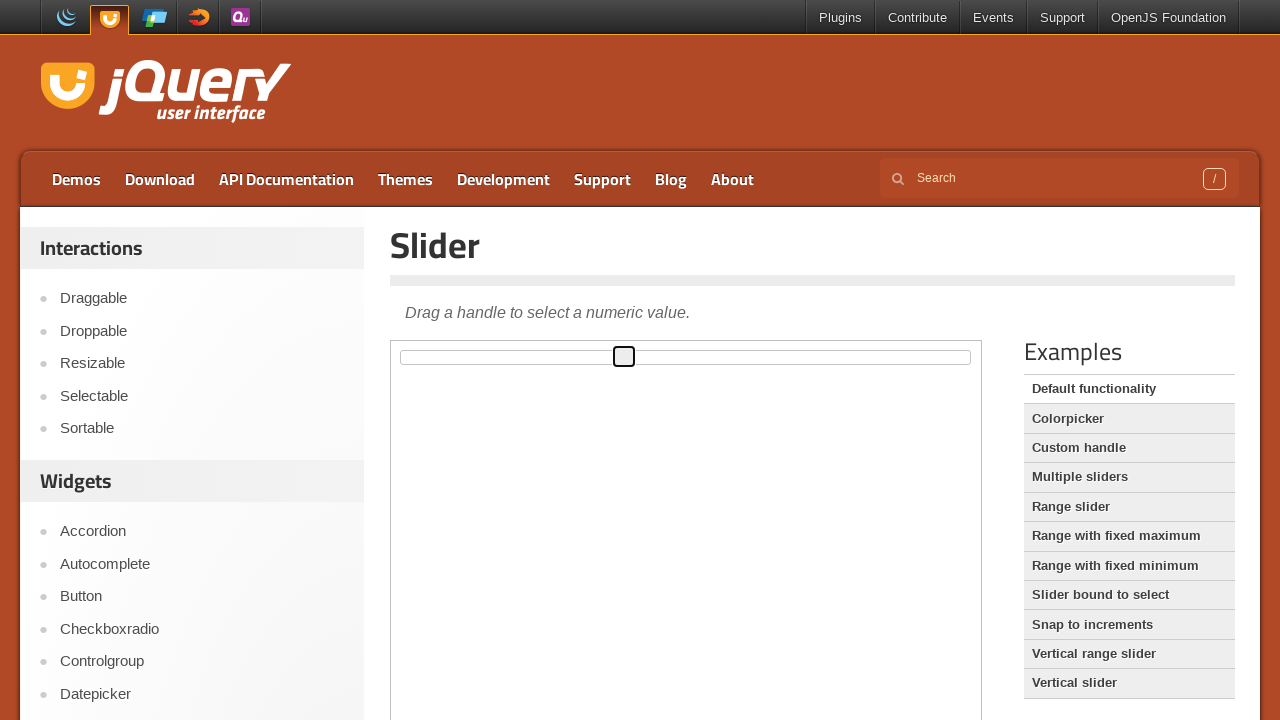

Waited 200ms at 39% position
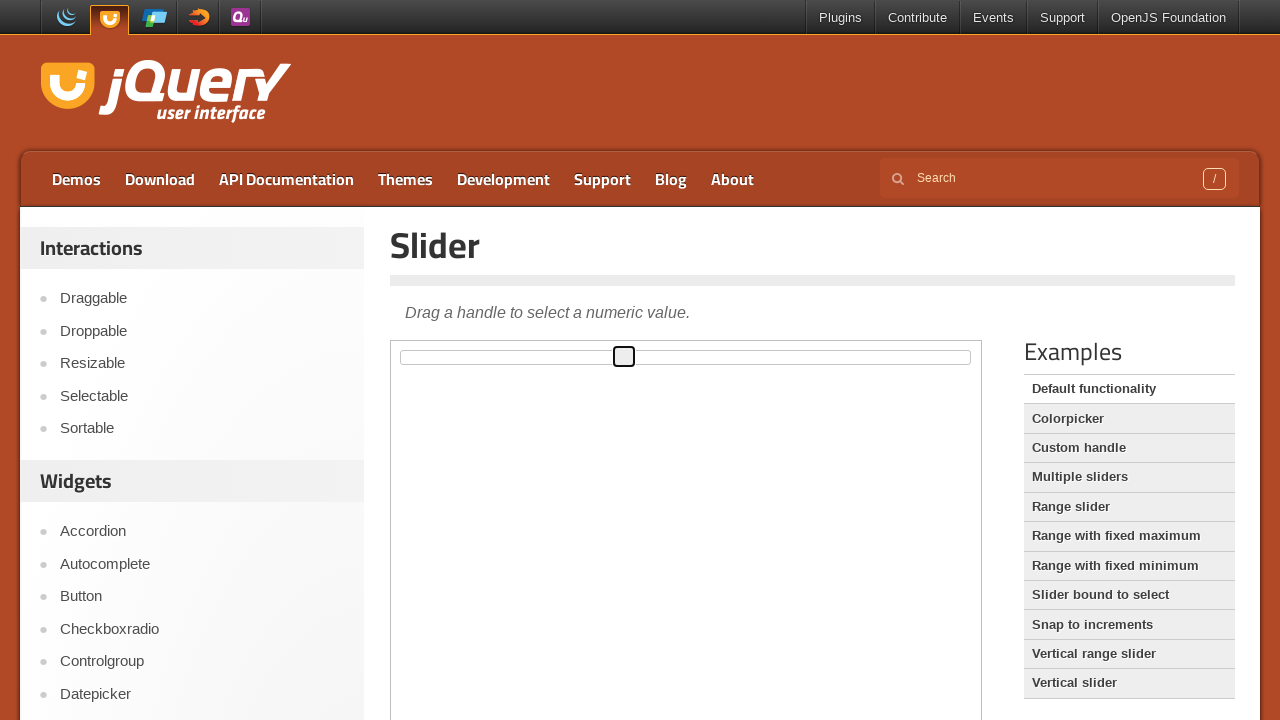

Moved slider handle to 40% position
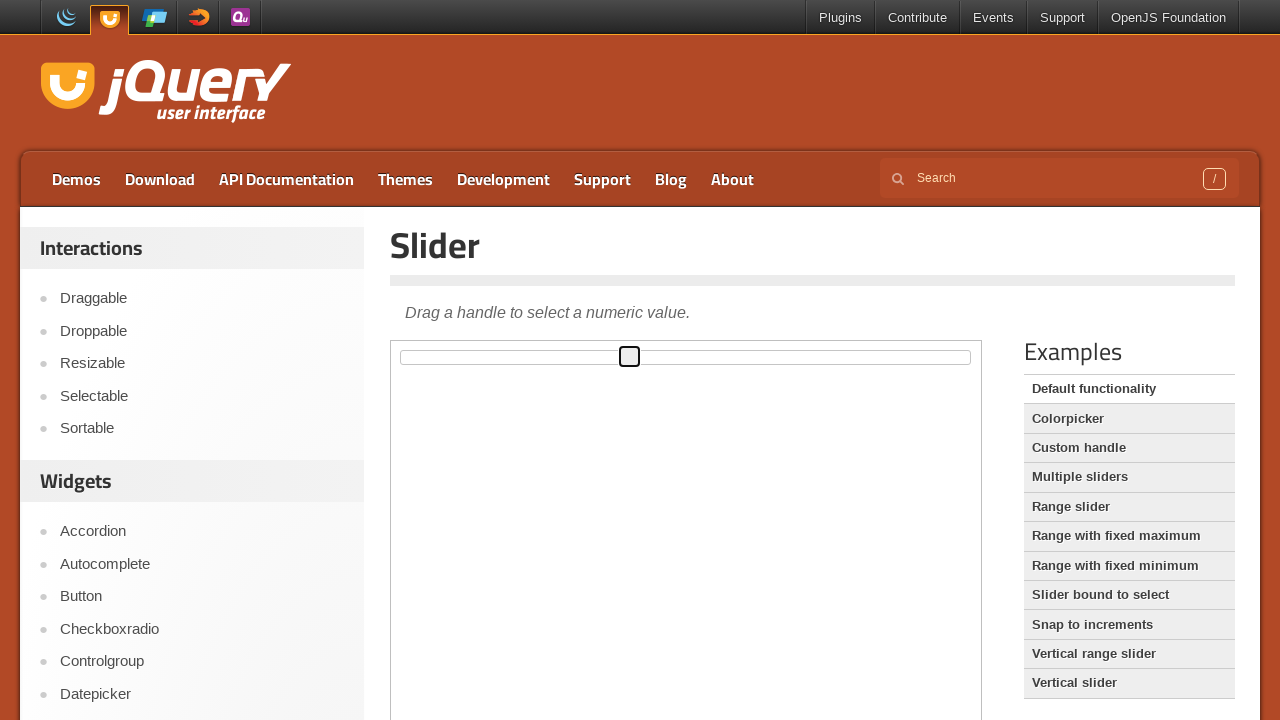

Waited 200ms at 40% position
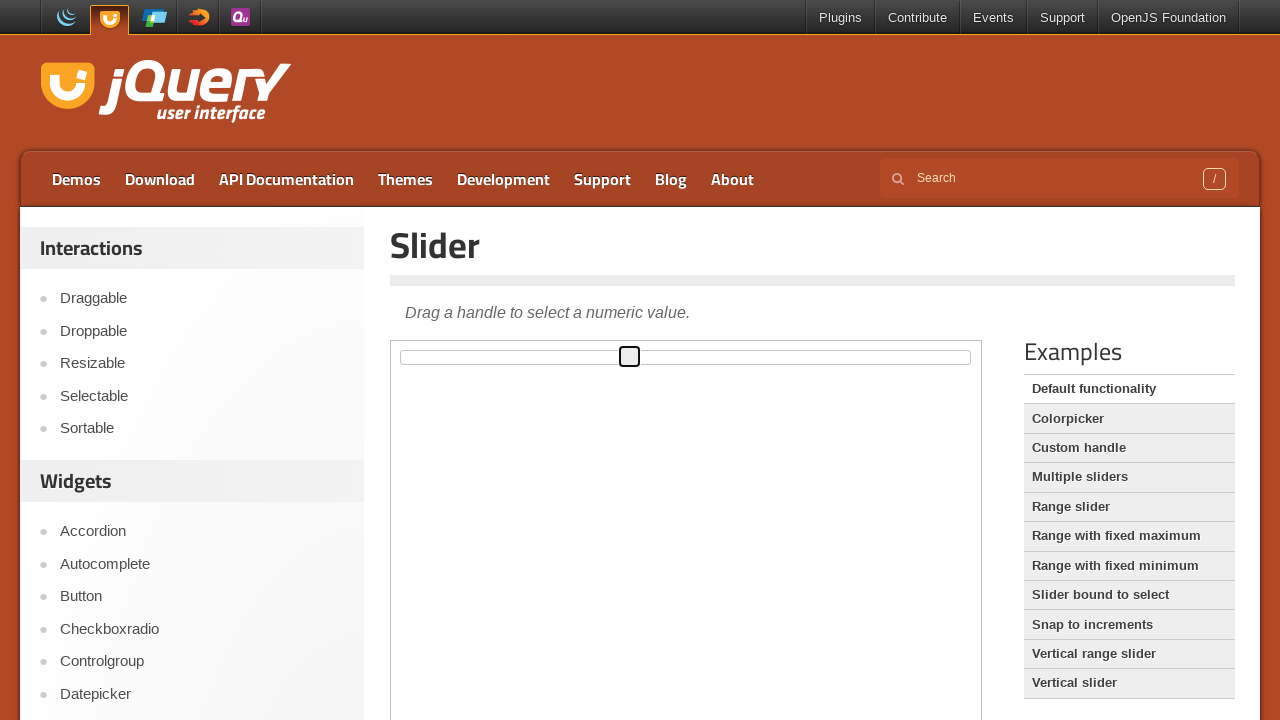

Moved slider handle to 41% position
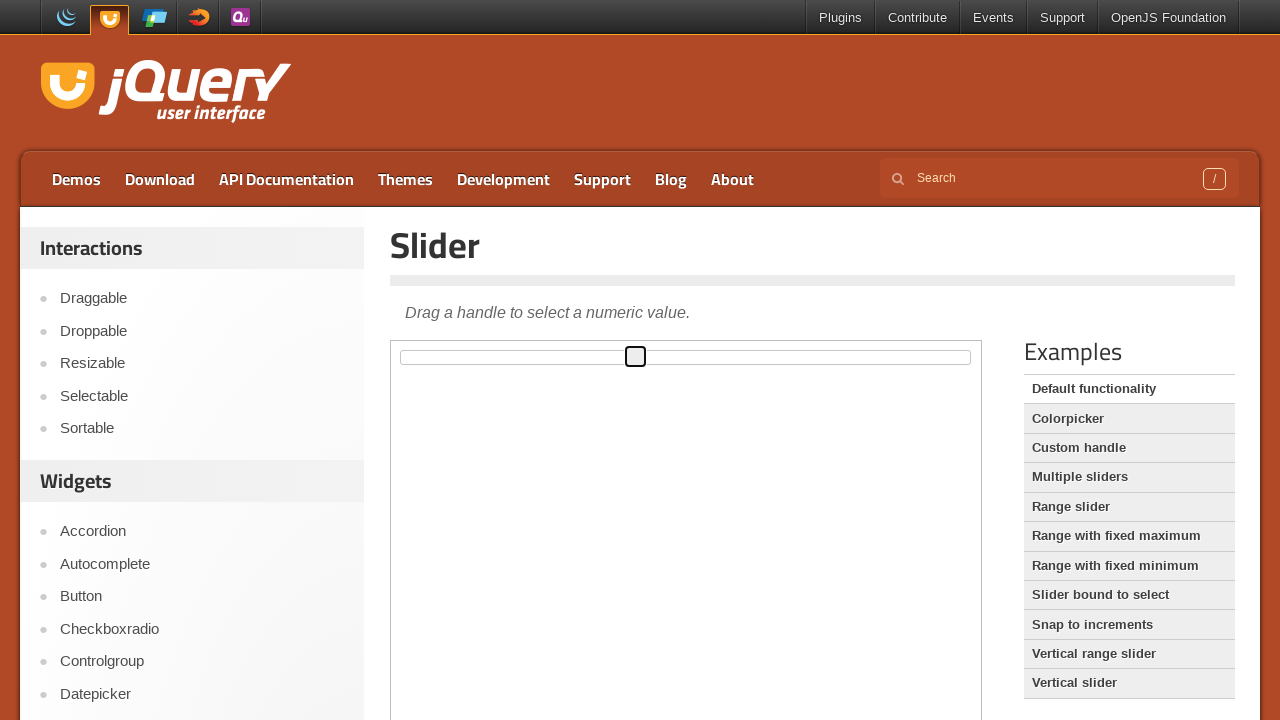

Waited 200ms at 41% position
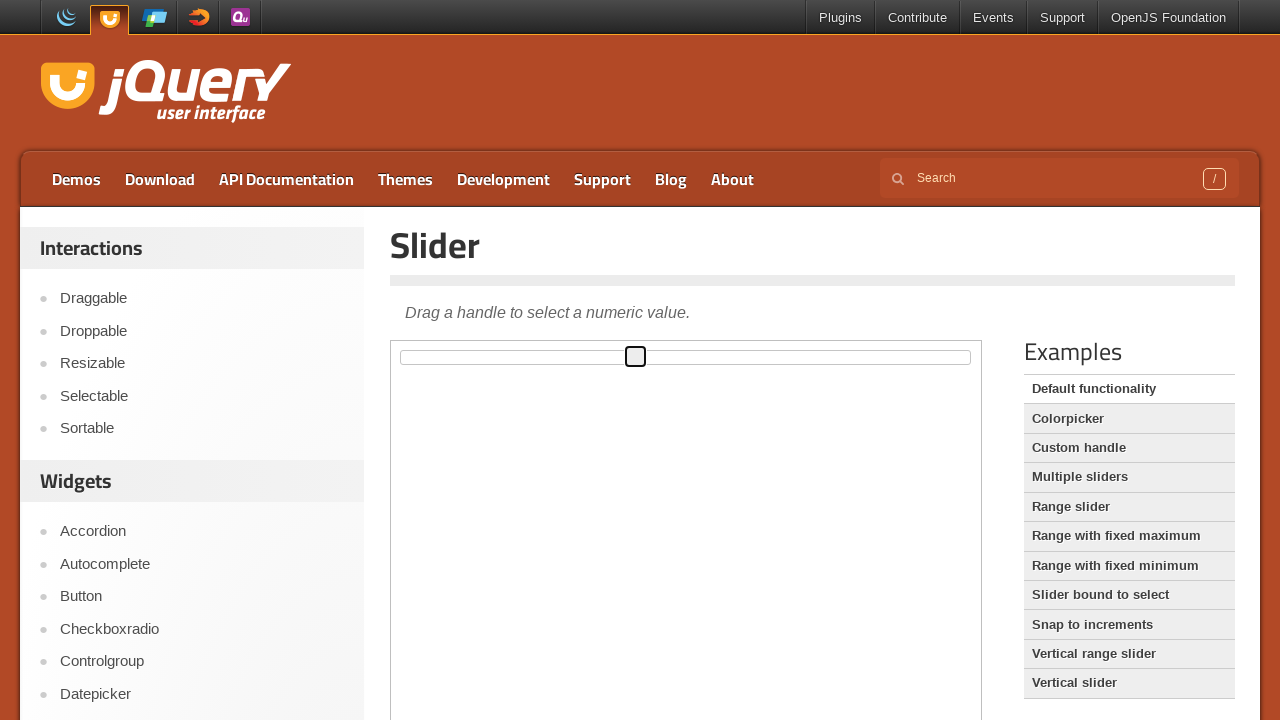

Moved slider handle to 42% position
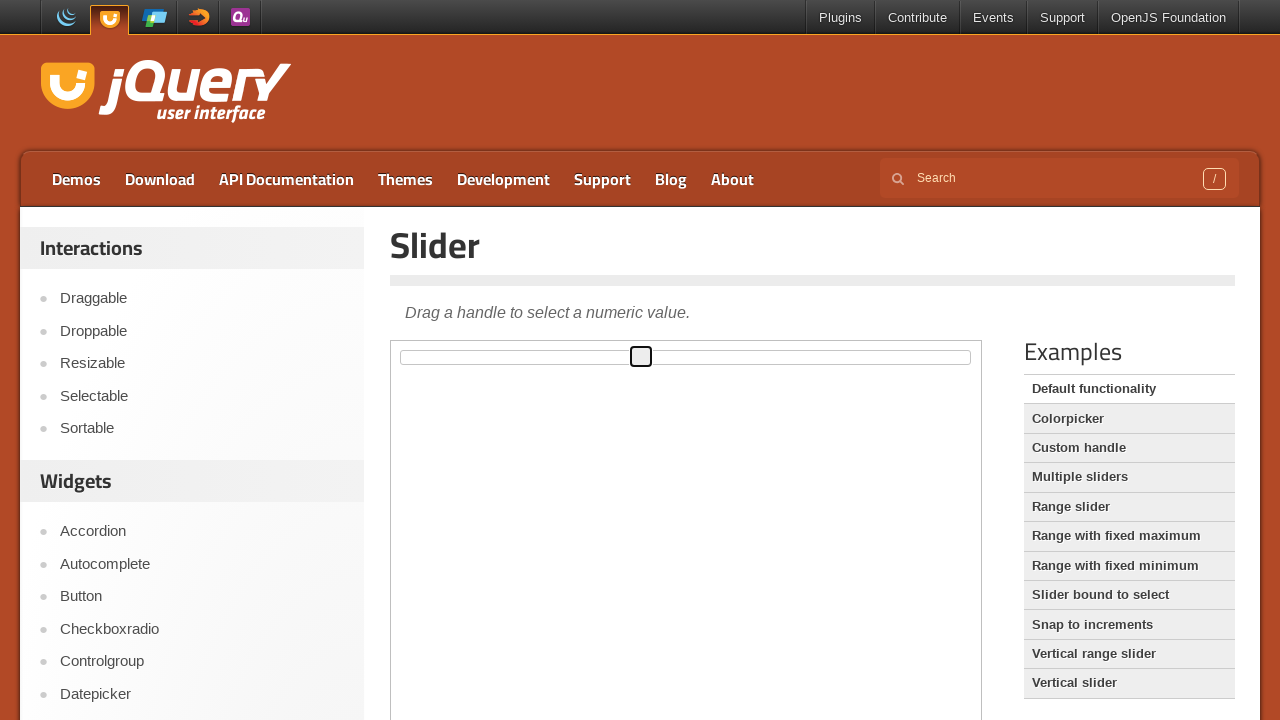

Waited 200ms at 42% position
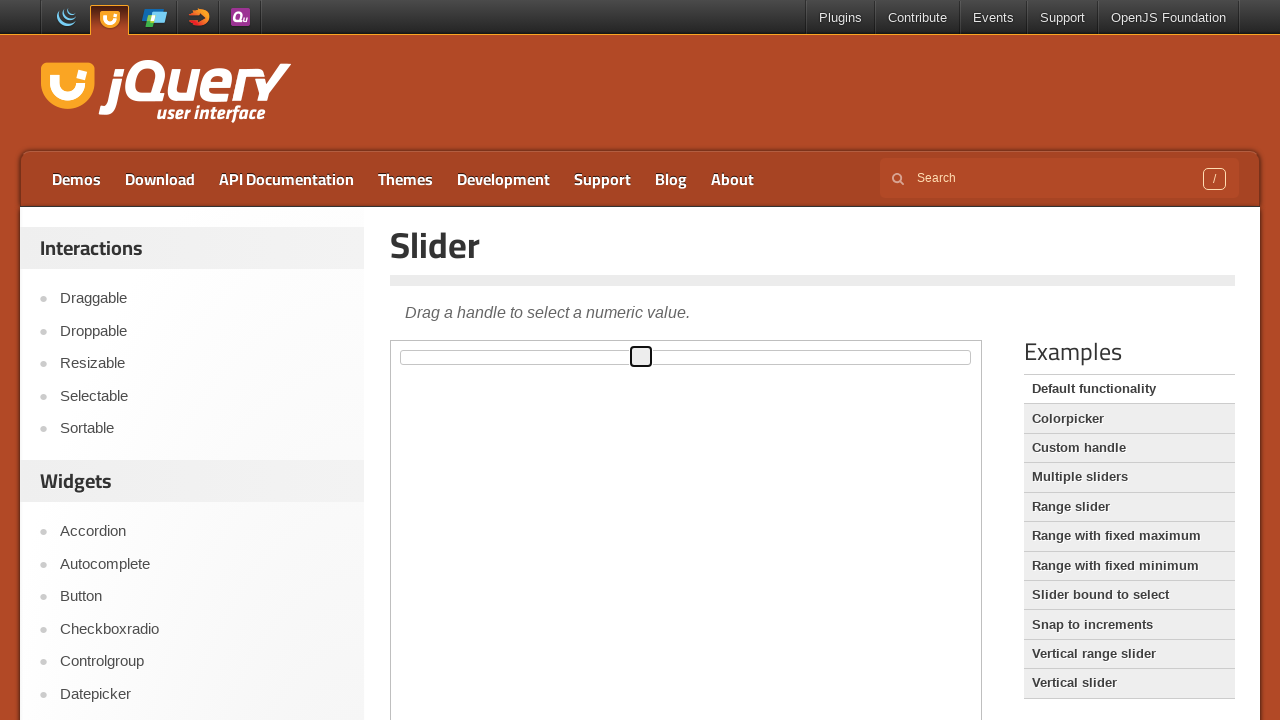

Moved slider handle to 43% position
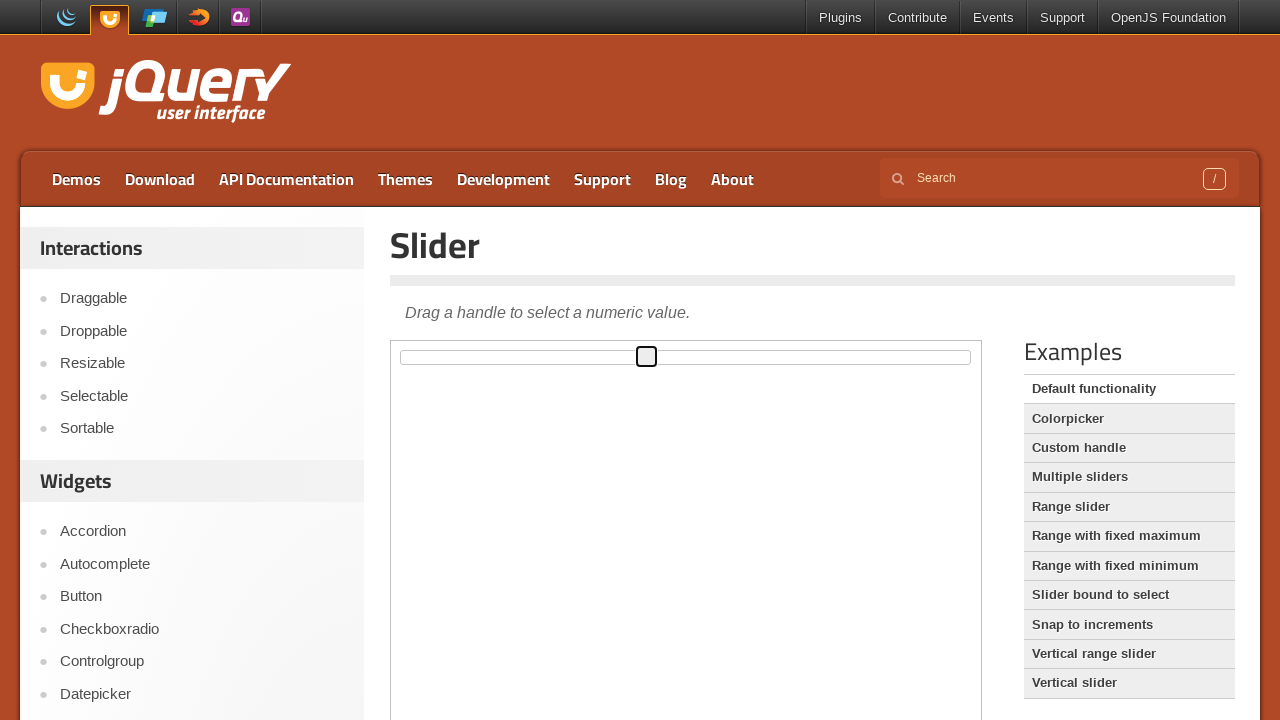

Waited 200ms at 43% position
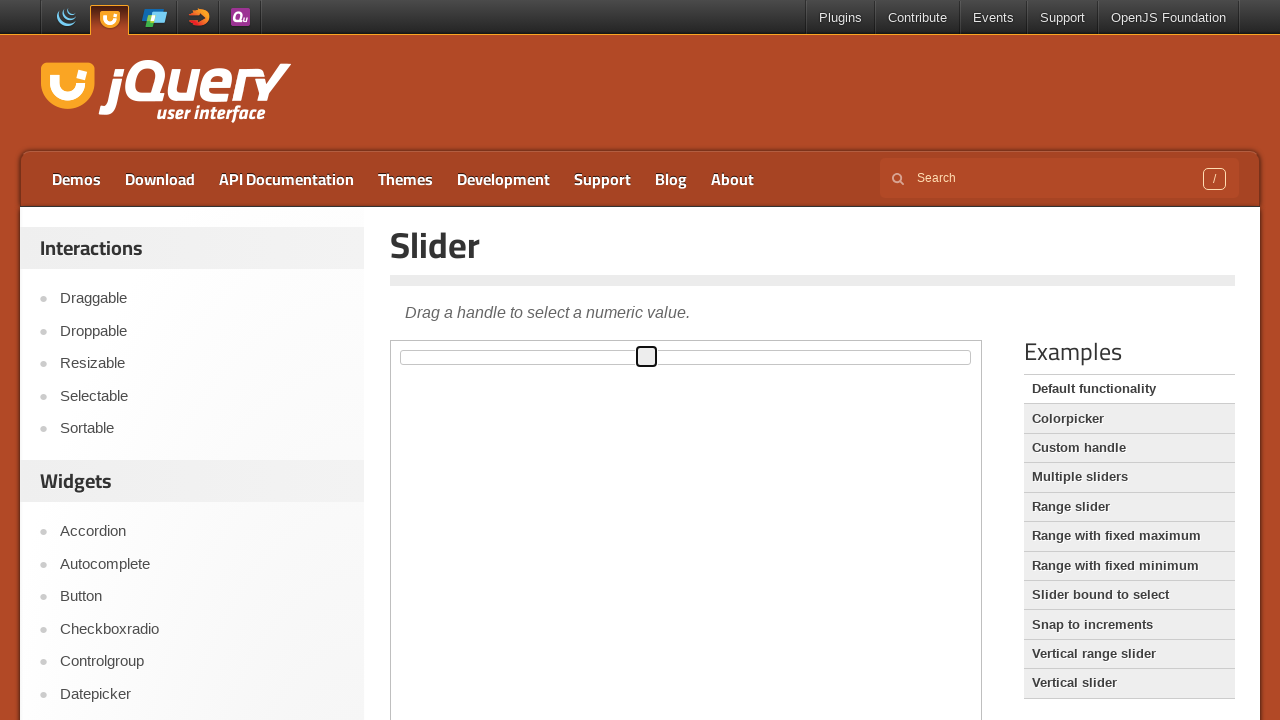

Moved slider handle to 44% position
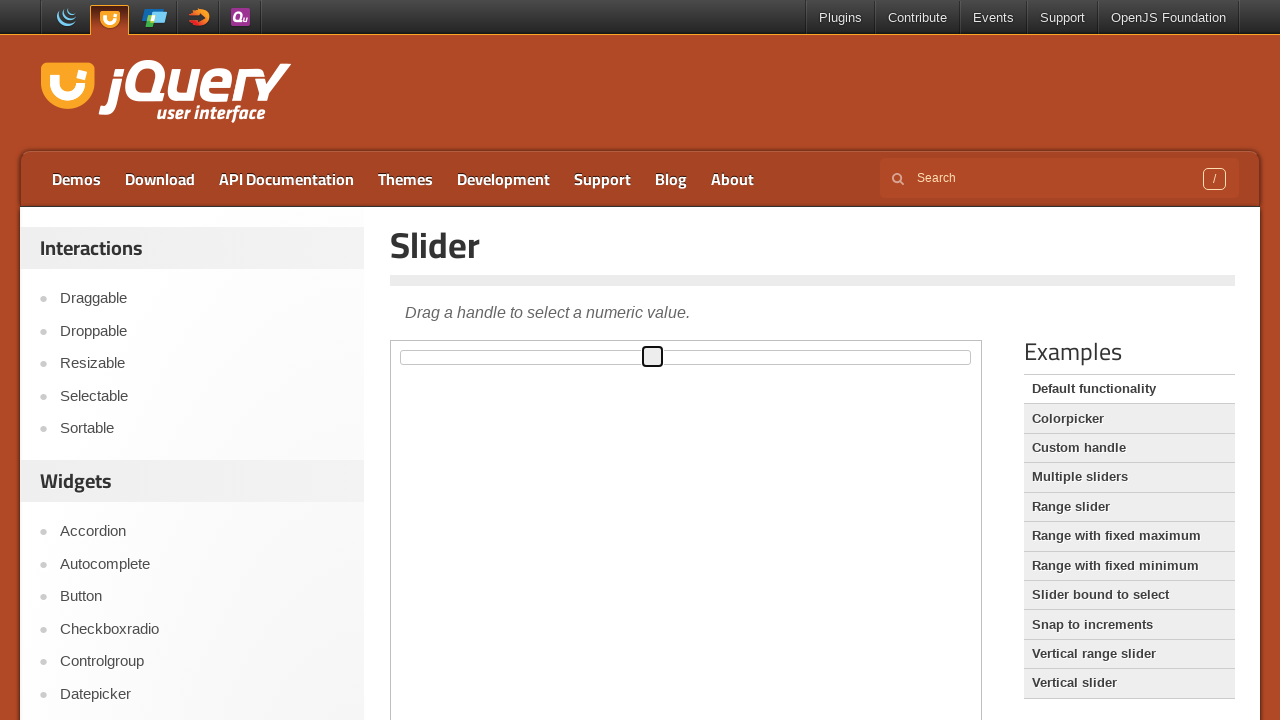

Waited 200ms at 44% position
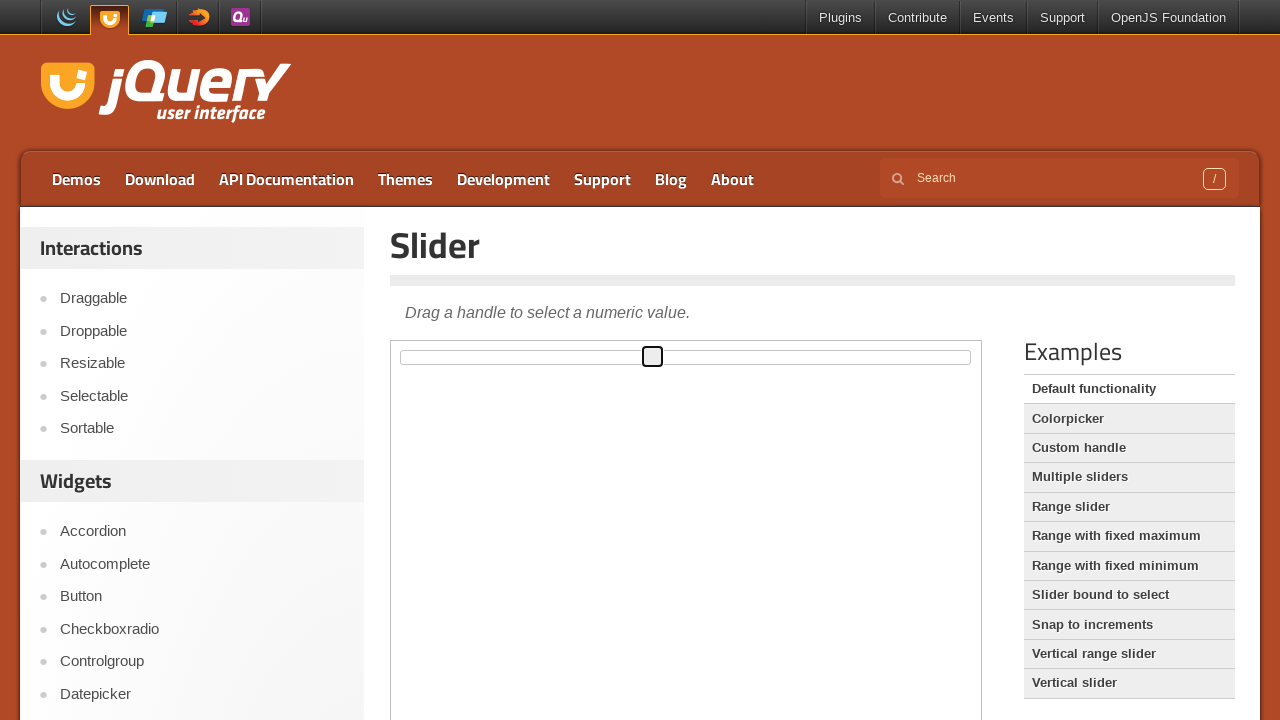

Moved slider handle to 45% position
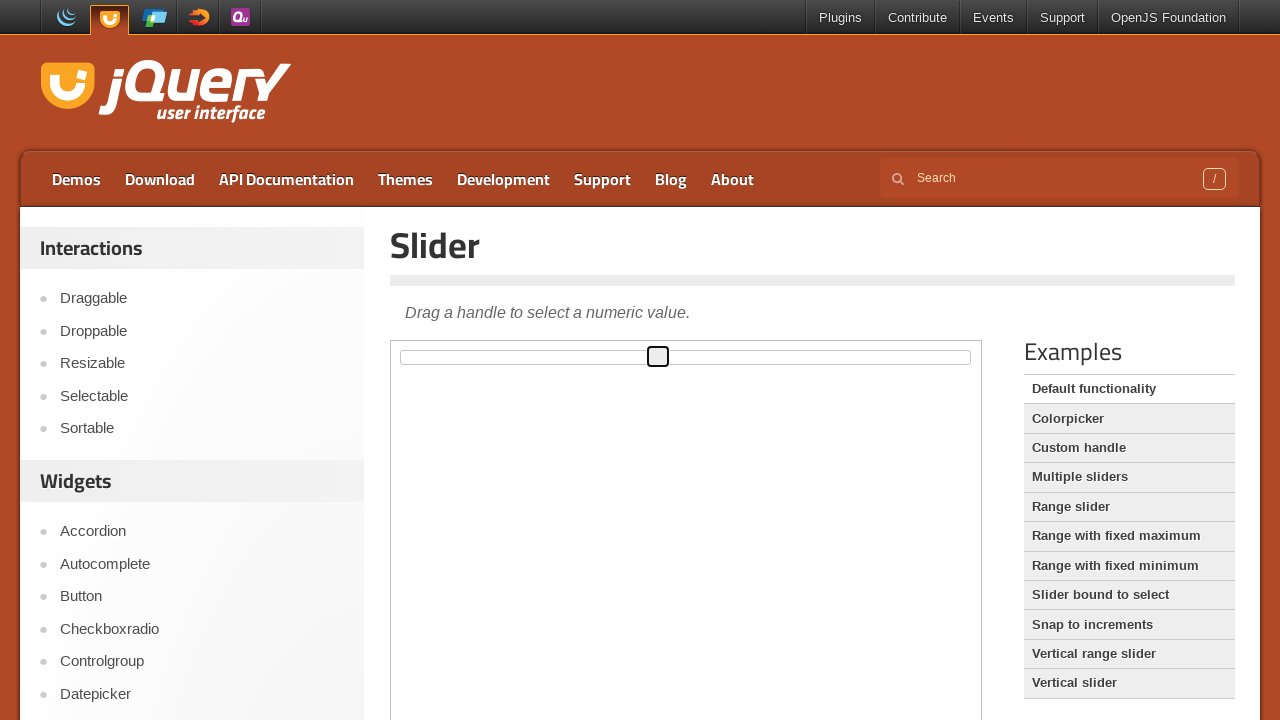

Waited 200ms at 45% position
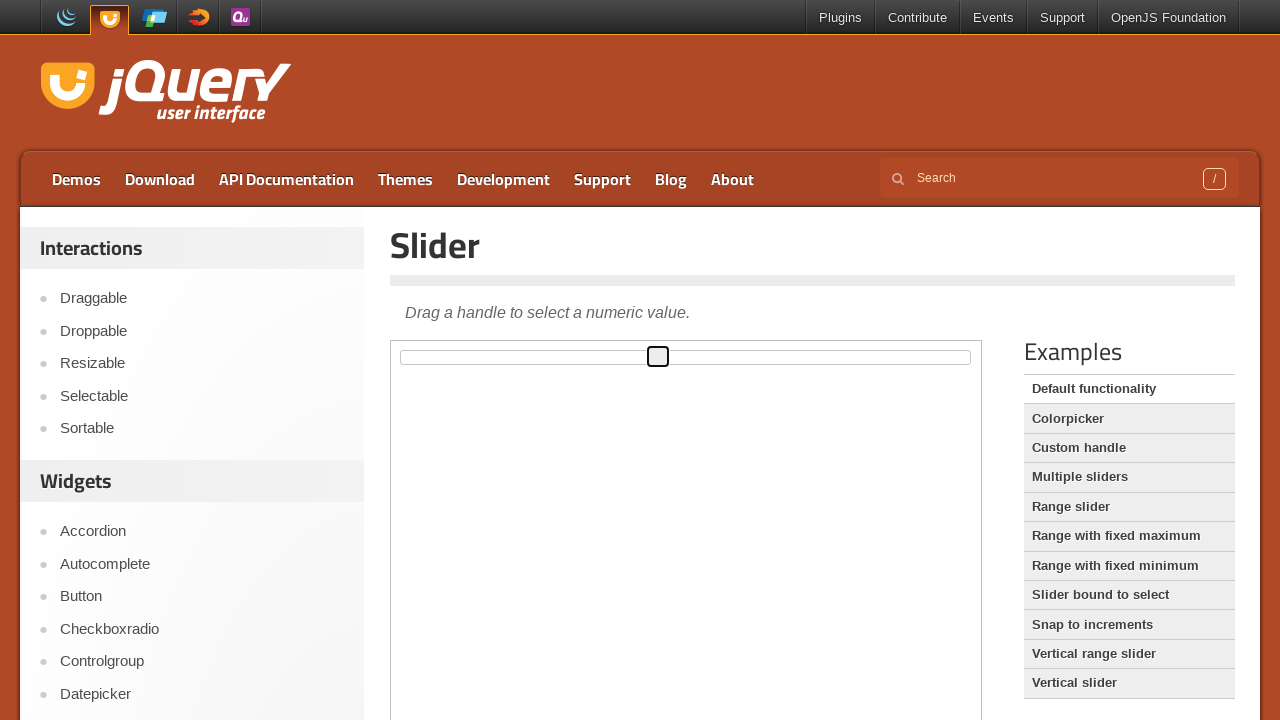

Moved slider handle to 46% position
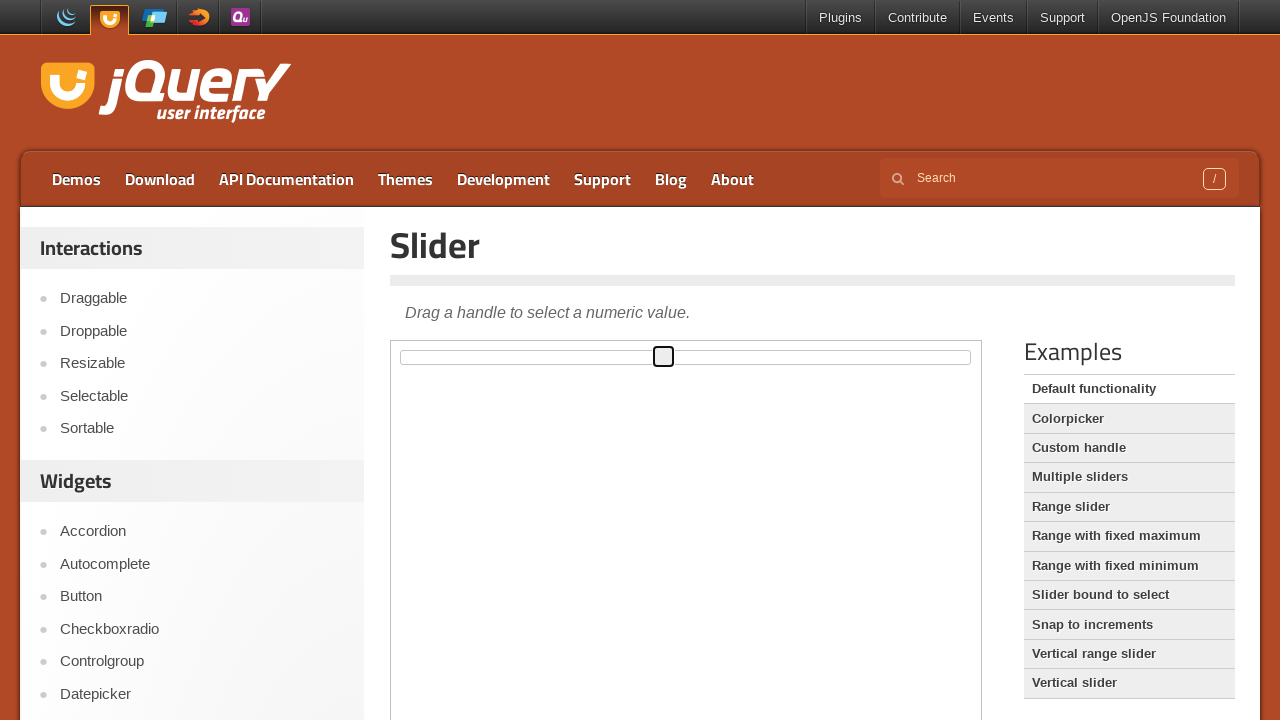

Waited 200ms at 46% position
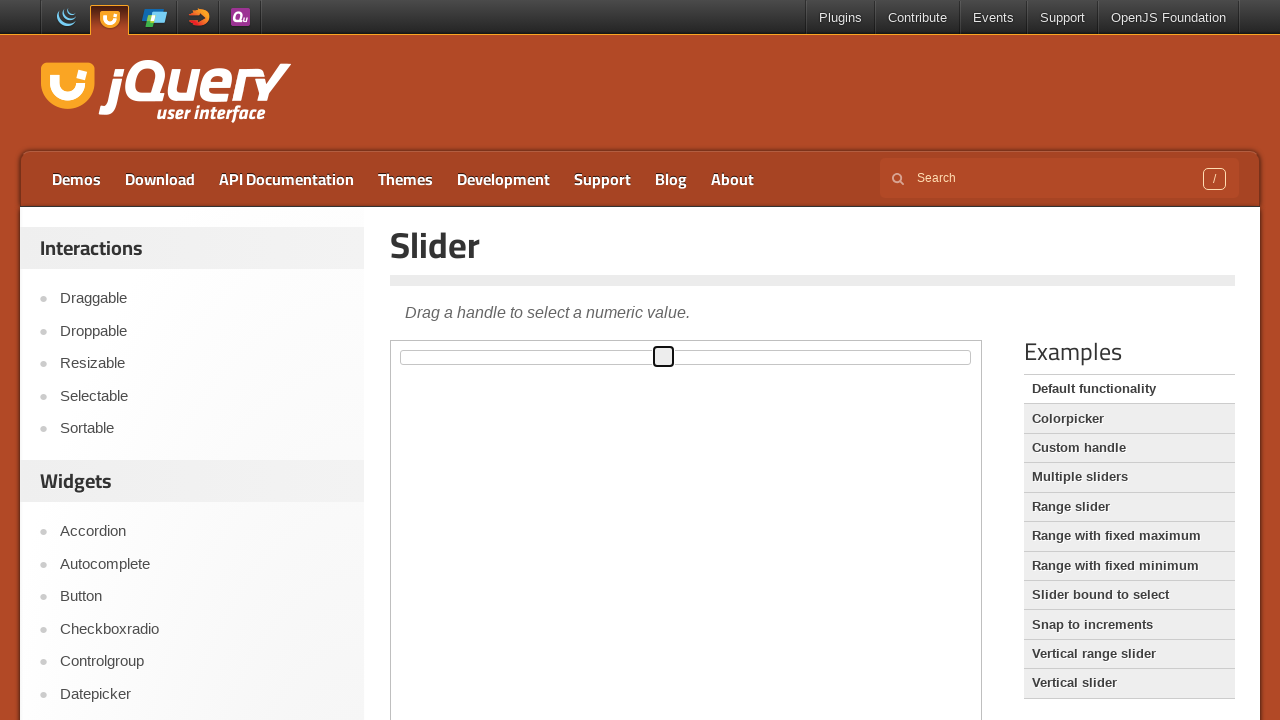

Moved slider handle to 47% position
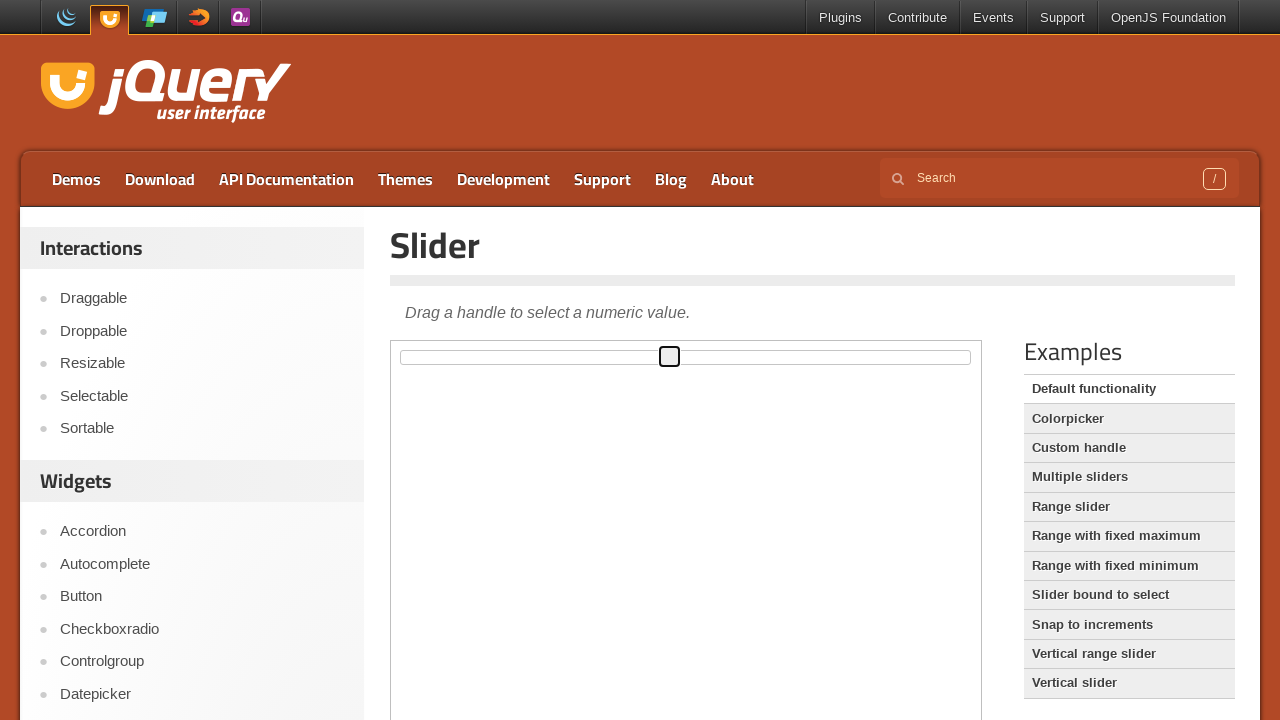

Waited 200ms at 47% position
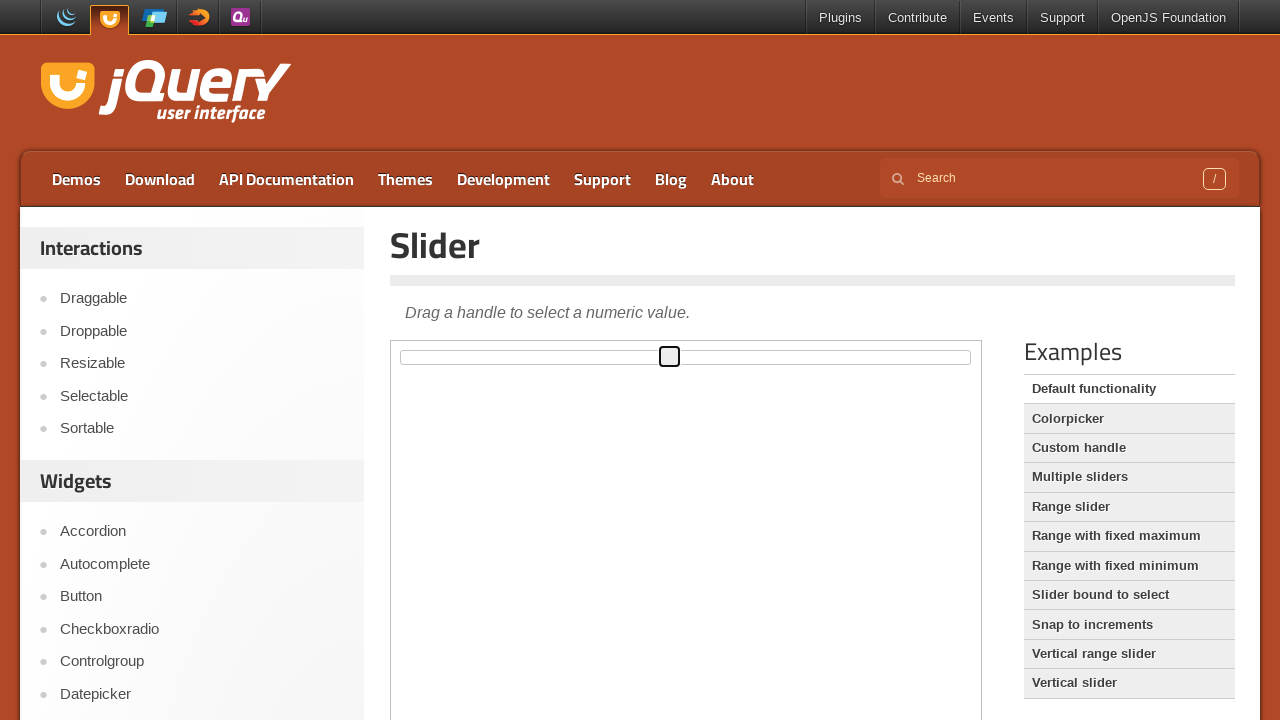

Moved slider handle to 48% position
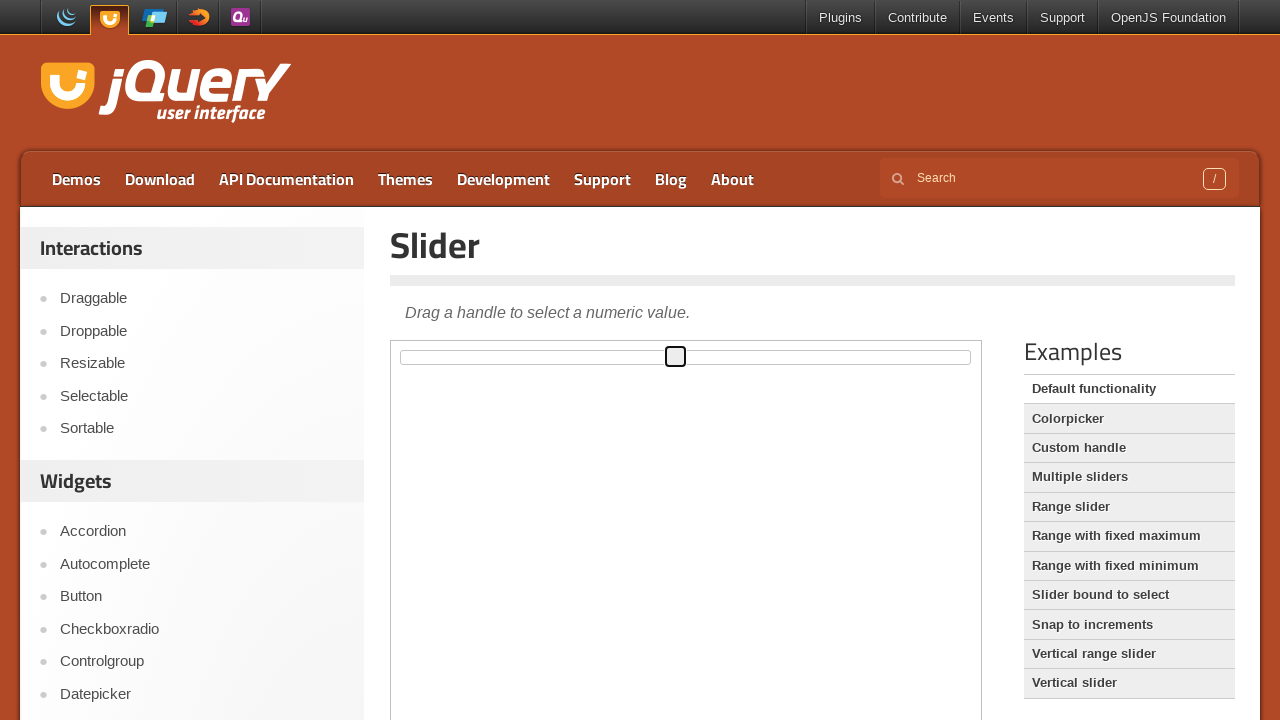

Waited 200ms at 48% position
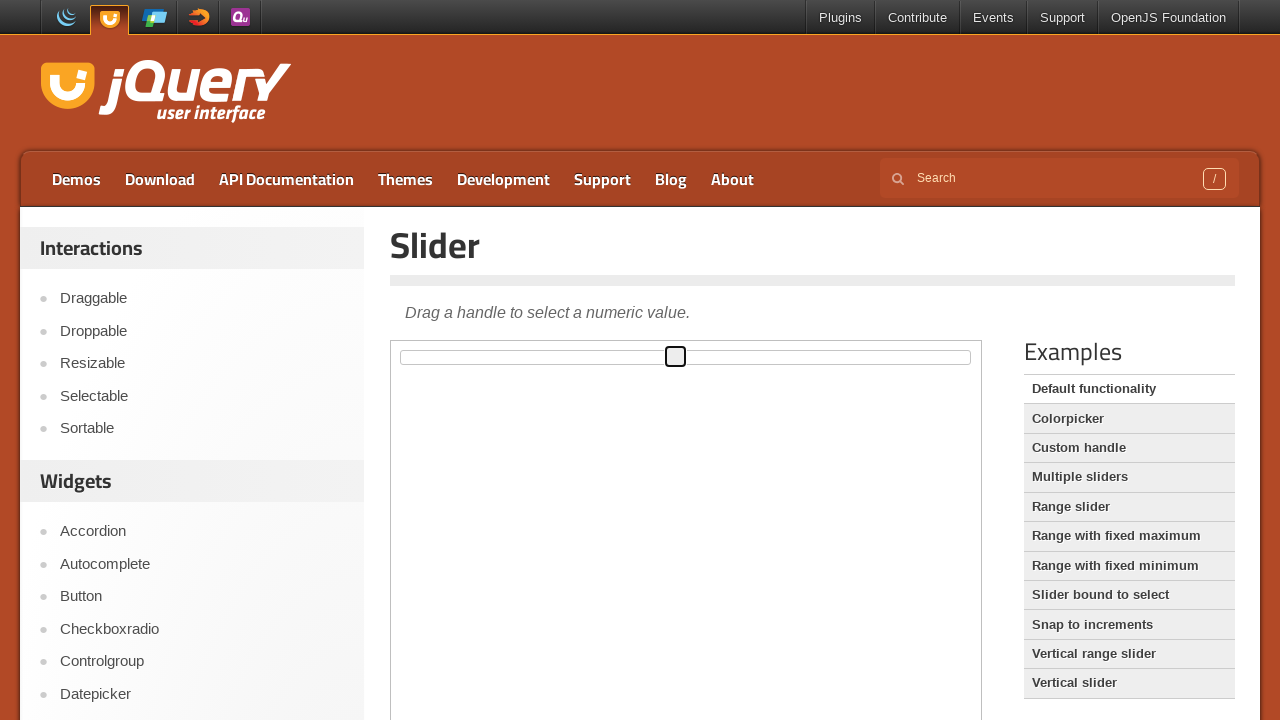

Moved slider handle to 49% position
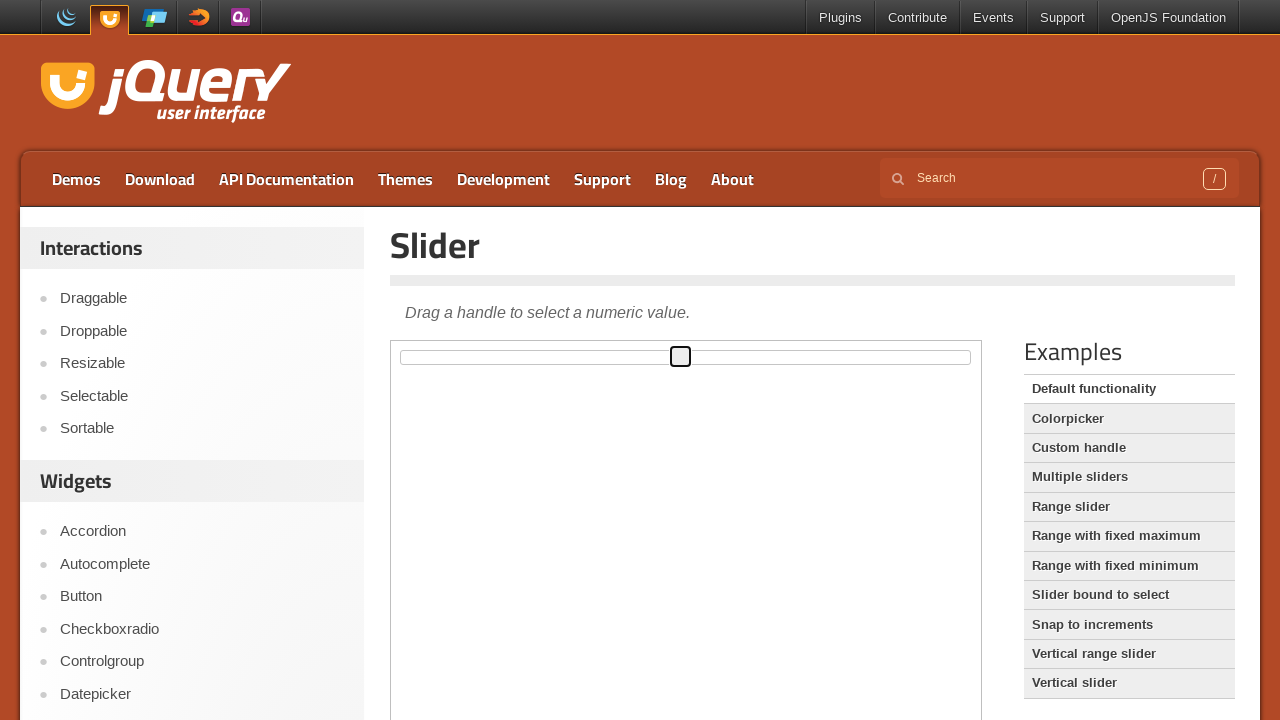

Waited 200ms at 49% position
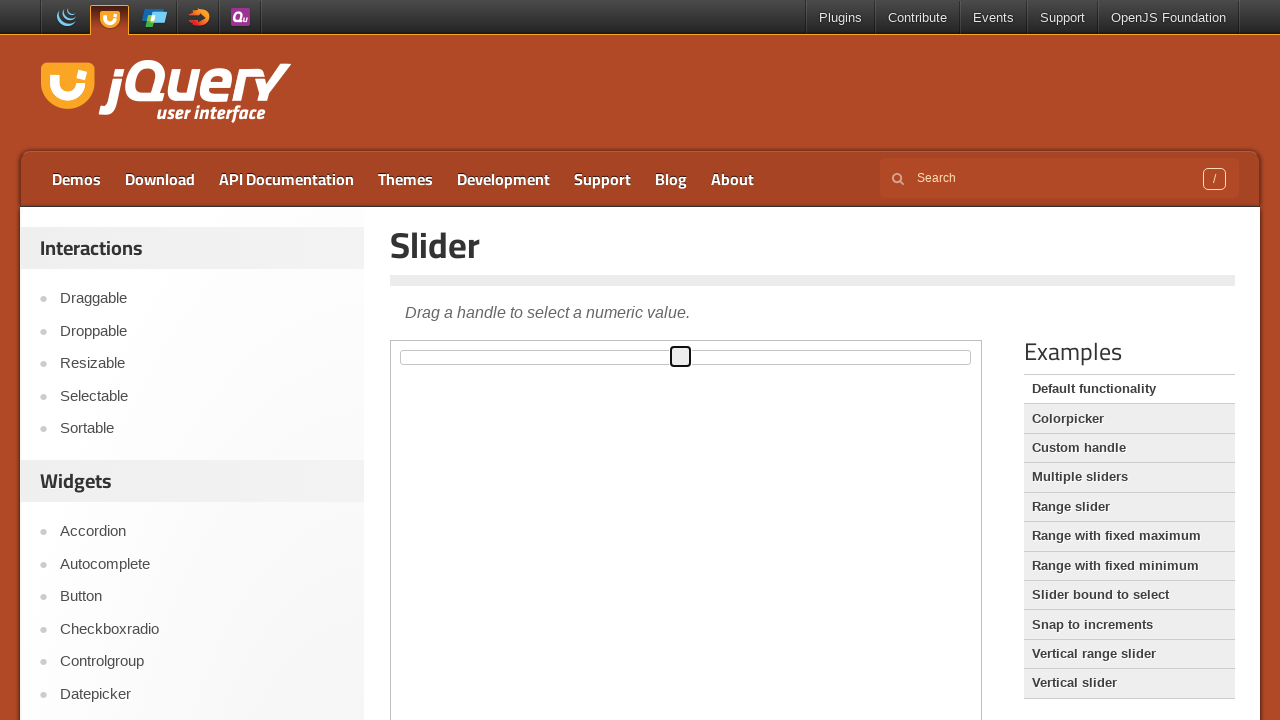

Moved slider handle to 50% position
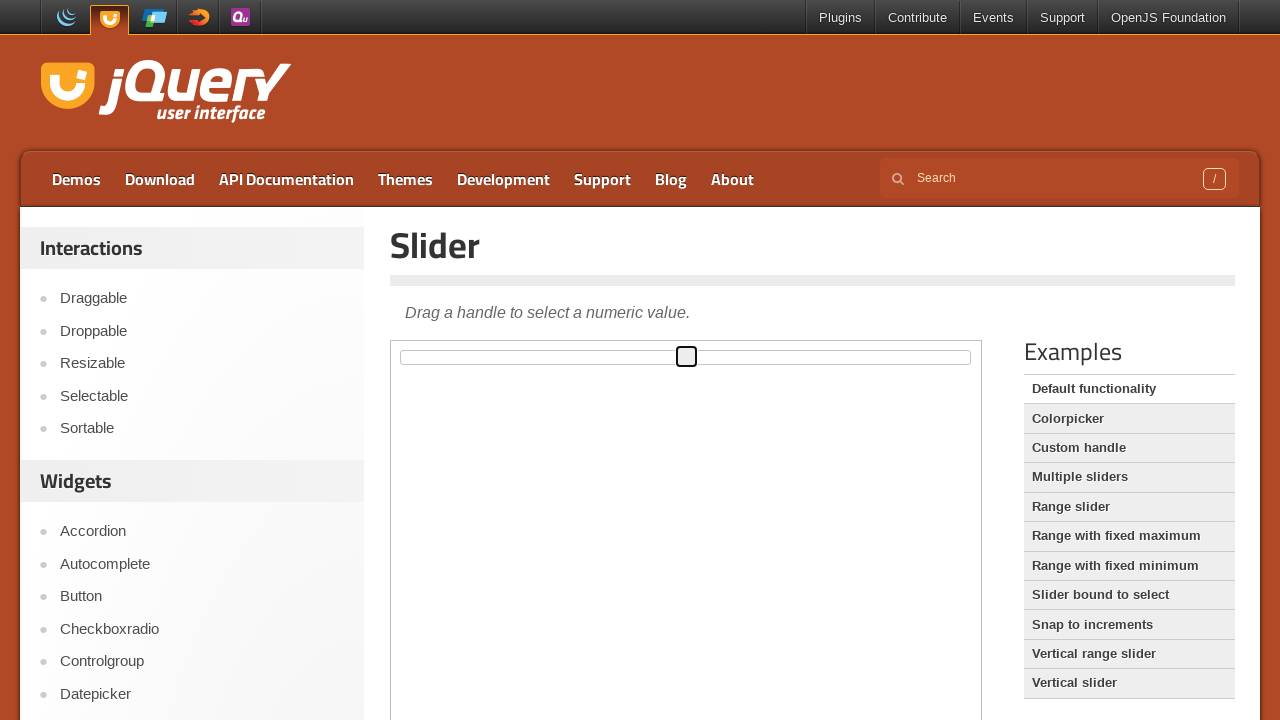

Waited 200ms at 50% position
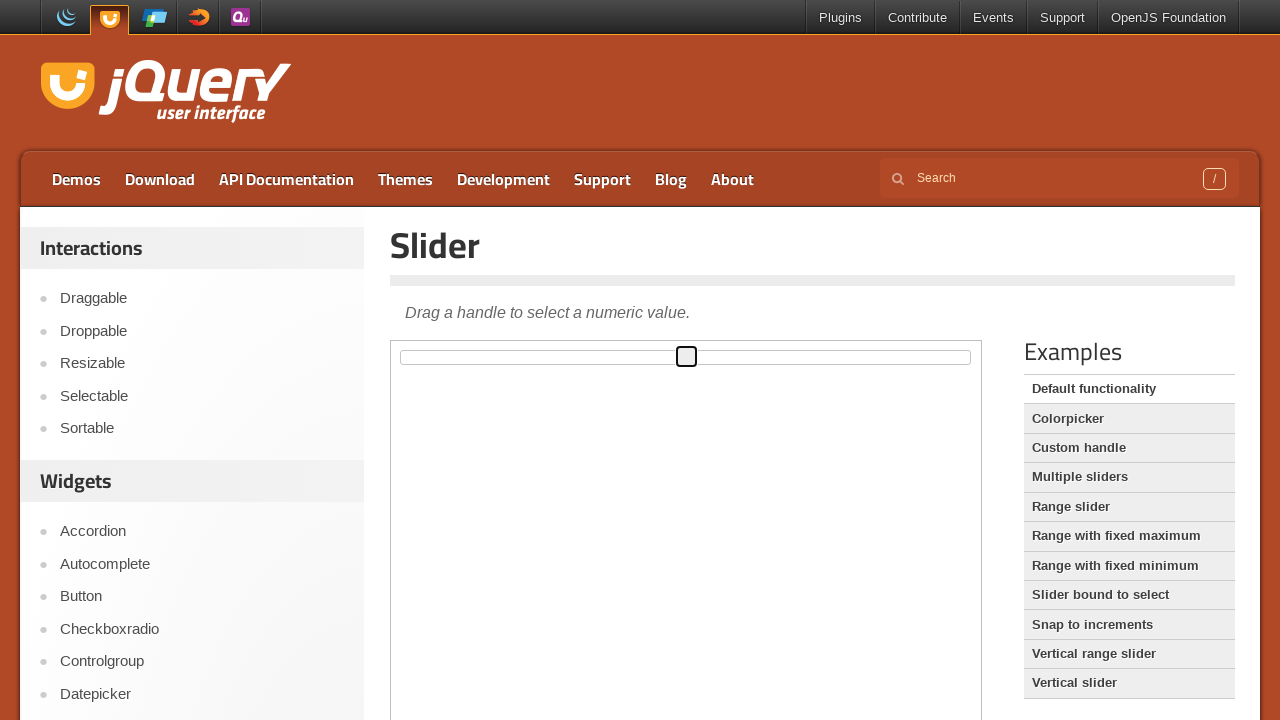

Moved slider handle to 51% position
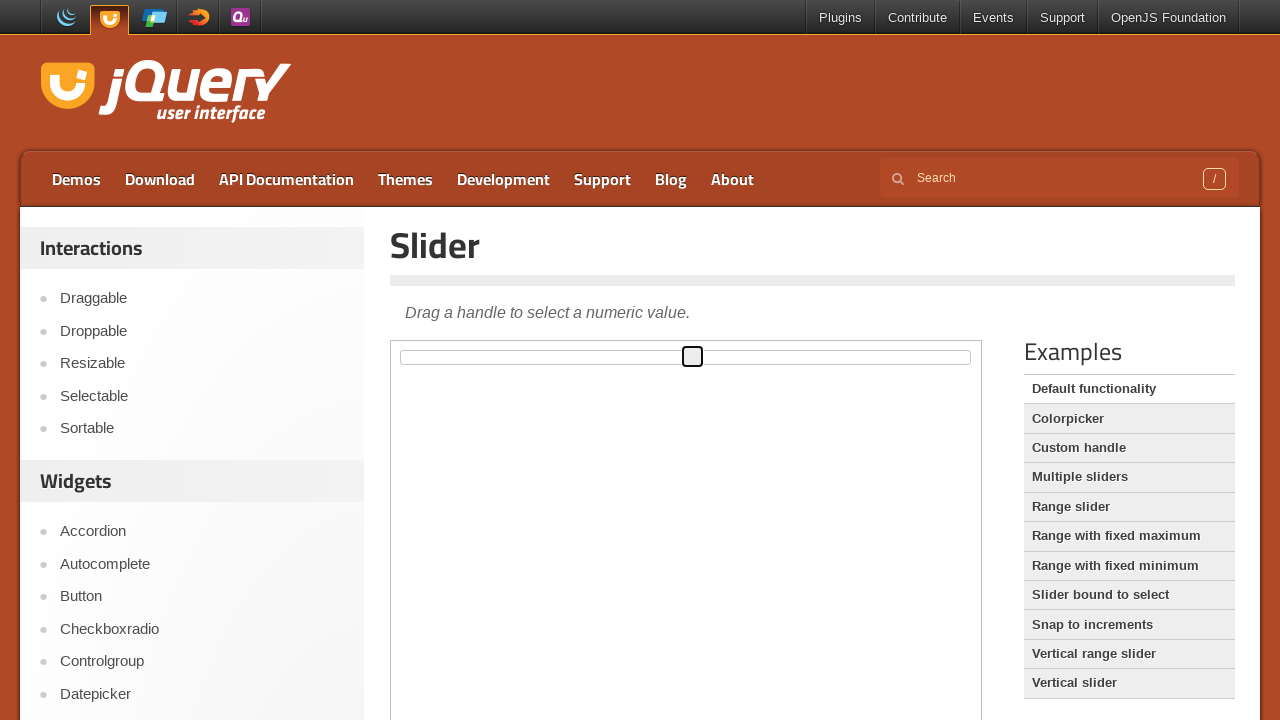

Waited 200ms at 51% position
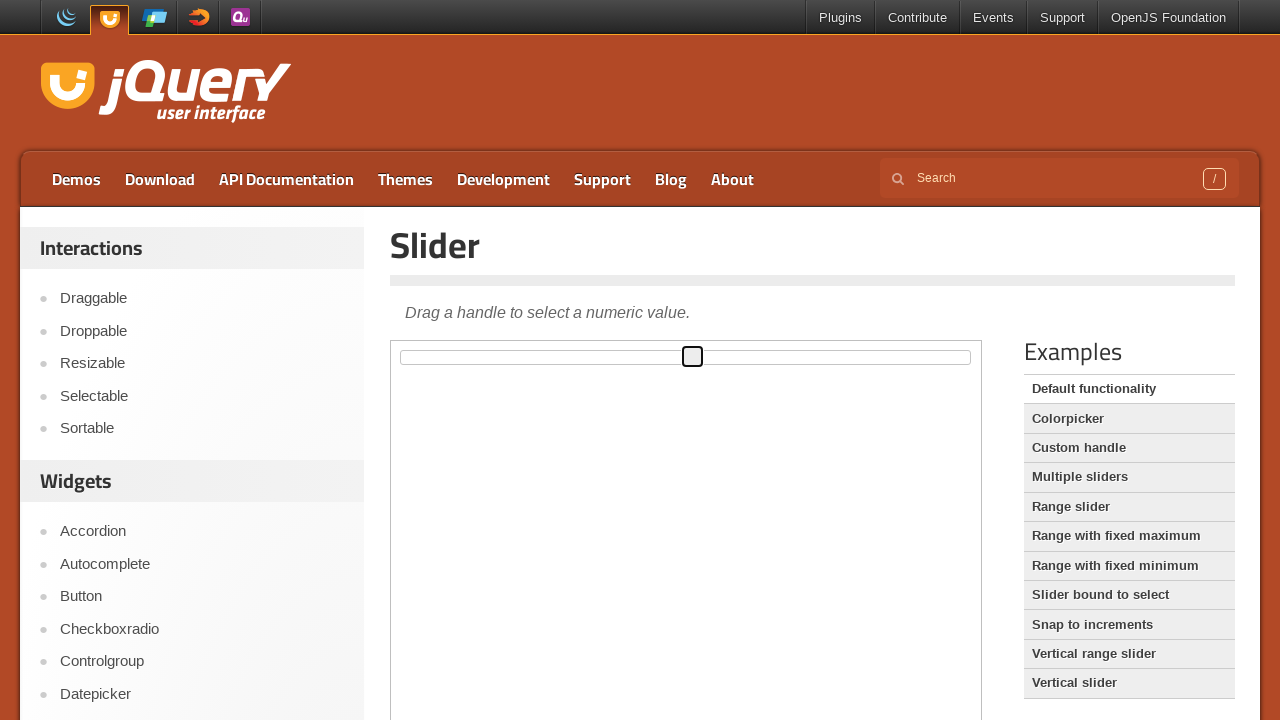

Moved slider handle to 52% position
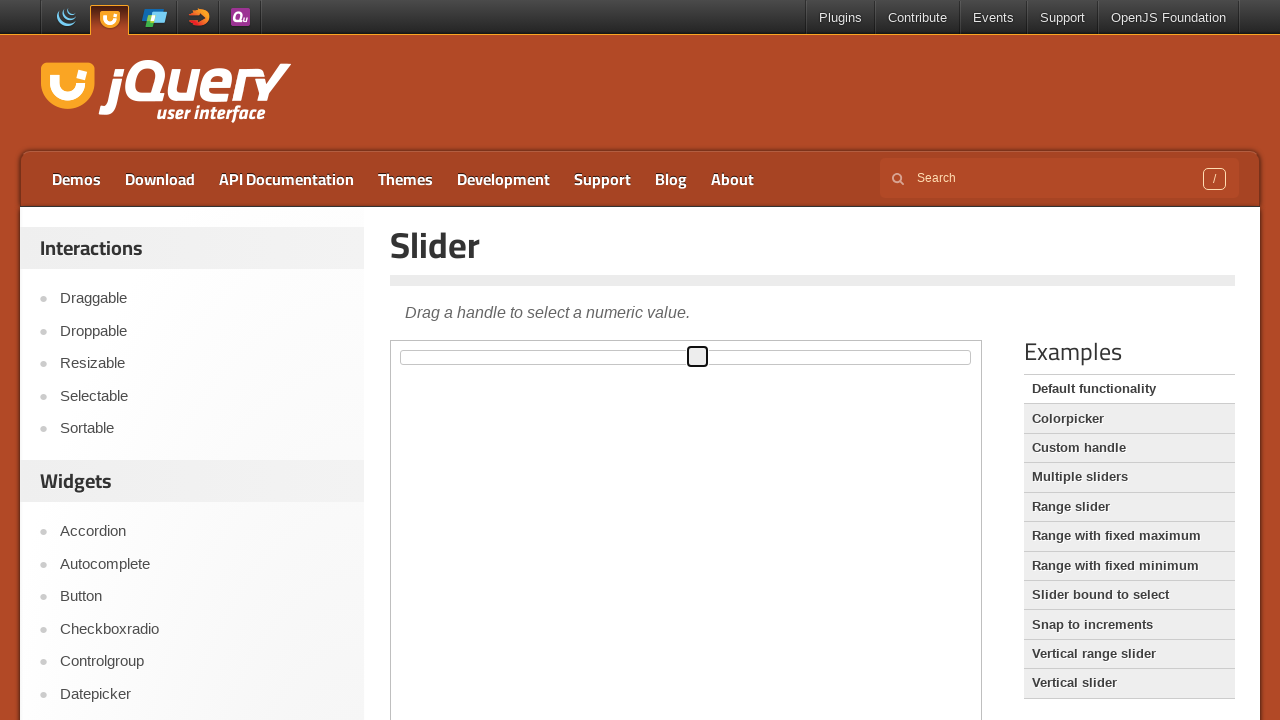

Waited 200ms at 52% position
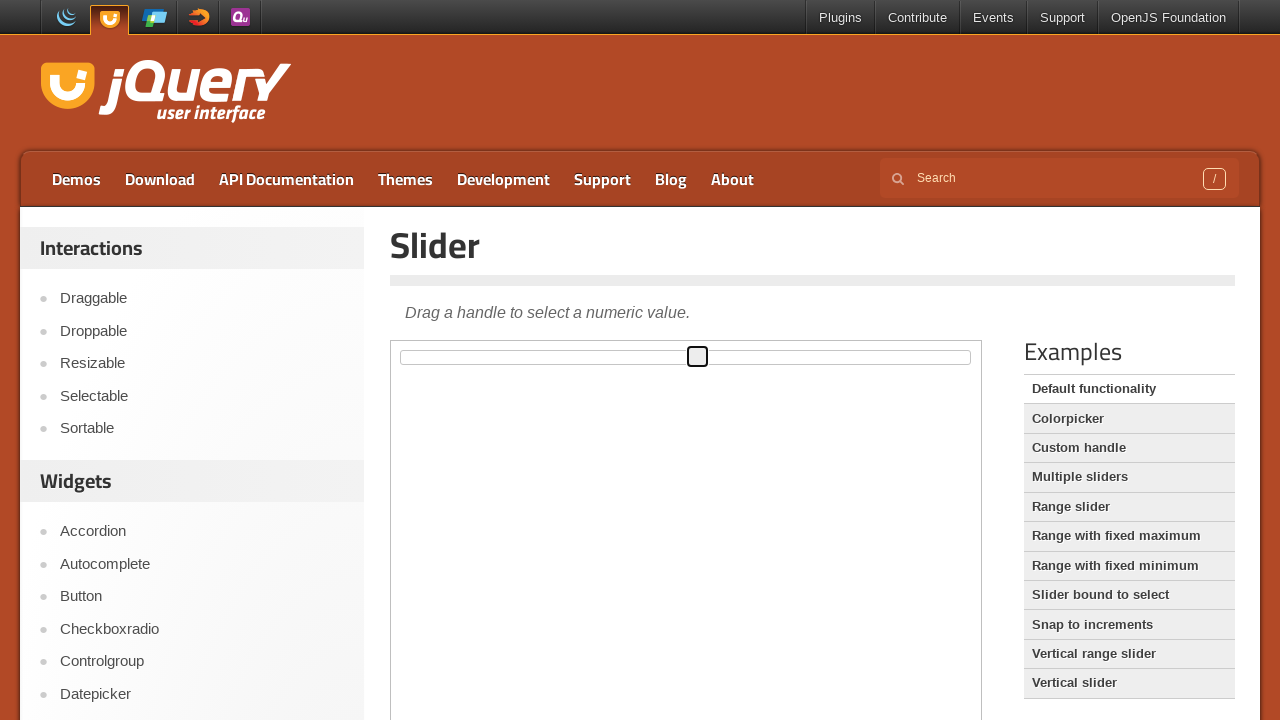

Moved slider handle to 53% position
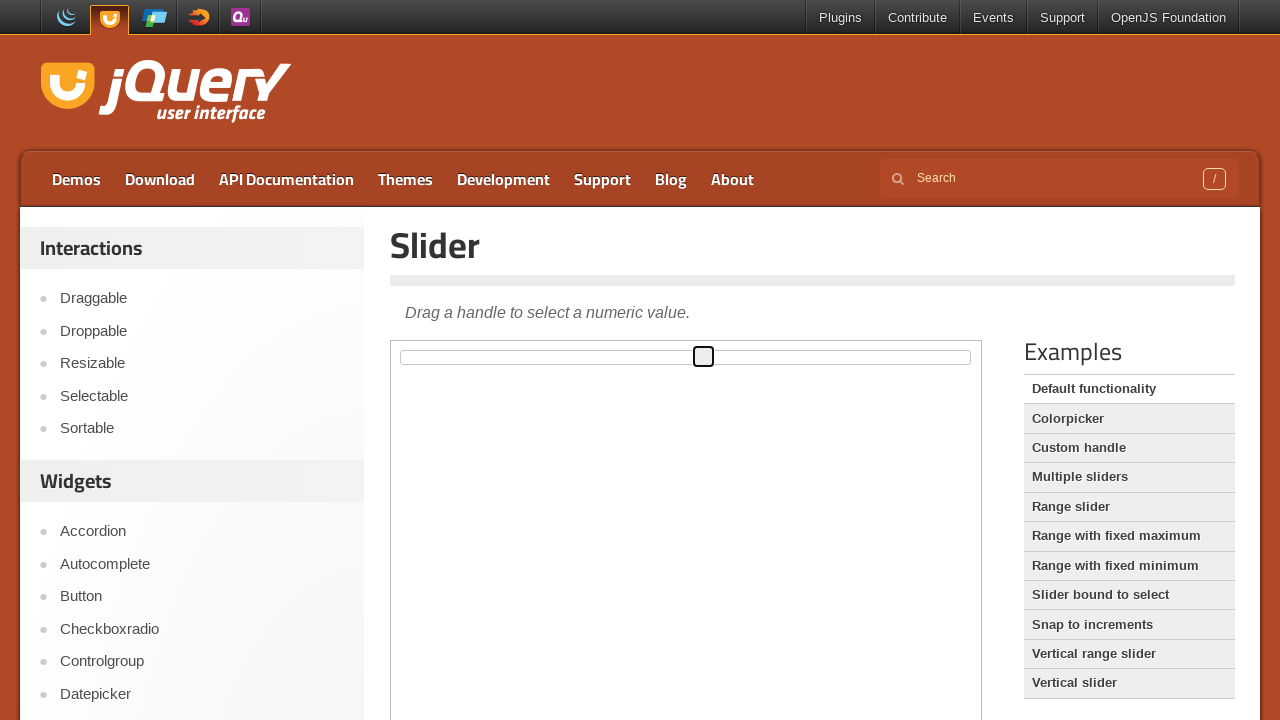

Waited 200ms at 53% position
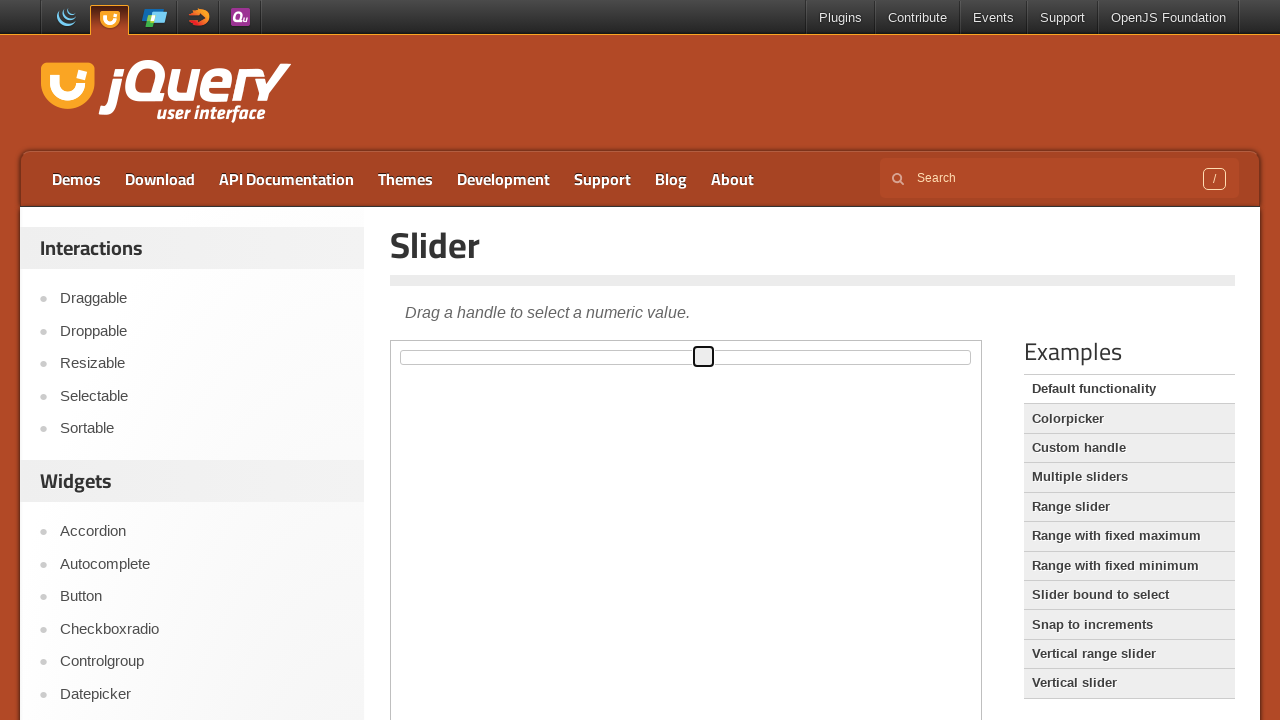

Moved slider handle to 54% position
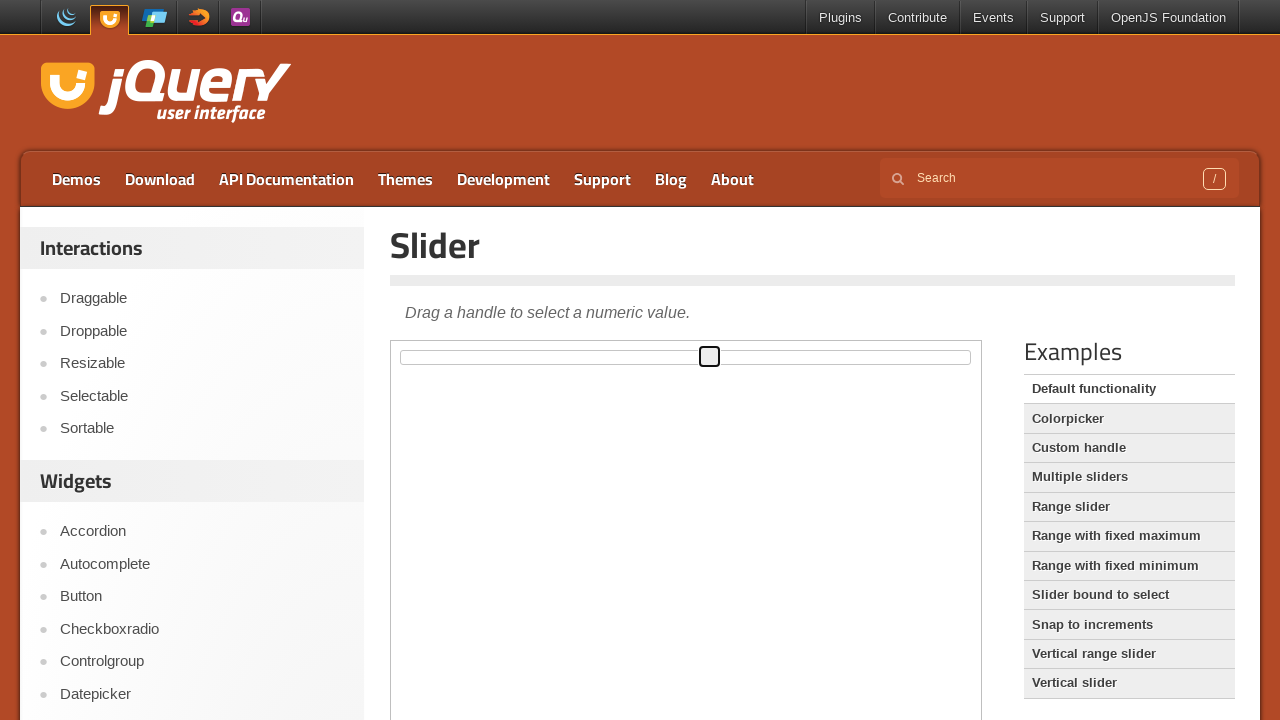

Waited 200ms at 54% position
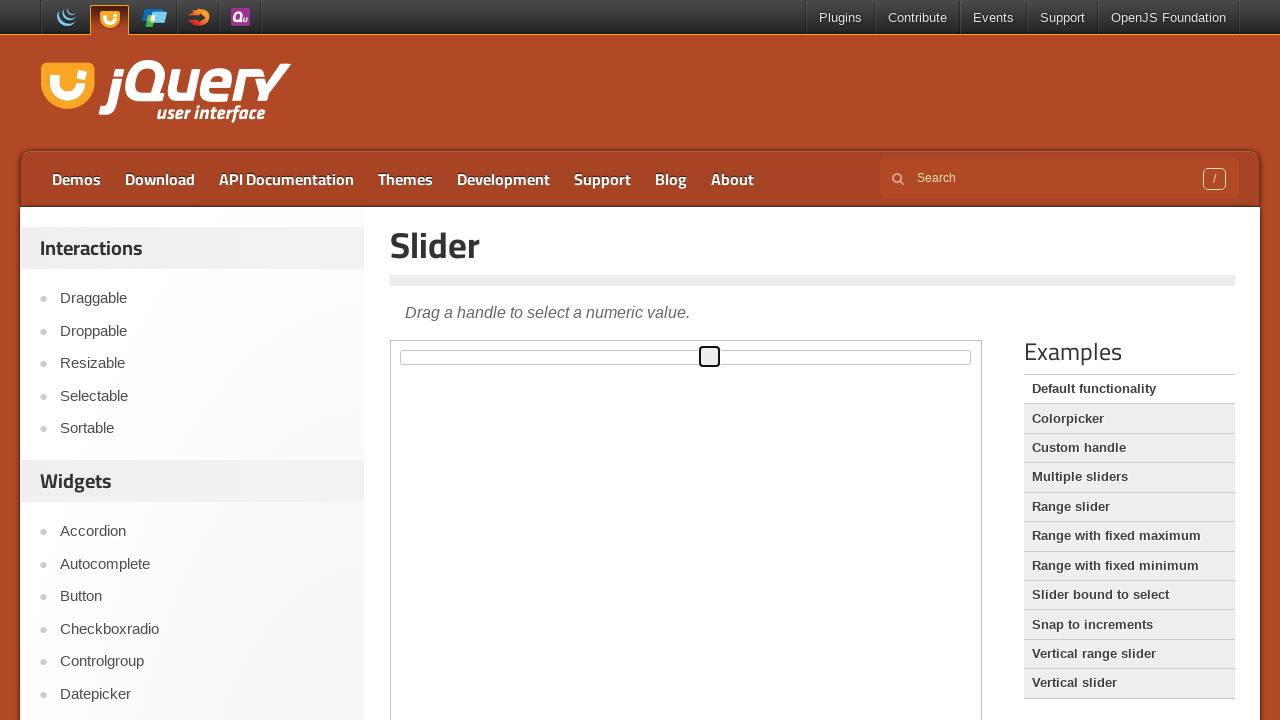

Moved slider handle to 55% position
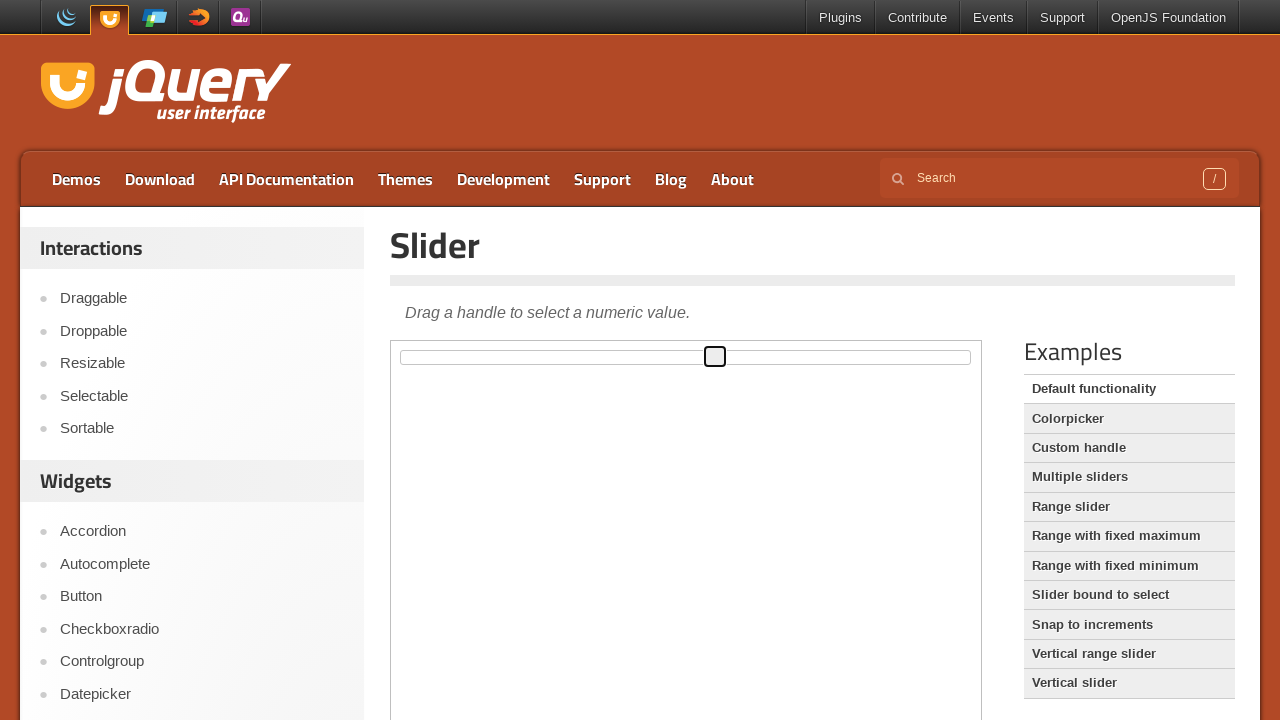

Waited 200ms at 55% position
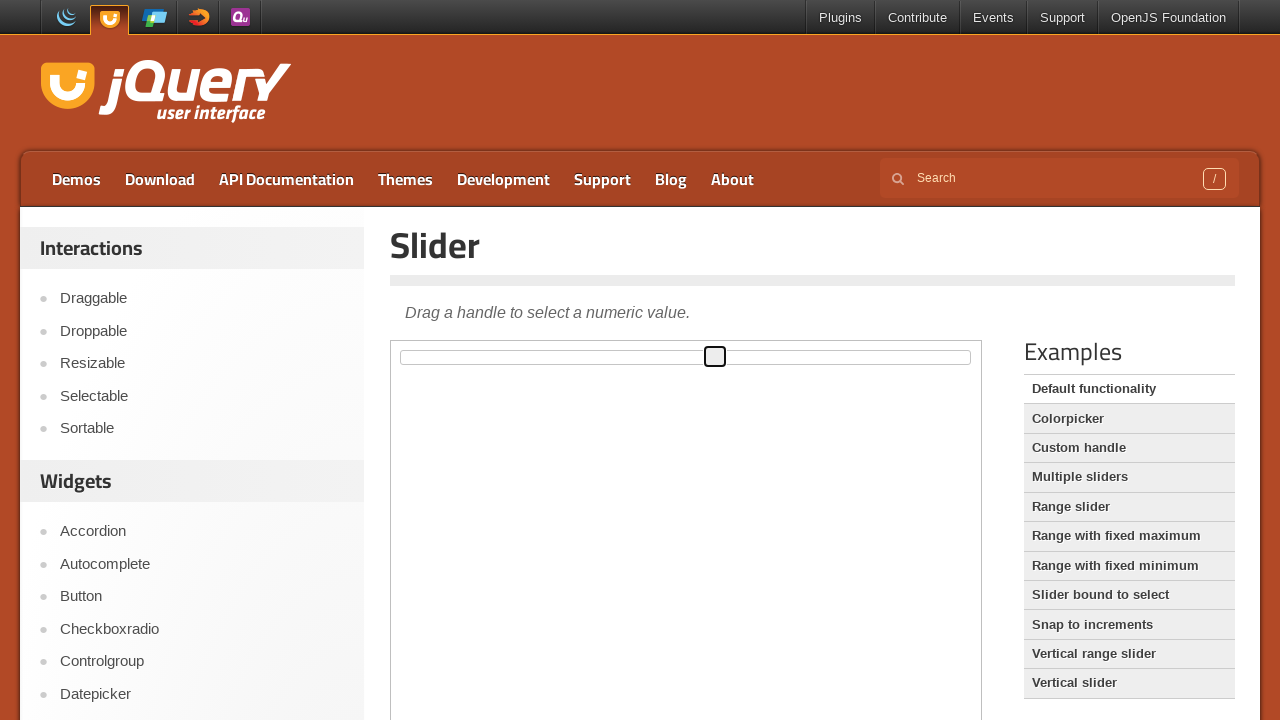

Moved slider handle to 56% position
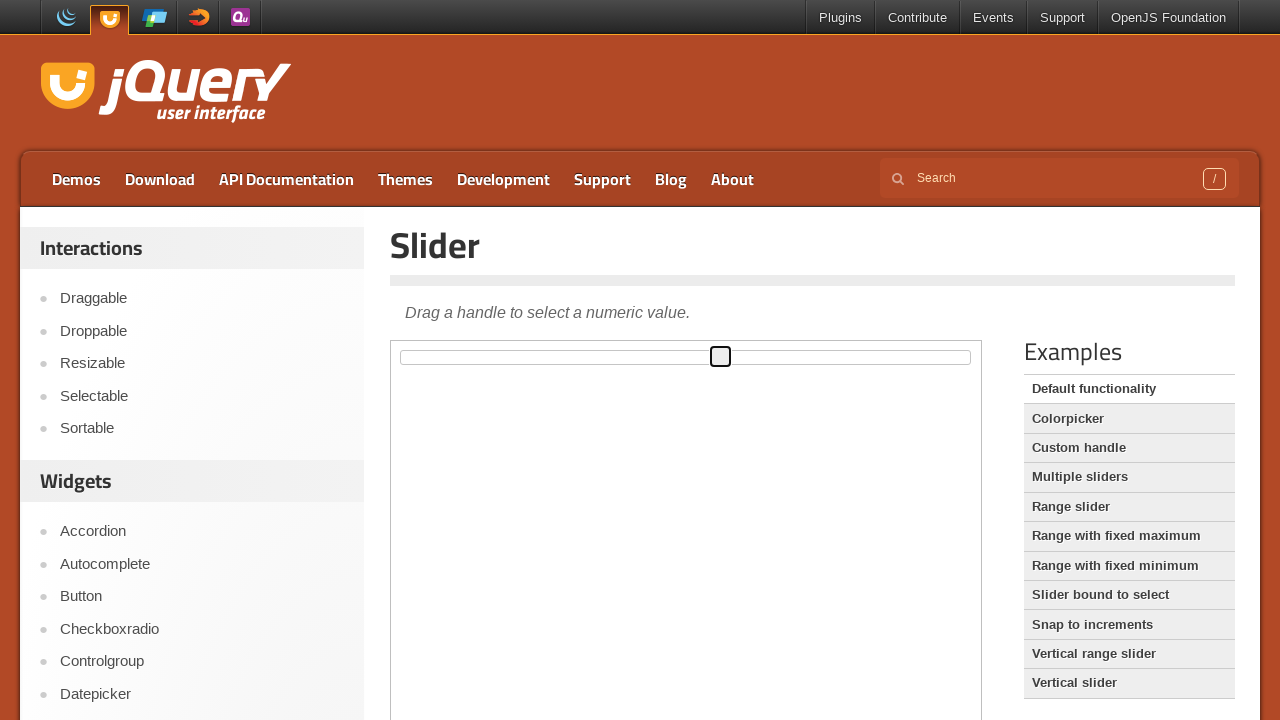

Waited 200ms at 56% position
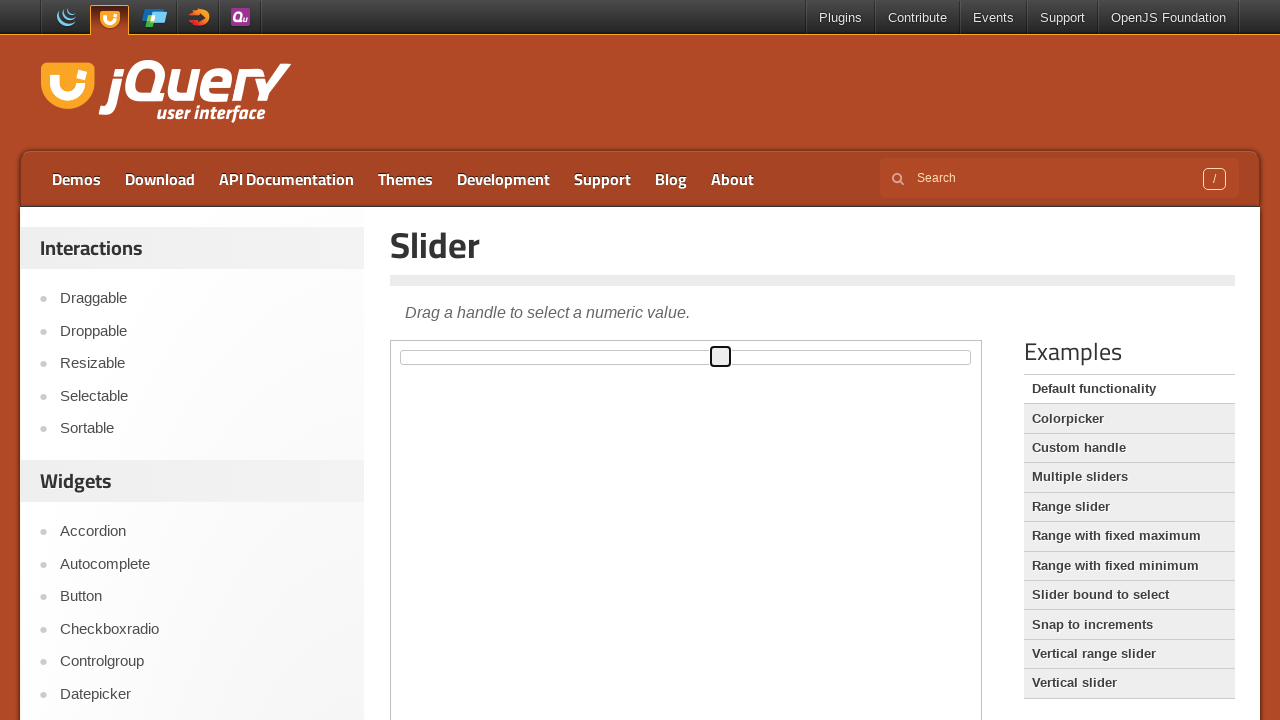

Moved slider handle to 57% position
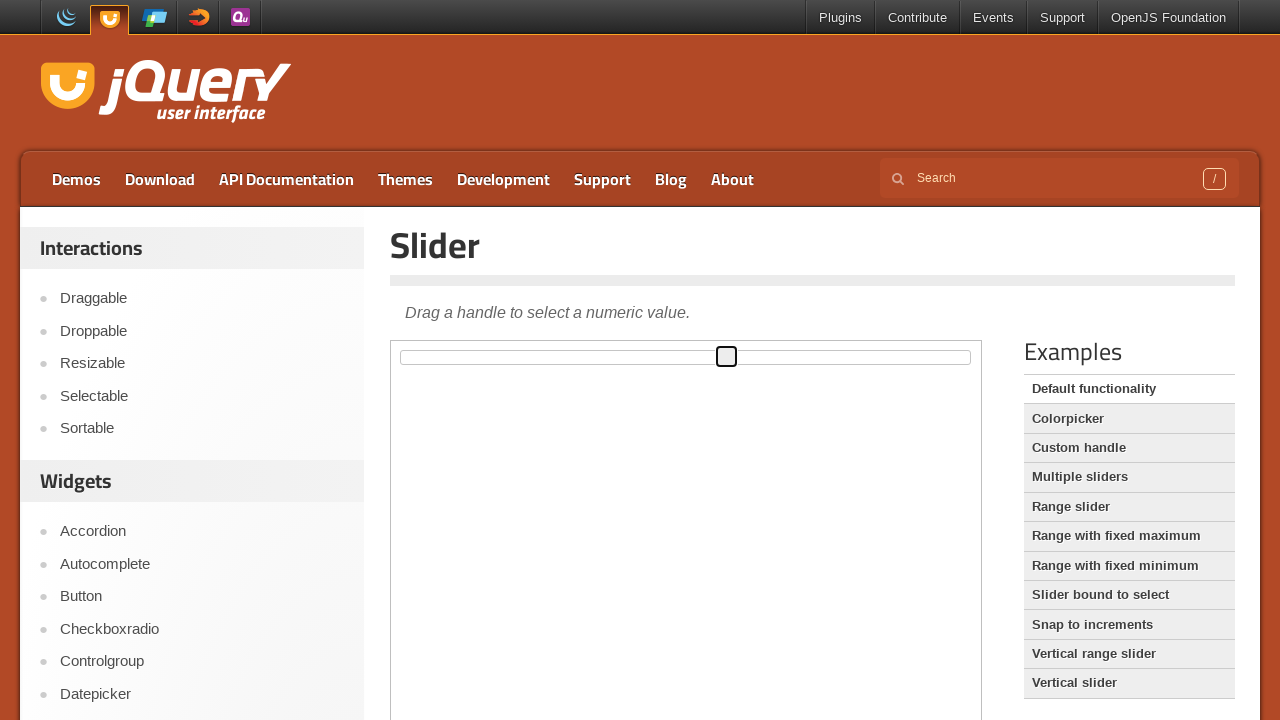

Waited 200ms at 57% position
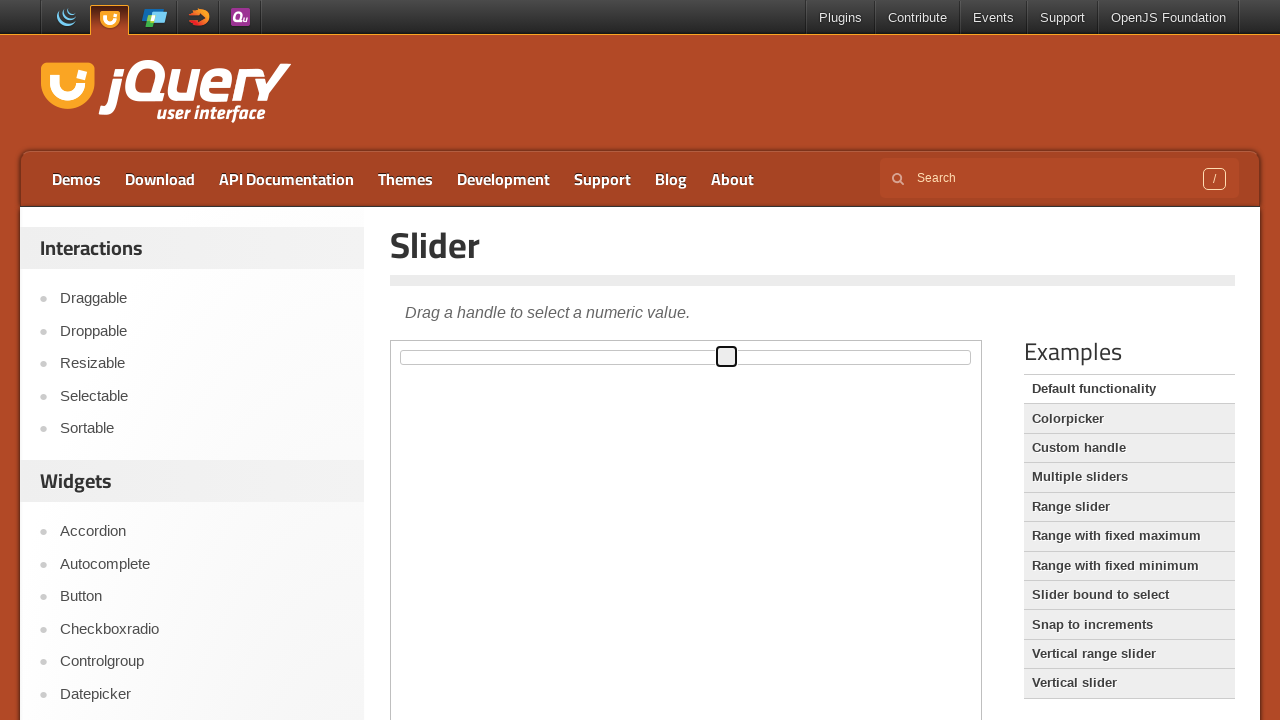

Moved slider handle to 58% position
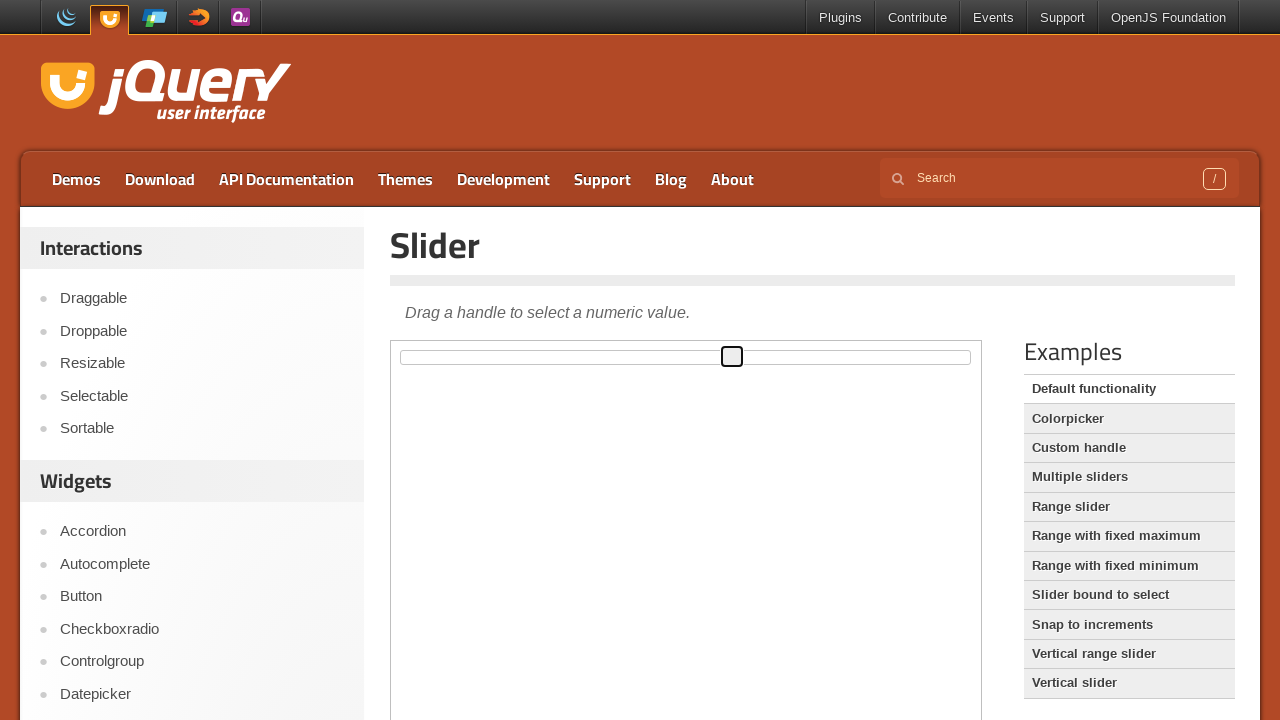

Waited 200ms at 58% position
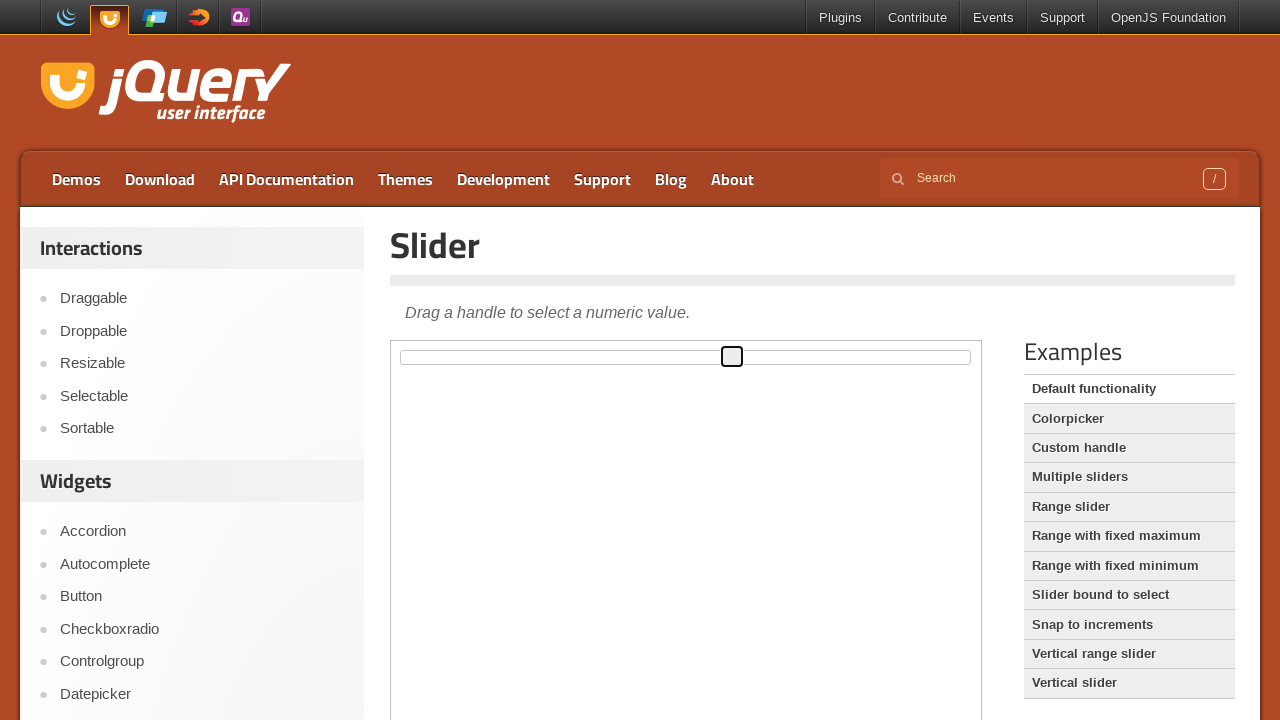

Moved slider handle to 59% position
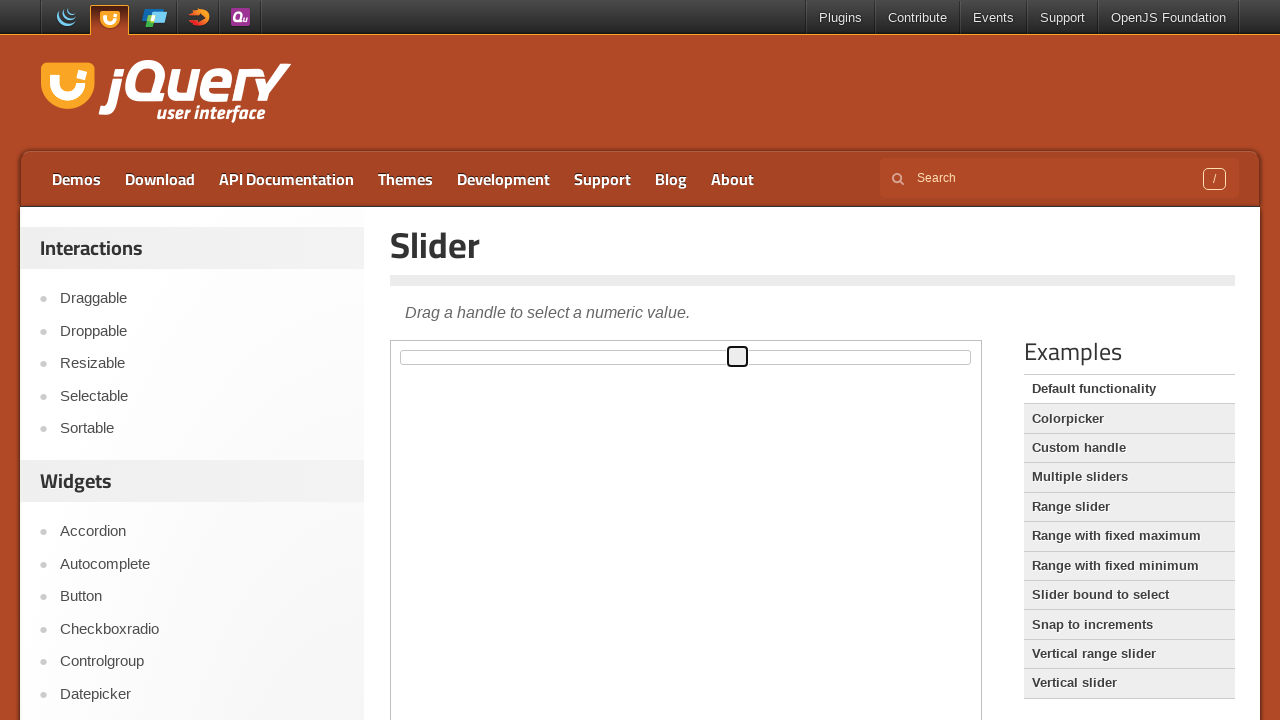

Waited 200ms at 59% position
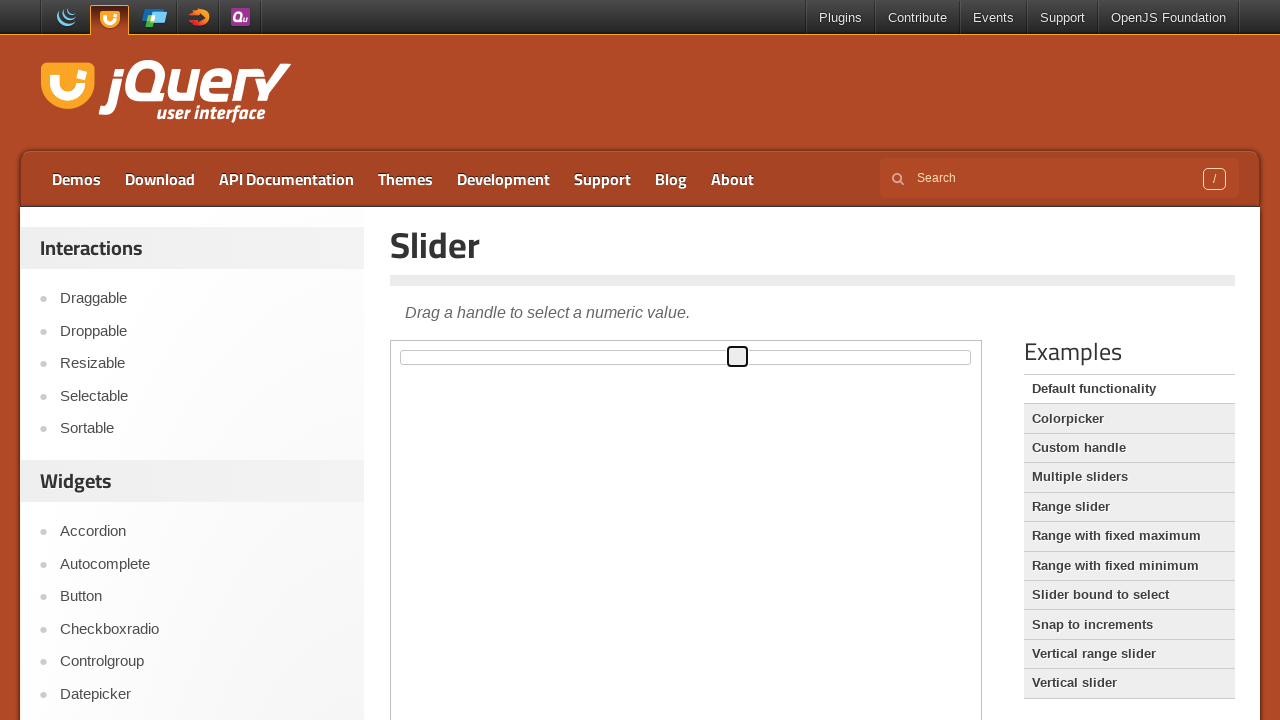

Moved slider handle to 60% position
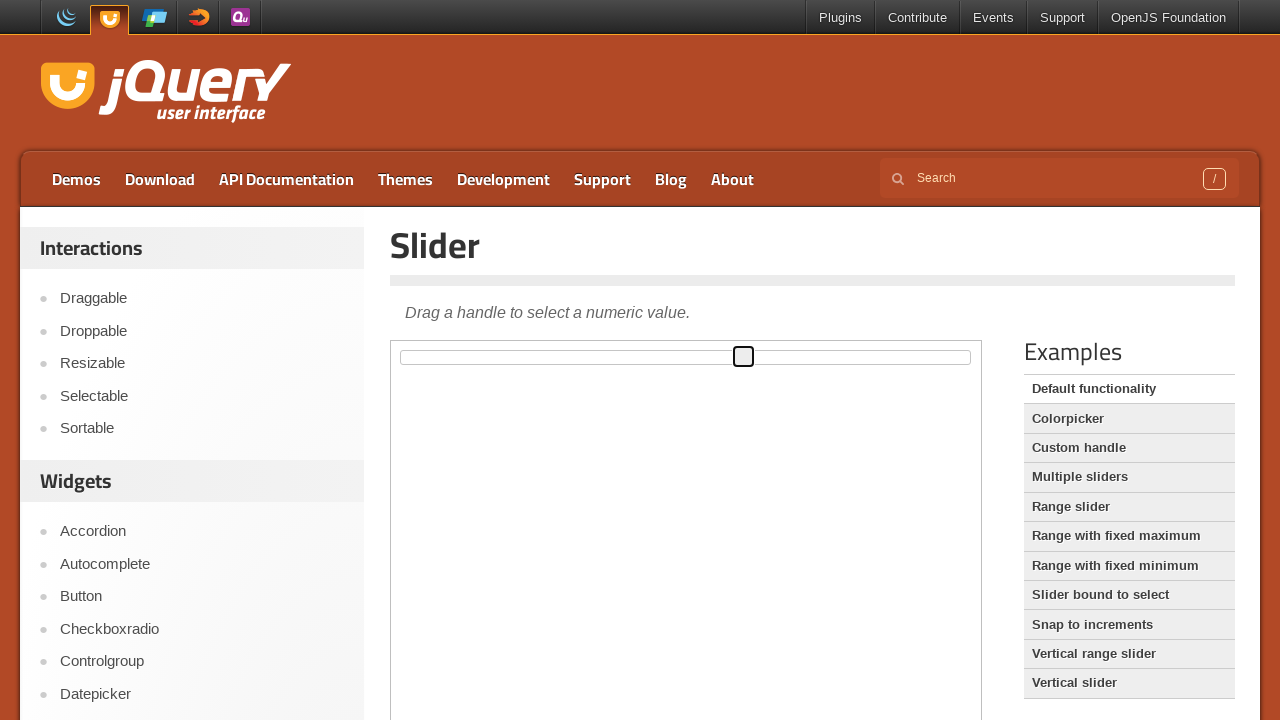

Waited 200ms at 60% position
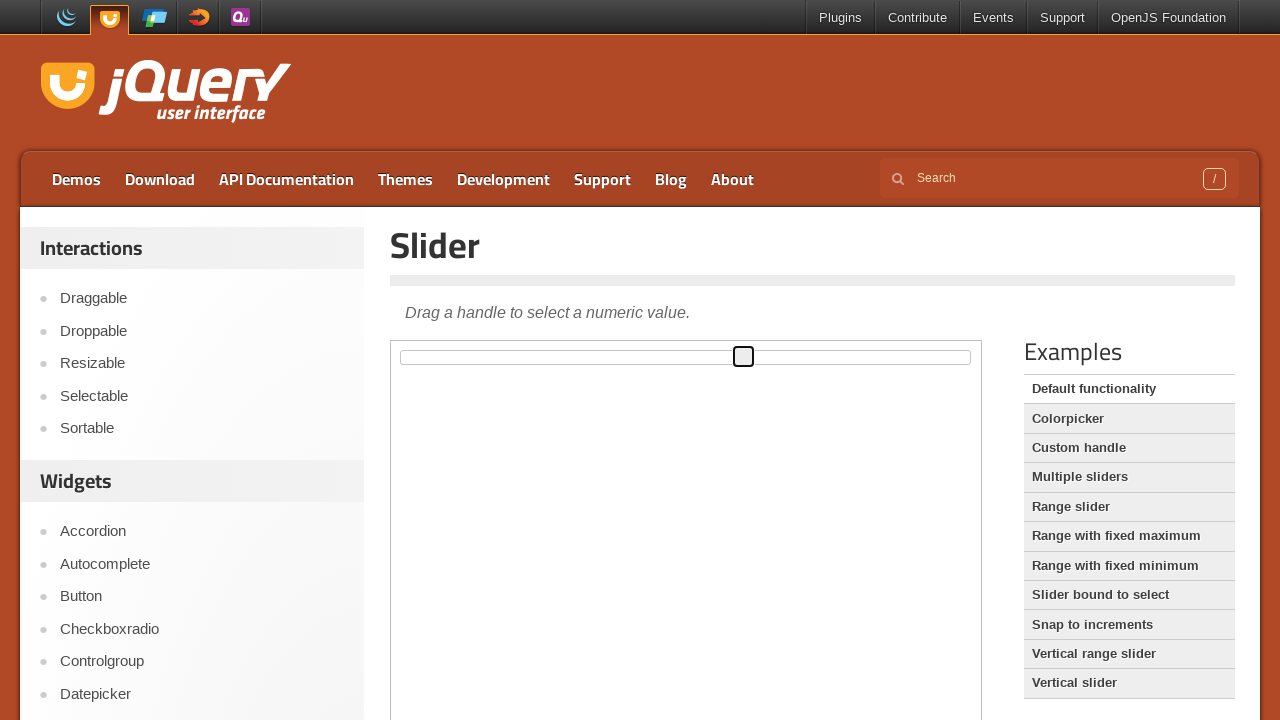

Moved slider handle to 61% position
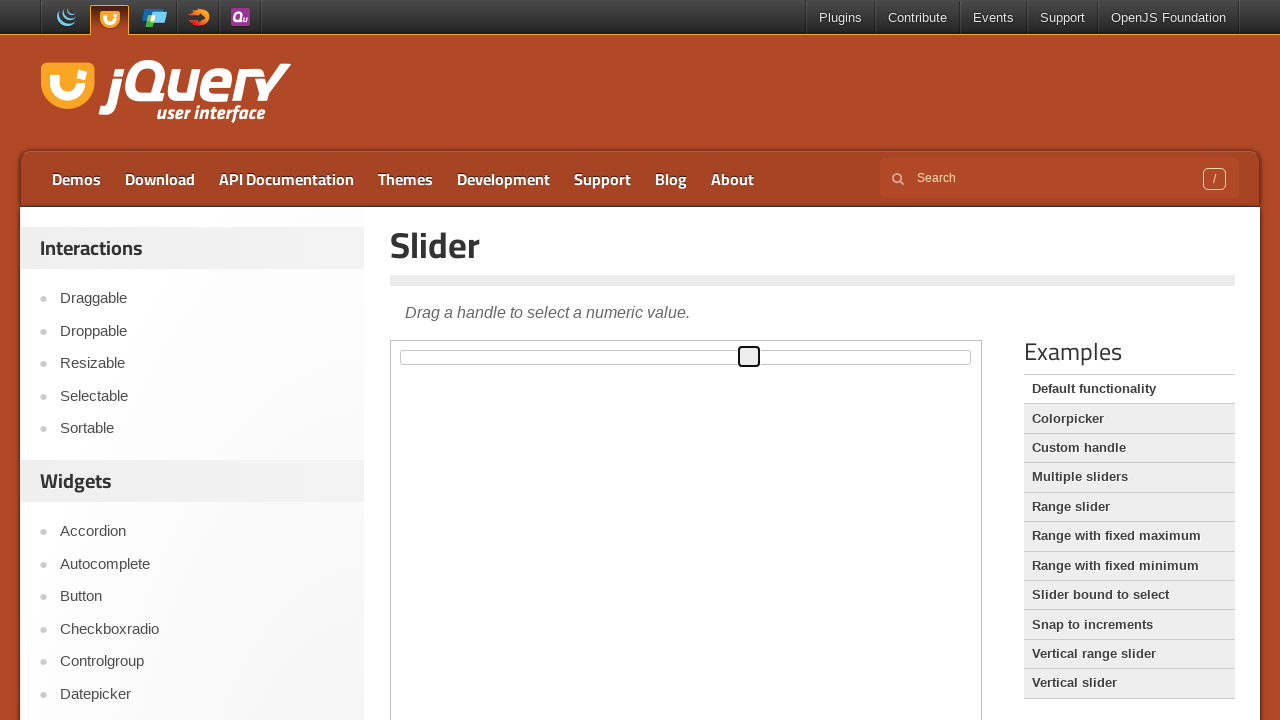

Waited 200ms at 61% position
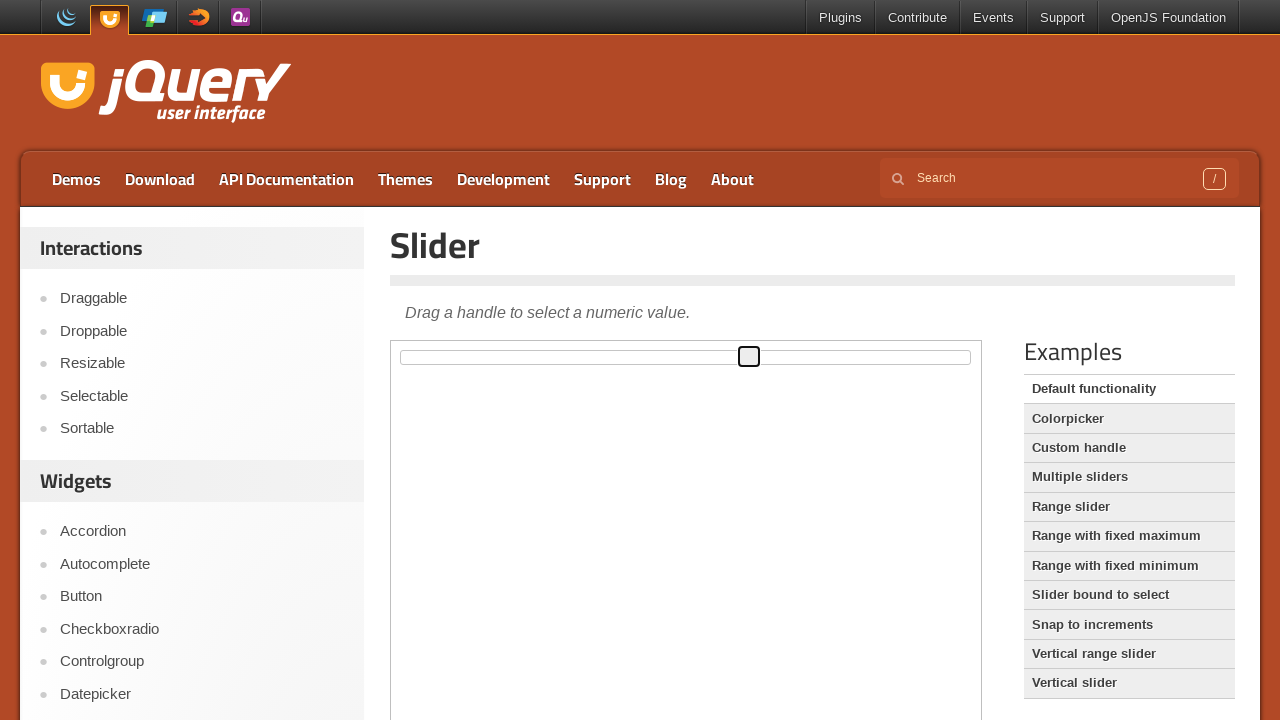

Moved slider handle to 62% position
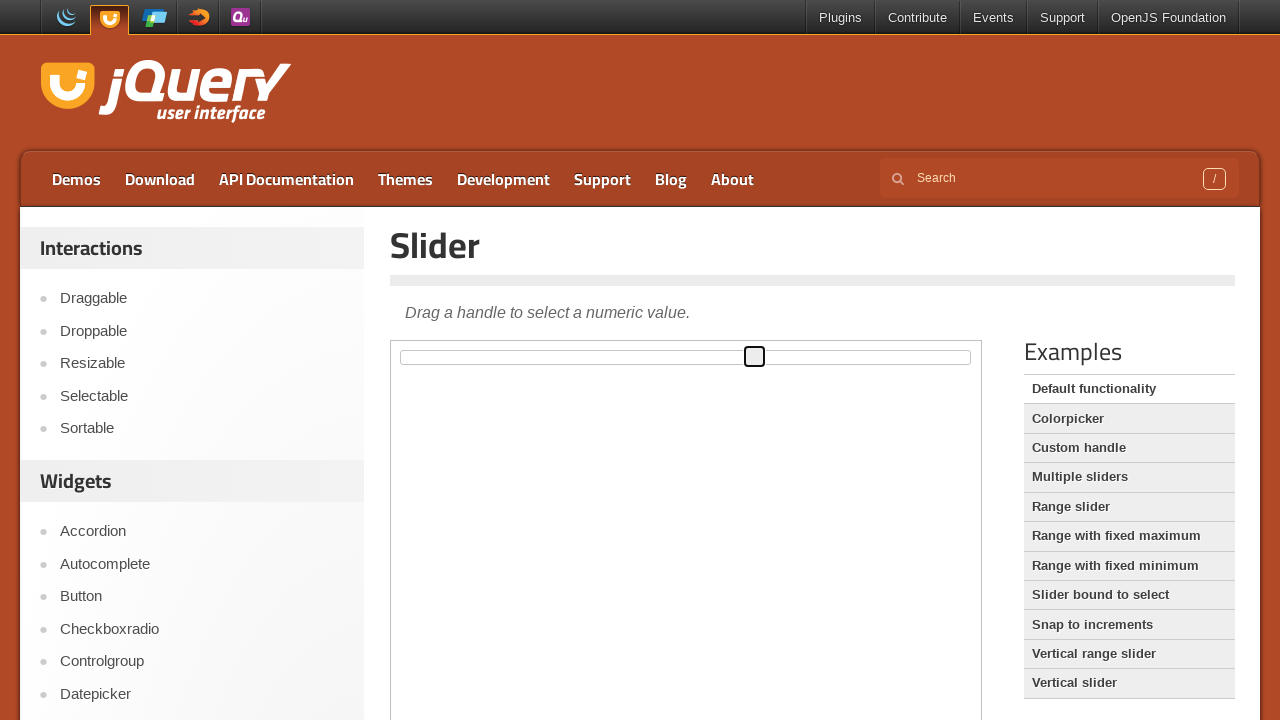

Waited 200ms at 62% position
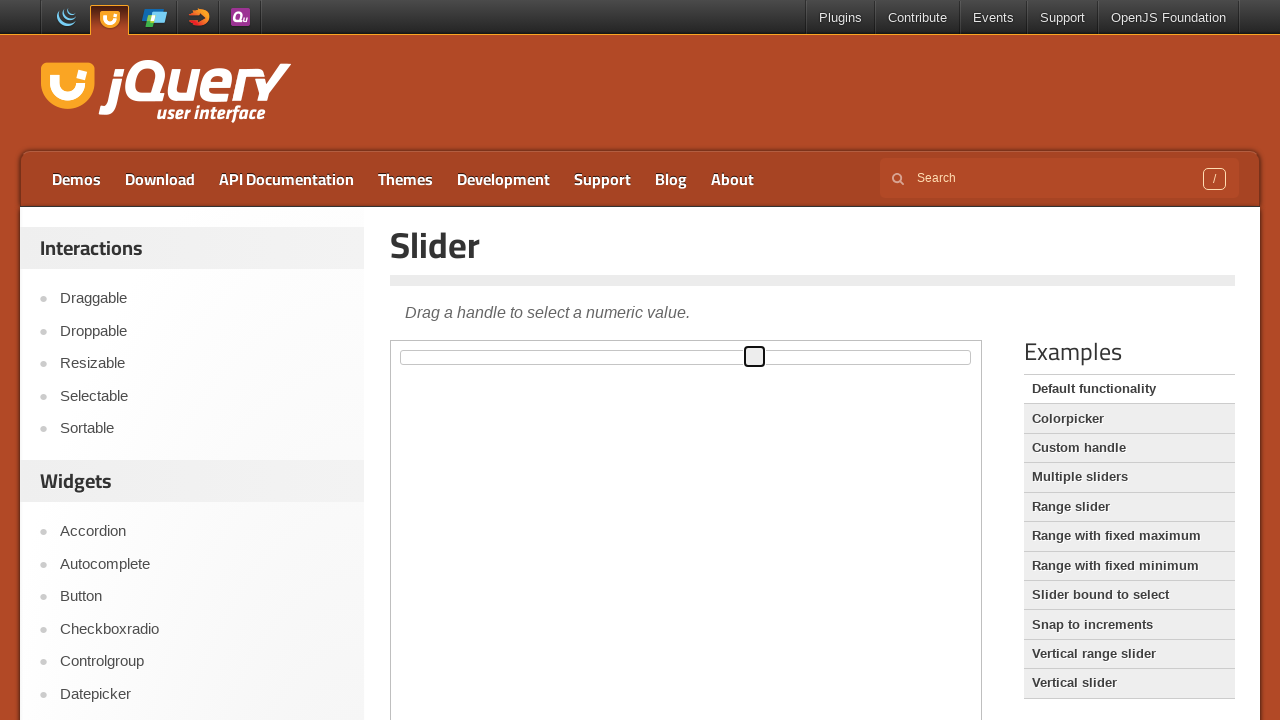

Moved slider handle to 63% position
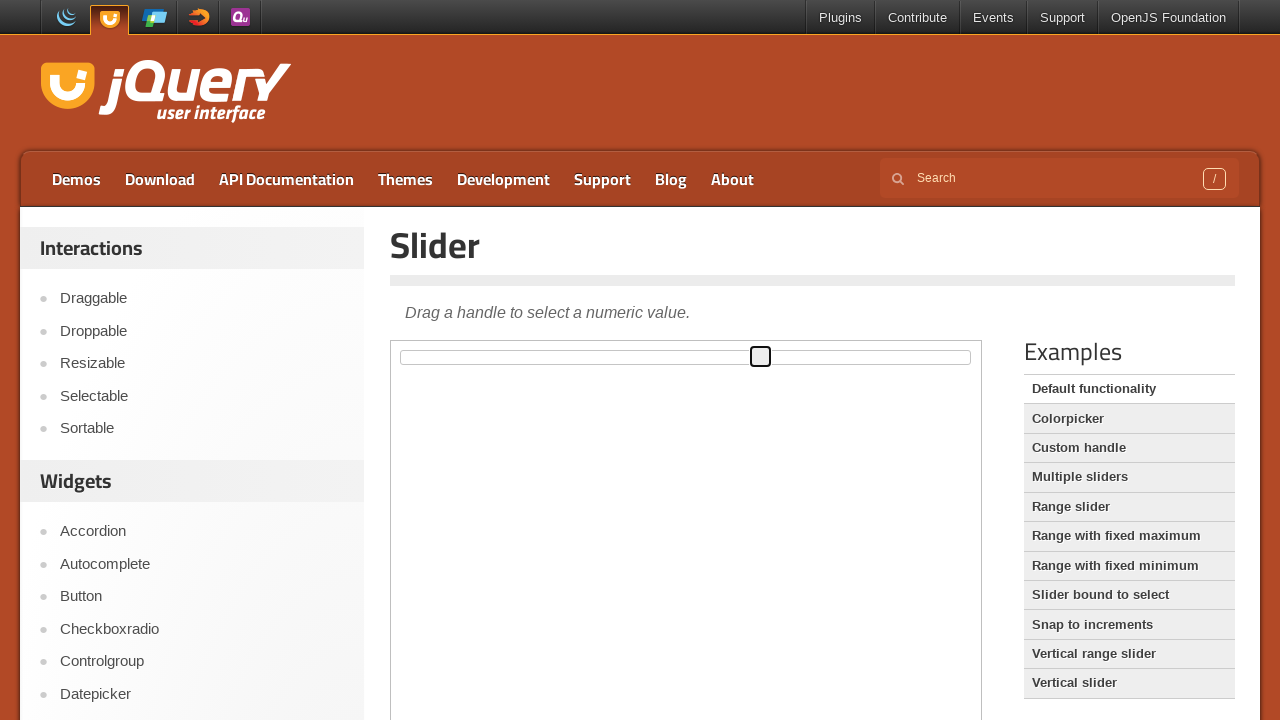

Waited 200ms at 63% position
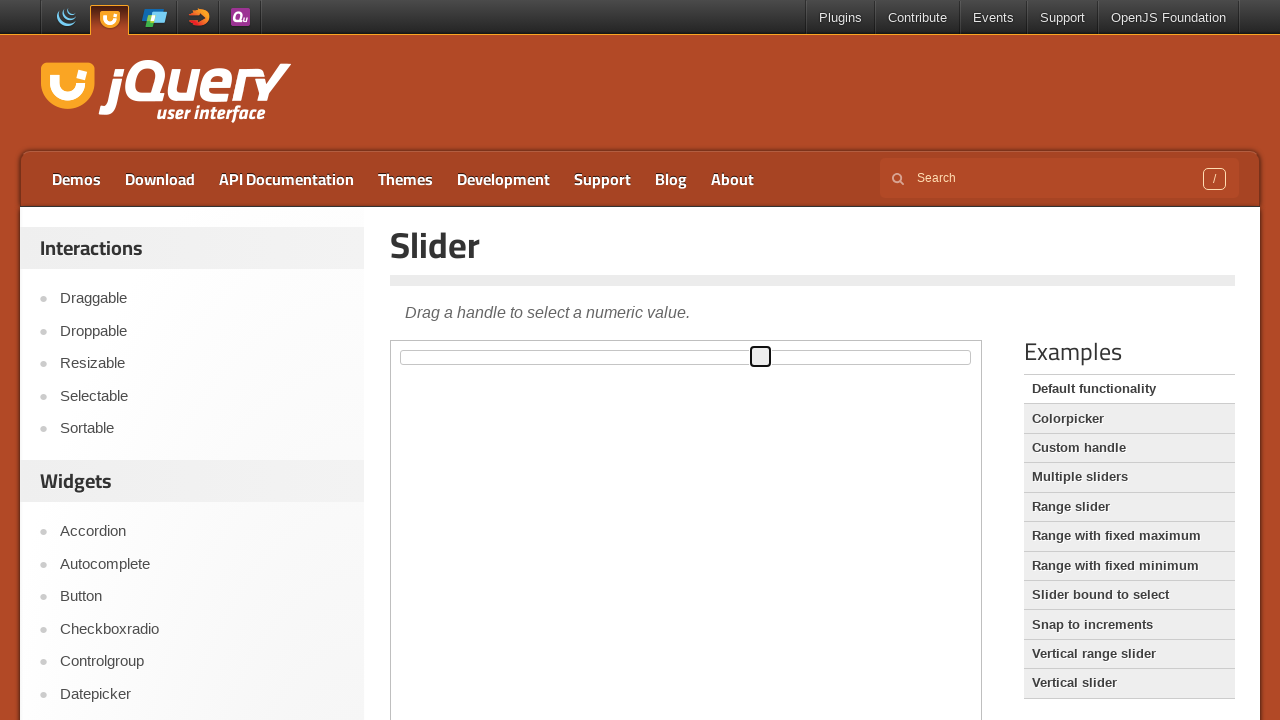

Moved slider handle to 64% position
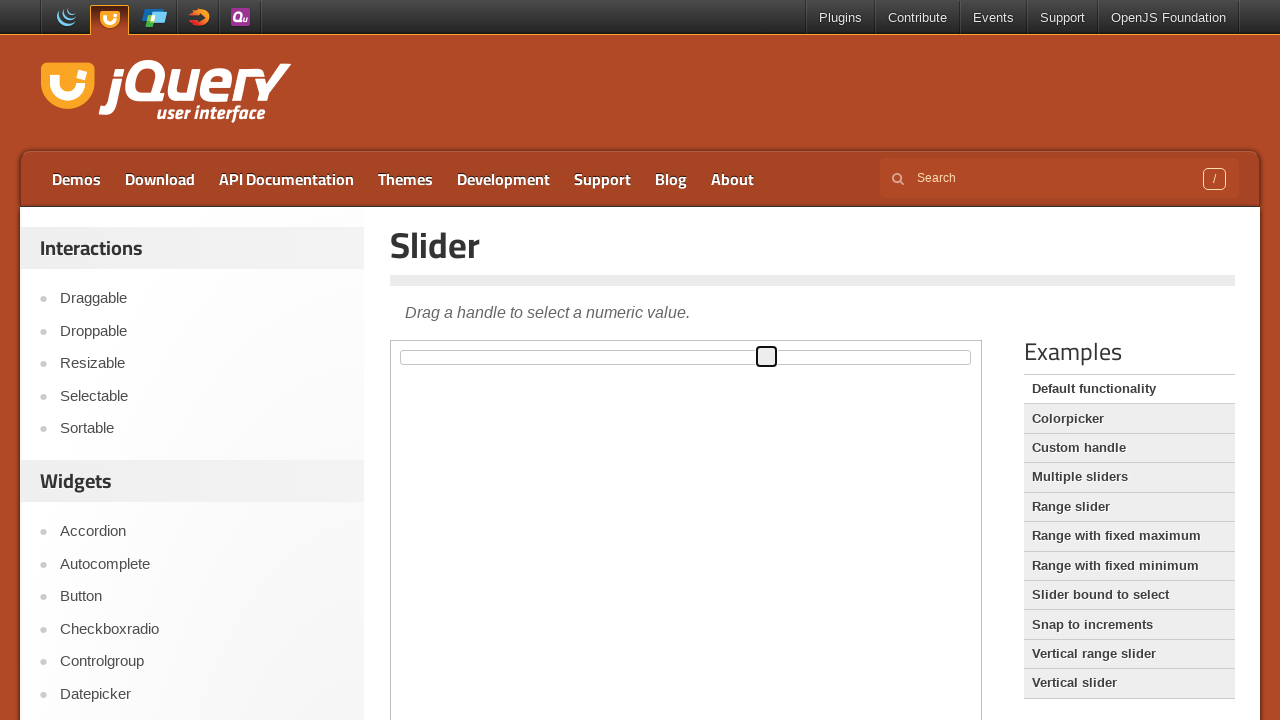

Waited 200ms at 64% position
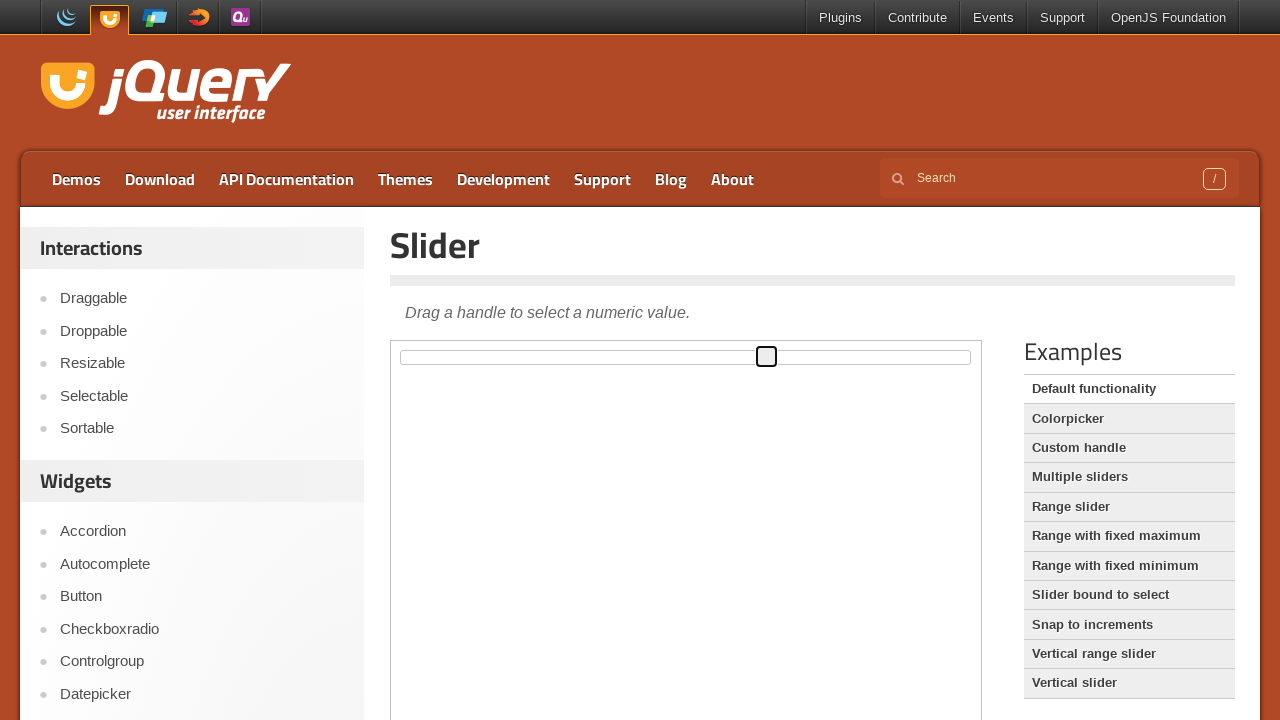

Moved slider handle to 65% position
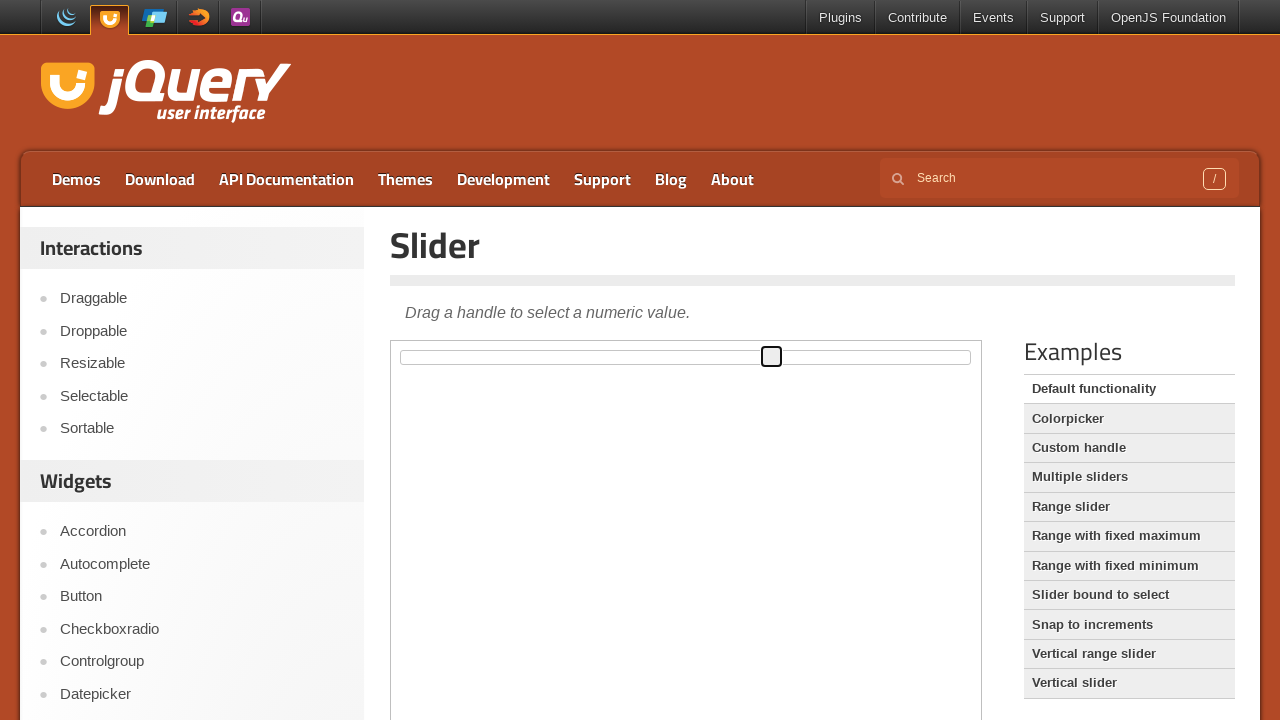

Waited 200ms at 65% position
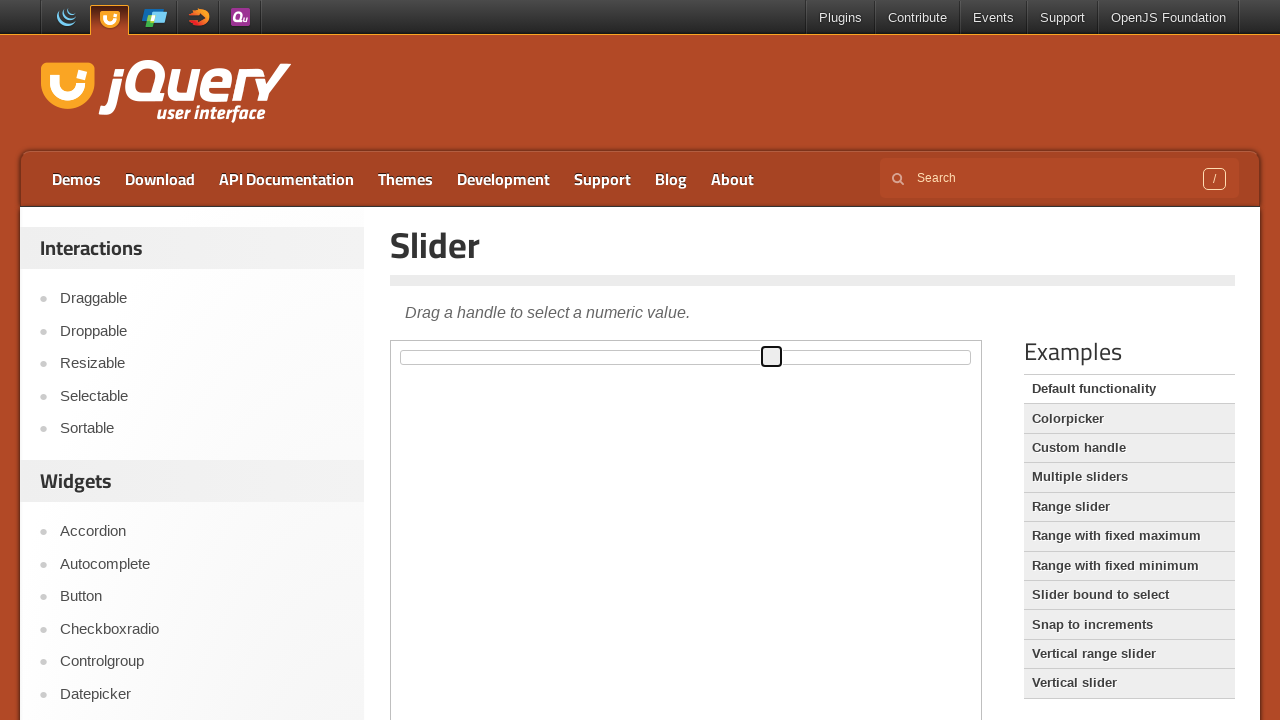

Moved slider handle to 66% position
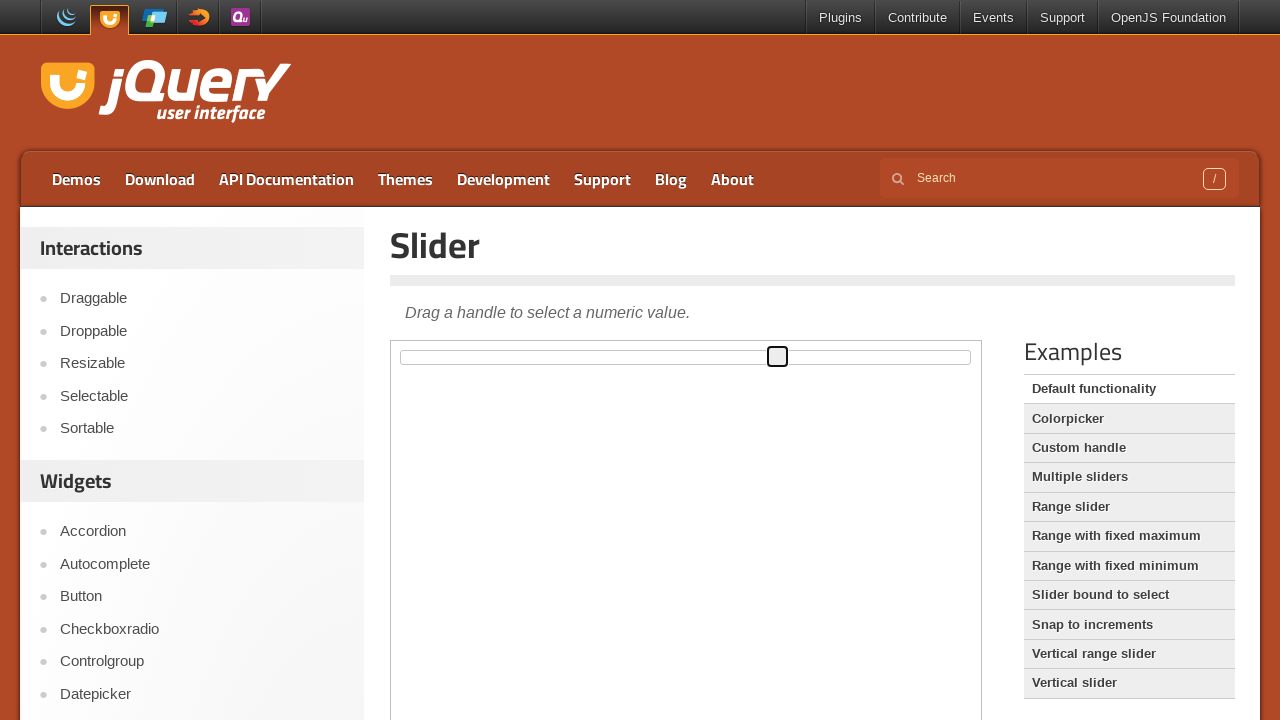

Waited 200ms at 66% position
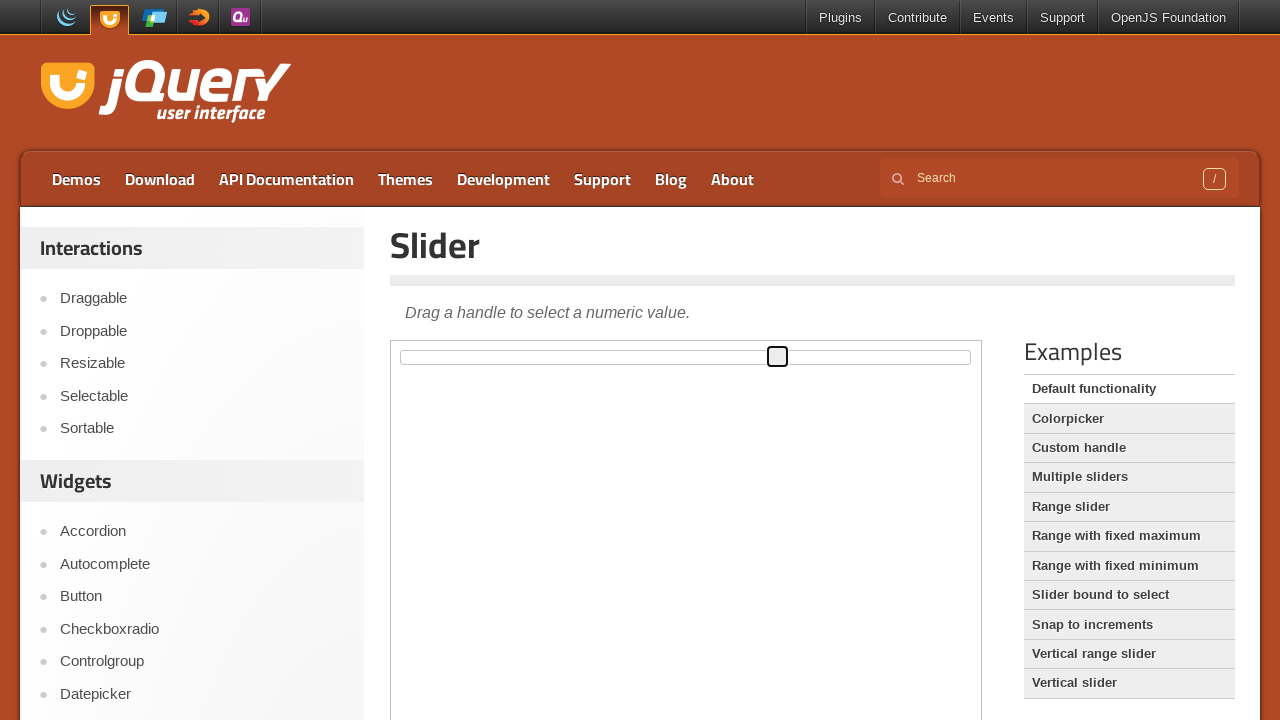

Moved slider handle to 67% position
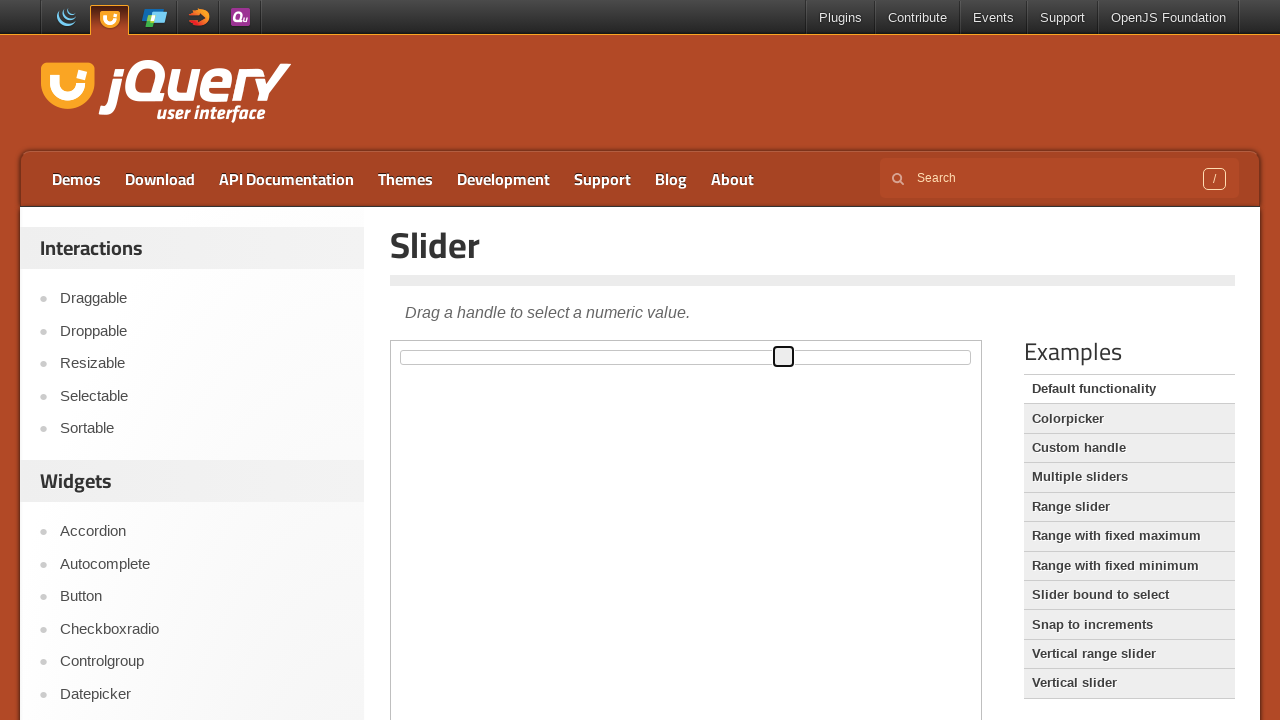

Waited 200ms at 67% position
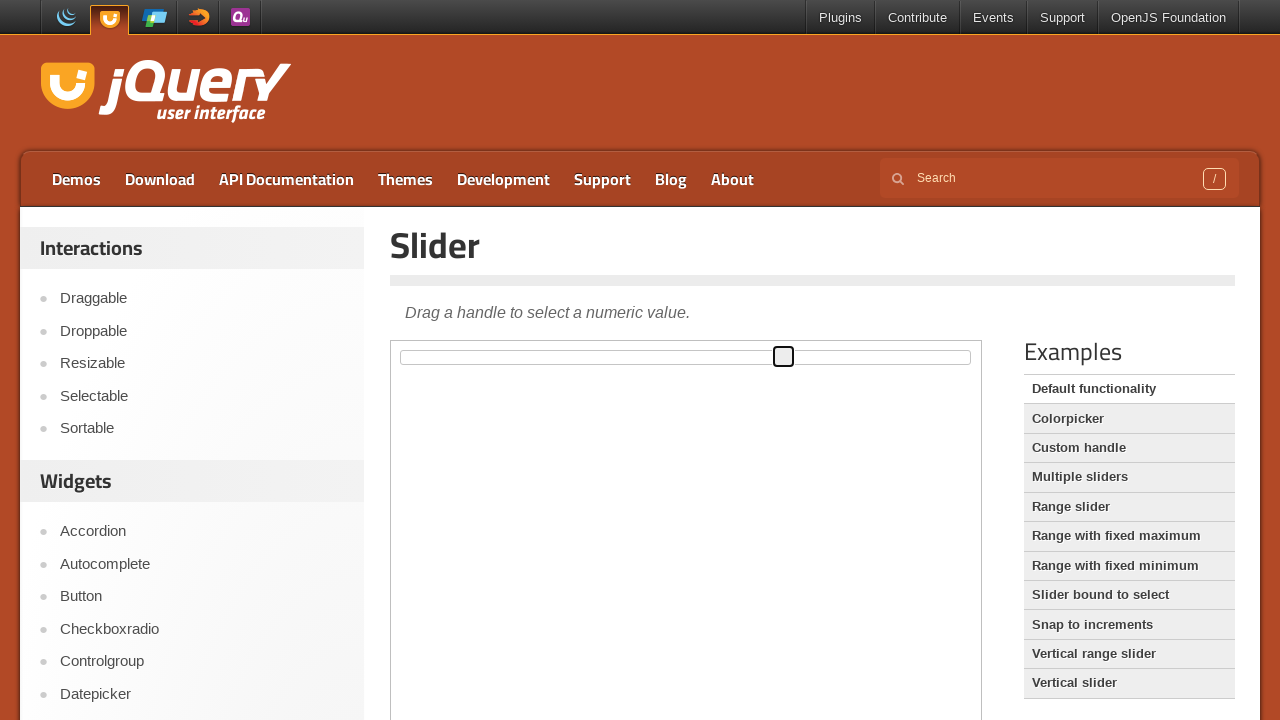

Moved slider handle to 68% position
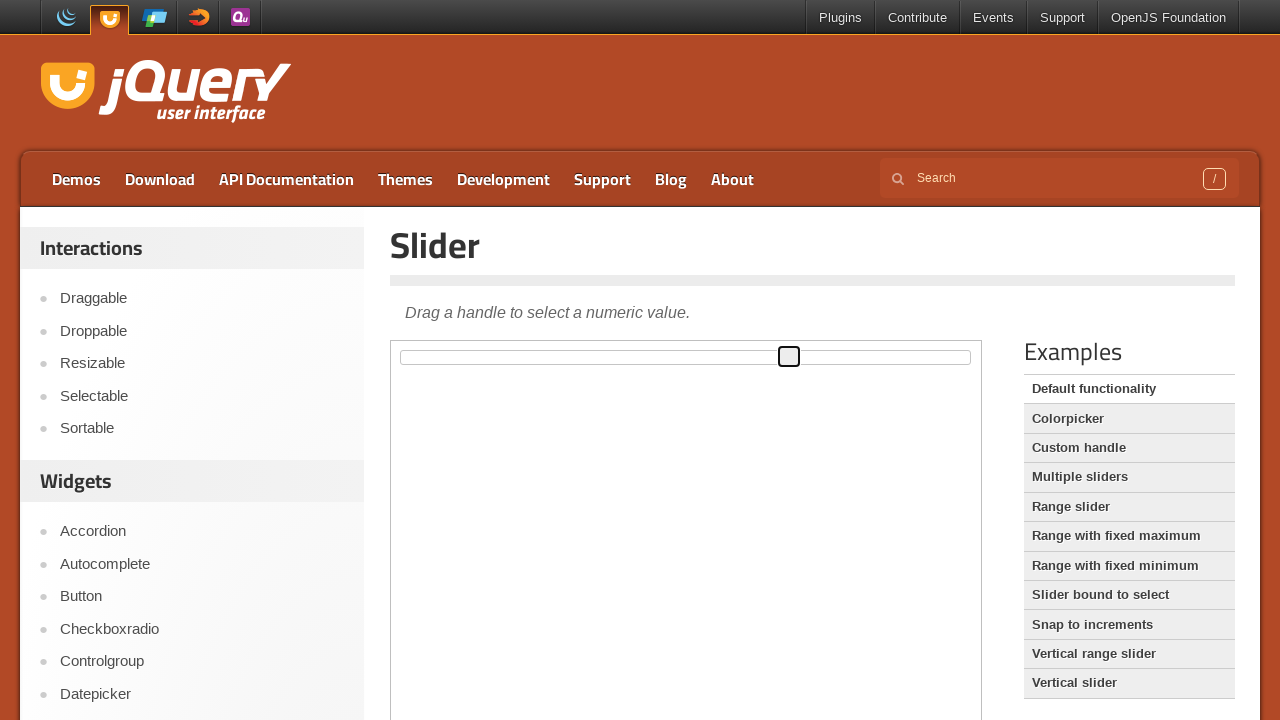

Waited 200ms at 68% position
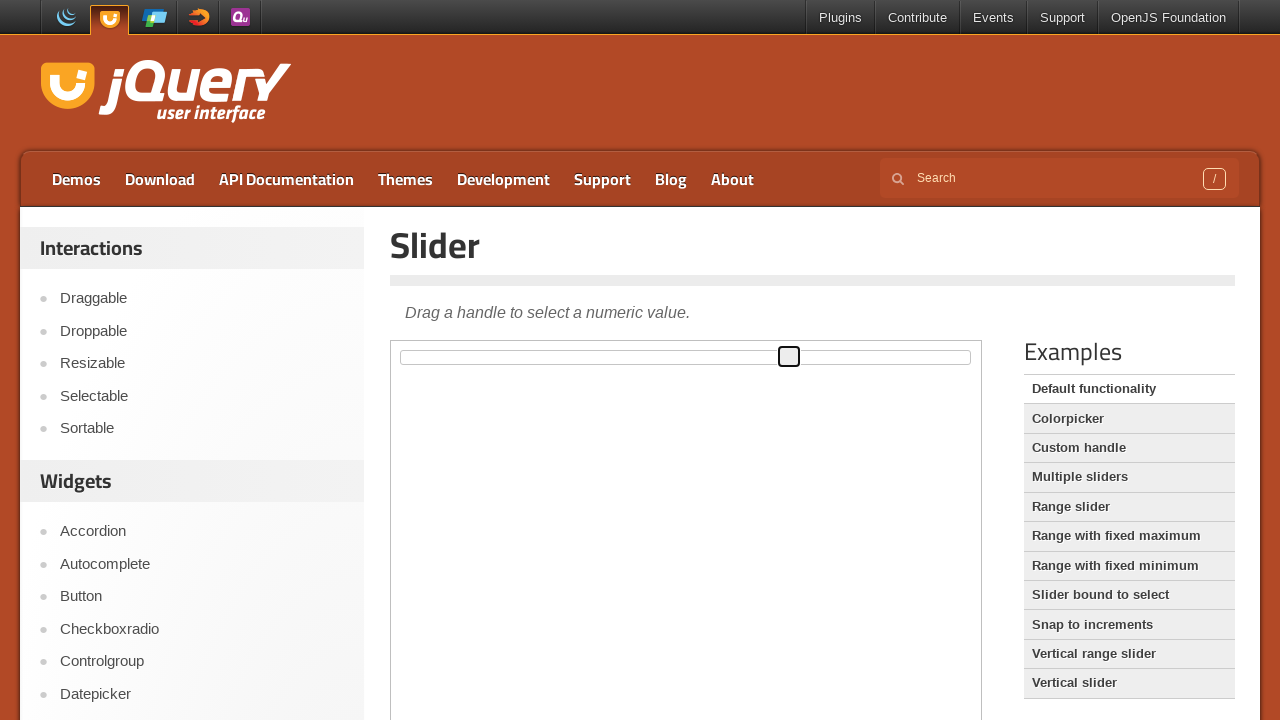

Moved slider handle to 69% position
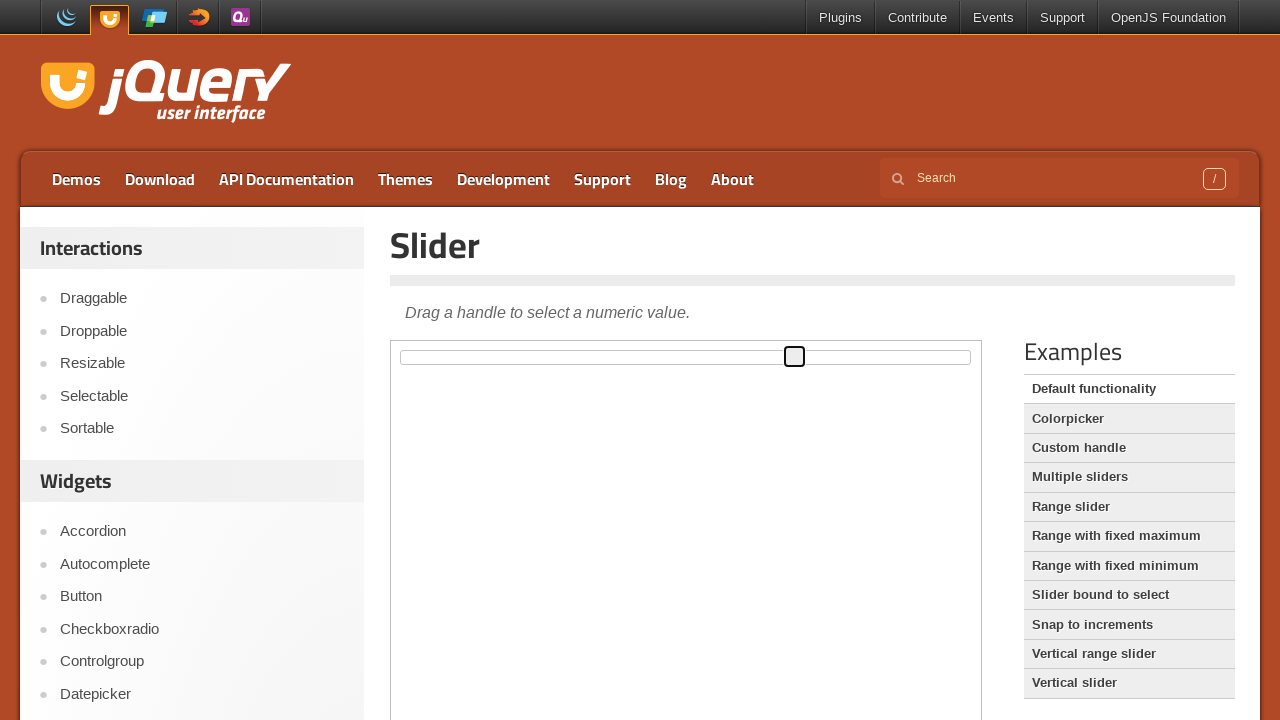

Waited 200ms at 69% position
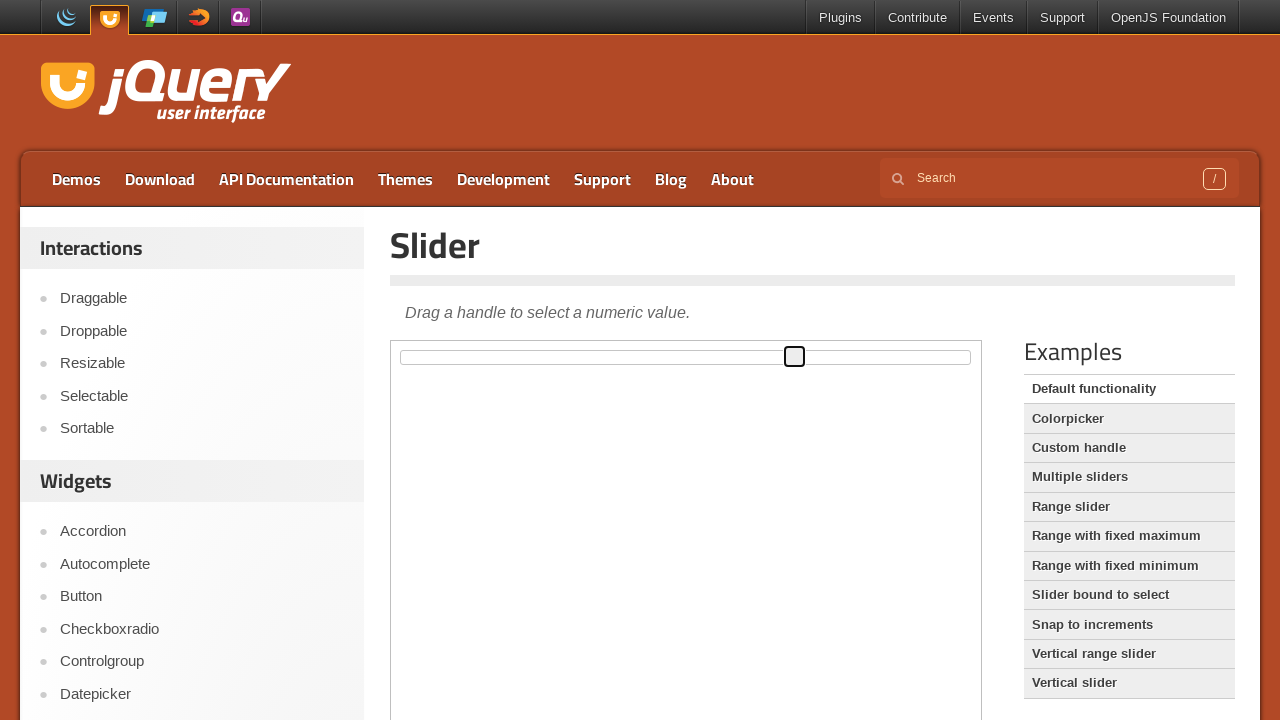

Moved slider handle to 70% position
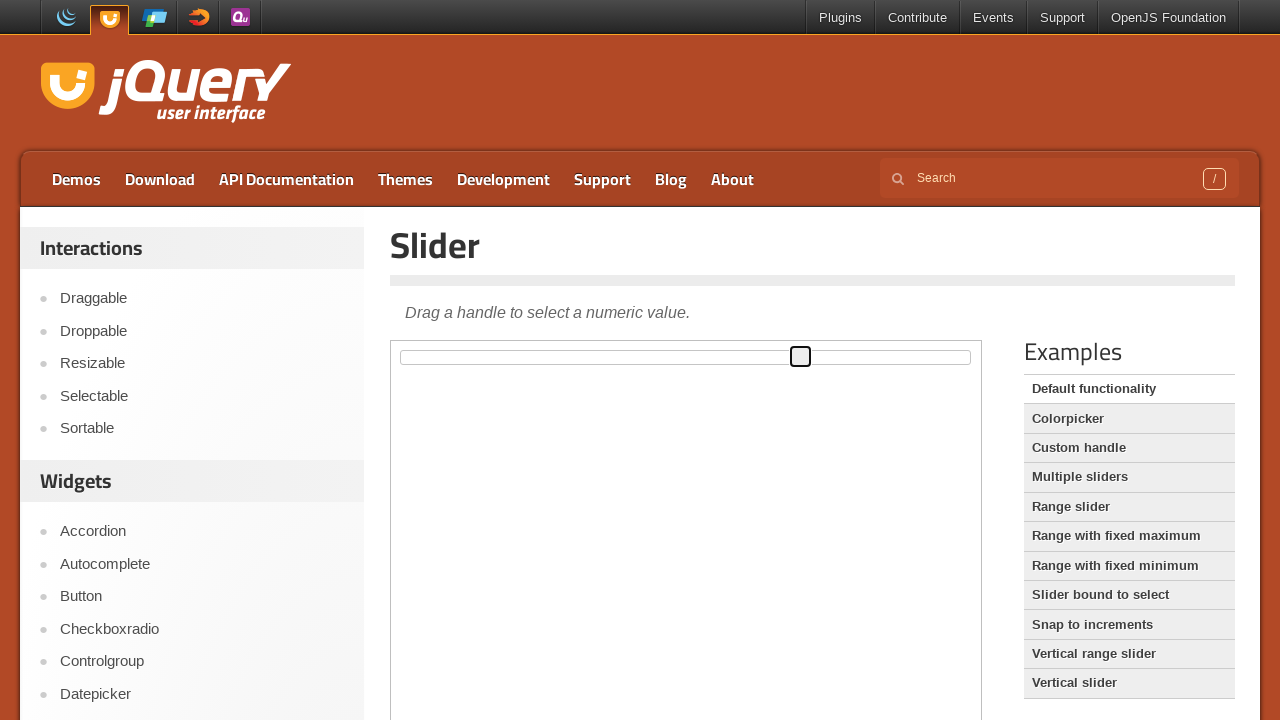

Waited 200ms at 70% position
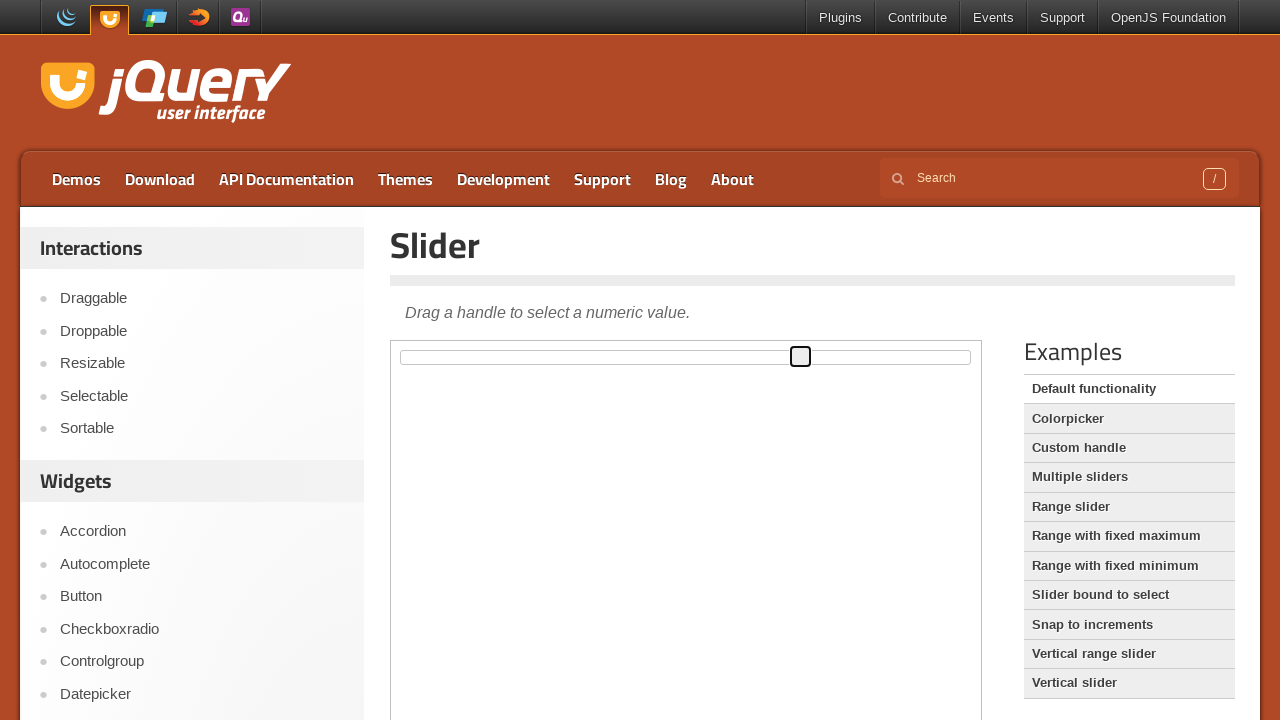

Moved slider handle to 71% position
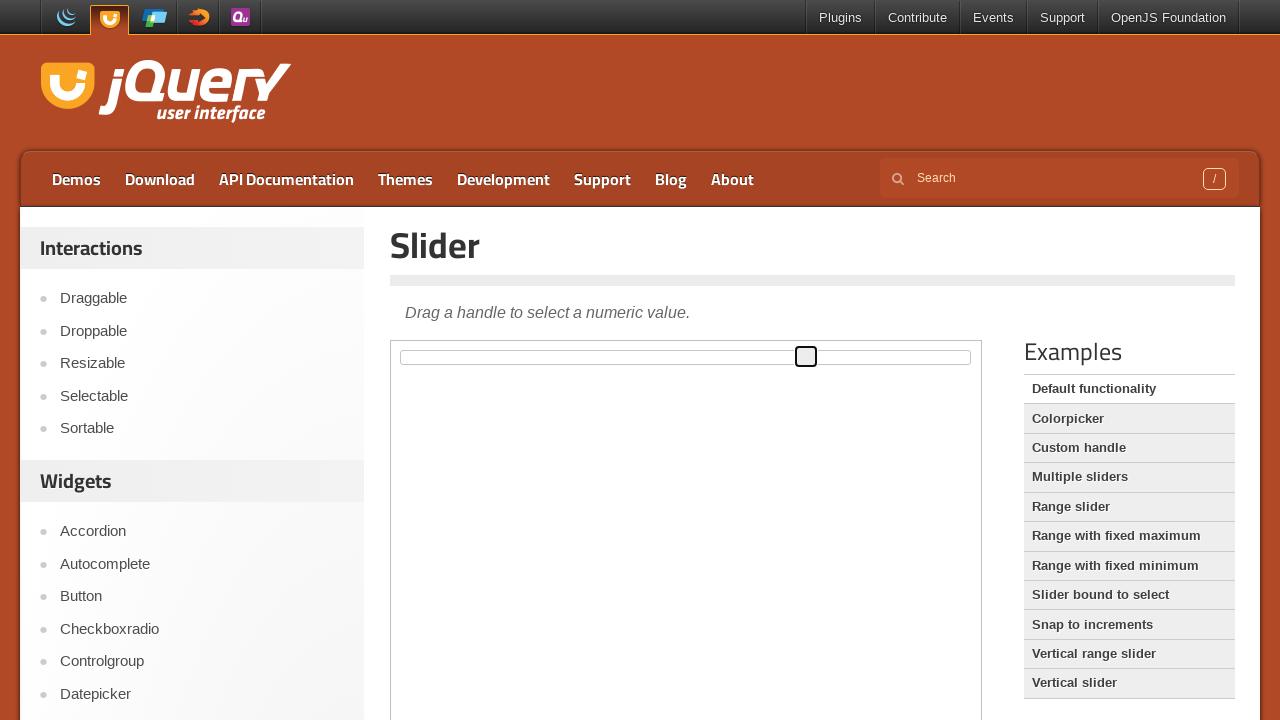

Waited 200ms at 71% position
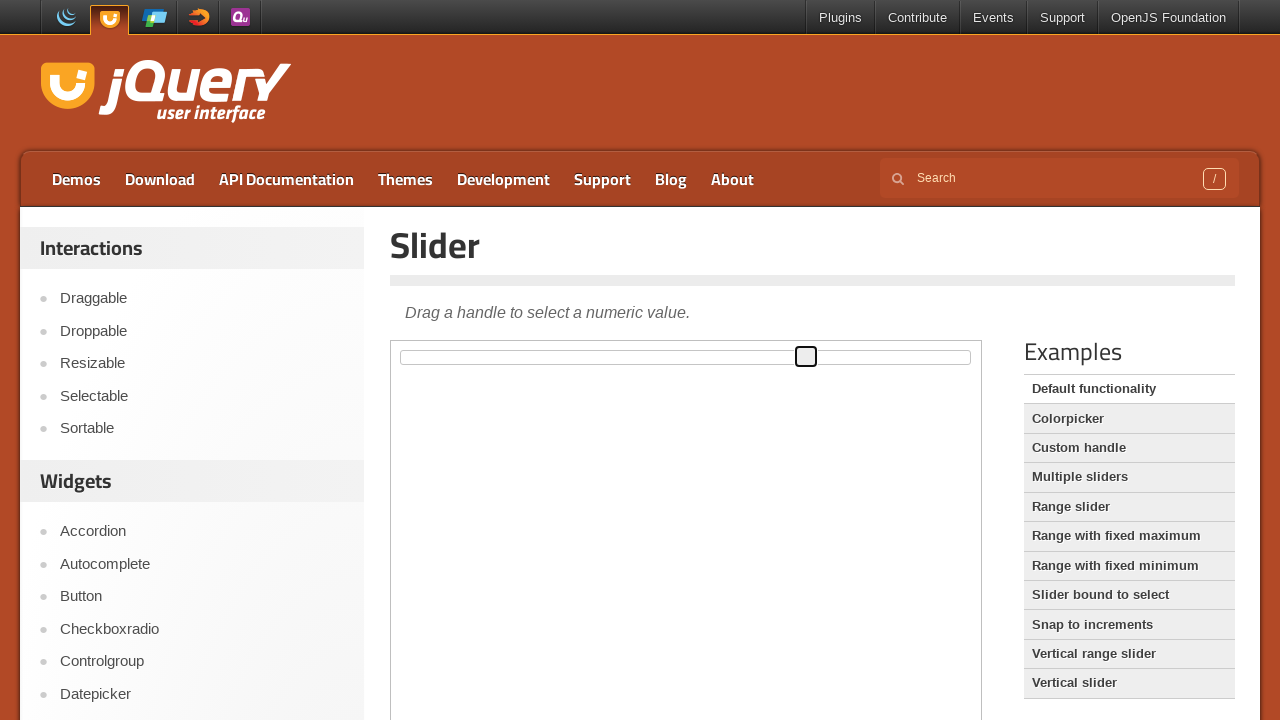

Moved slider handle to 72% position
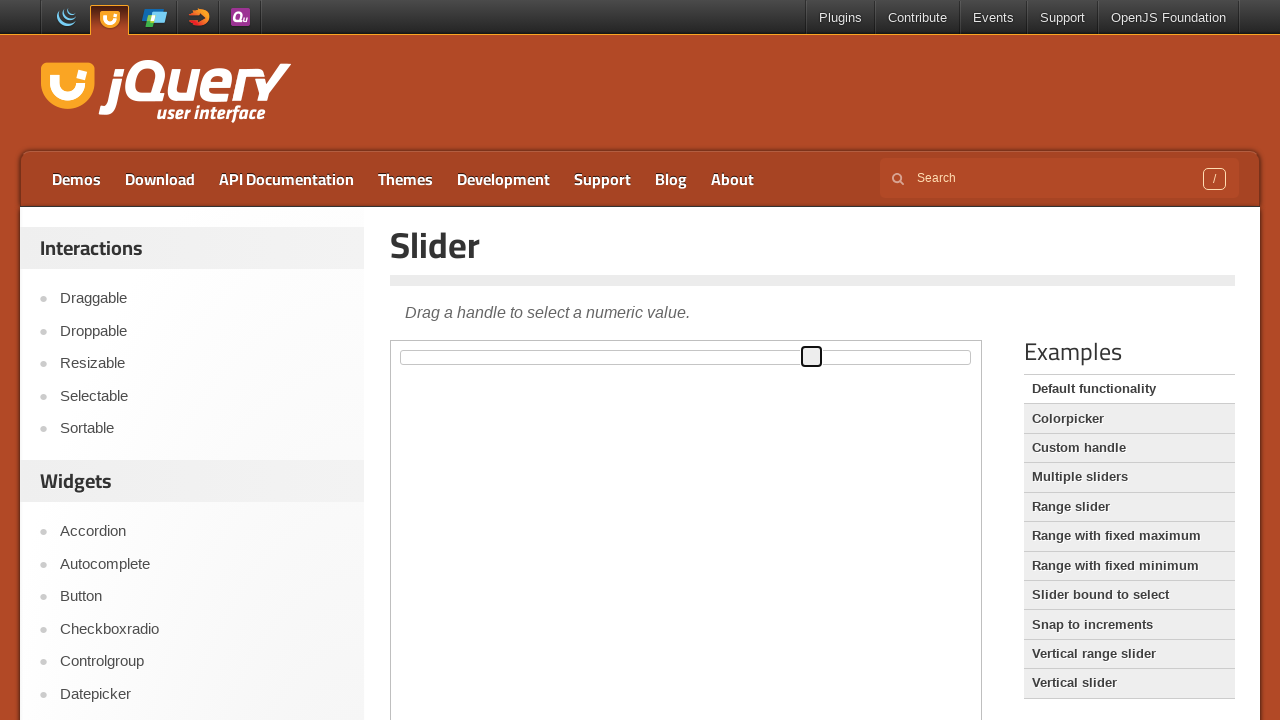

Waited 200ms at 72% position
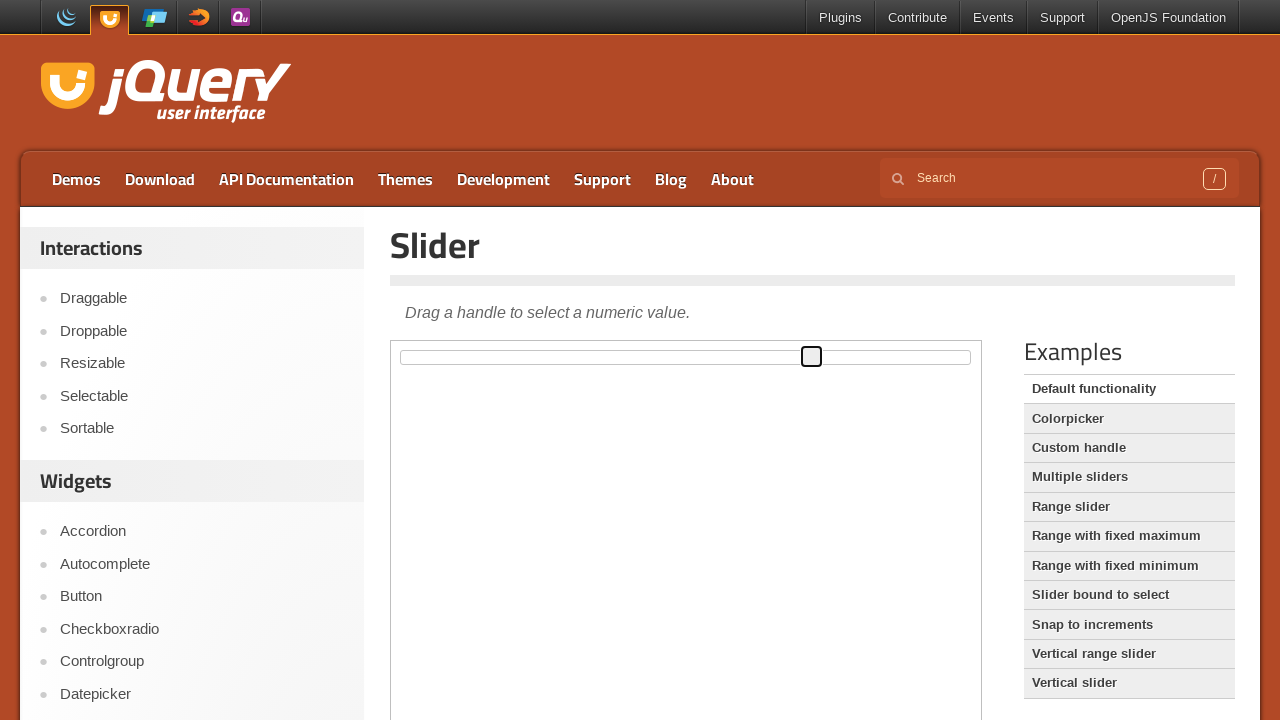

Moved slider handle to 73% position
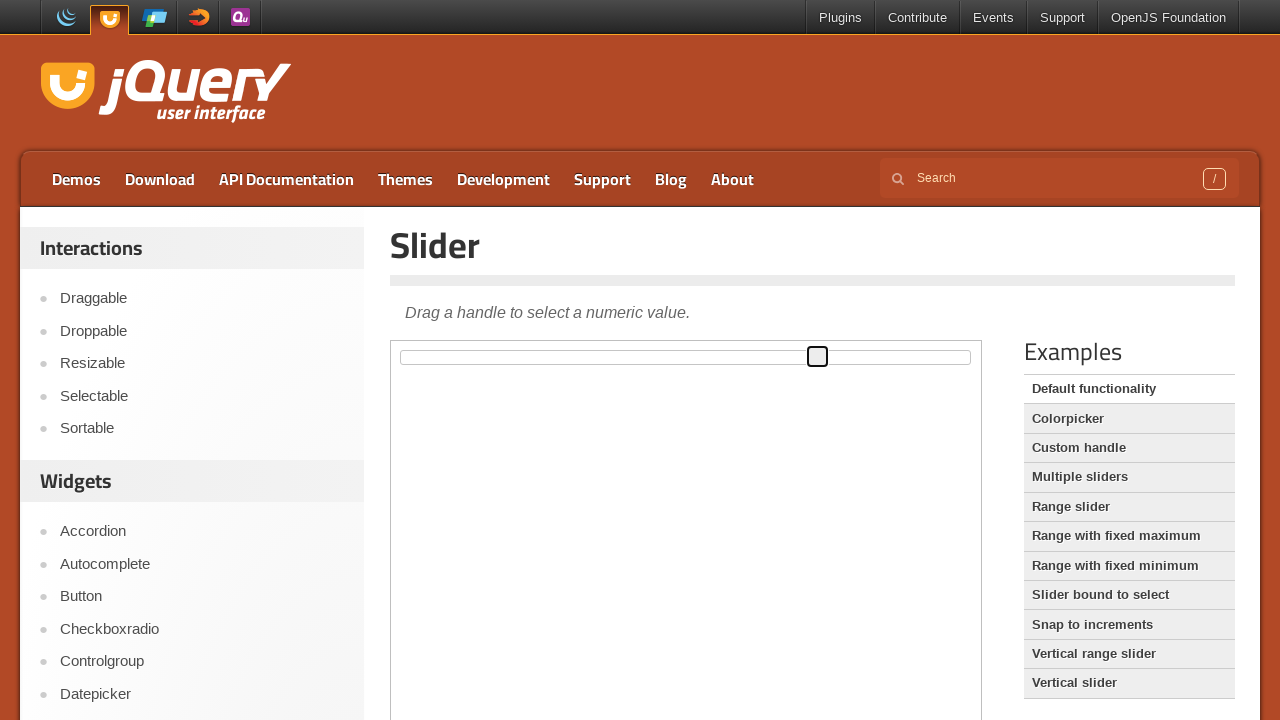

Waited 200ms at 73% position
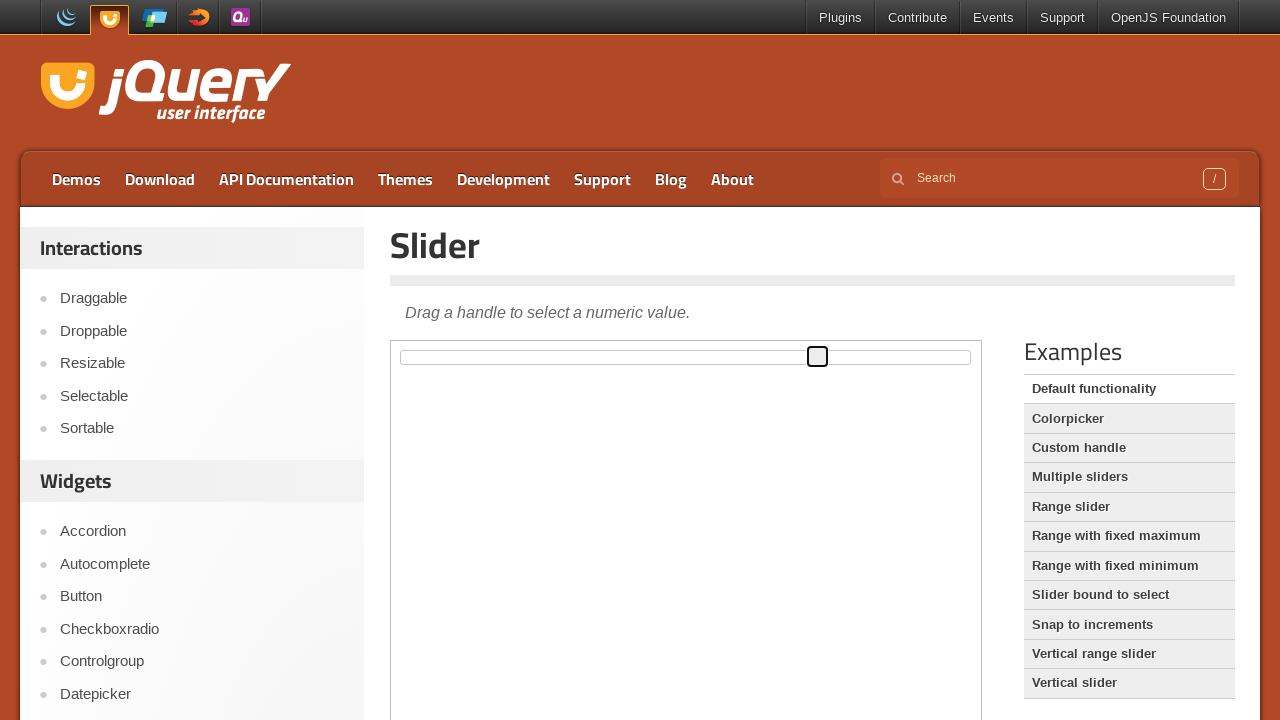

Moved slider handle to 74% position
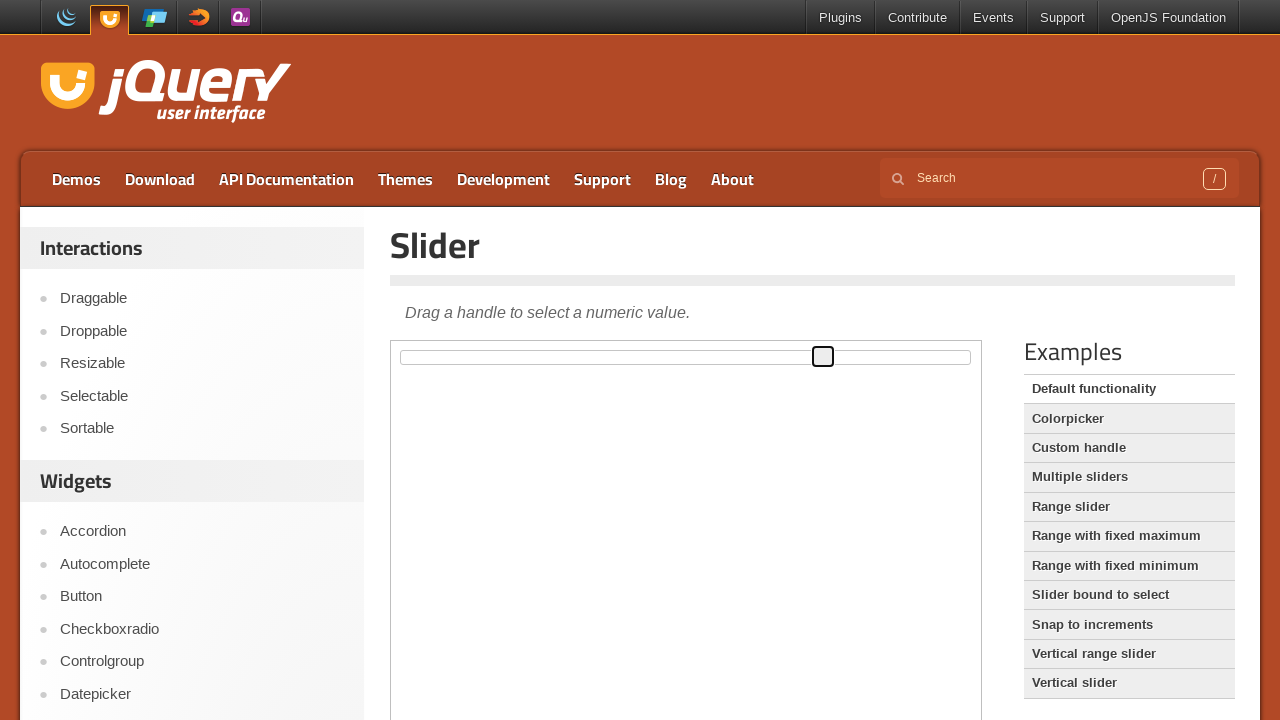

Waited 200ms at 74% position
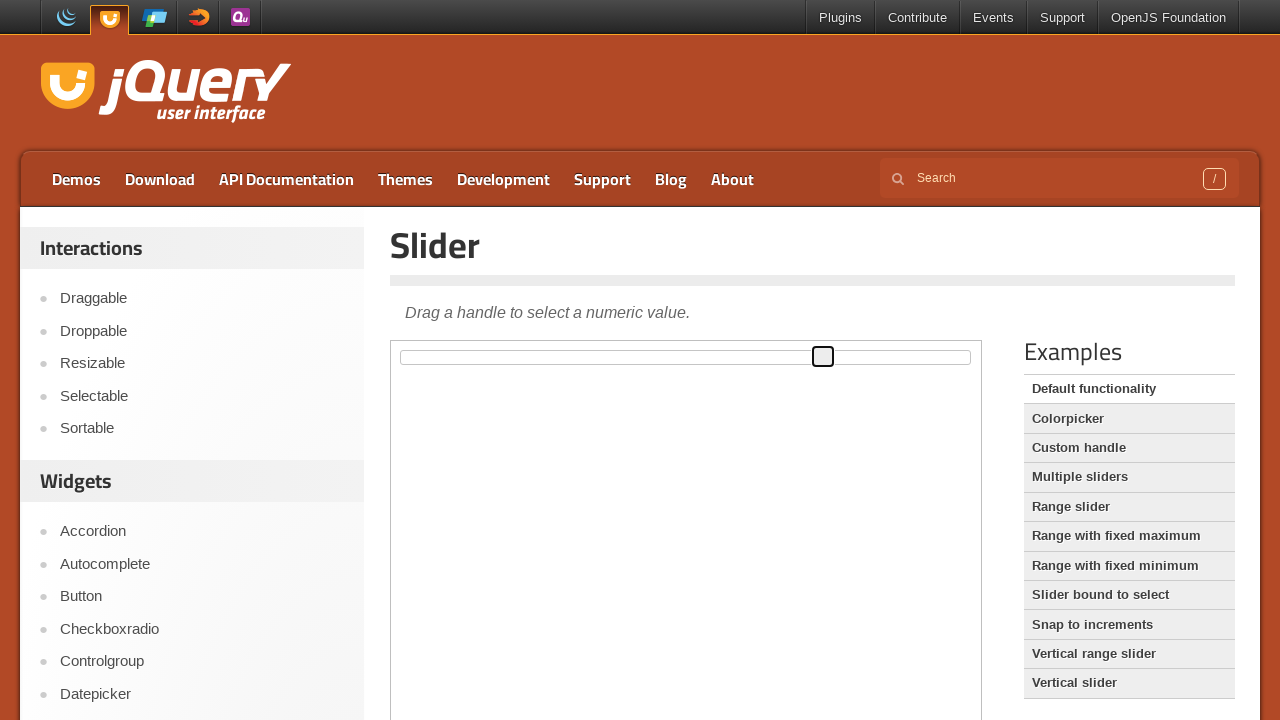

Moved slider handle to 75% position
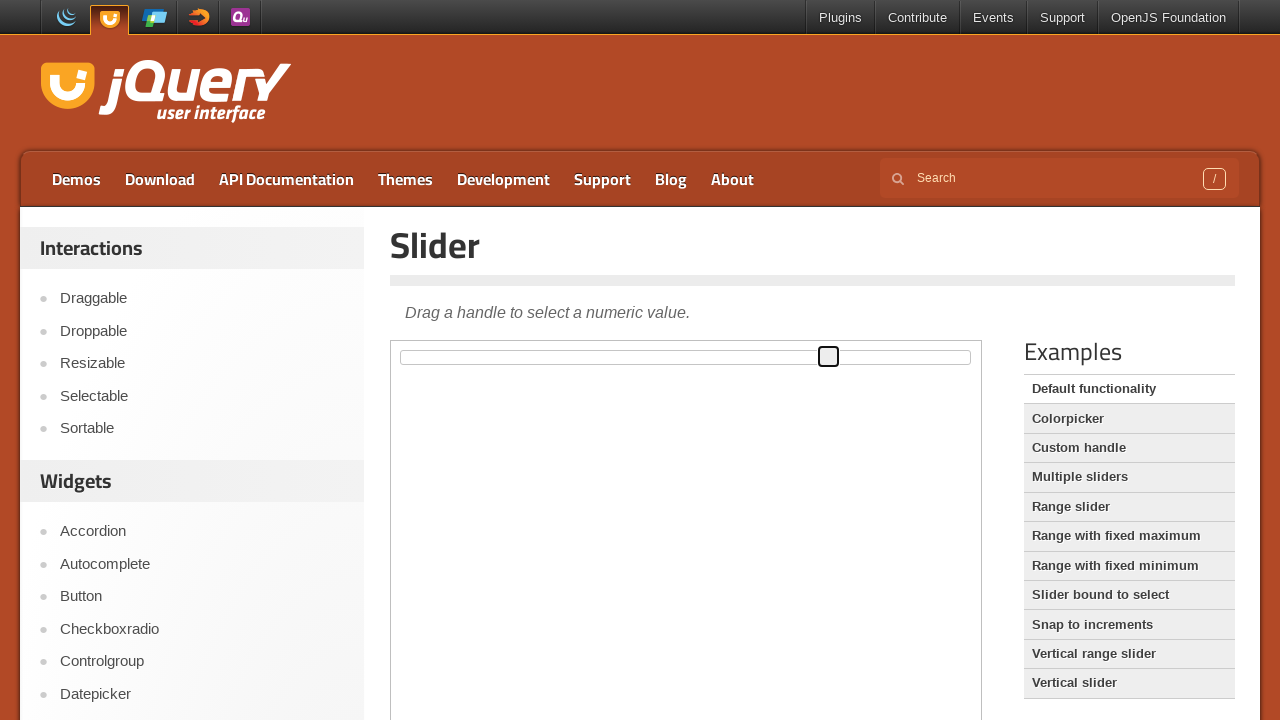

Waited 200ms at 75% position
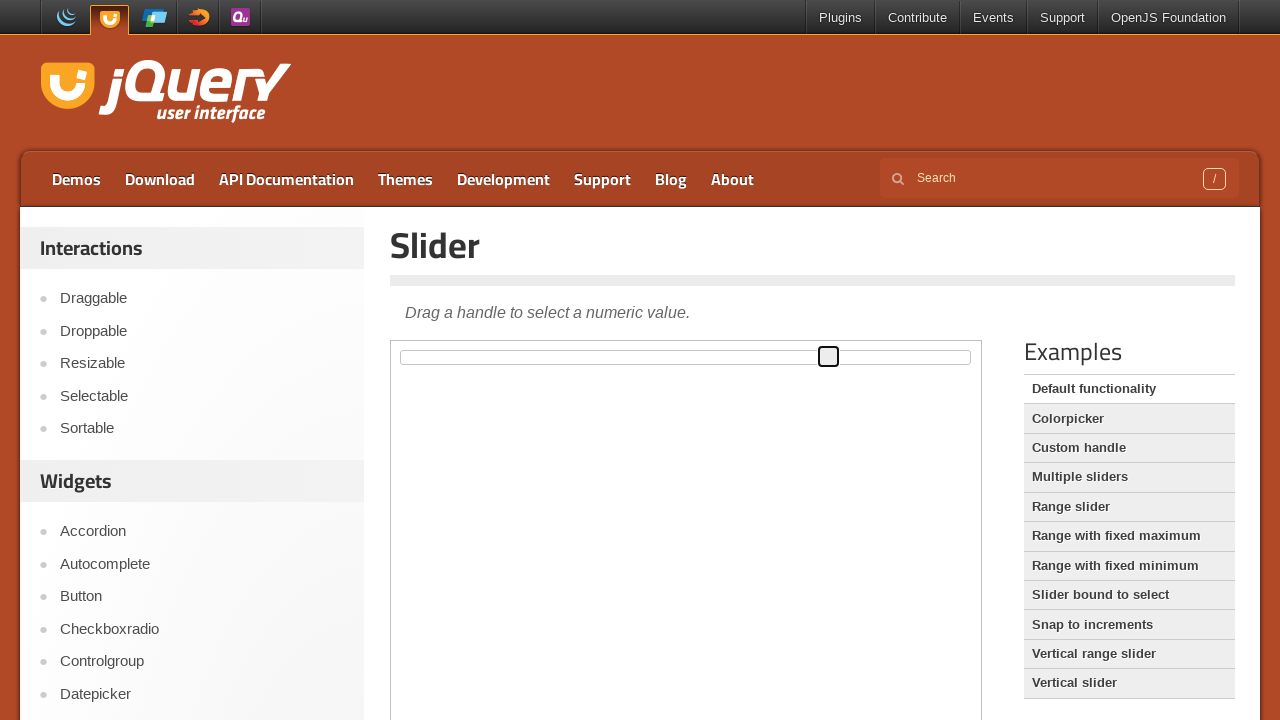

Moved slider handle to 76% position
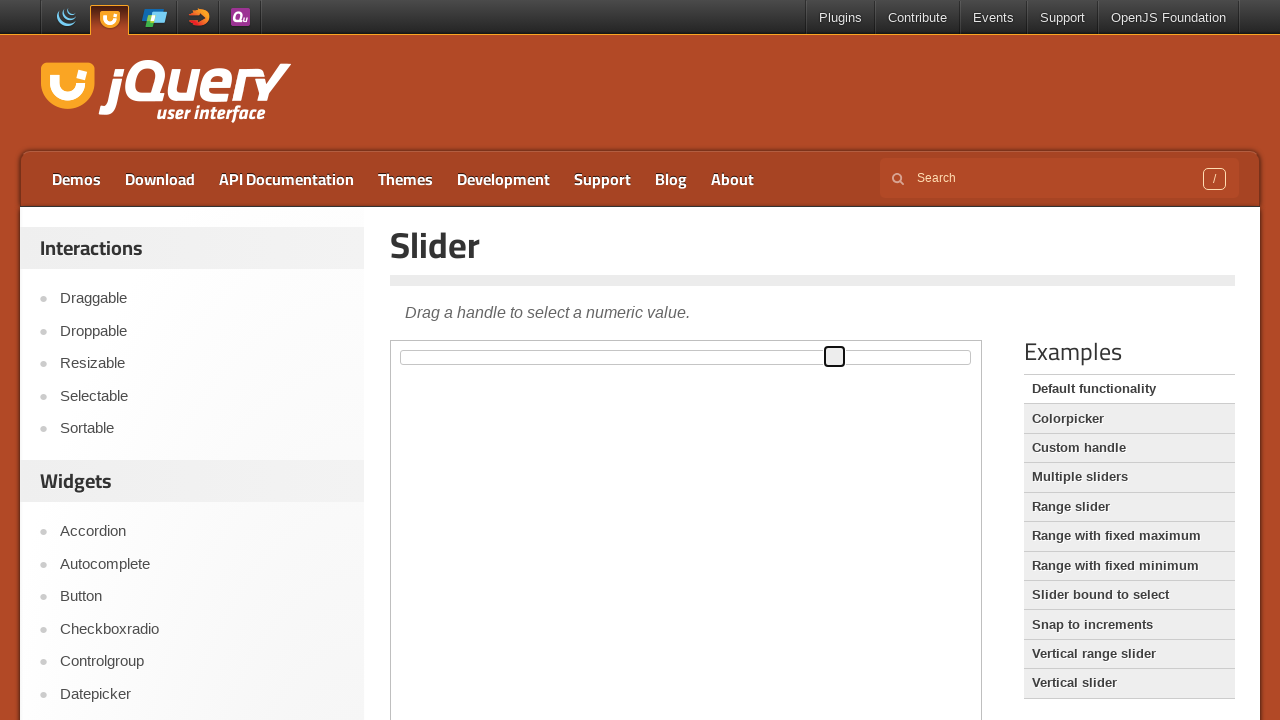

Waited 200ms at 76% position
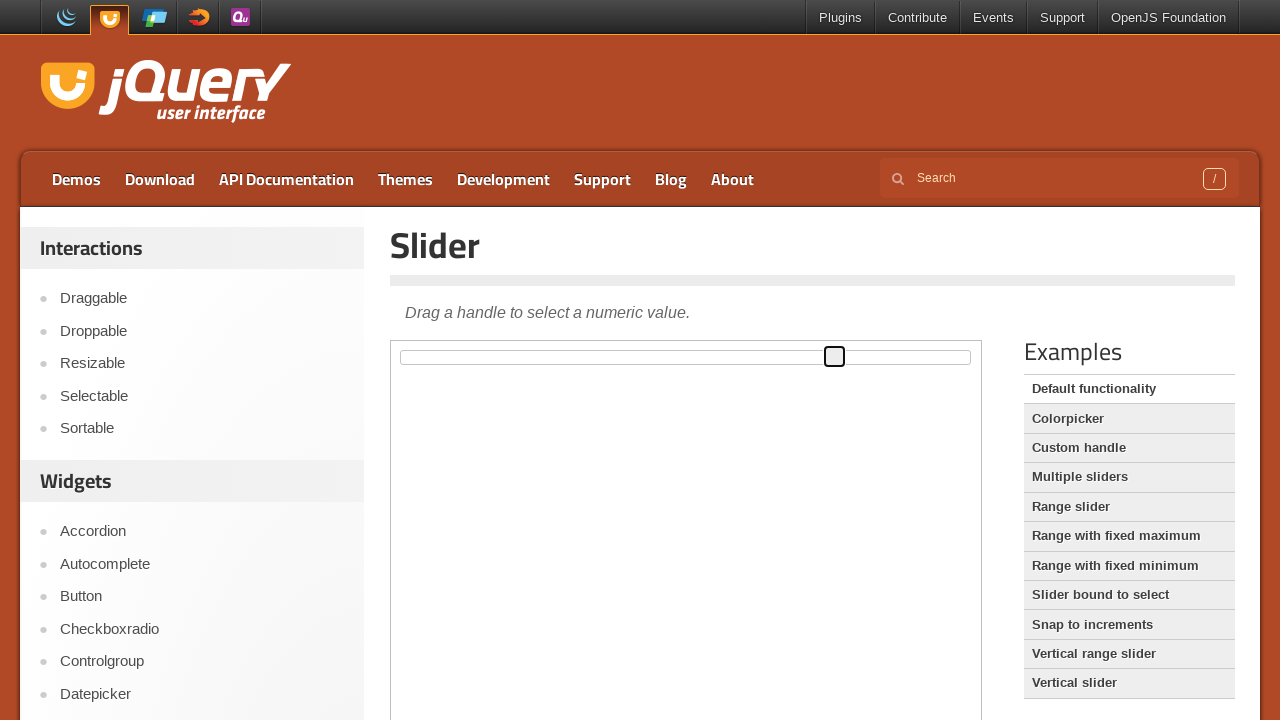

Moved slider handle to 77% position
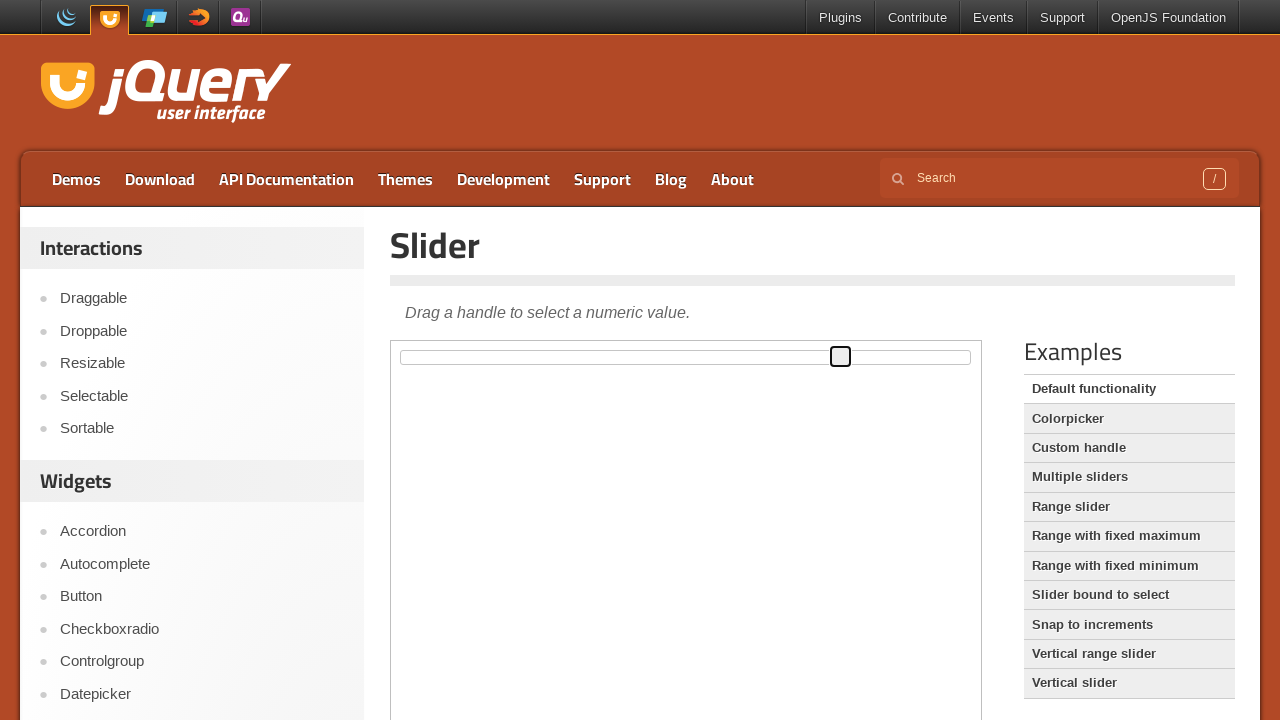

Waited 200ms at 77% position
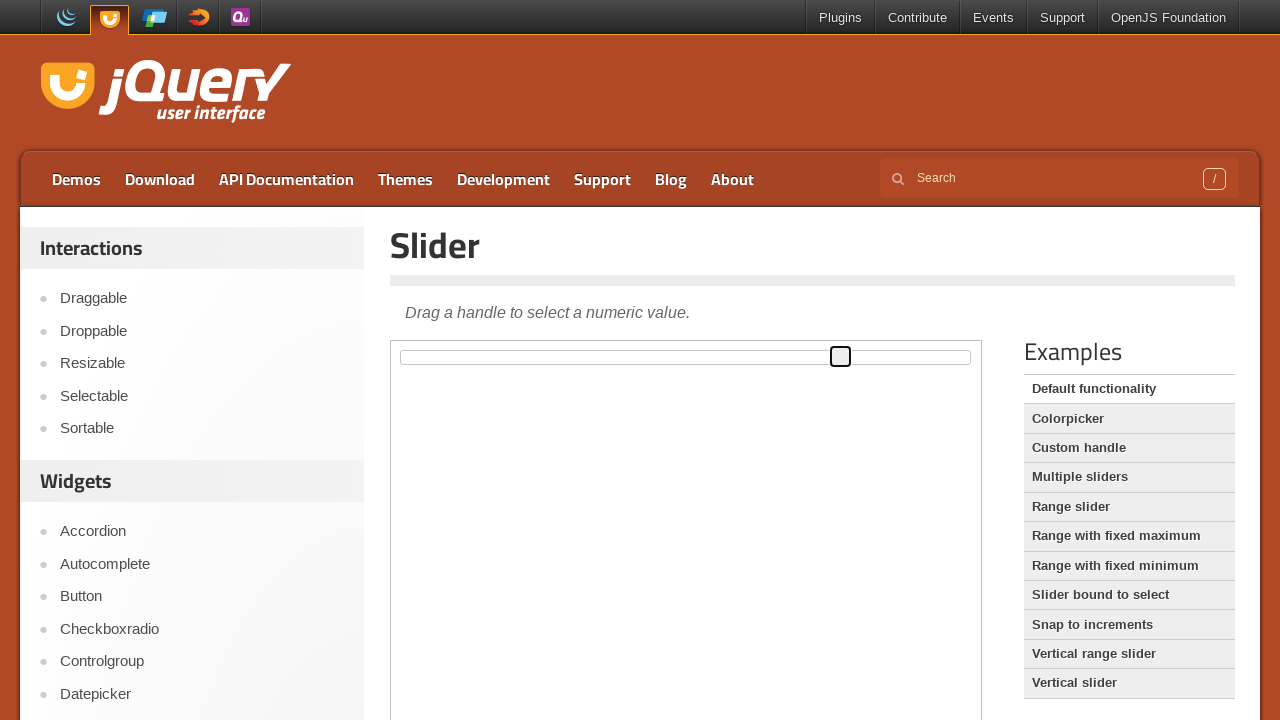

Moved slider handle to 78% position
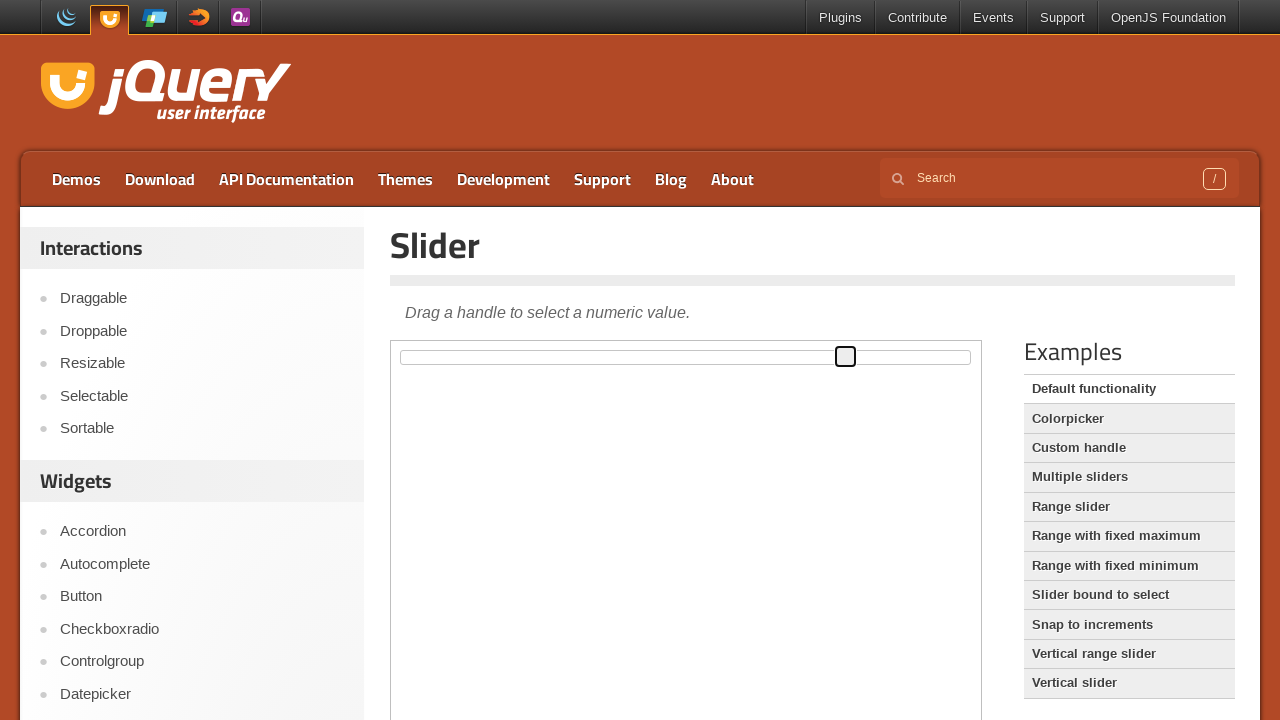

Waited 200ms at 78% position
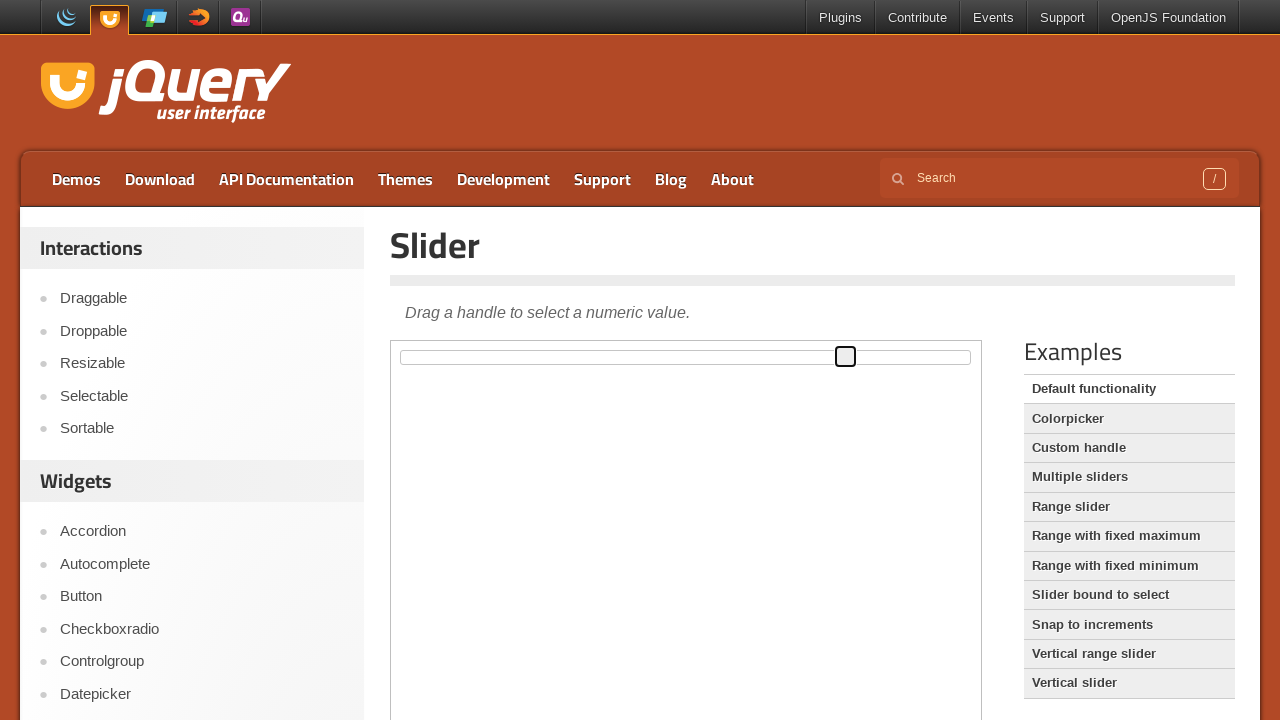

Moved slider handle to 79% position
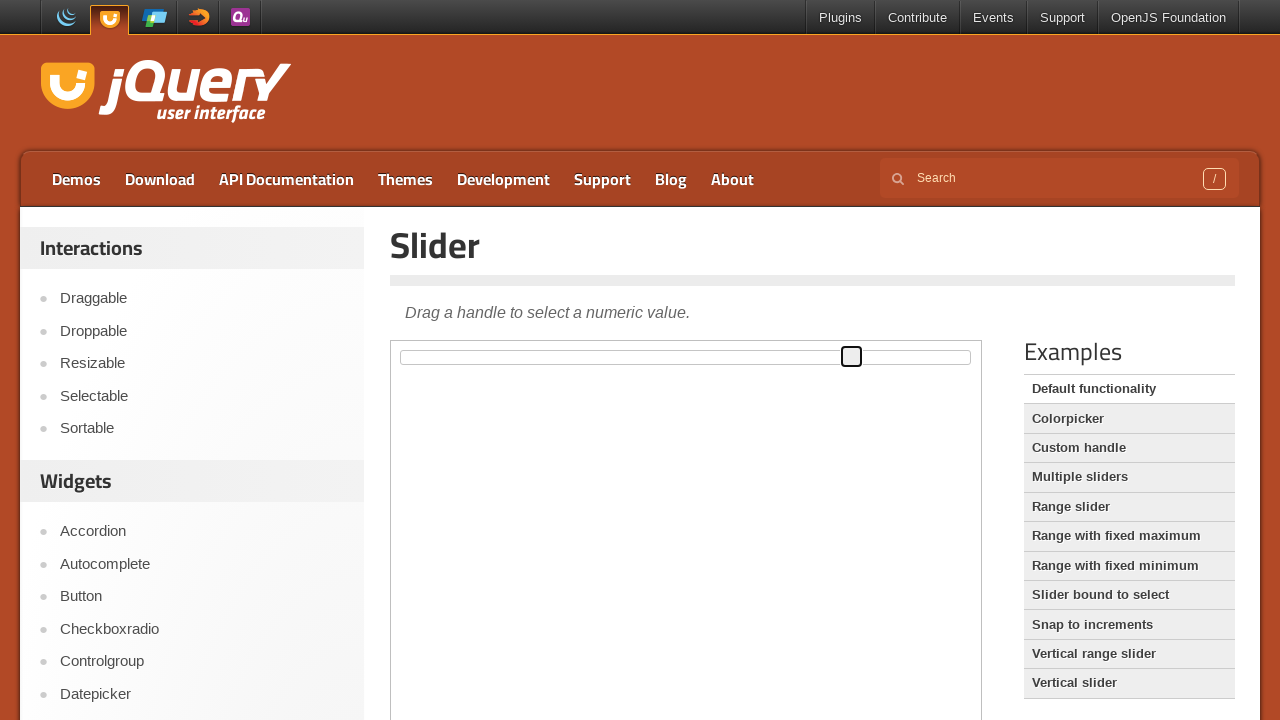

Waited 200ms at 79% position
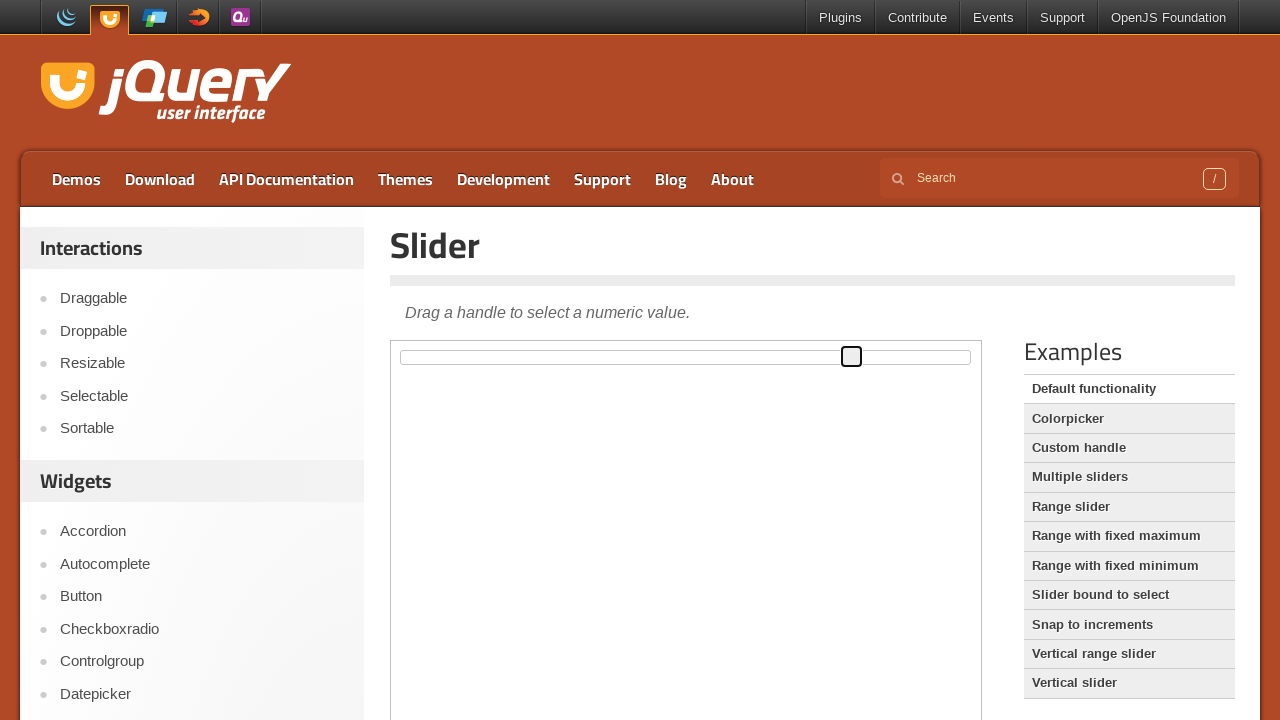

Moved slider handle to 80% position
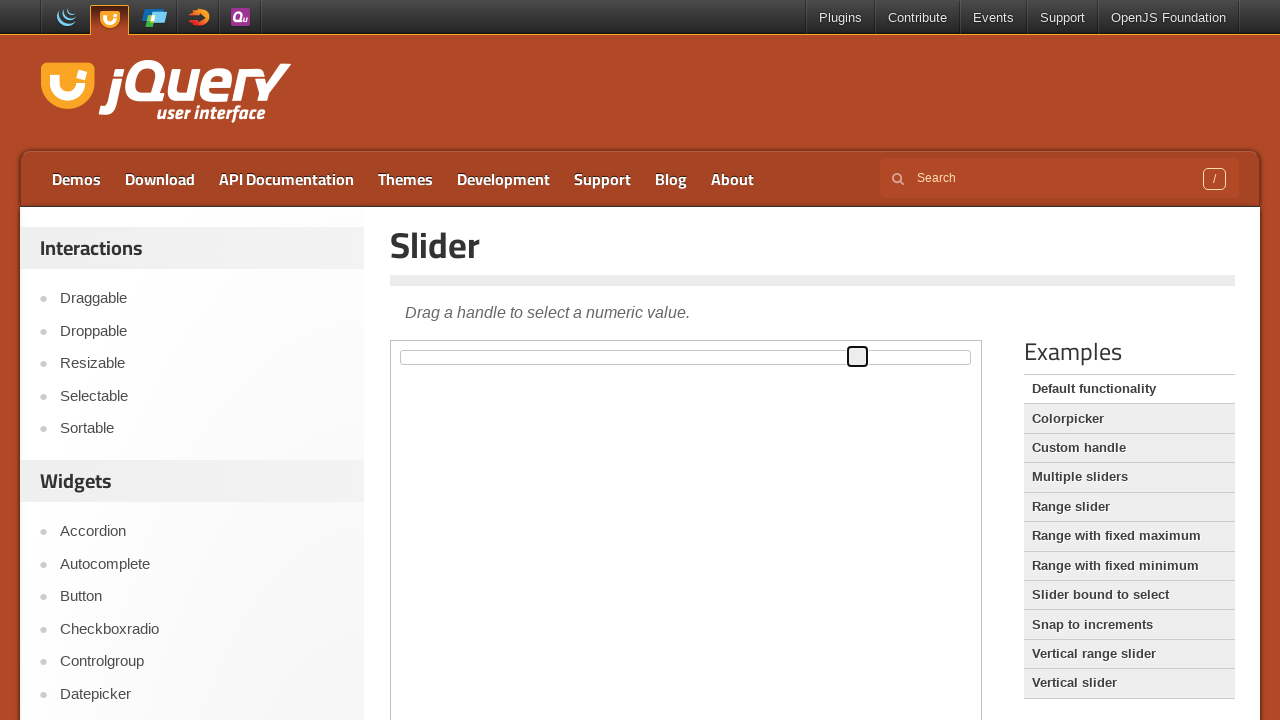

Waited 200ms at 80% position
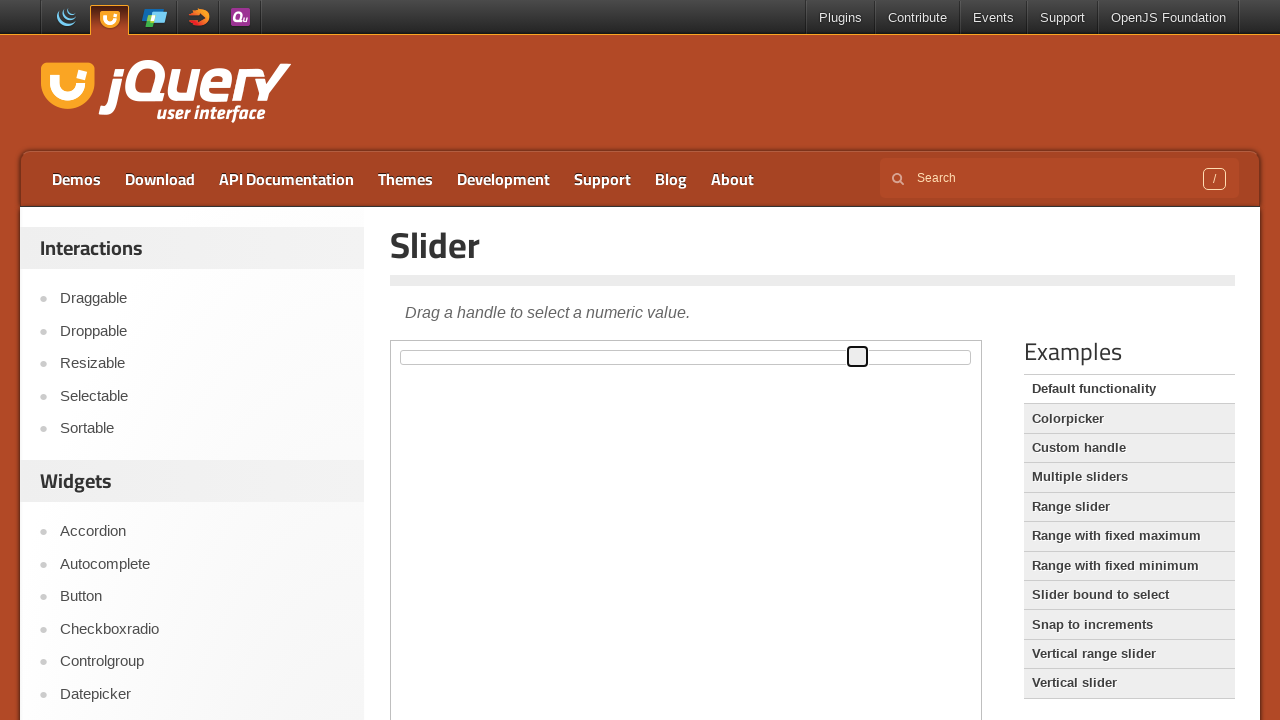

Moved slider handle to 81% position
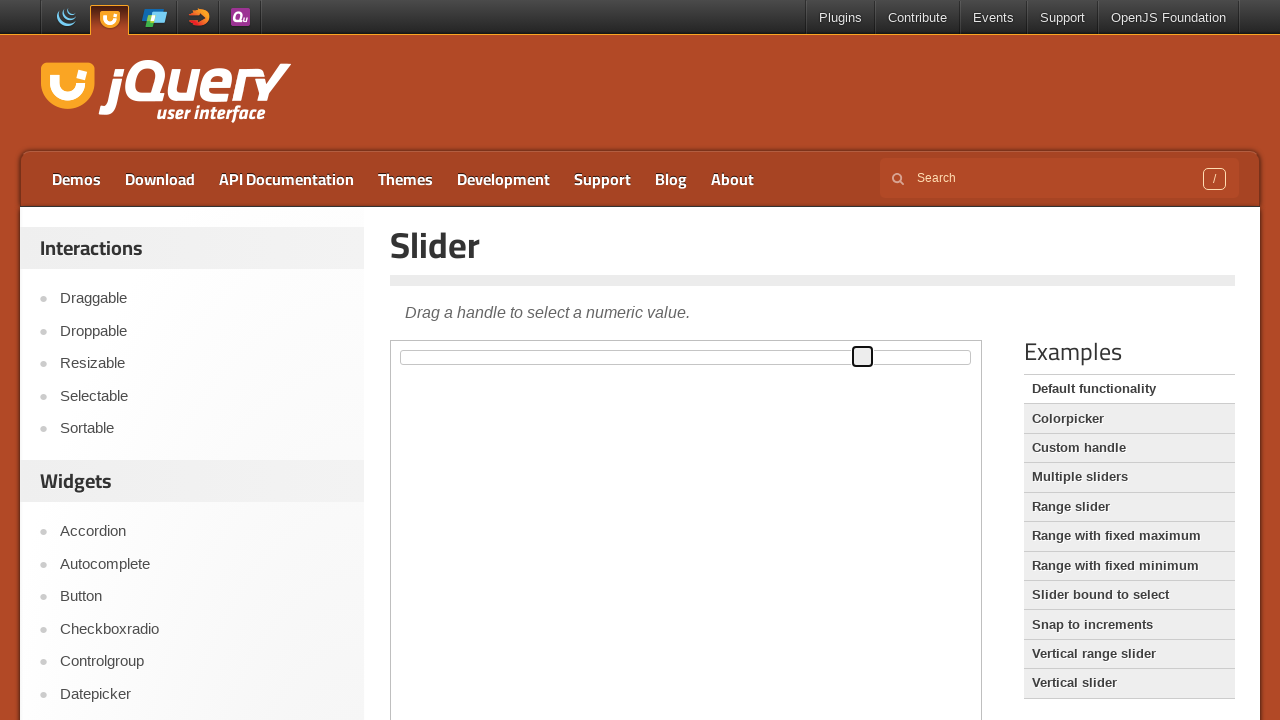

Waited 200ms at 81% position
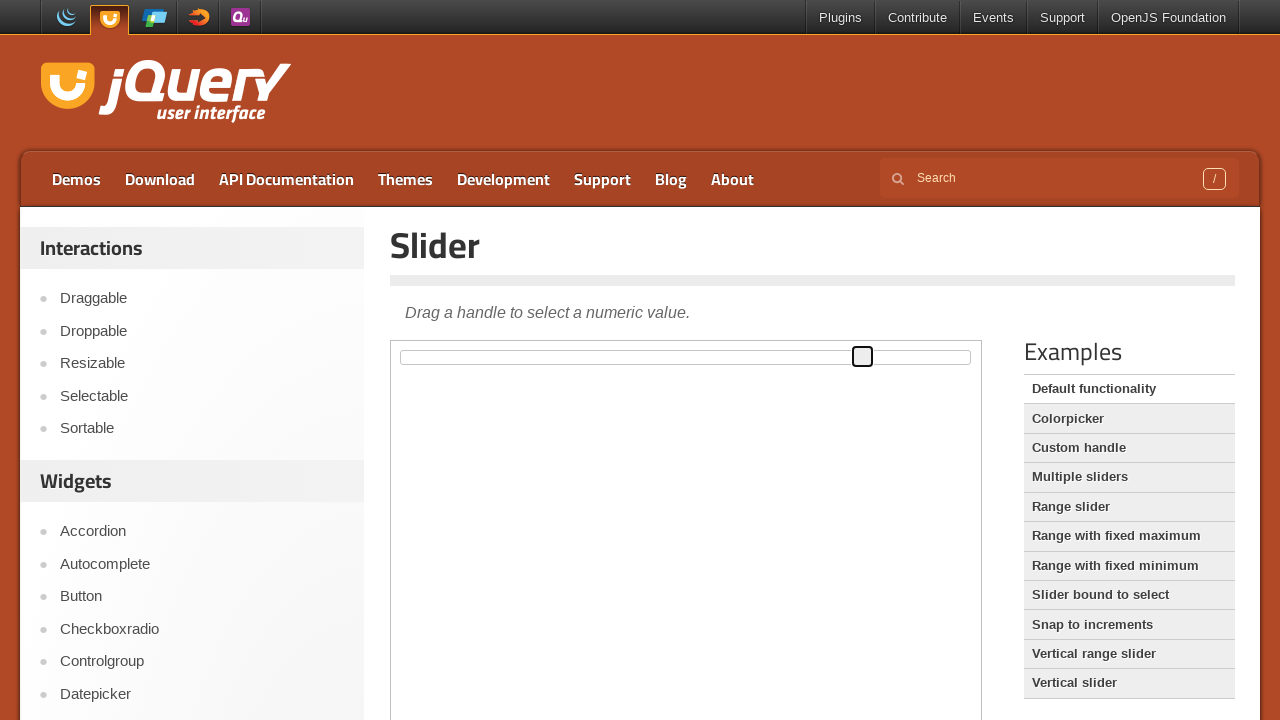

Moved slider handle to 82% position
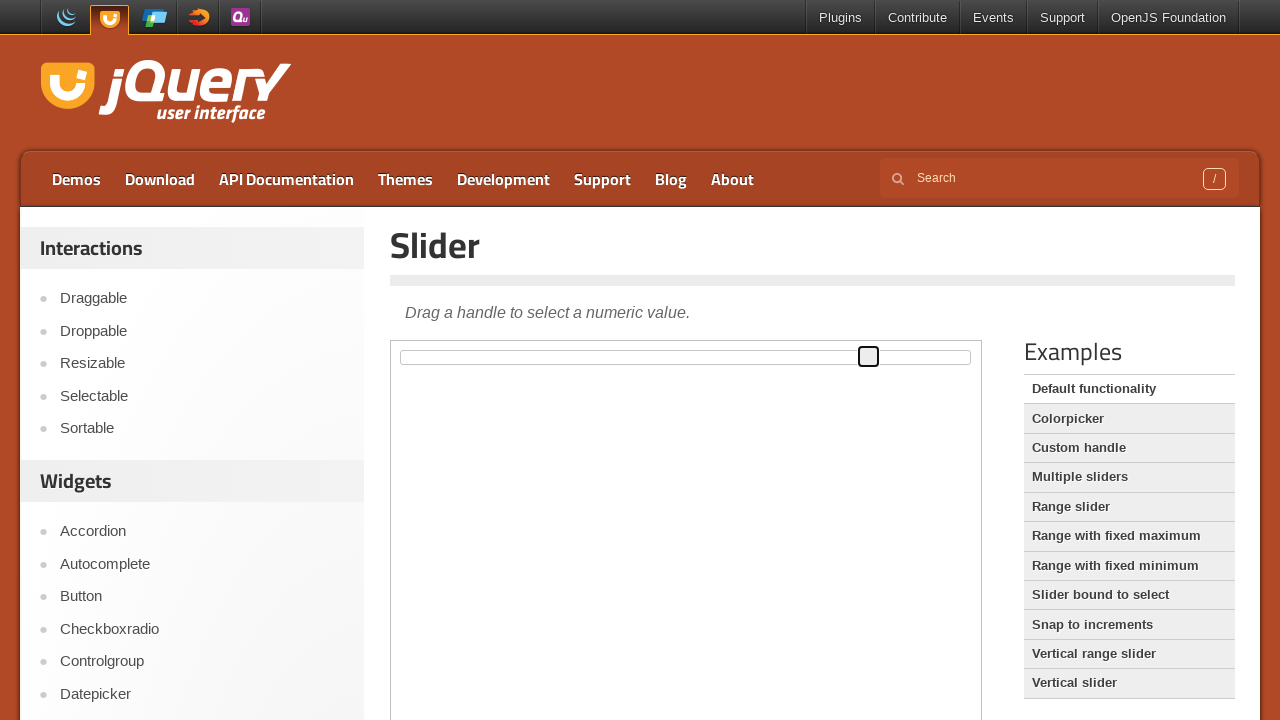

Waited 200ms at 82% position
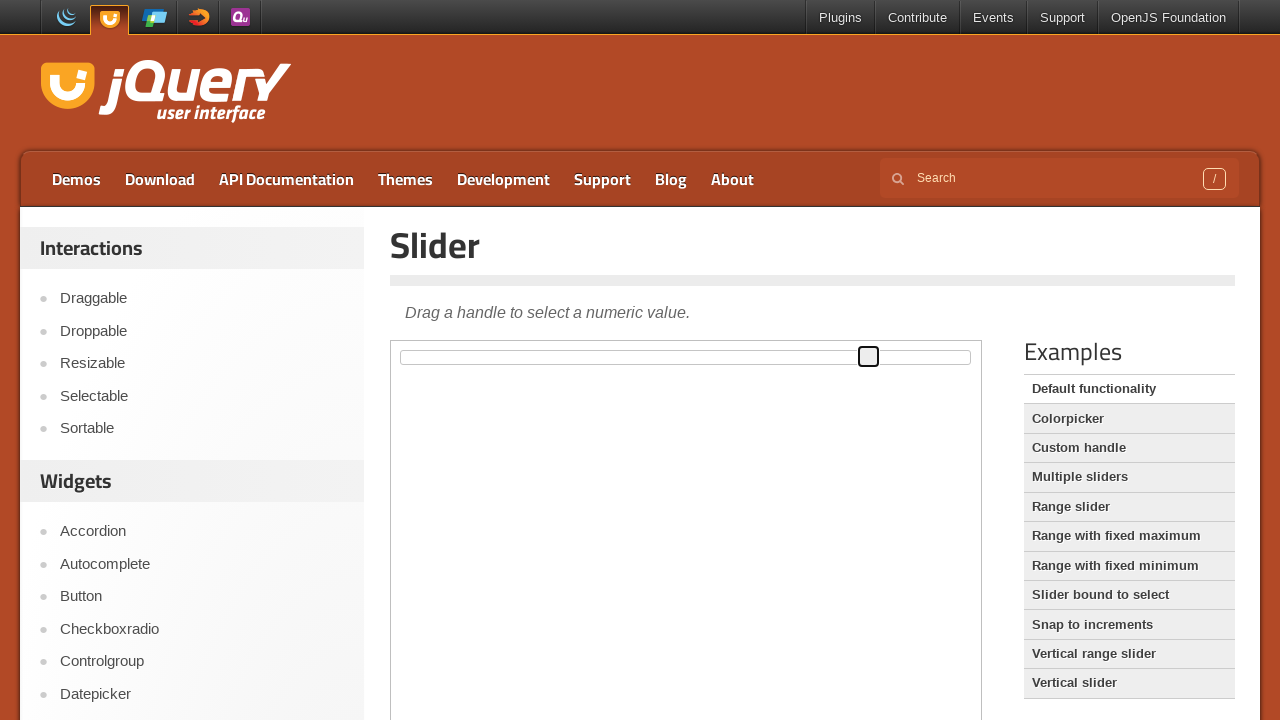

Moved slider handle to 83% position
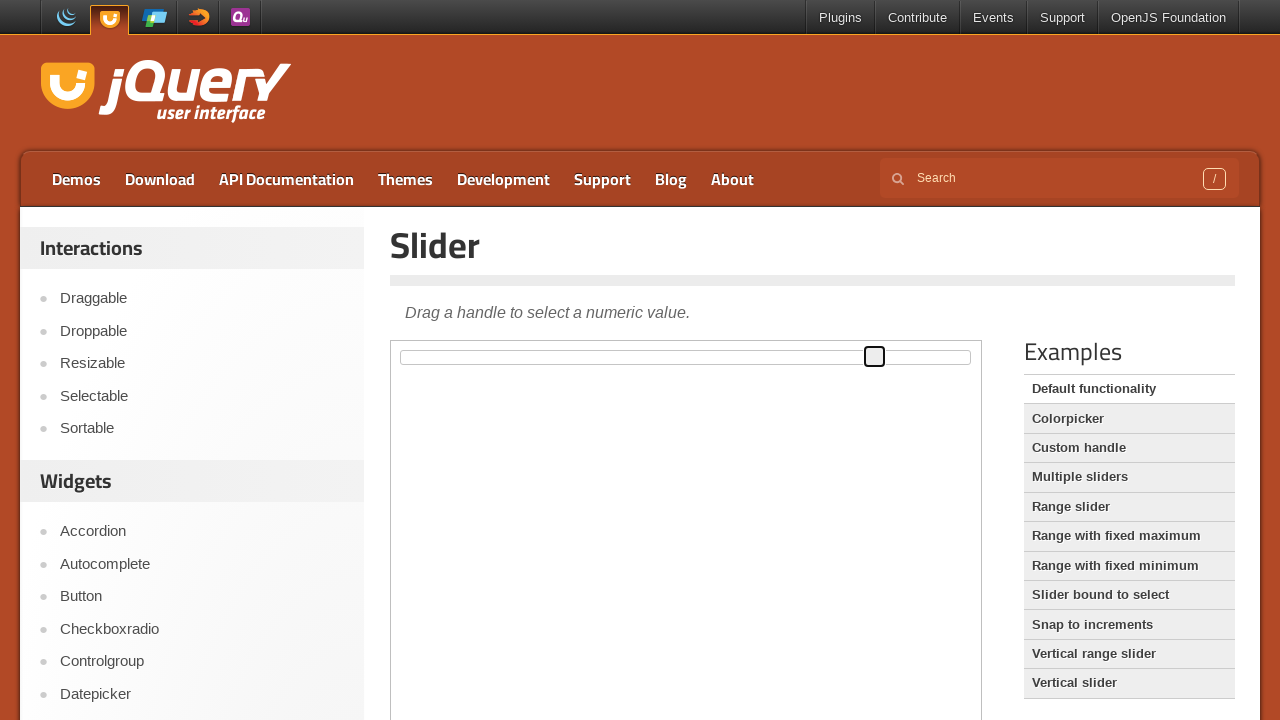

Waited 200ms at 83% position
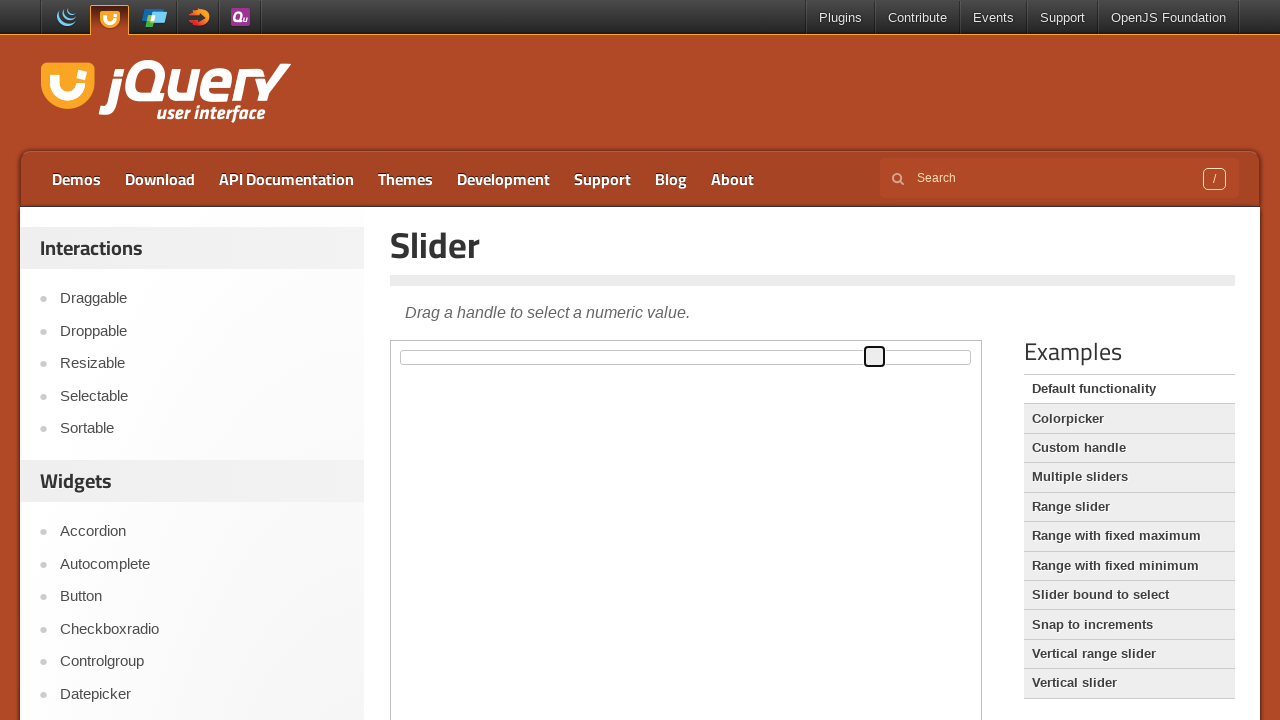

Moved slider handle to 84% position
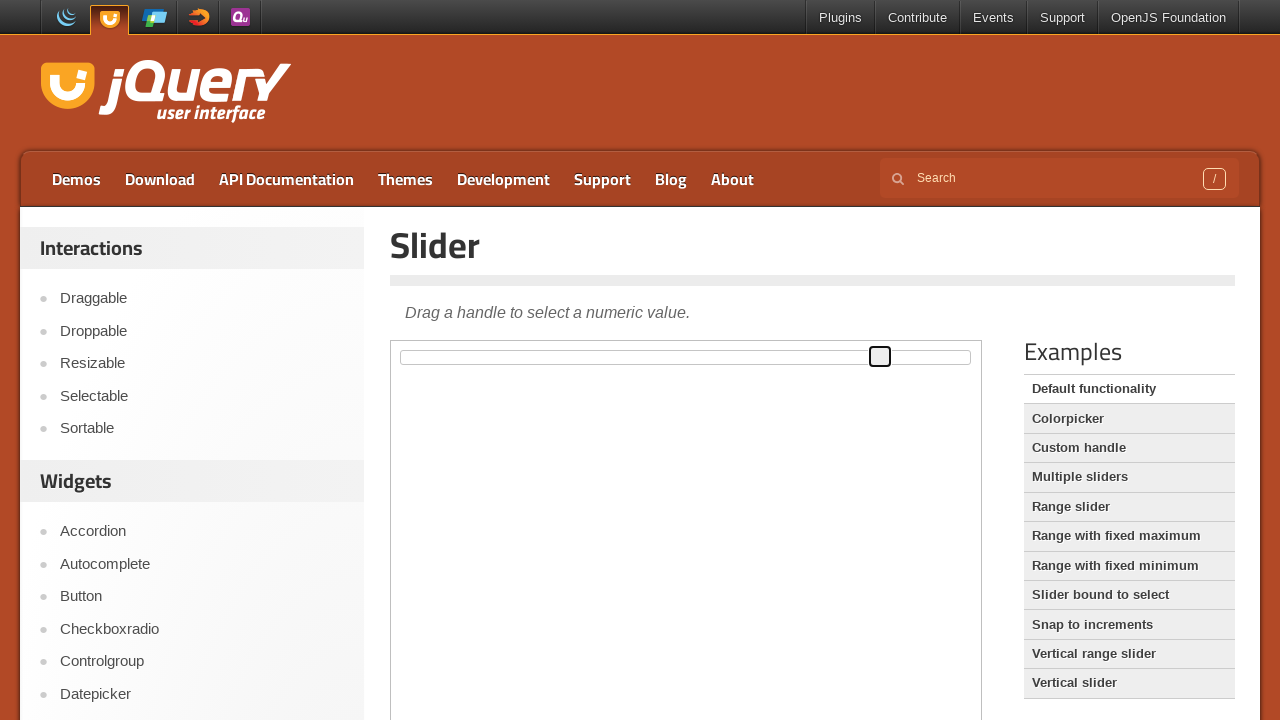

Waited 200ms at 84% position
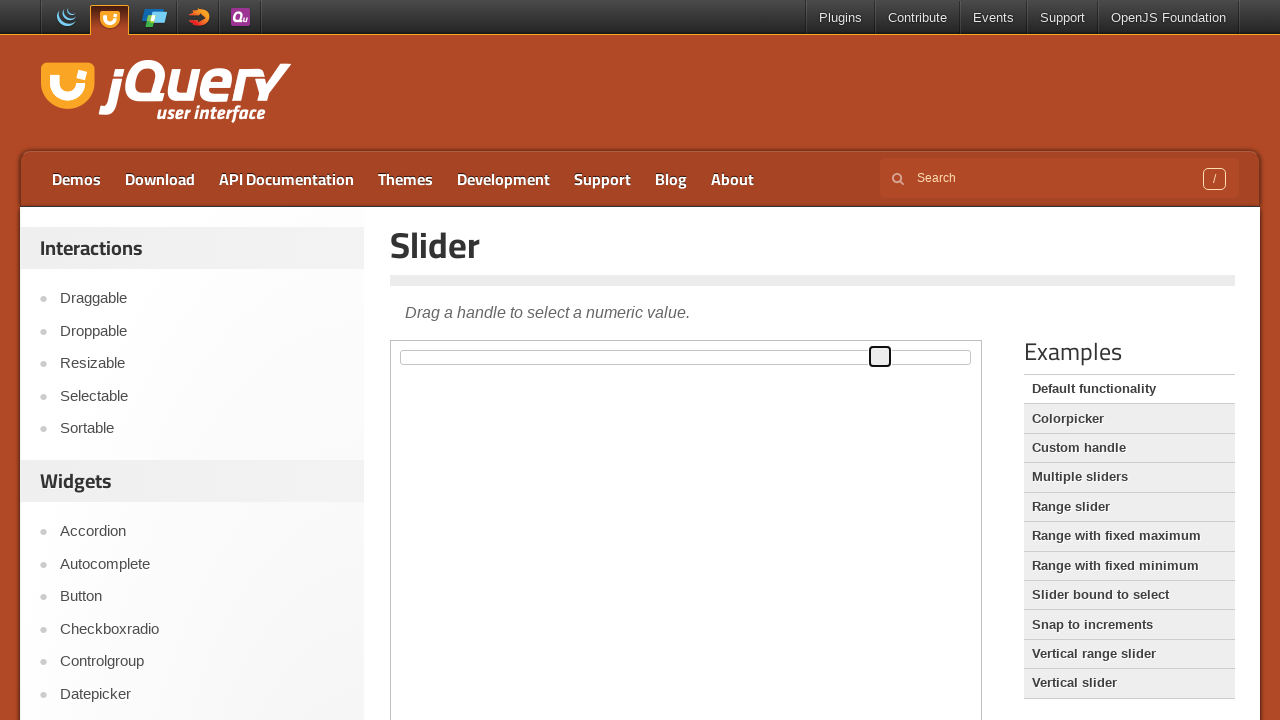

Moved slider handle to 85% position
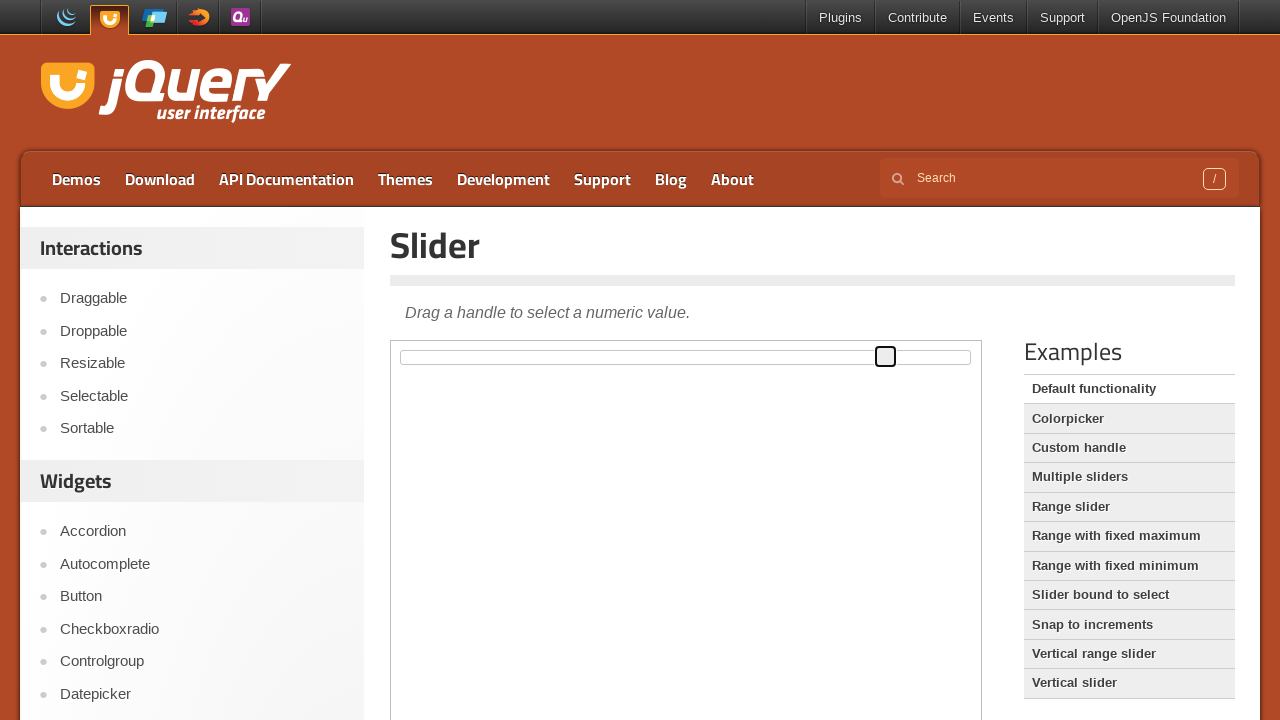

Waited 200ms at 85% position
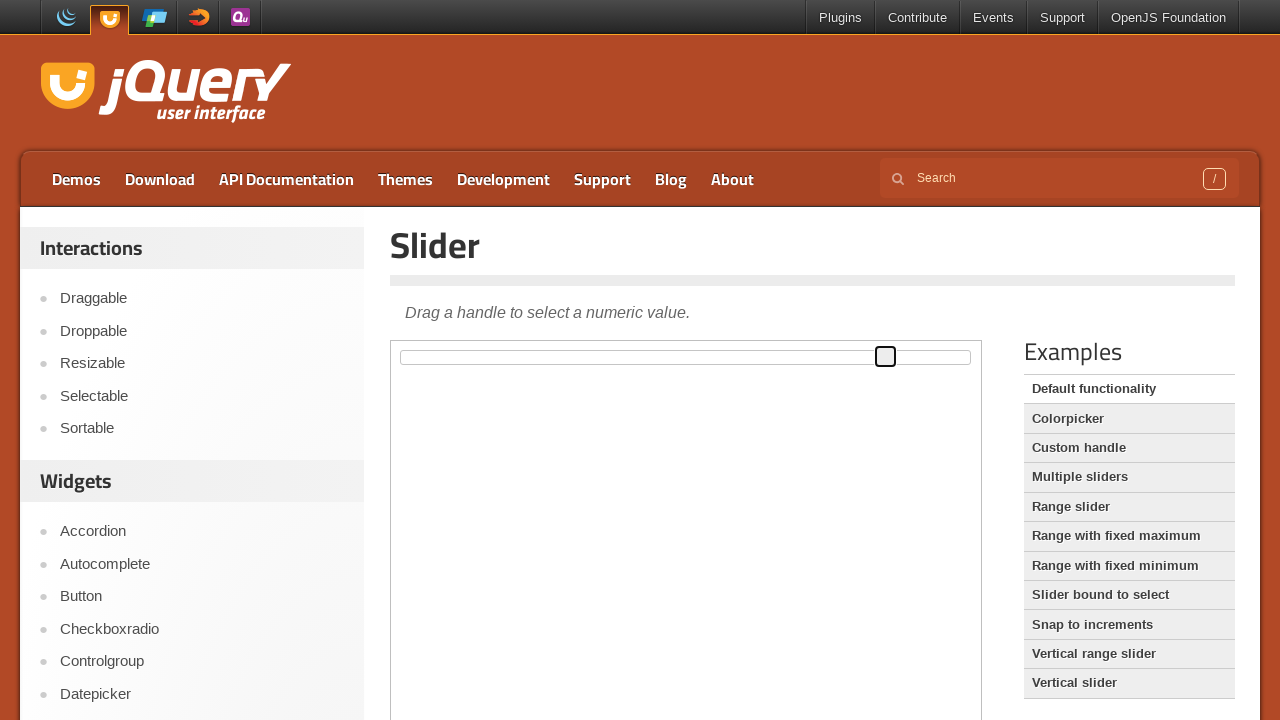

Moved slider handle to 86% position
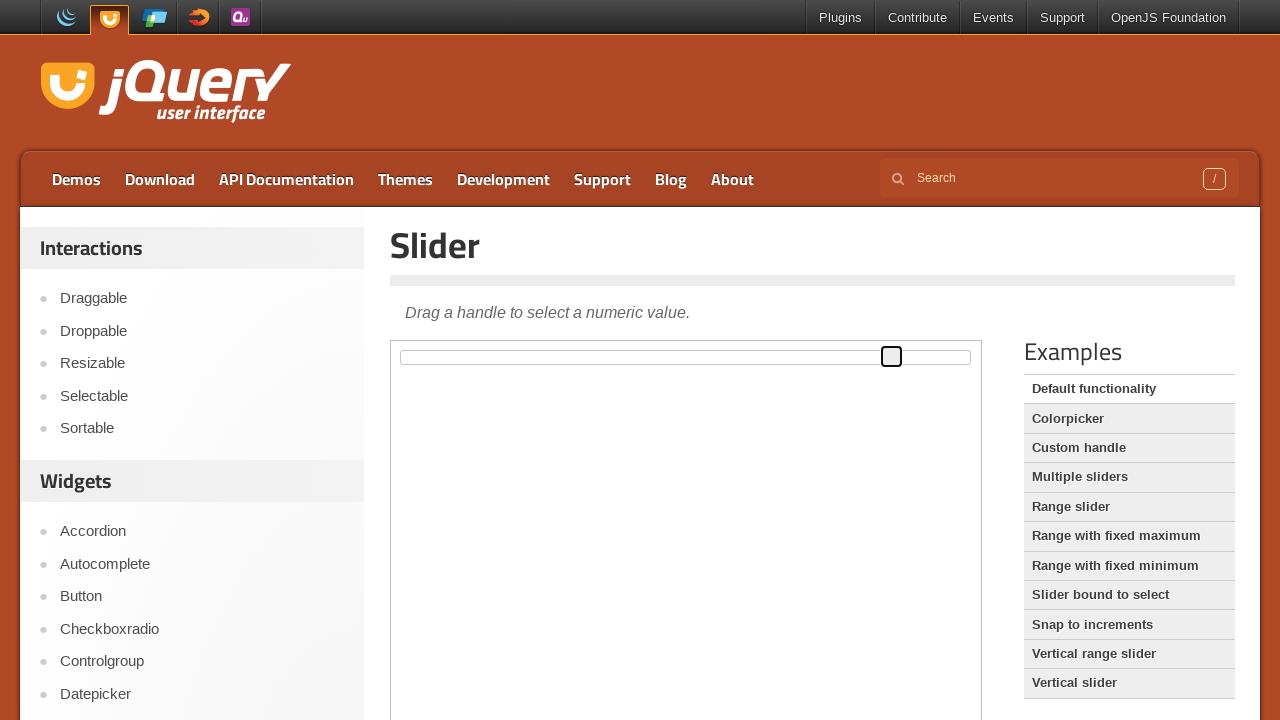

Waited 200ms at 86% position
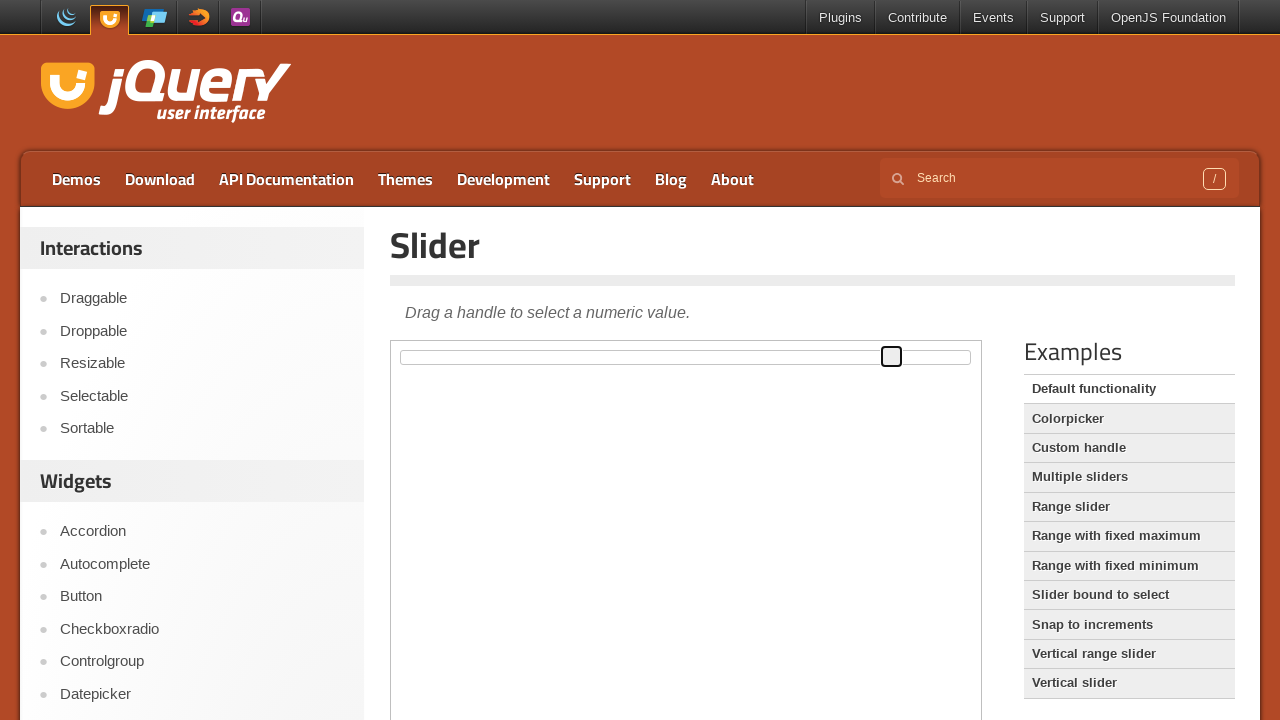

Moved slider handle to 87% position
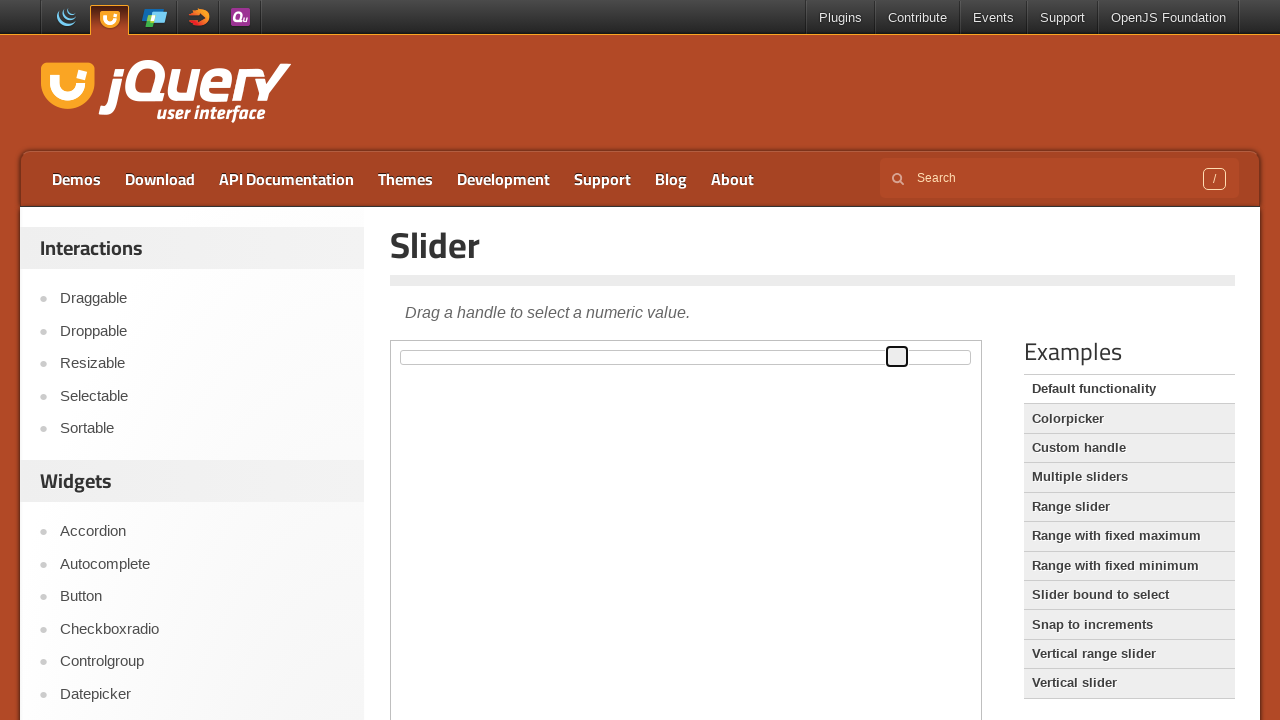

Waited 200ms at 87% position
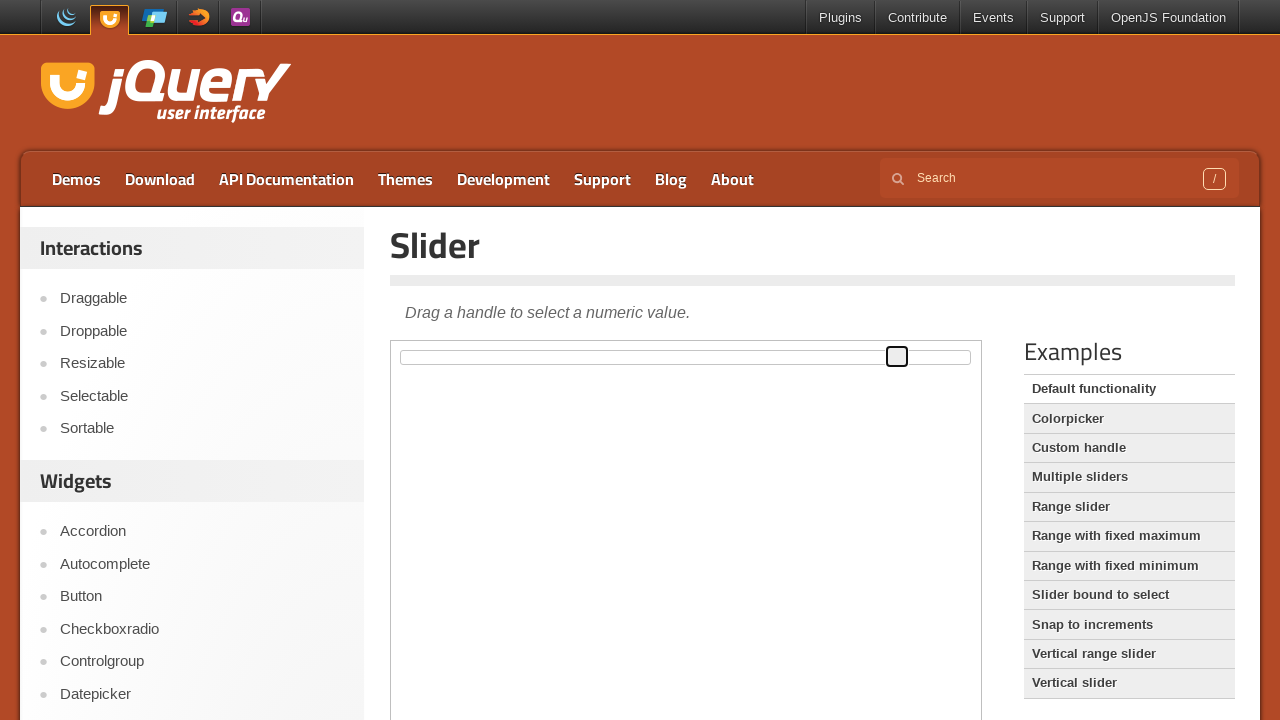

Moved slider handle to 88% position
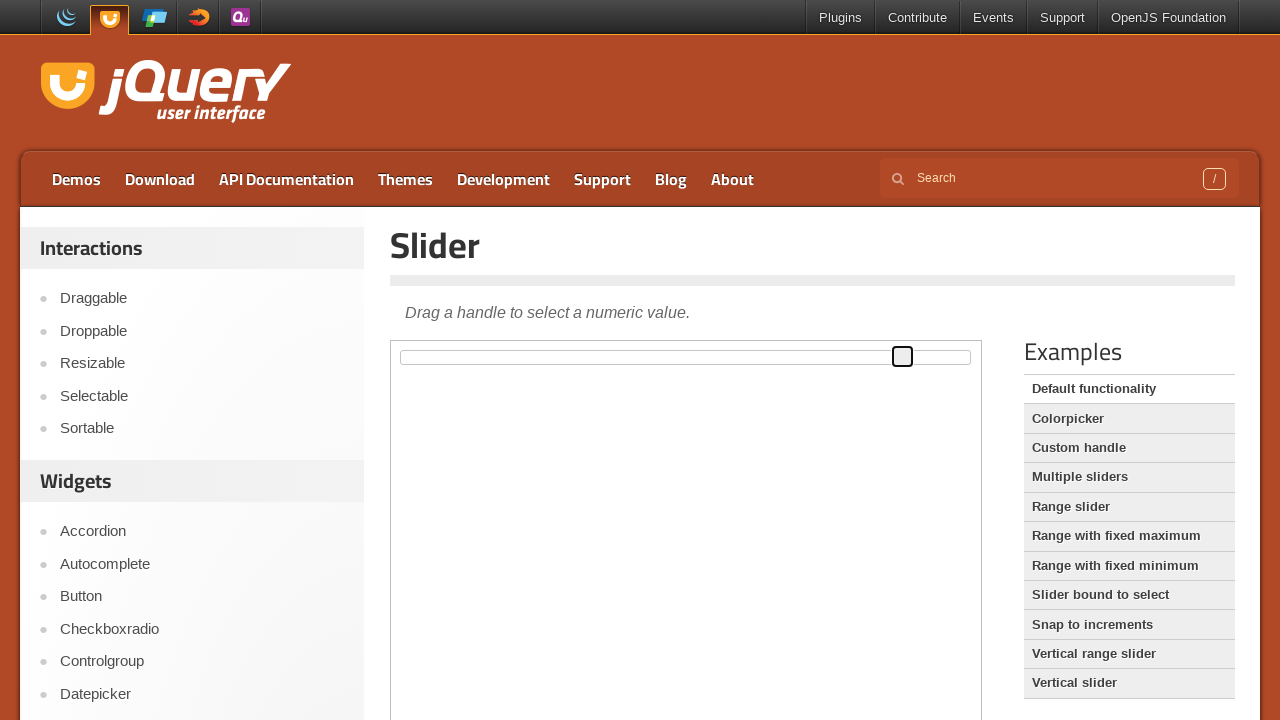

Waited 200ms at 88% position
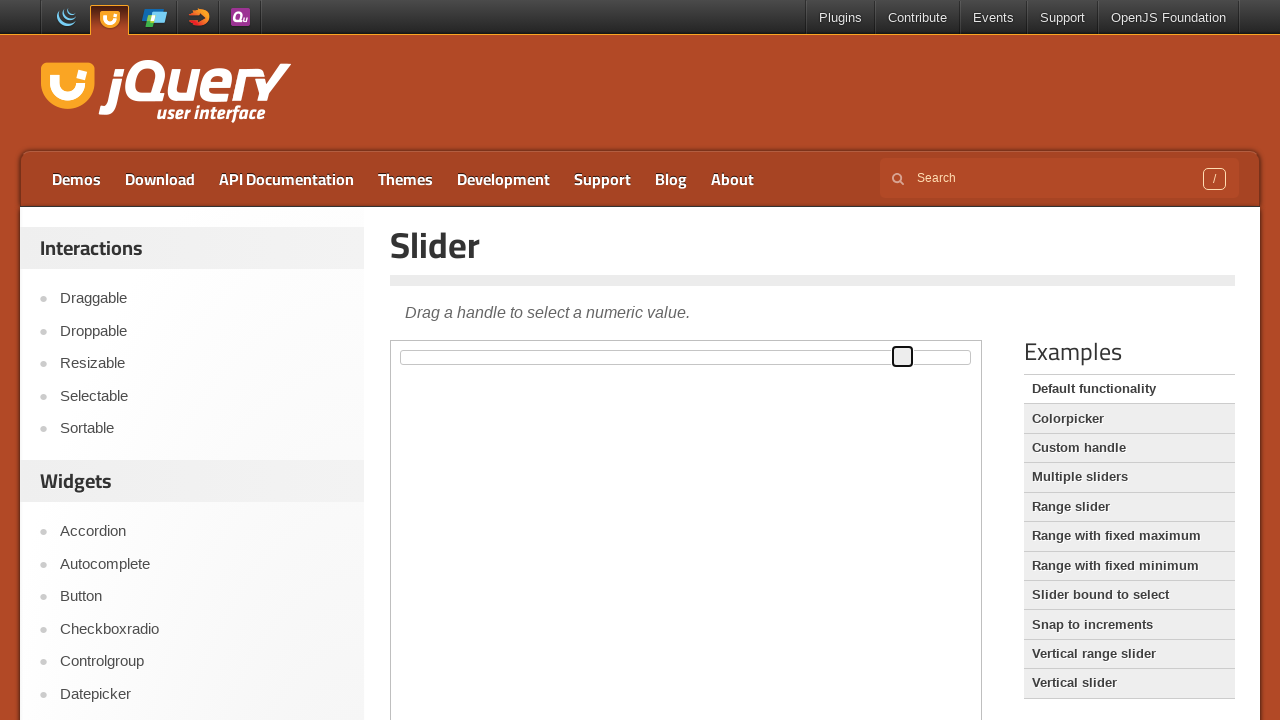

Moved slider handle to 89% position
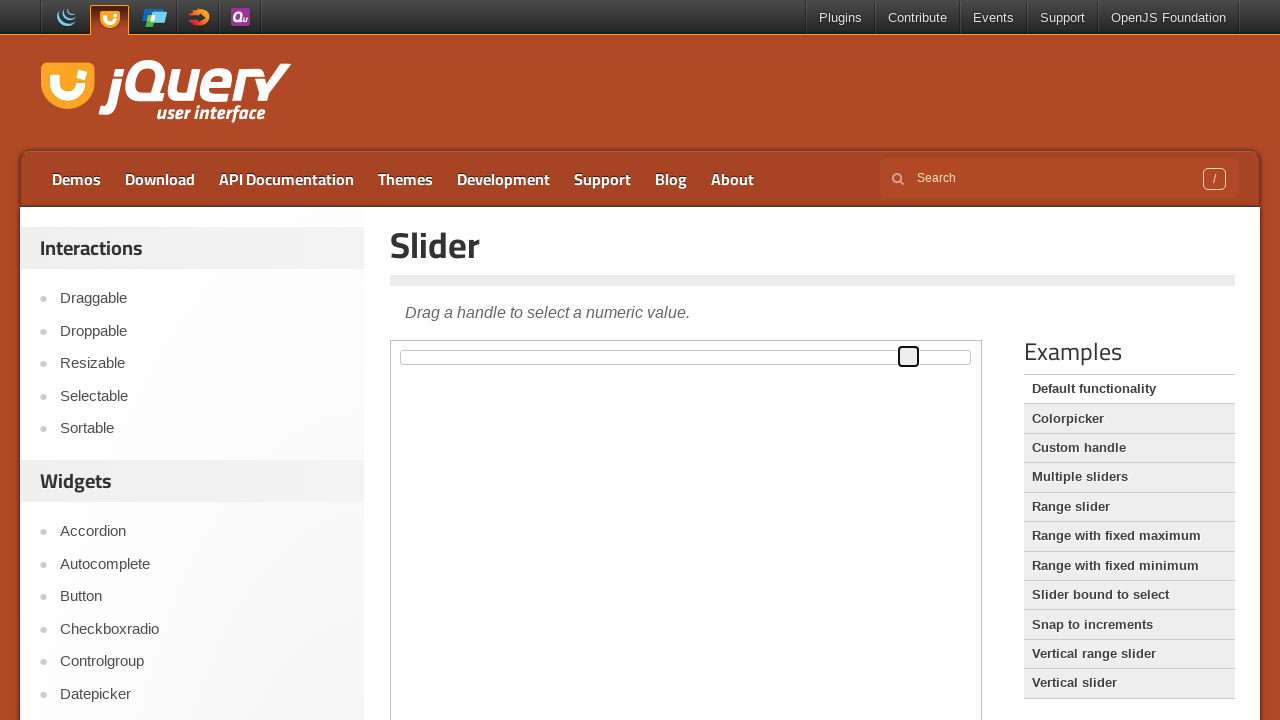

Waited 200ms at 89% position
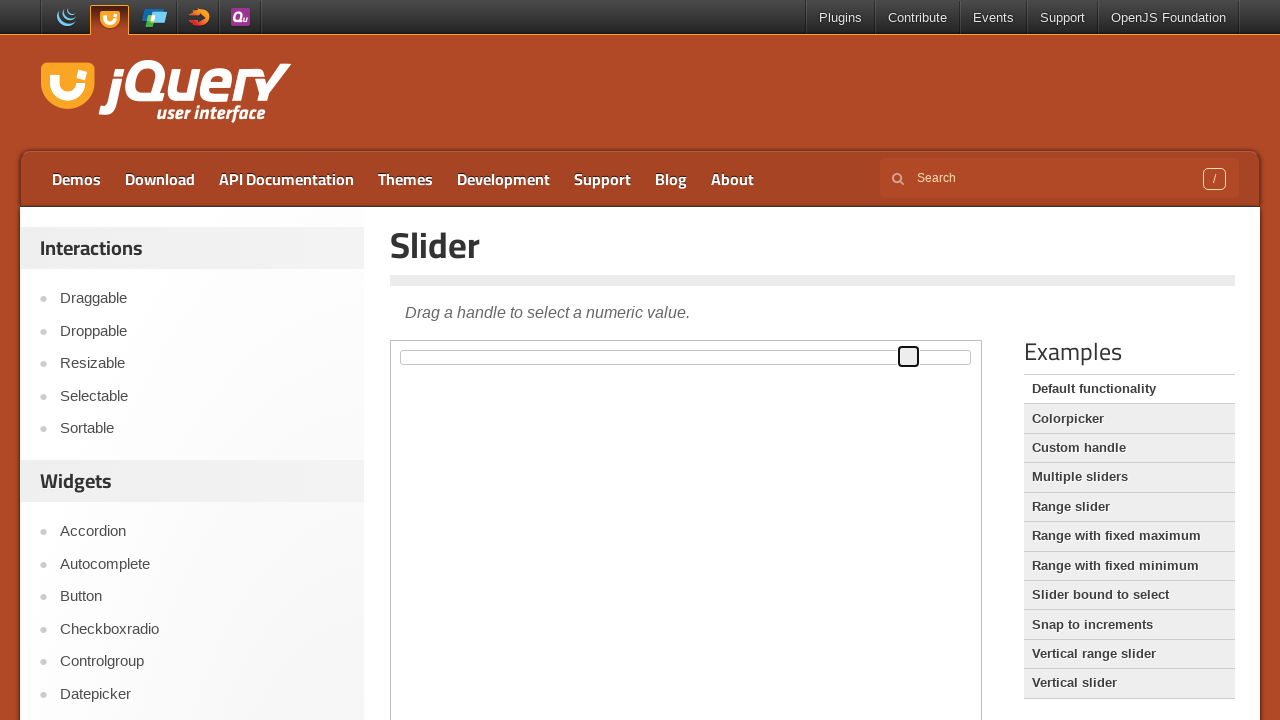

Moved slider handle to 90% position
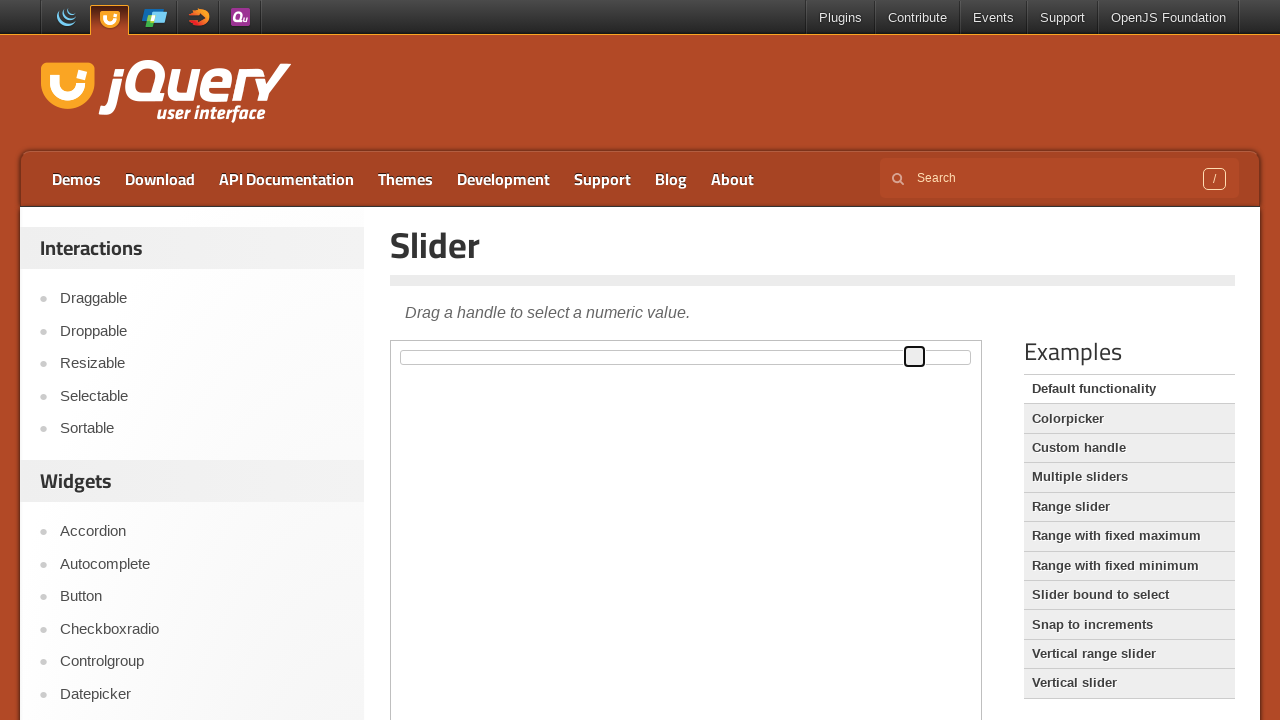

Waited 200ms at 90% position
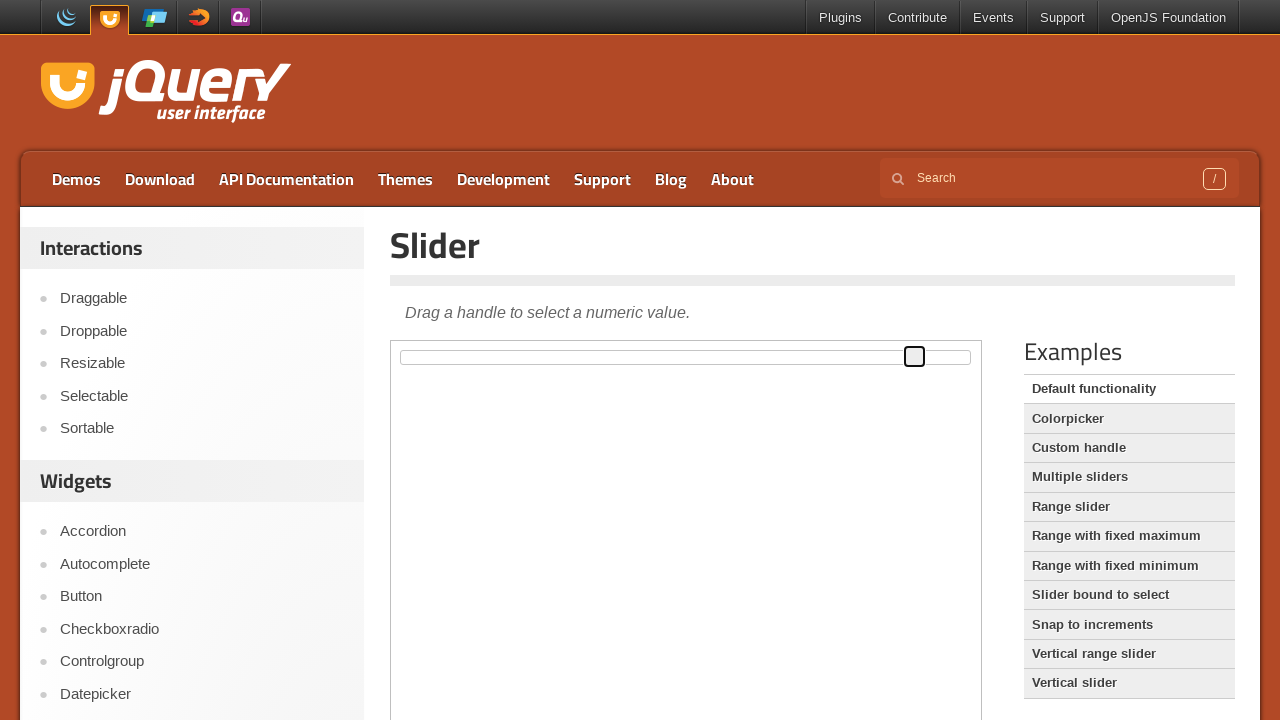

Released slider handle after moving to 90% position at (914, 357) on xpath=//iframe[@class='demo-frame'] >> internal:control=enter-frame >> xpath=//d
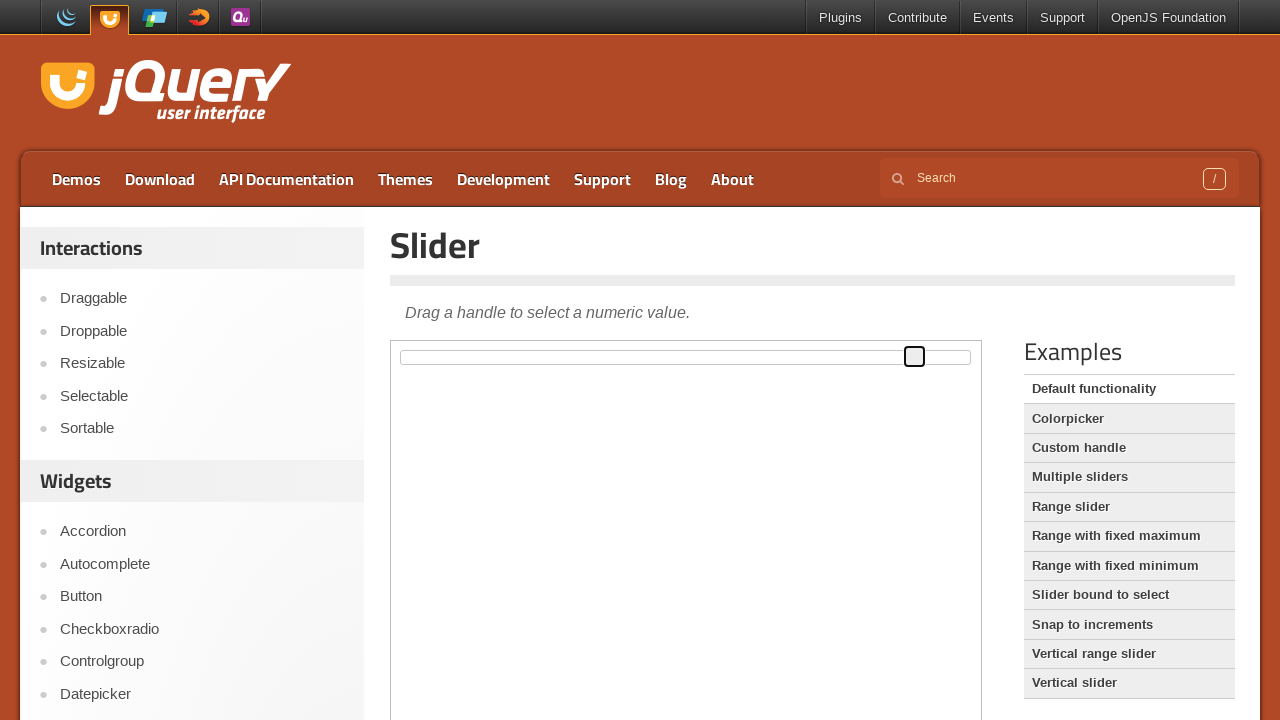

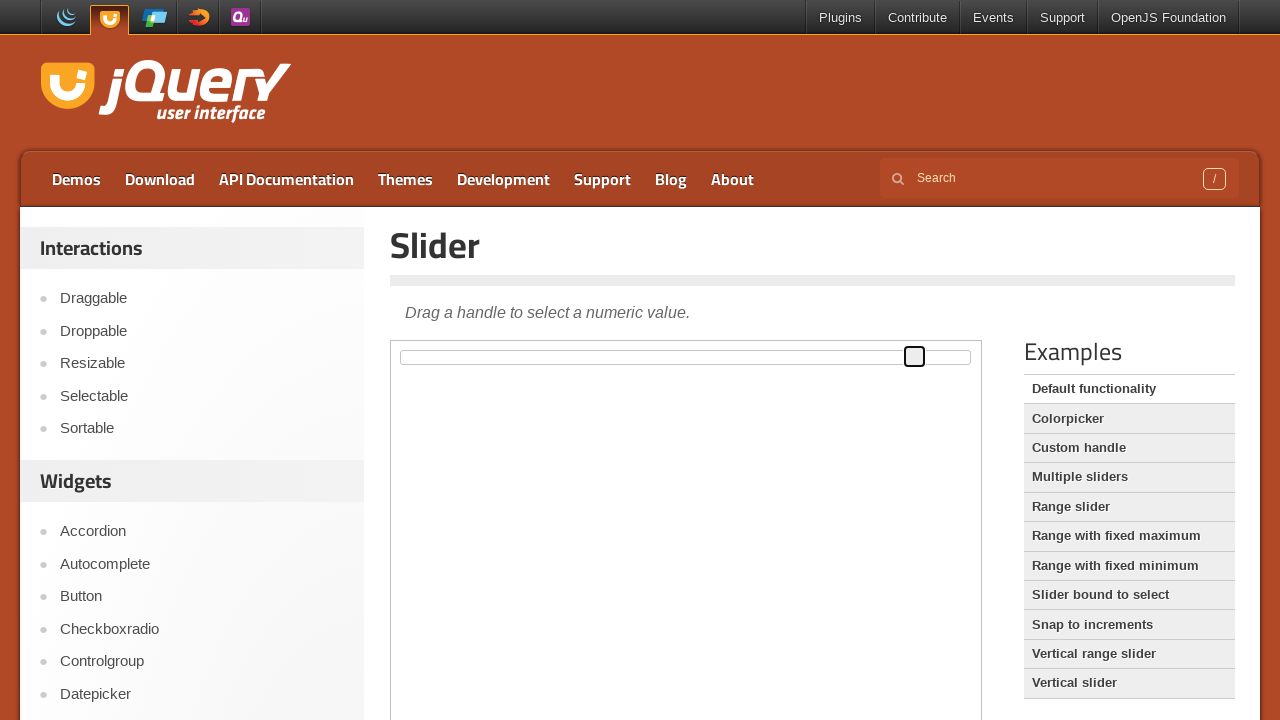